Navigates to a todo list demo page, clicks the link to the XPath todo list page, then adds 101 todo items (0-100) by filling the input field and clicking the add button for each item.

Starting URL: https://material.playwrightvn.com/

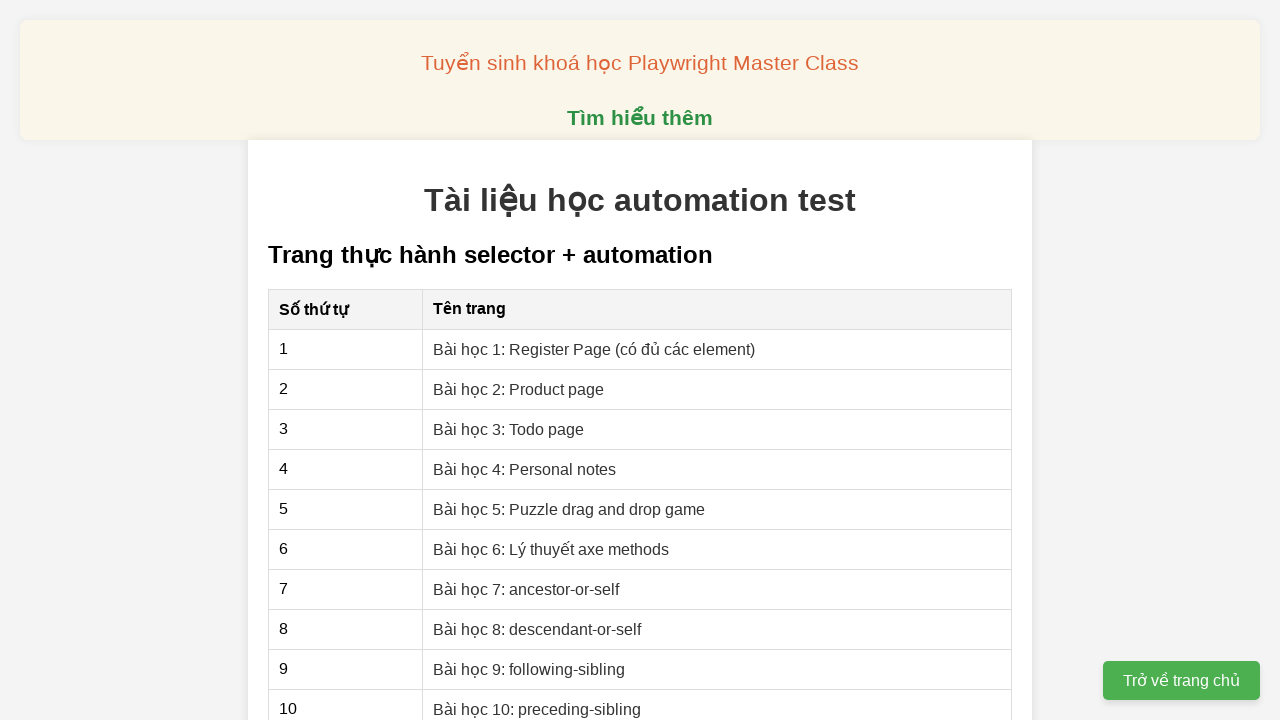

Clicked link to navigate to XPath todo list page at (509, 429) on a[href="03-xpath-todo-list.html"]
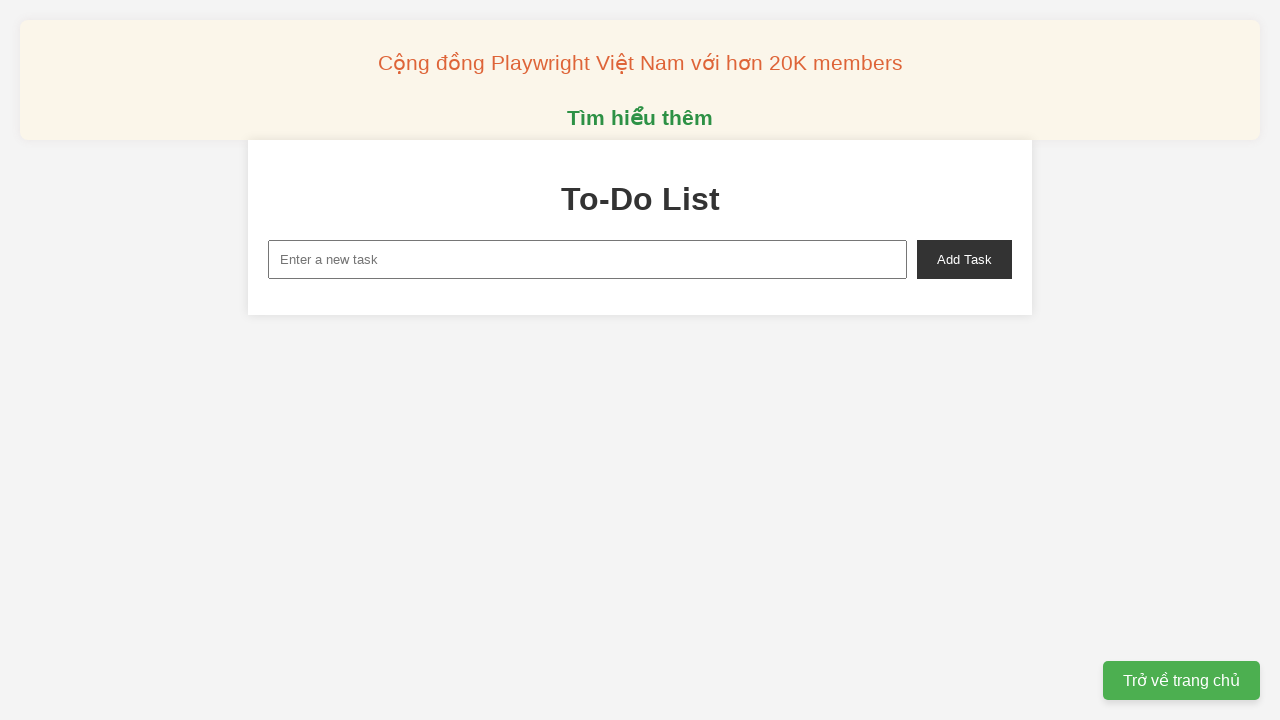

Todo list page loaded and new task input field is ready
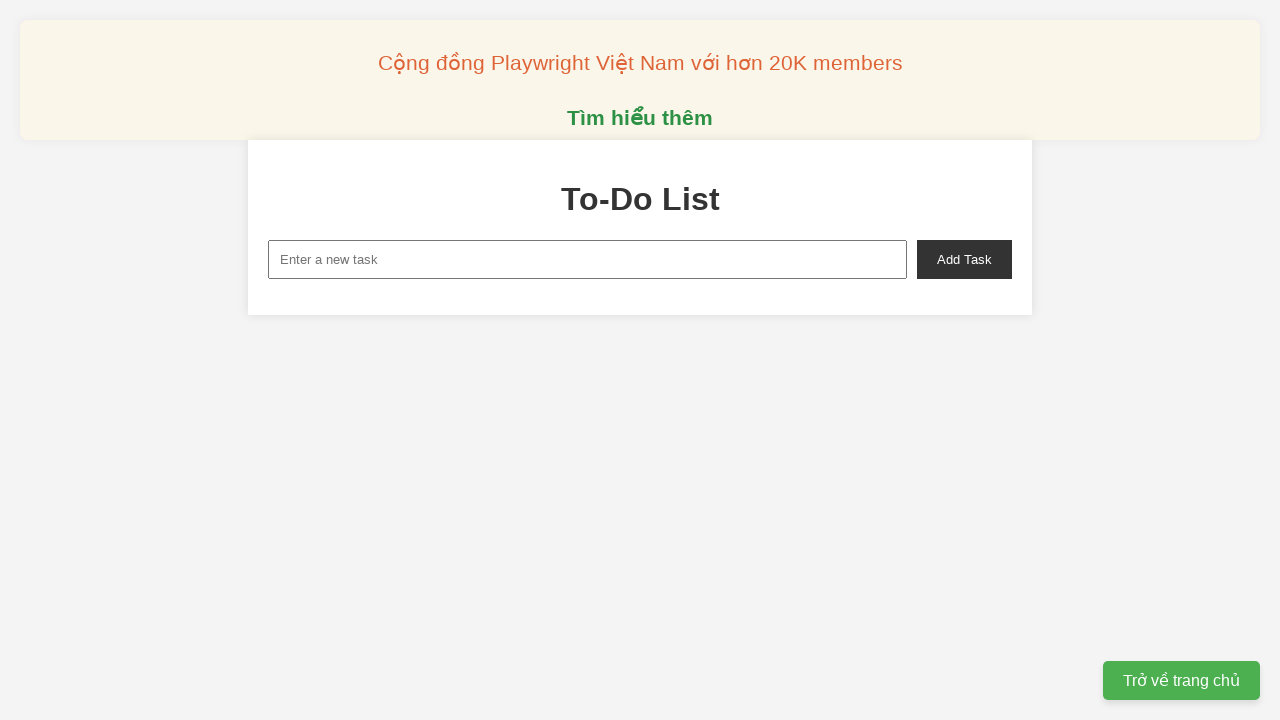

Filled input field with 'To do 0' on //input[@id='new-task']
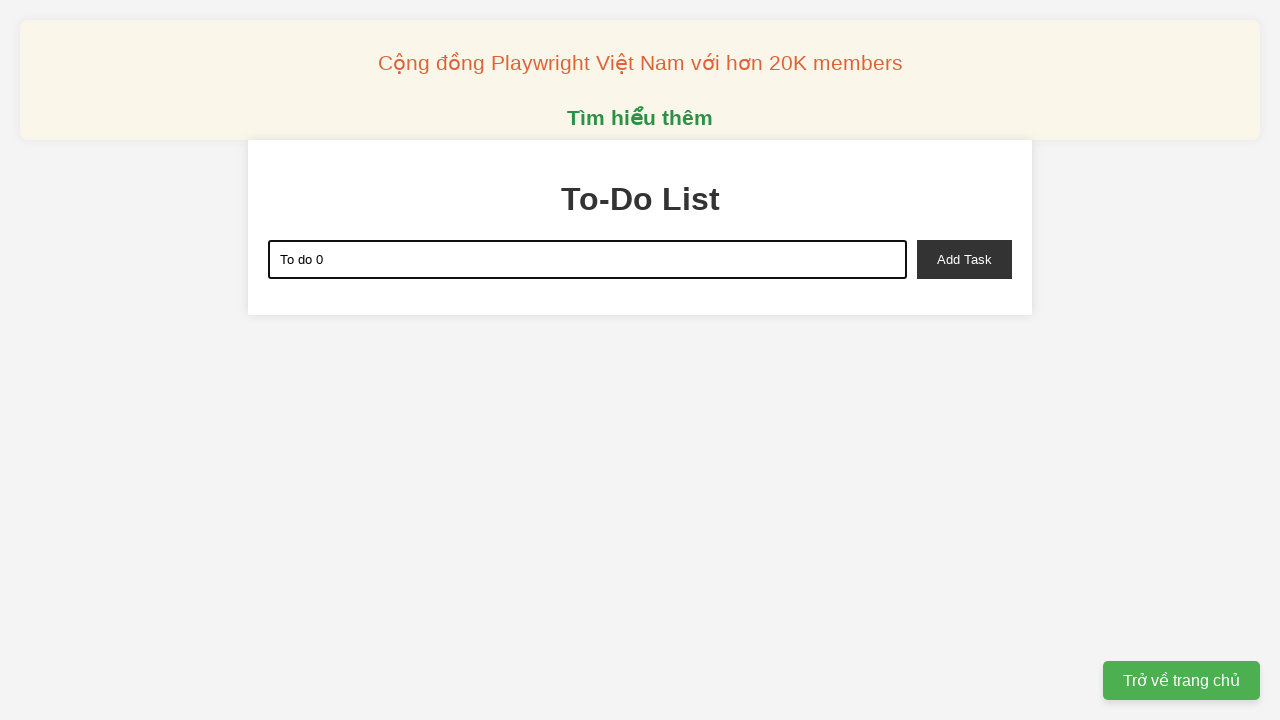

Clicked add button to create todo item 0 at (964, 259) on xpath=//button[@id='add-task']
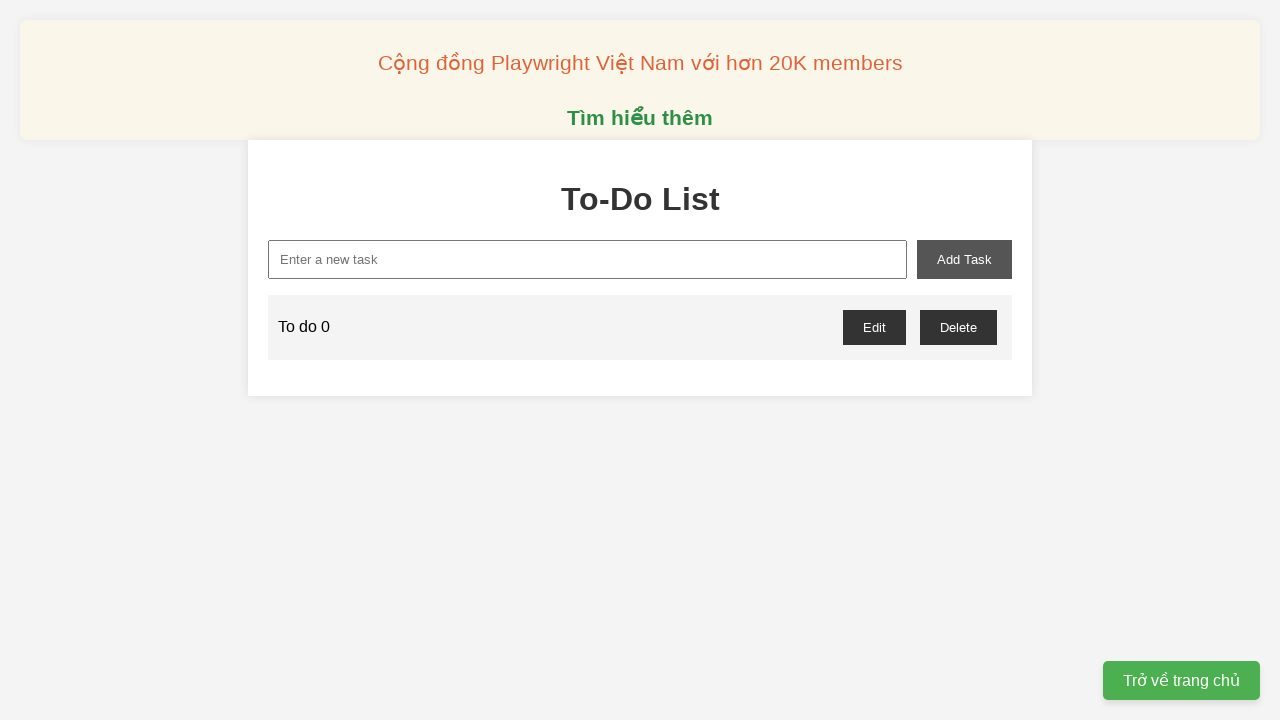

Filled input field with 'To do 1' on //input[@id='new-task']
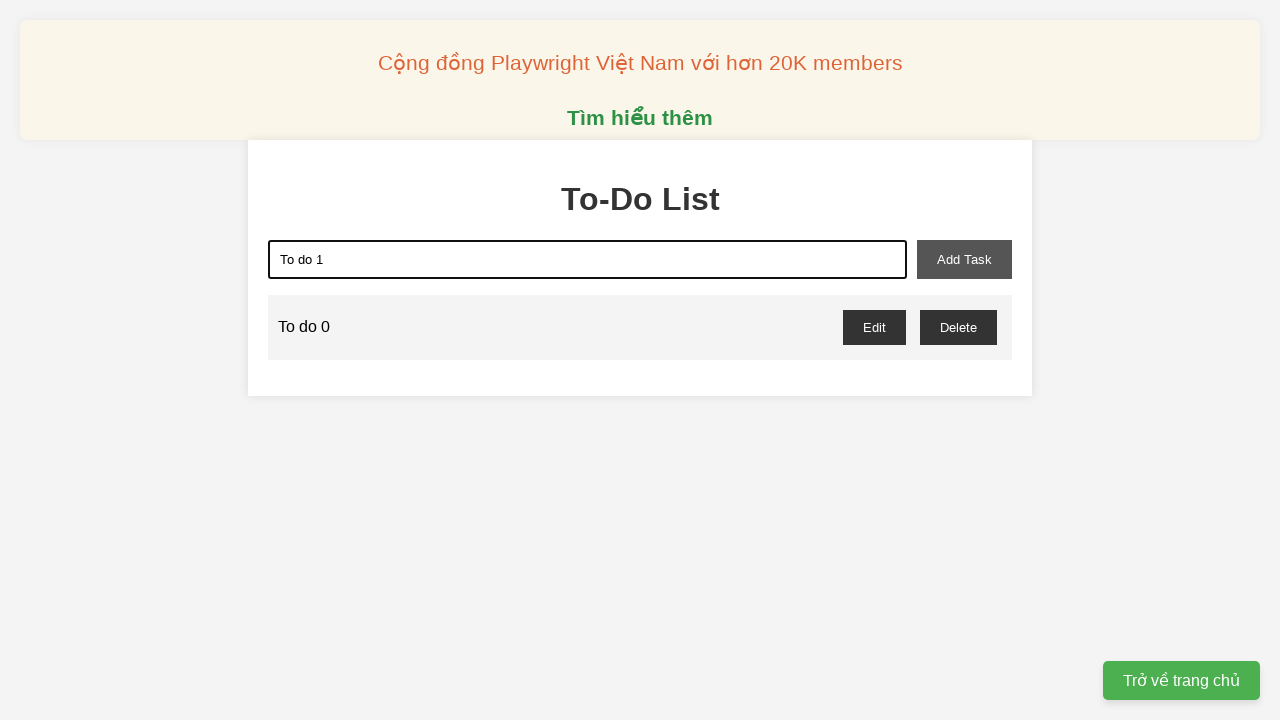

Clicked add button to create todo item 1 at (964, 259) on xpath=//button[@id='add-task']
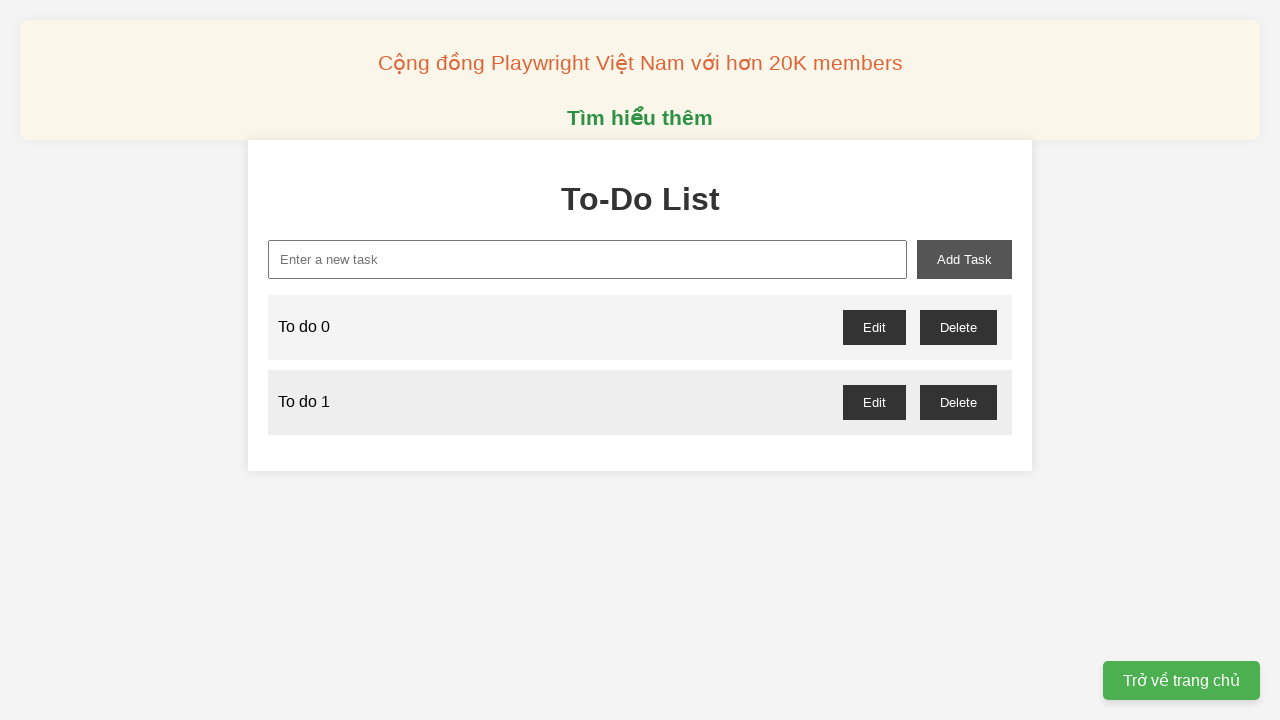

Filled input field with 'To do 2' on //input[@id='new-task']
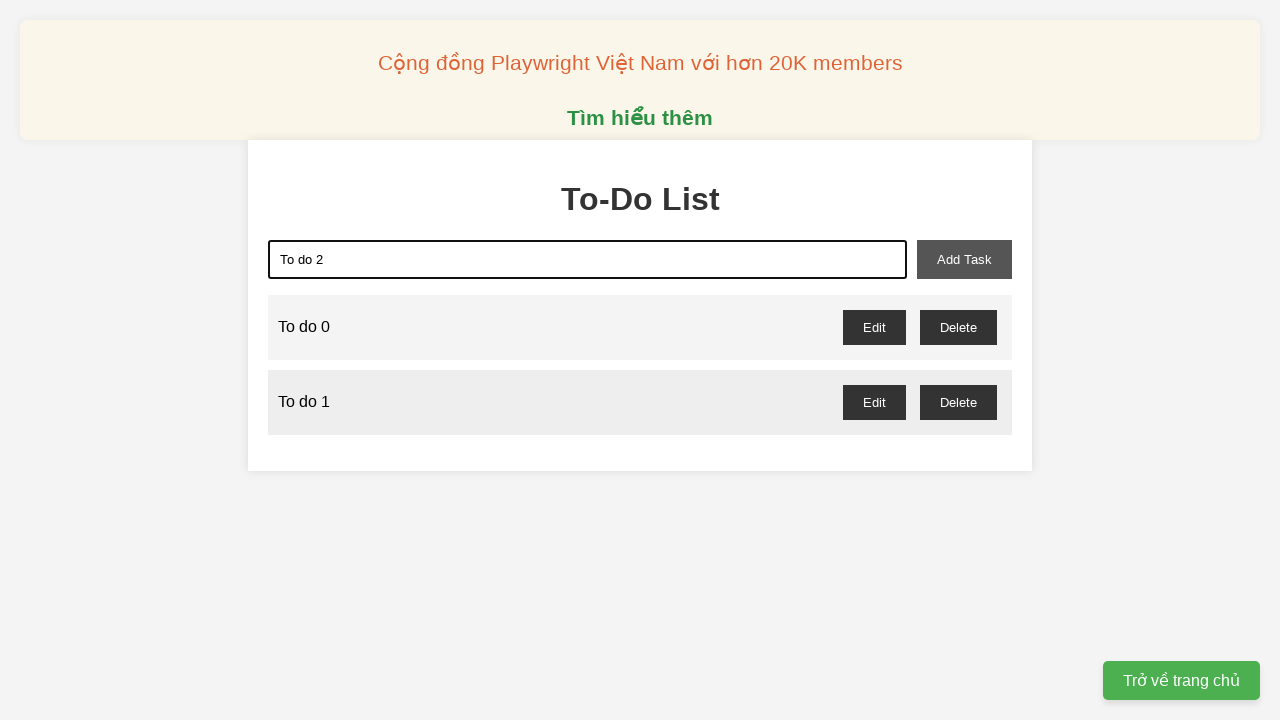

Clicked add button to create todo item 2 at (964, 259) on xpath=//button[@id='add-task']
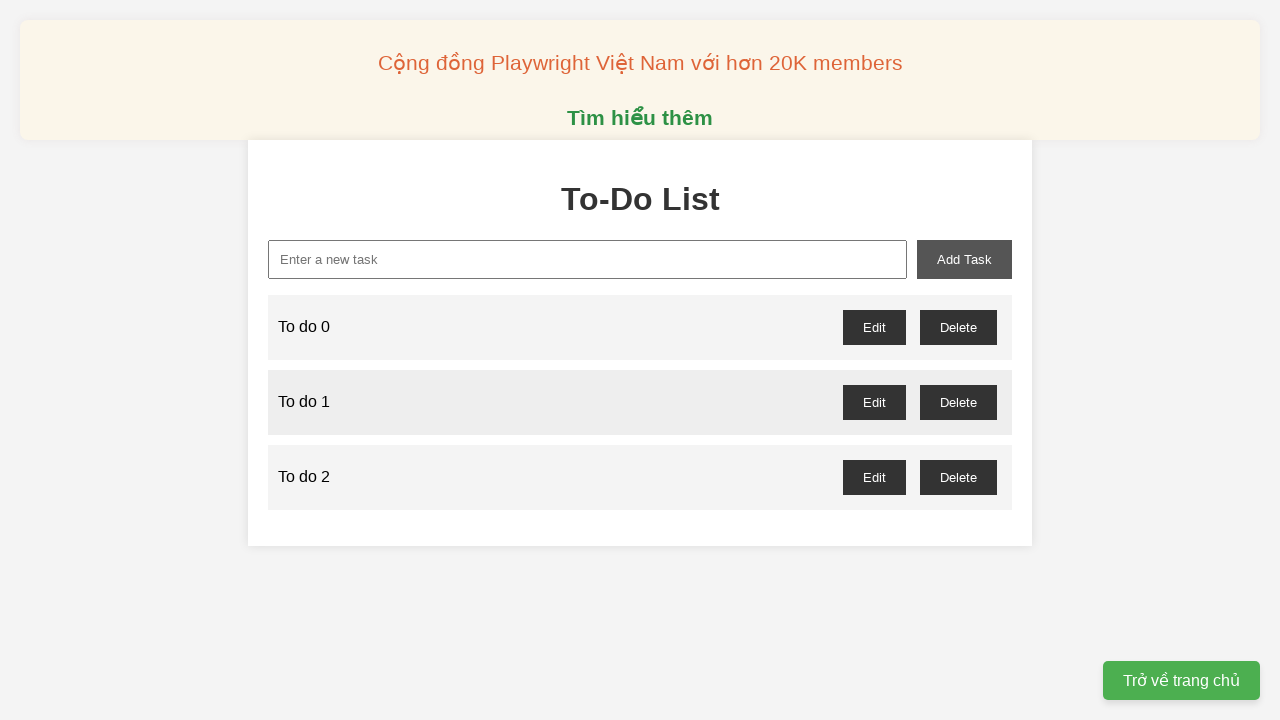

Filled input field with 'To do 3' on //input[@id='new-task']
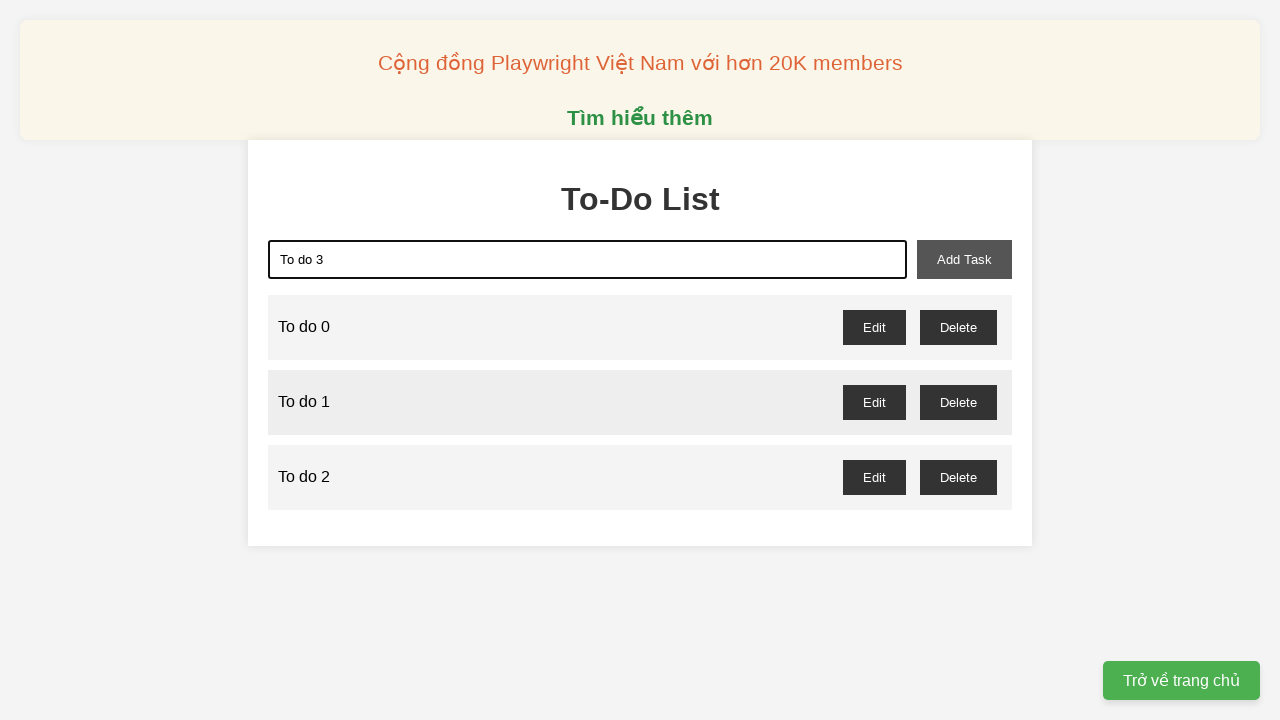

Clicked add button to create todo item 3 at (964, 259) on xpath=//button[@id='add-task']
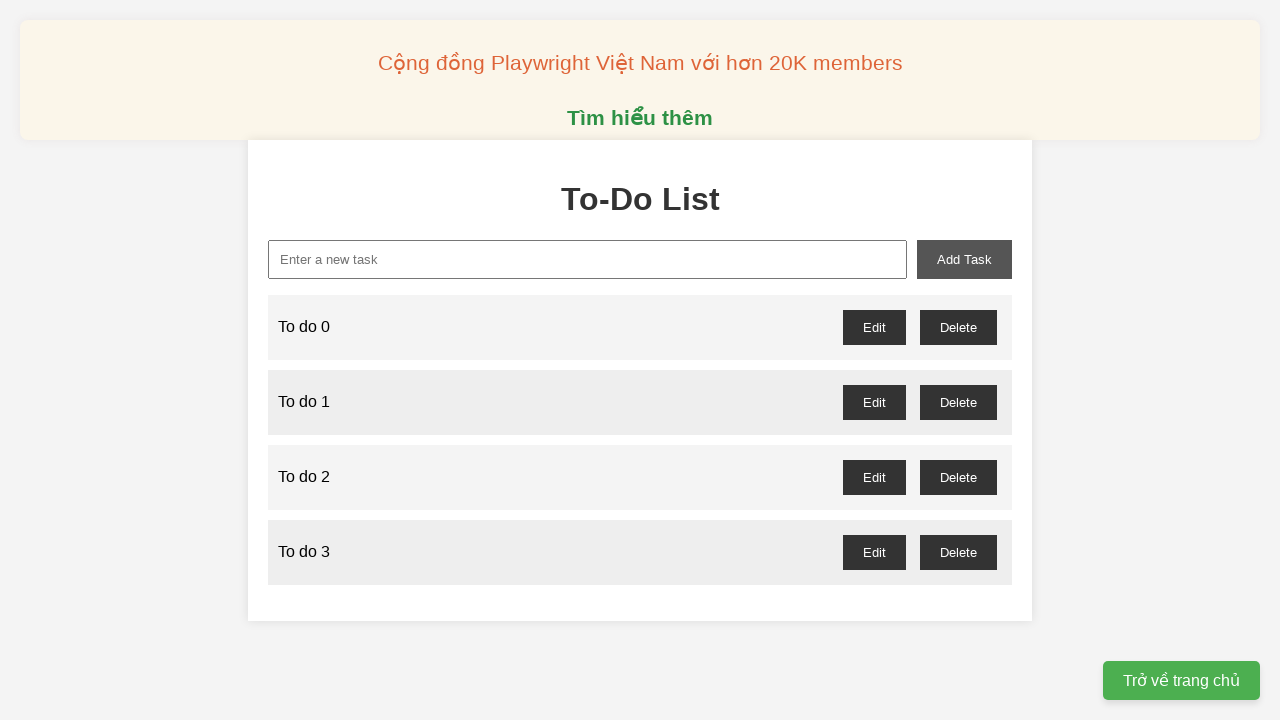

Filled input field with 'To do 4' on //input[@id='new-task']
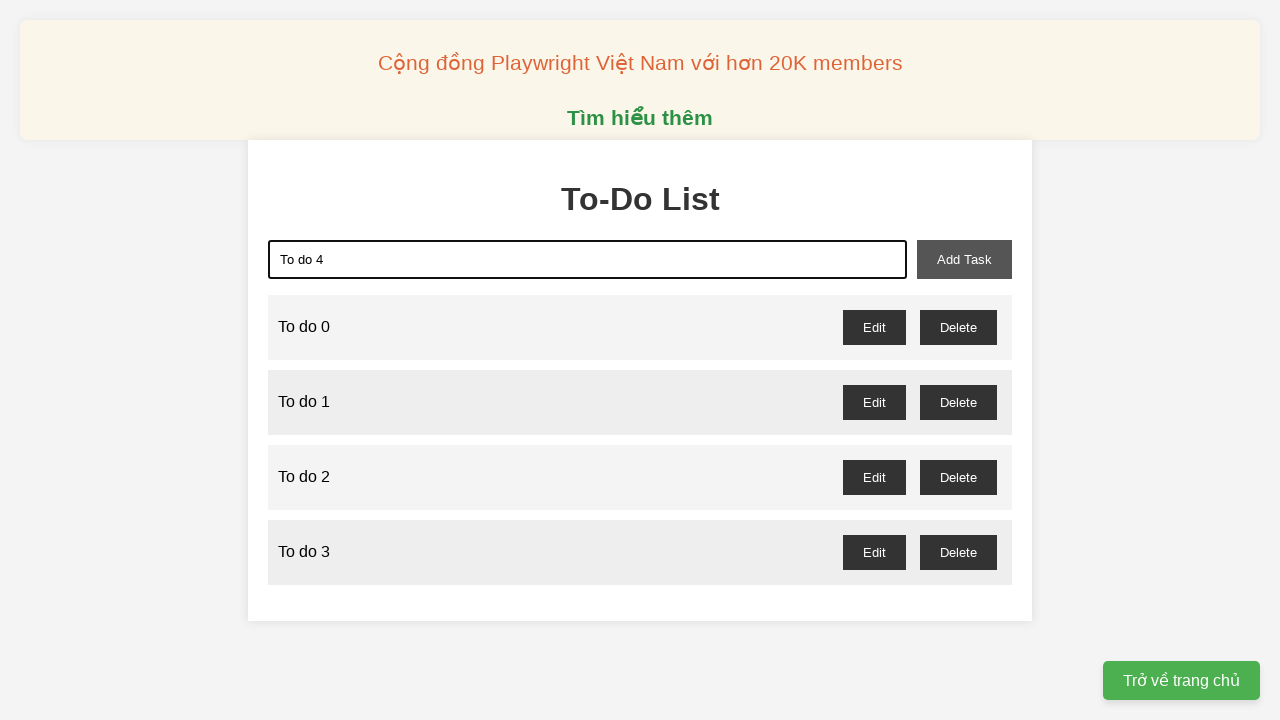

Clicked add button to create todo item 4 at (964, 259) on xpath=//button[@id='add-task']
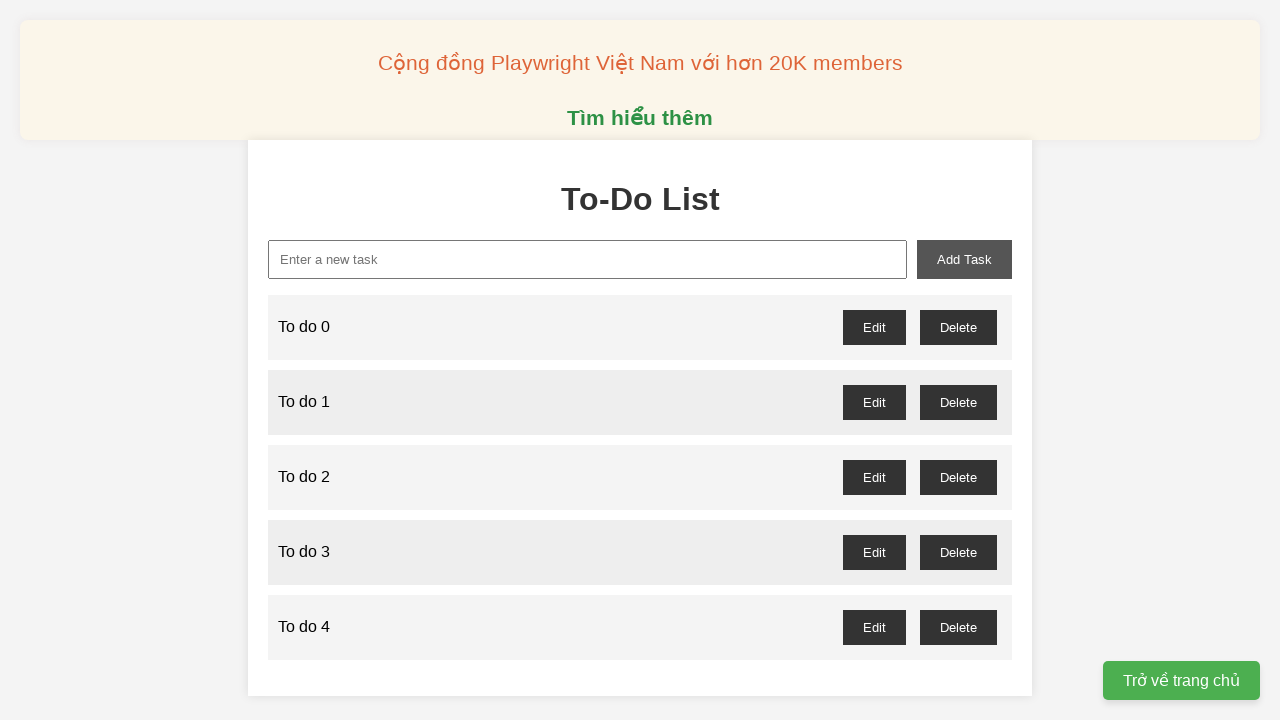

Filled input field with 'To do 5' on //input[@id='new-task']
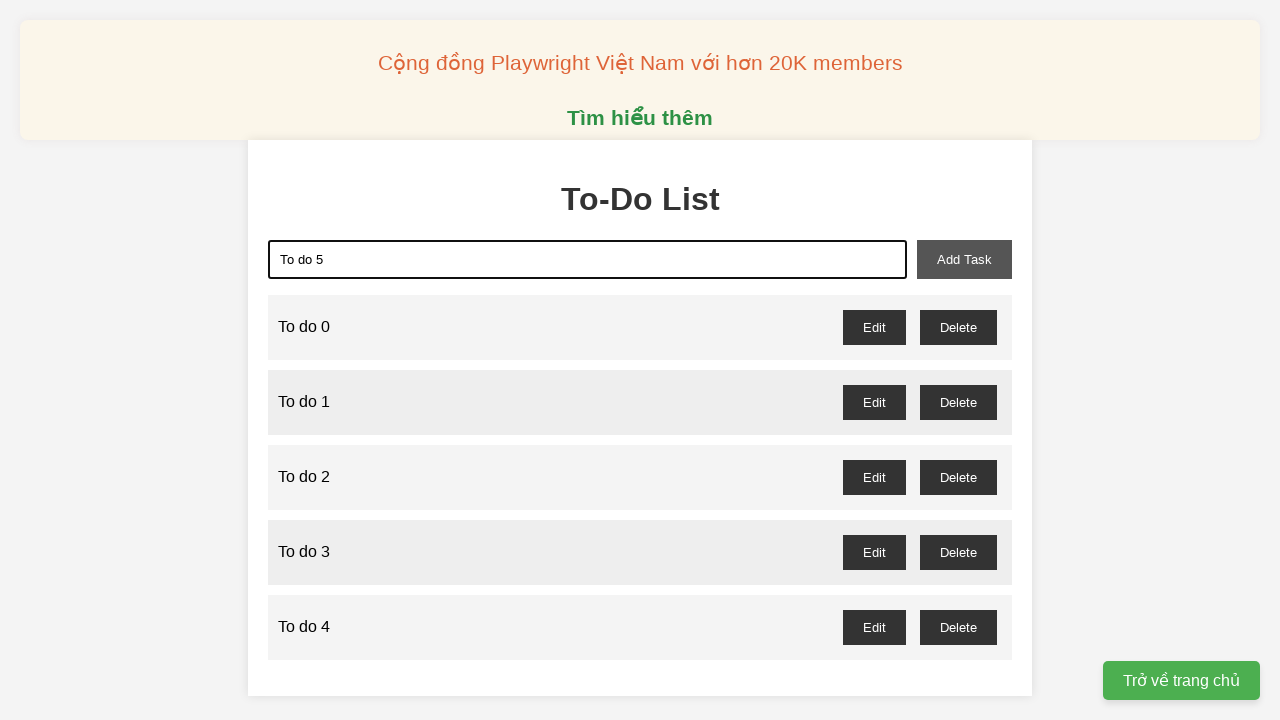

Clicked add button to create todo item 5 at (964, 259) on xpath=//button[@id='add-task']
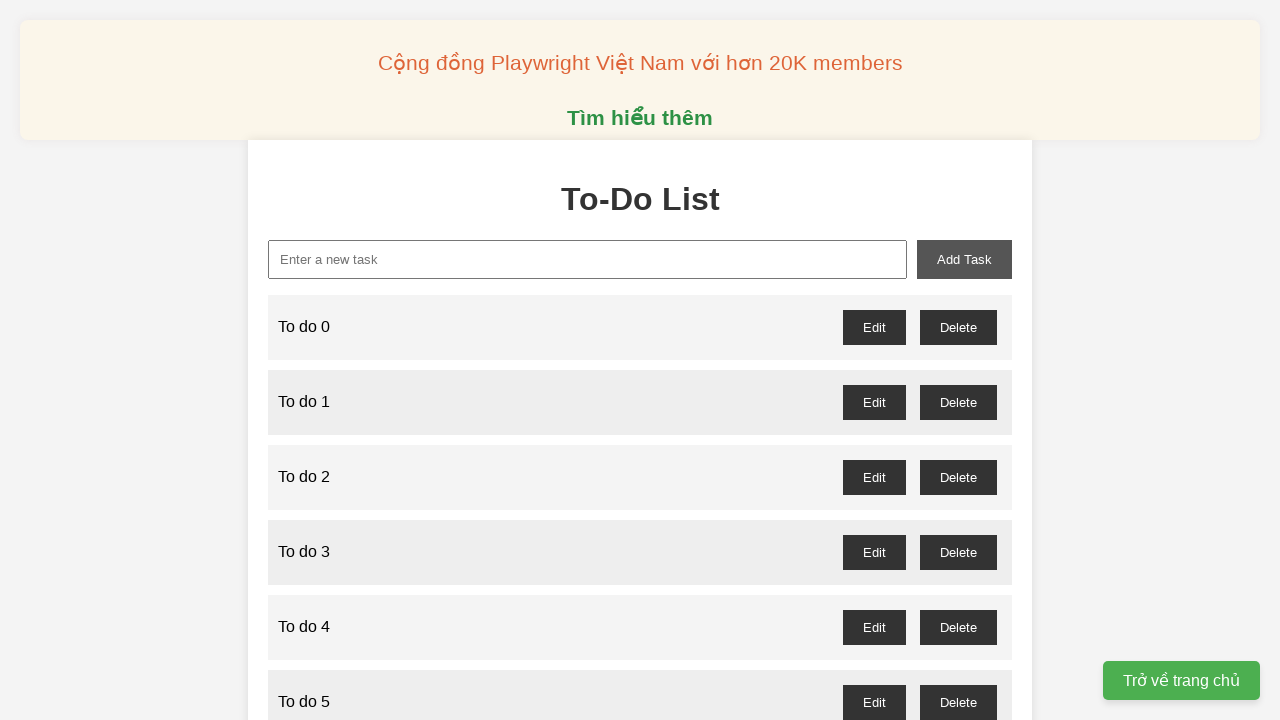

Filled input field with 'To do 6' on //input[@id='new-task']
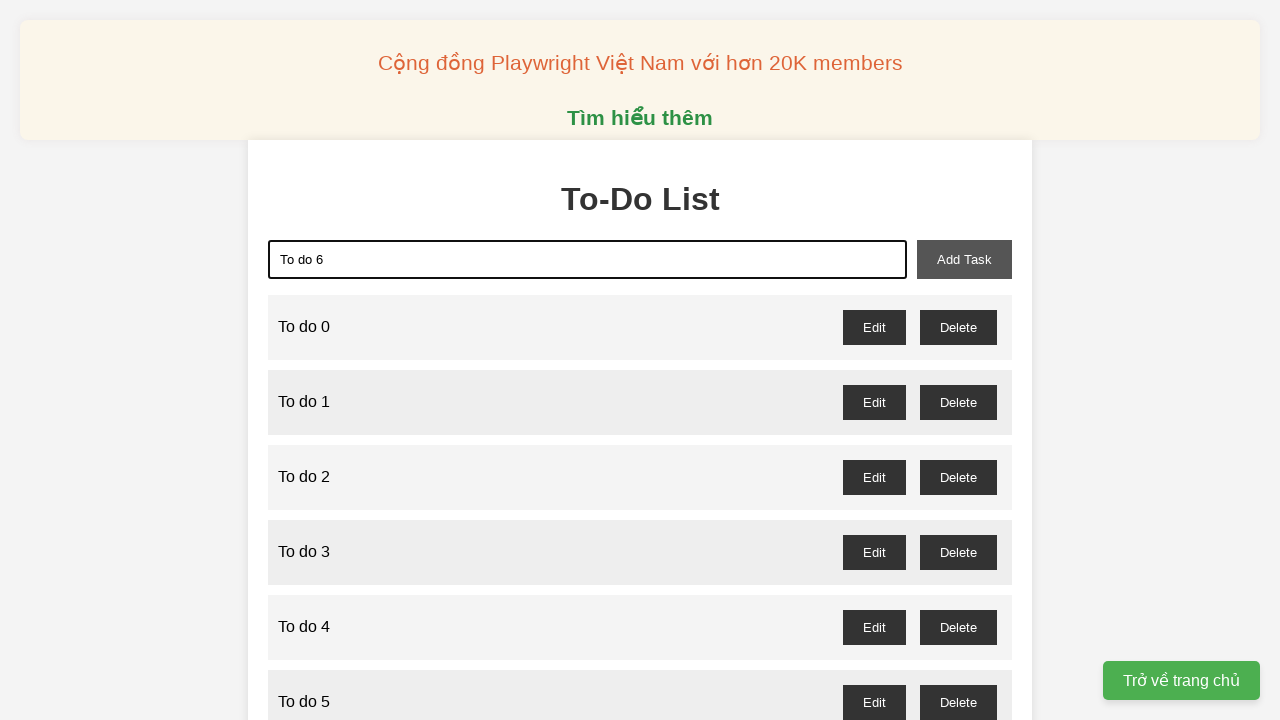

Clicked add button to create todo item 6 at (964, 259) on xpath=//button[@id='add-task']
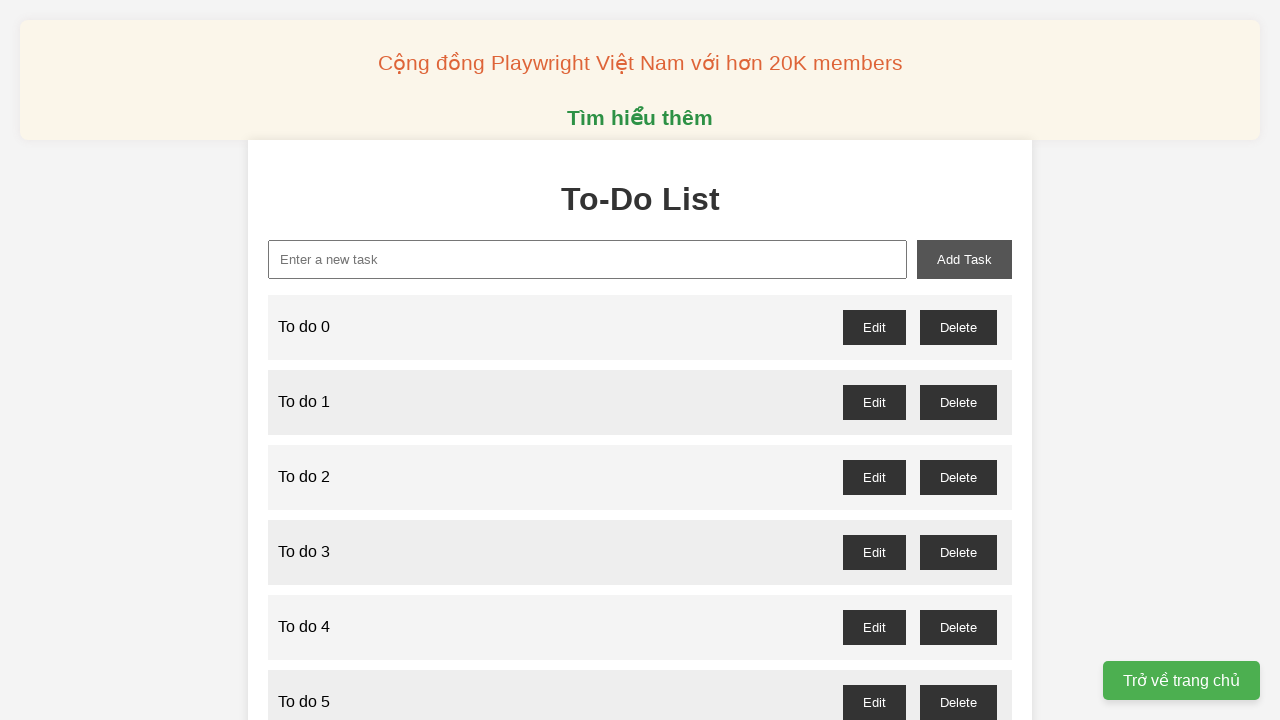

Filled input field with 'To do 7' on //input[@id='new-task']
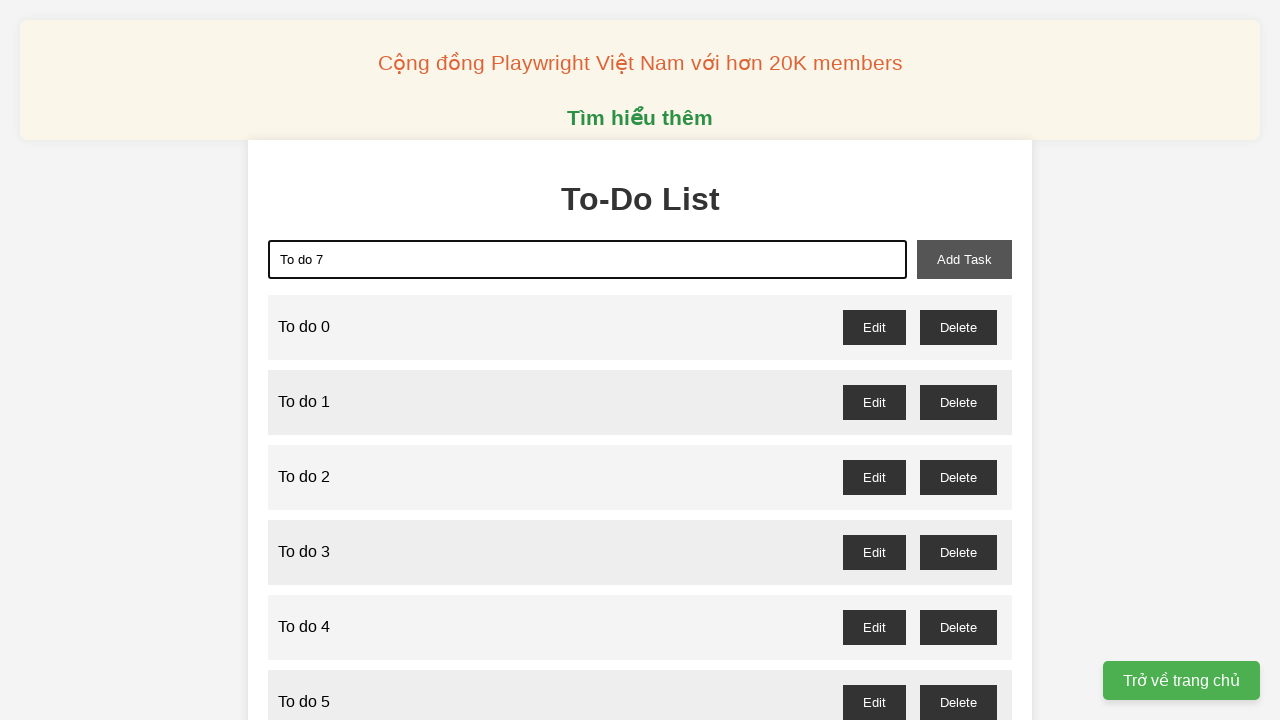

Clicked add button to create todo item 7 at (964, 259) on xpath=//button[@id='add-task']
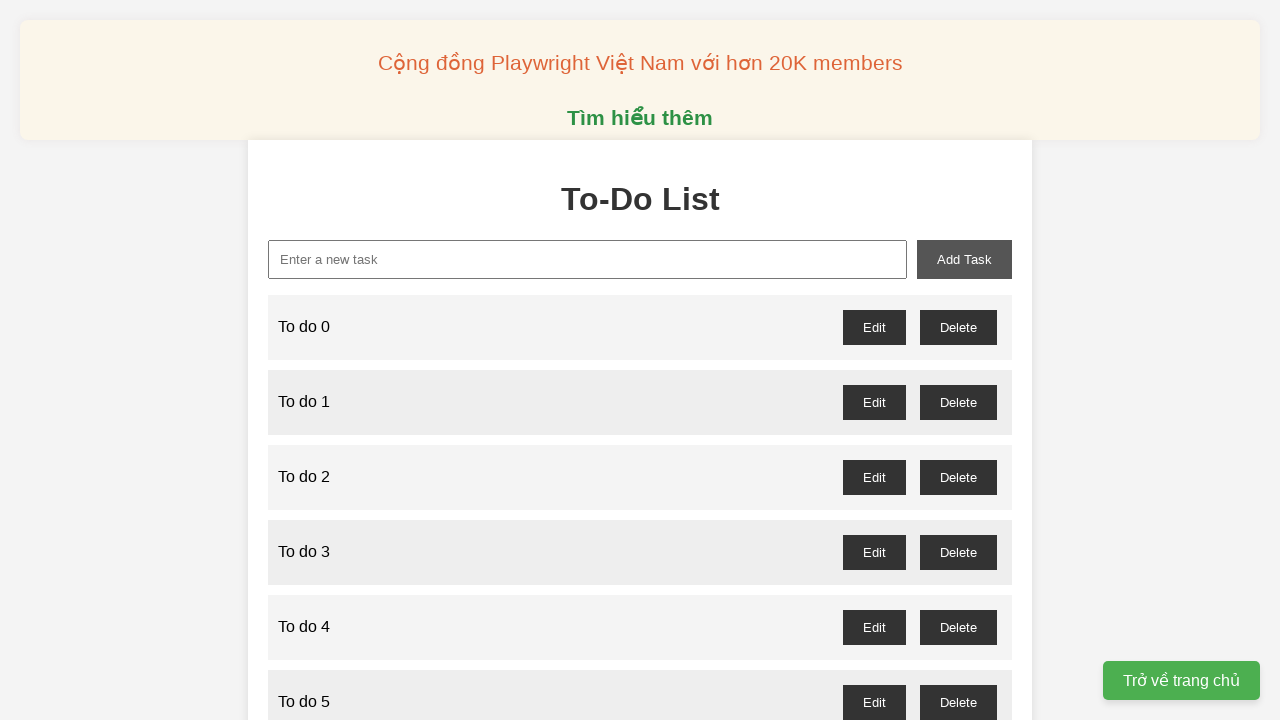

Filled input field with 'To do 8' on //input[@id='new-task']
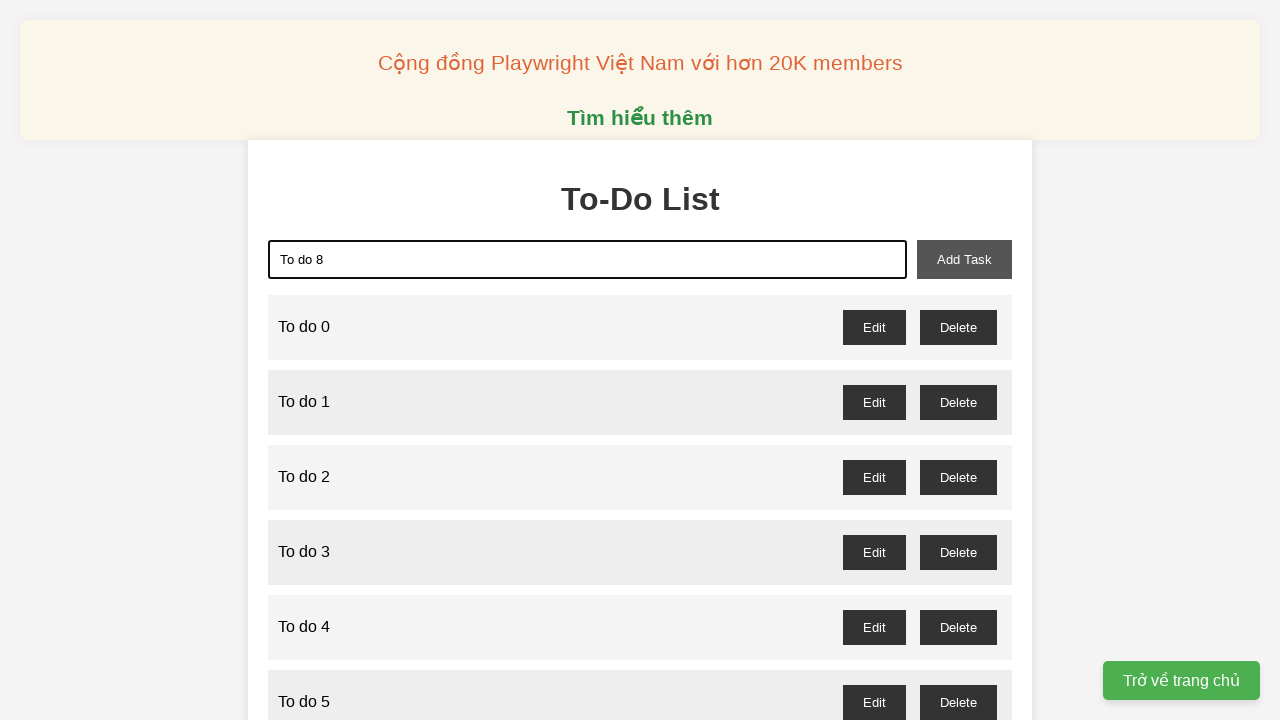

Clicked add button to create todo item 8 at (964, 259) on xpath=//button[@id='add-task']
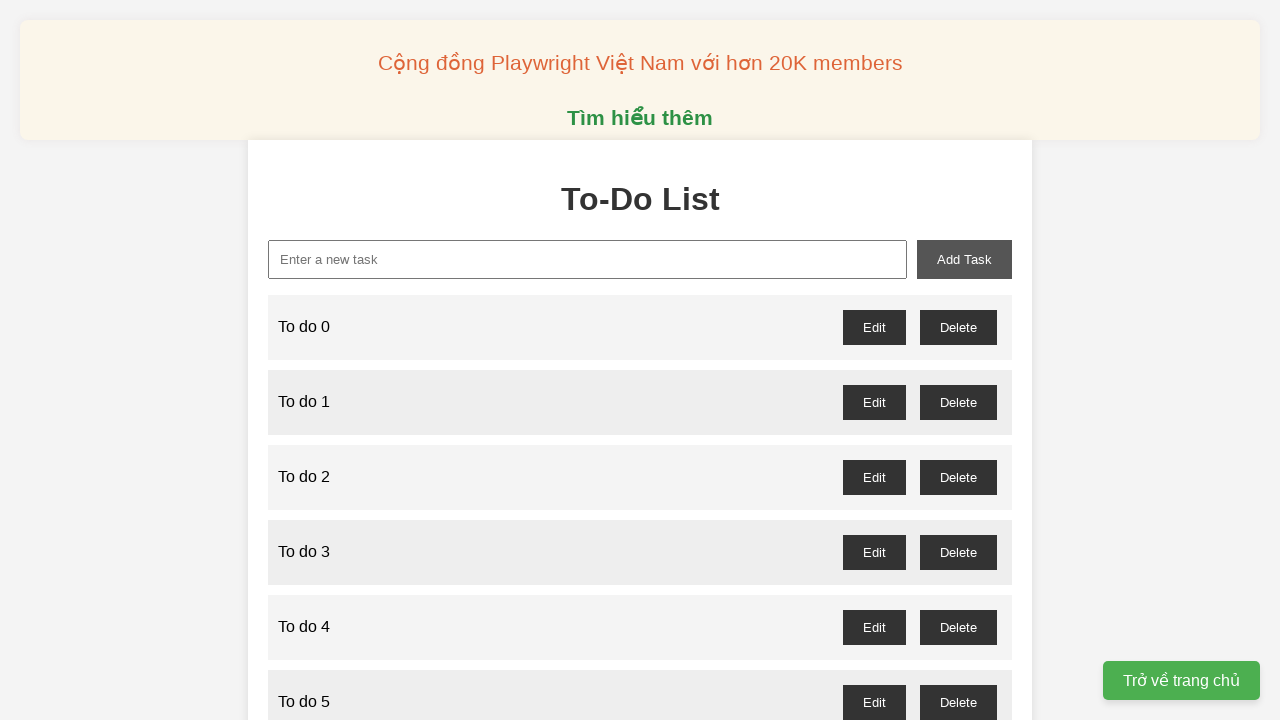

Filled input field with 'To do 9' on //input[@id='new-task']
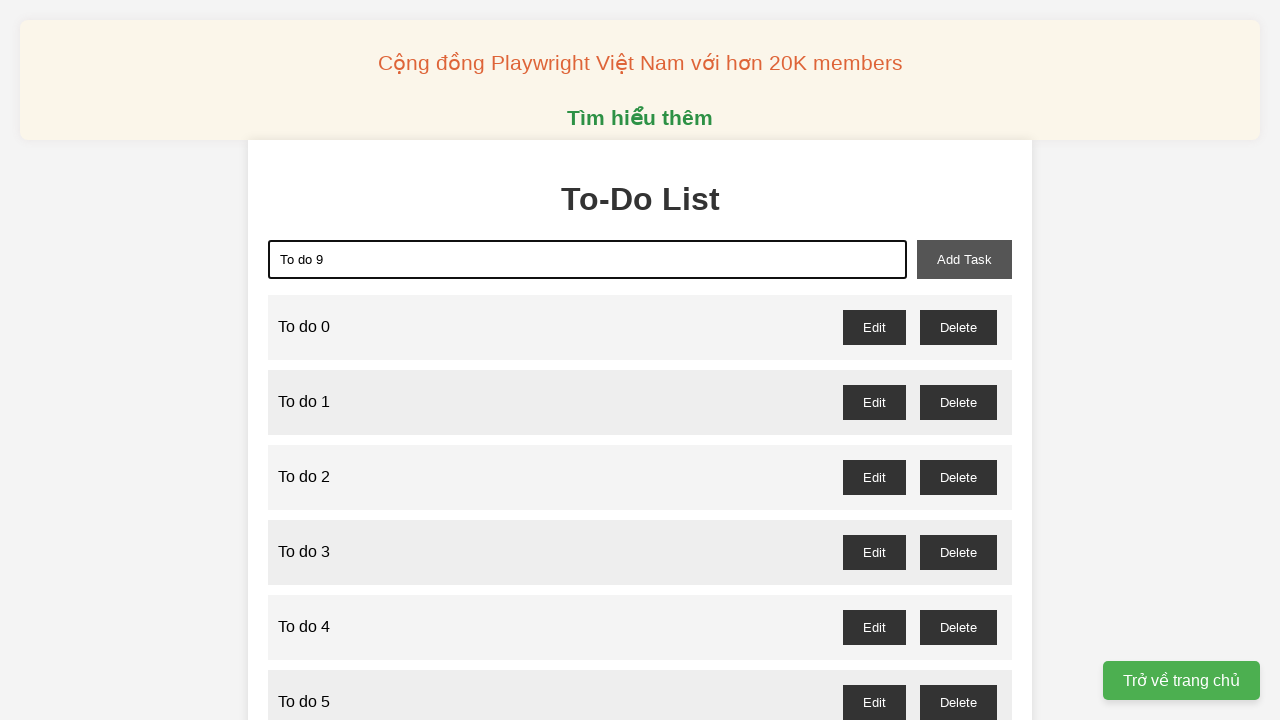

Clicked add button to create todo item 9 at (964, 259) on xpath=//button[@id='add-task']
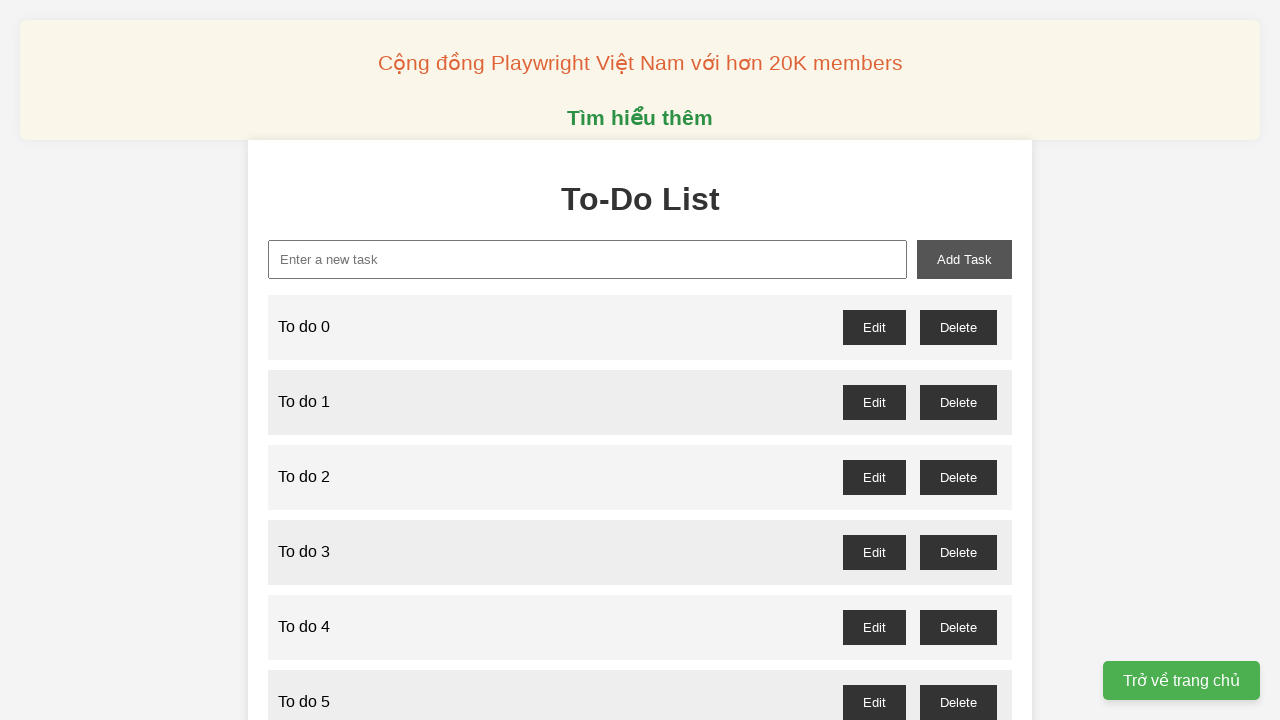

Filled input field with 'To do 10' on //input[@id='new-task']
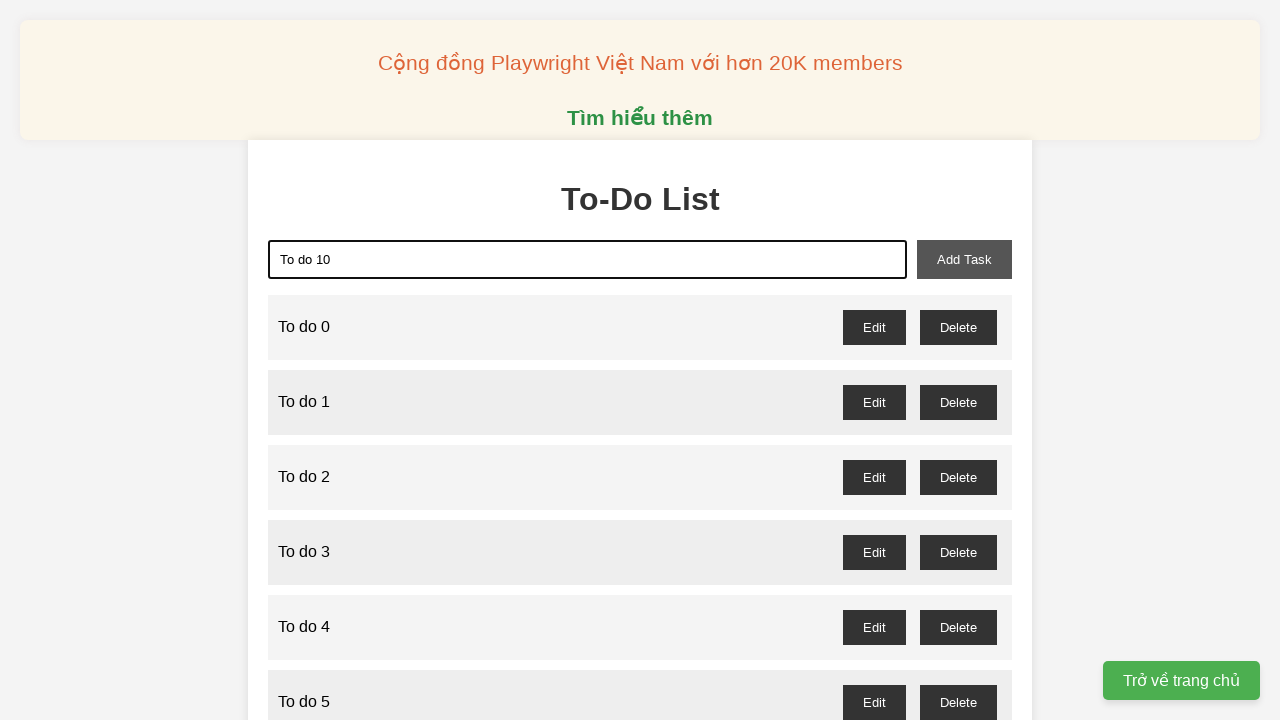

Clicked add button to create todo item 10 at (964, 259) on xpath=//button[@id='add-task']
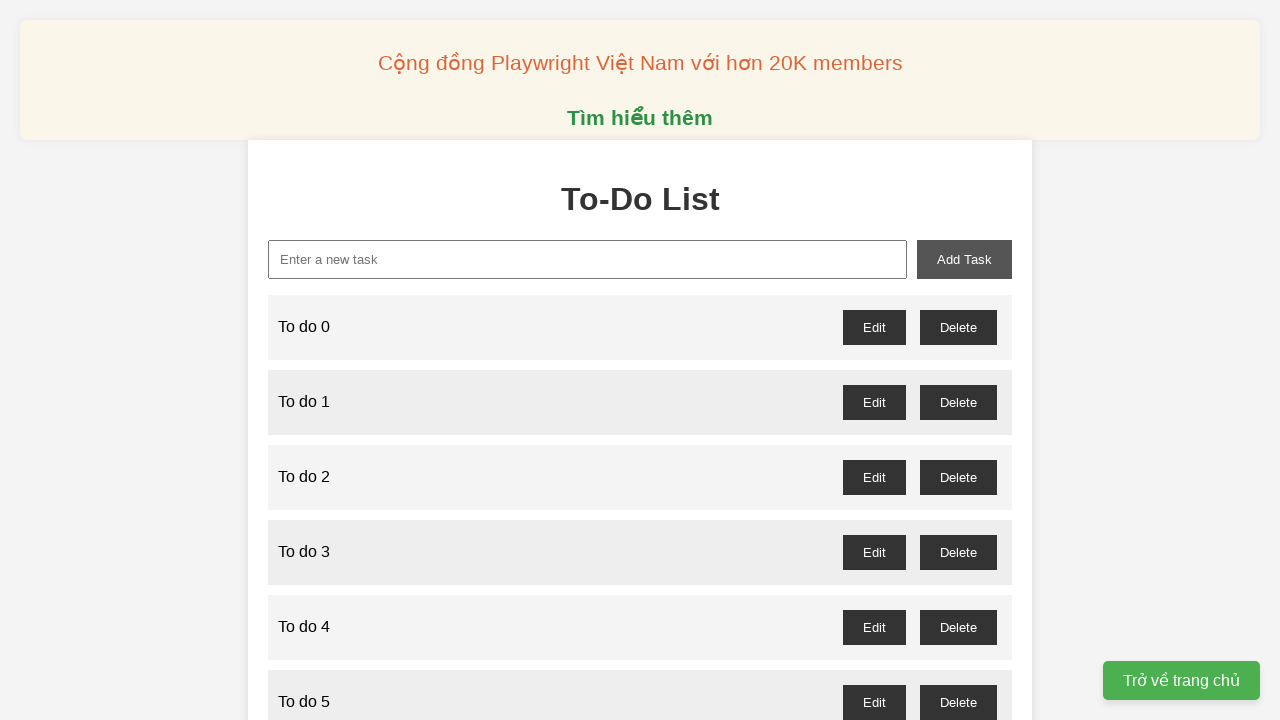

Filled input field with 'To do 11' on //input[@id='new-task']
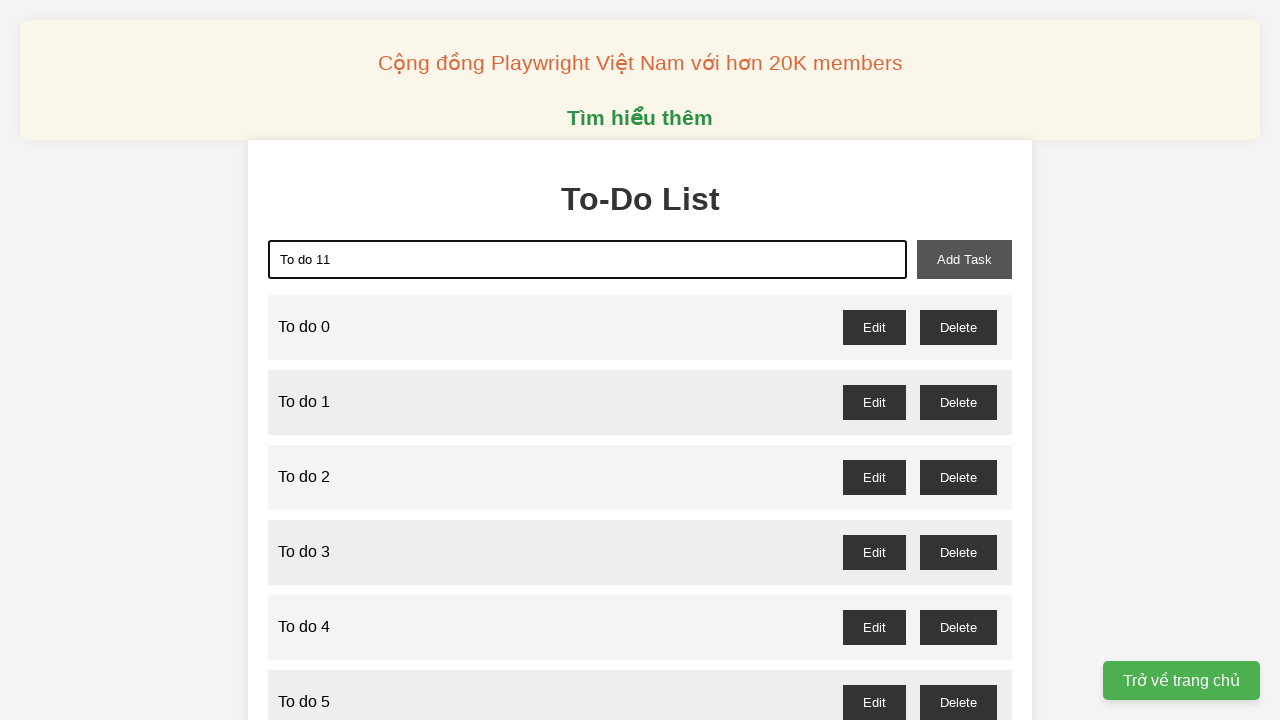

Clicked add button to create todo item 11 at (964, 259) on xpath=//button[@id='add-task']
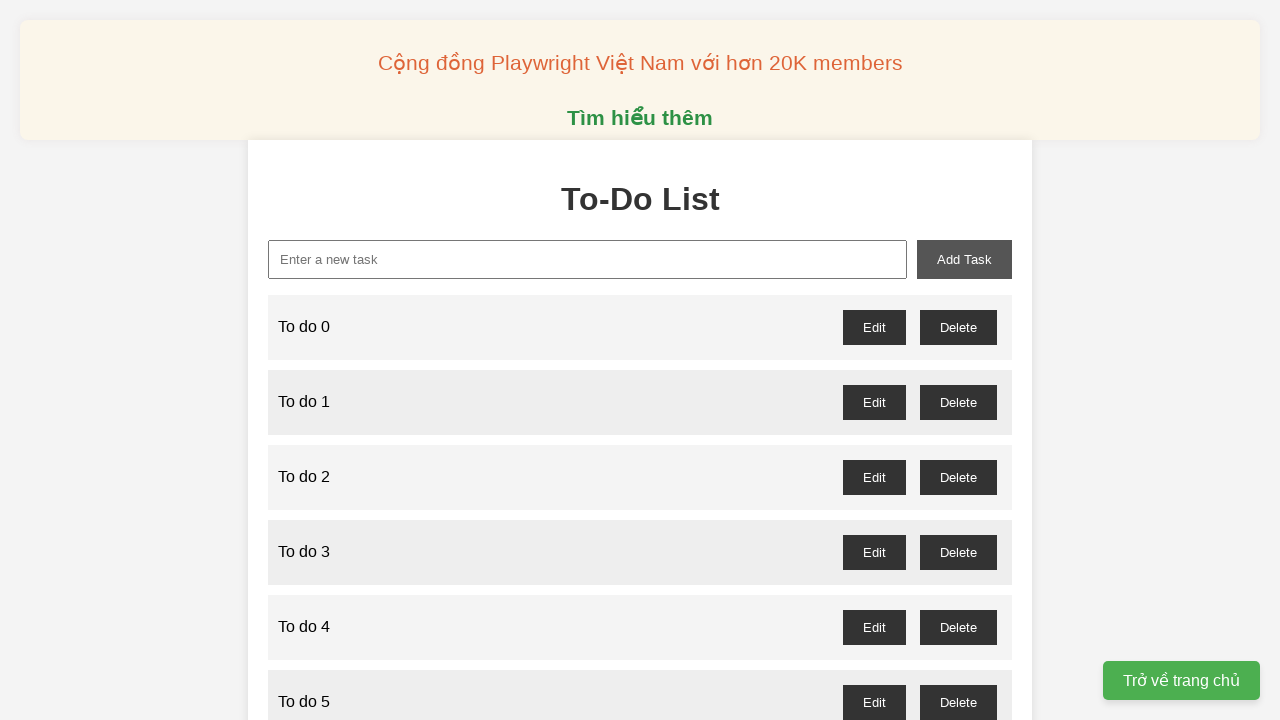

Filled input field with 'To do 12' on //input[@id='new-task']
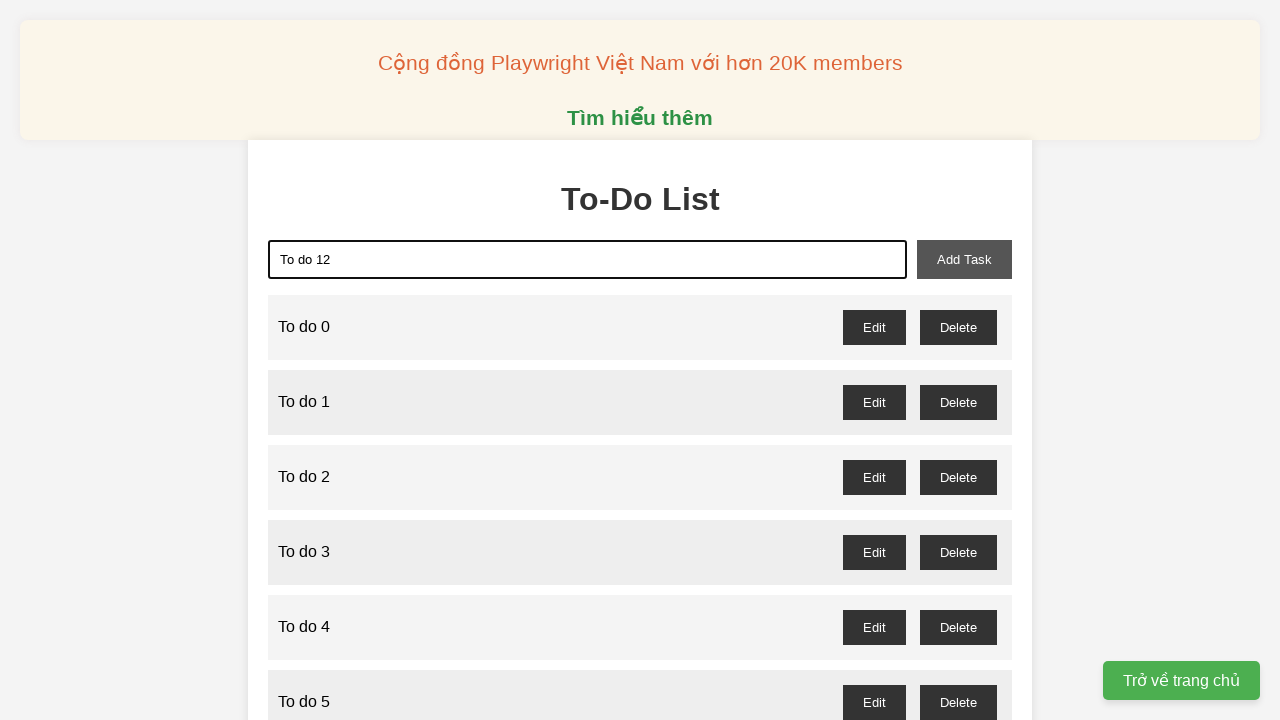

Clicked add button to create todo item 12 at (964, 259) on xpath=//button[@id='add-task']
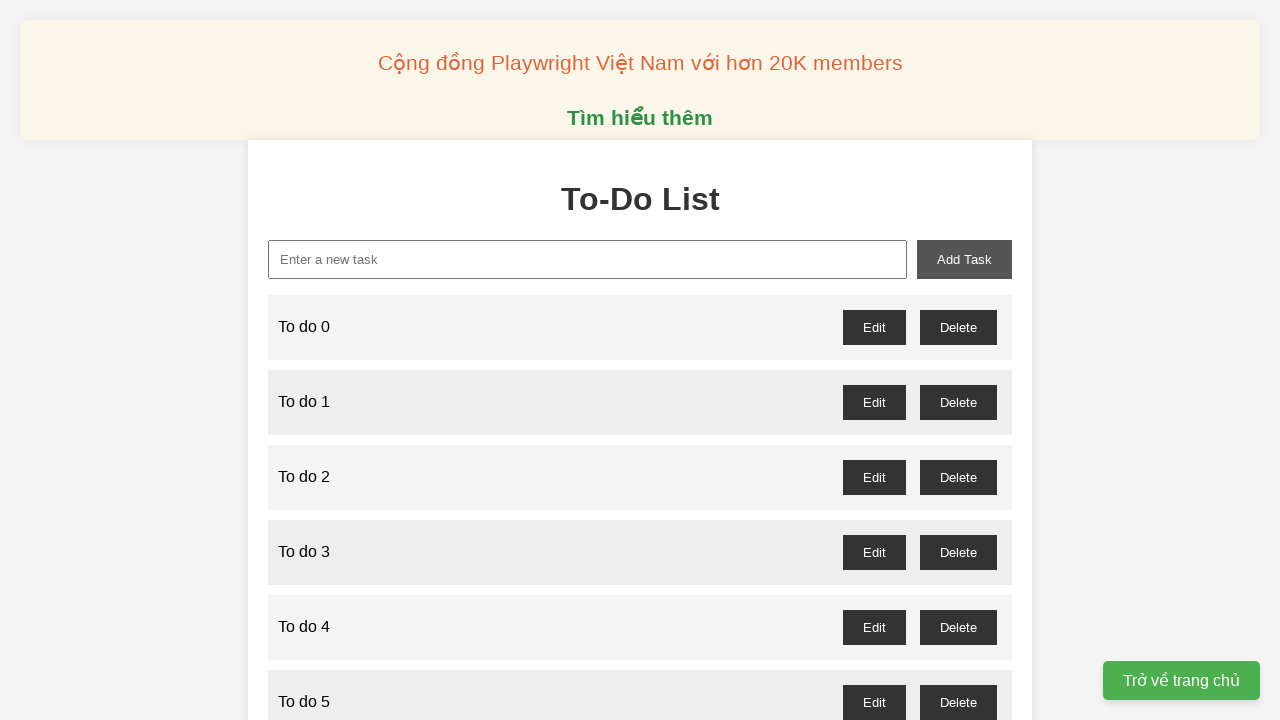

Filled input field with 'To do 13' on //input[@id='new-task']
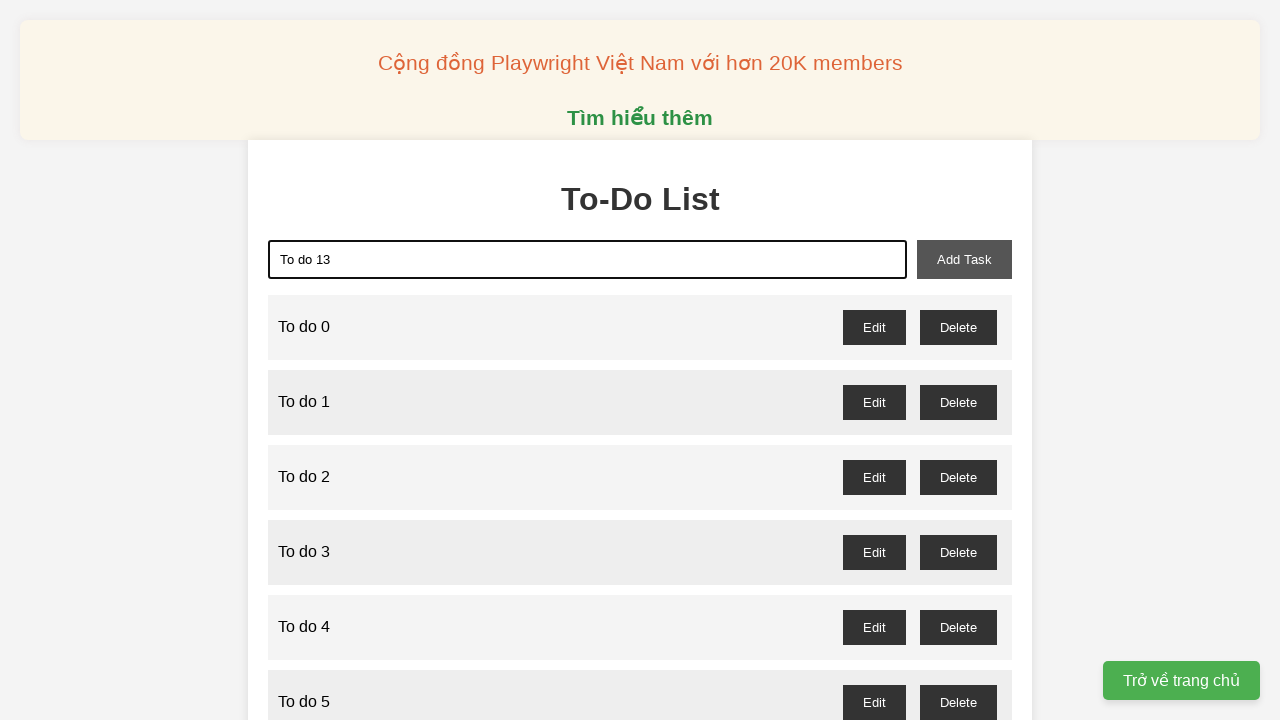

Clicked add button to create todo item 13 at (964, 259) on xpath=//button[@id='add-task']
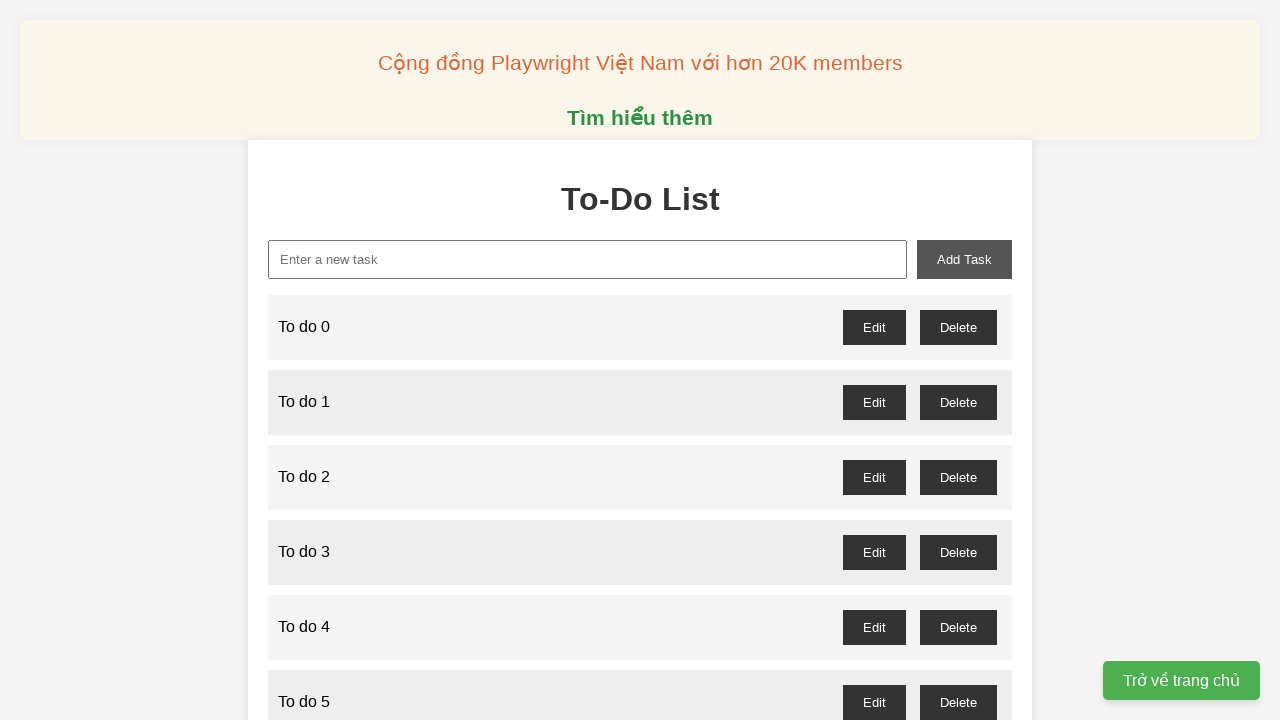

Filled input field with 'To do 14' on //input[@id='new-task']
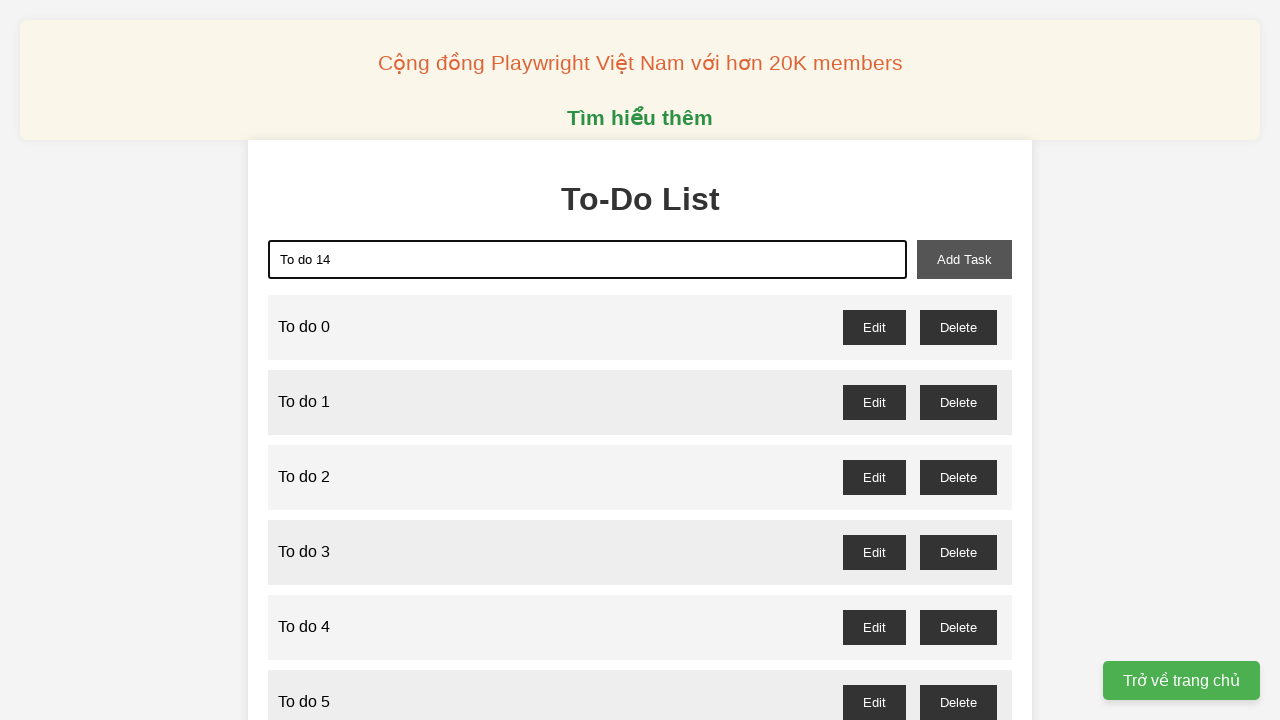

Clicked add button to create todo item 14 at (964, 259) on xpath=//button[@id='add-task']
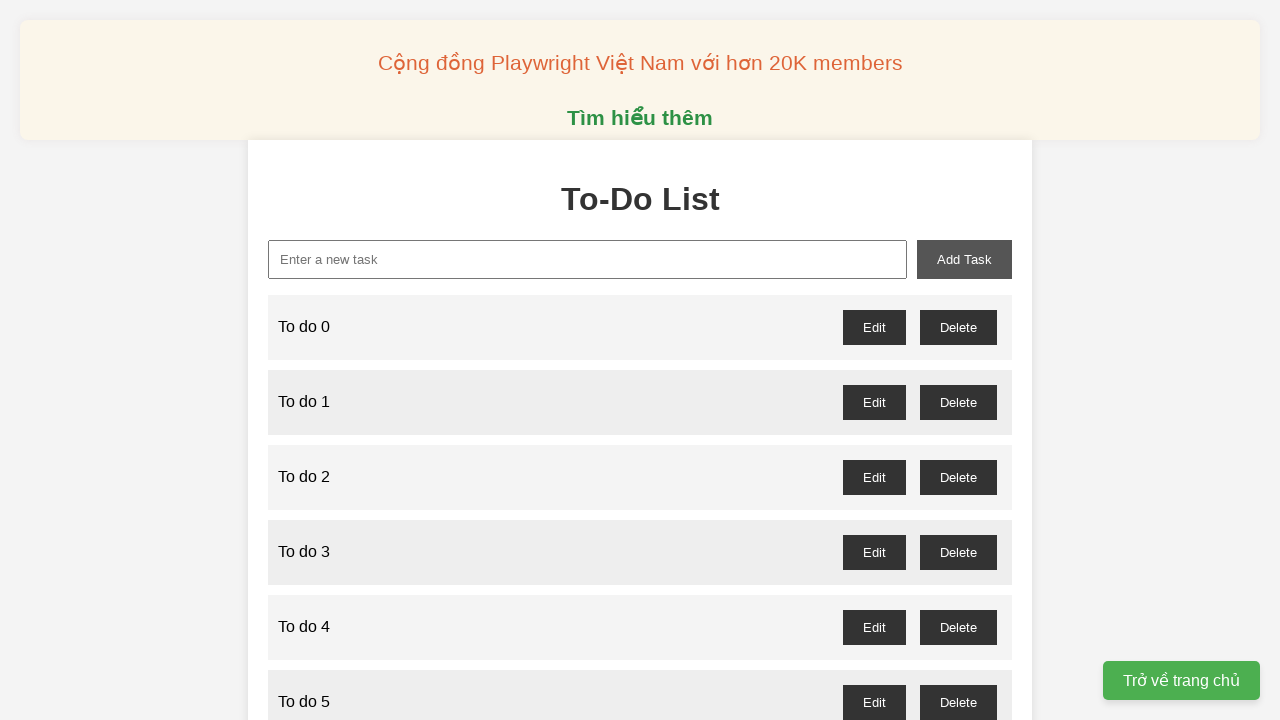

Filled input field with 'To do 15' on //input[@id='new-task']
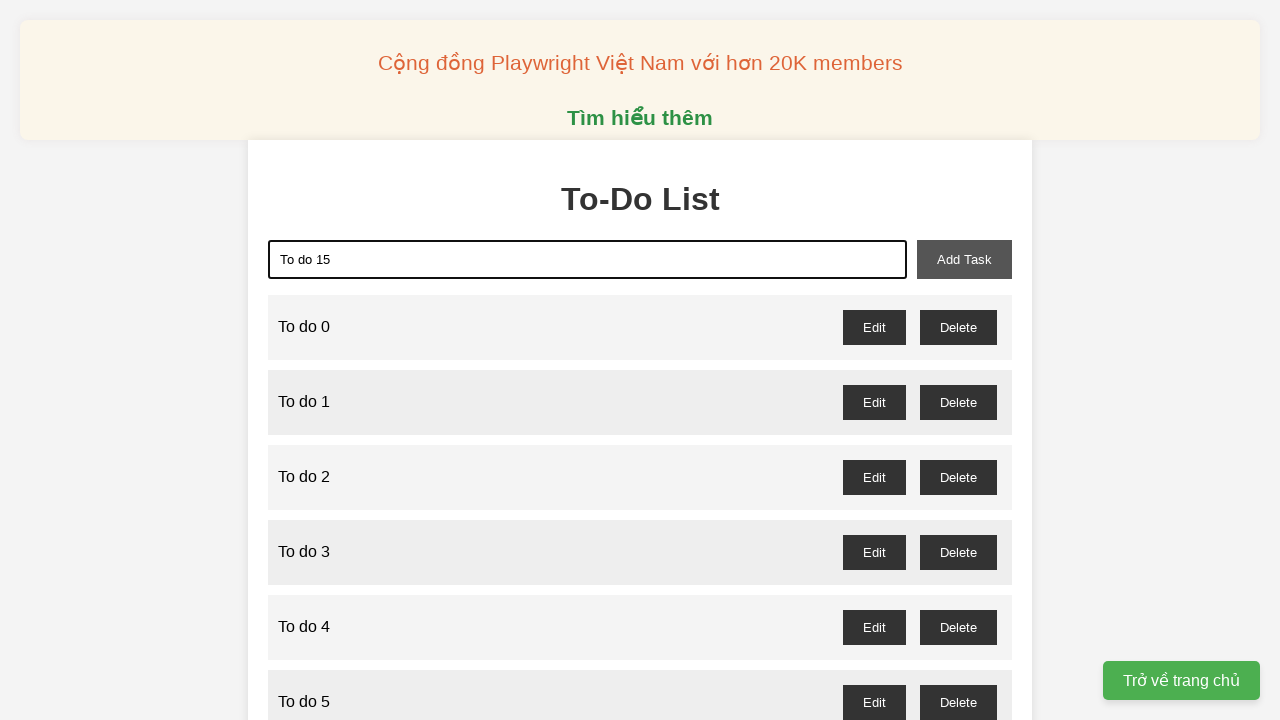

Clicked add button to create todo item 15 at (964, 259) on xpath=//button[@id='add-task']
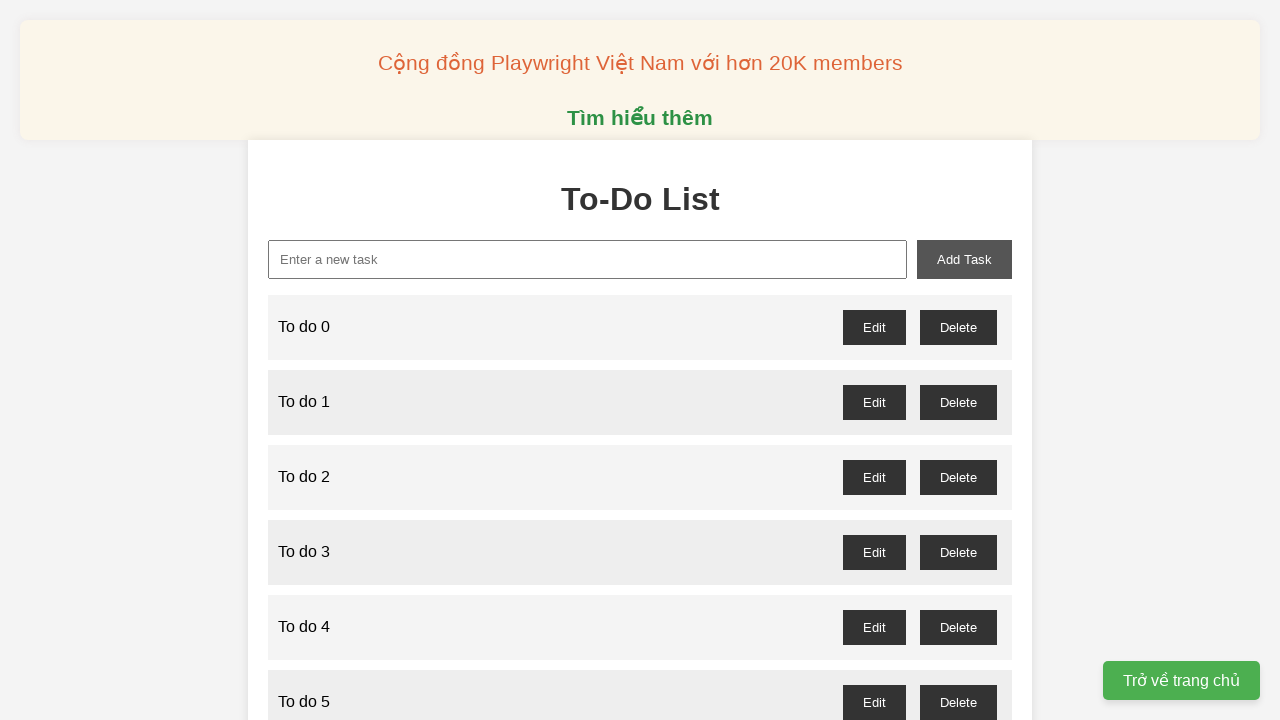

Filled input field with 'To do 16' on //input[@id='new-task']
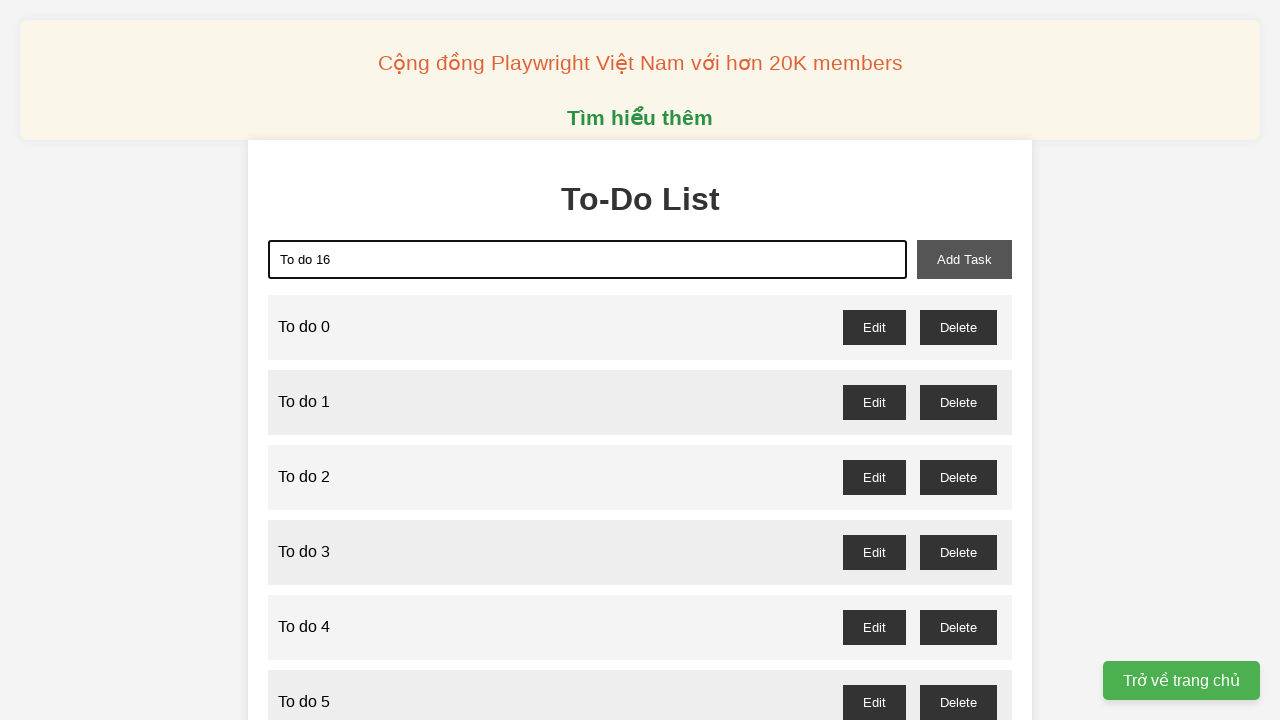

Clicked add button to create todo item 16 at (964, 259) on xpath=//button[@id='add-task']
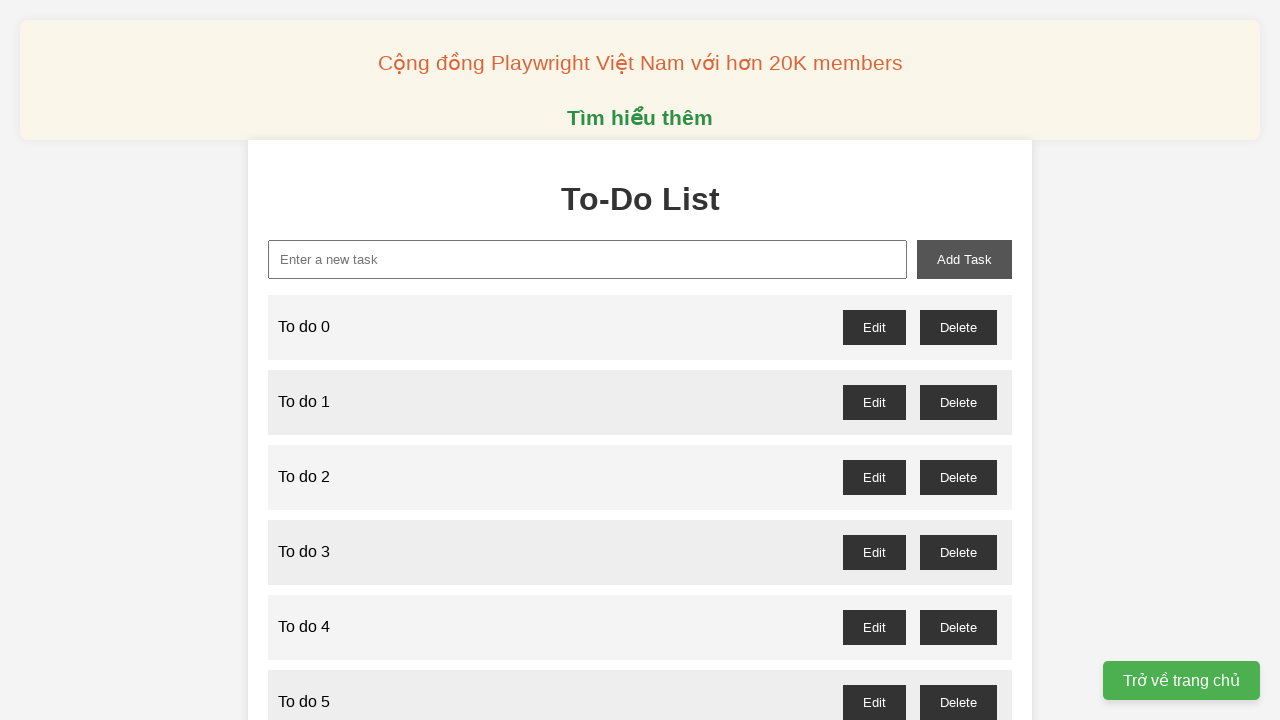

Filled input field with 'To do 17' on //input[@id='new-task']
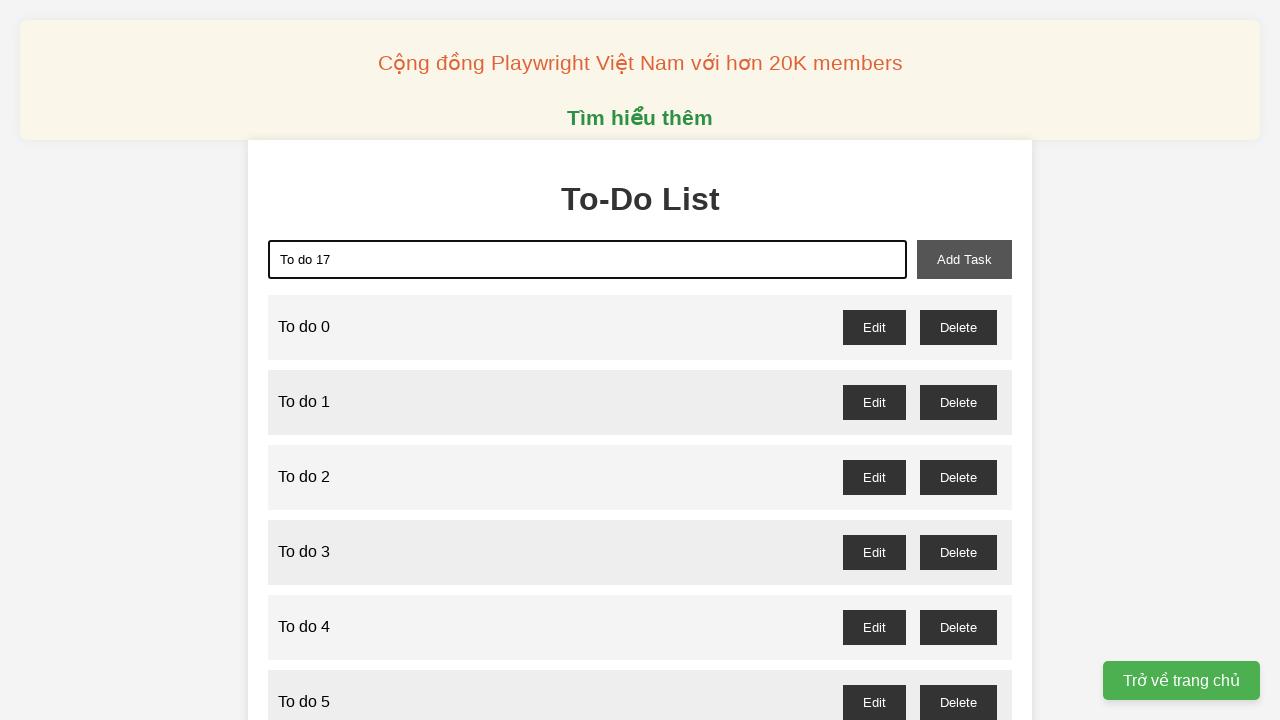

Clicked add button to create todo item 17 at (964, 259) on xpath=//button[@id='add-task']
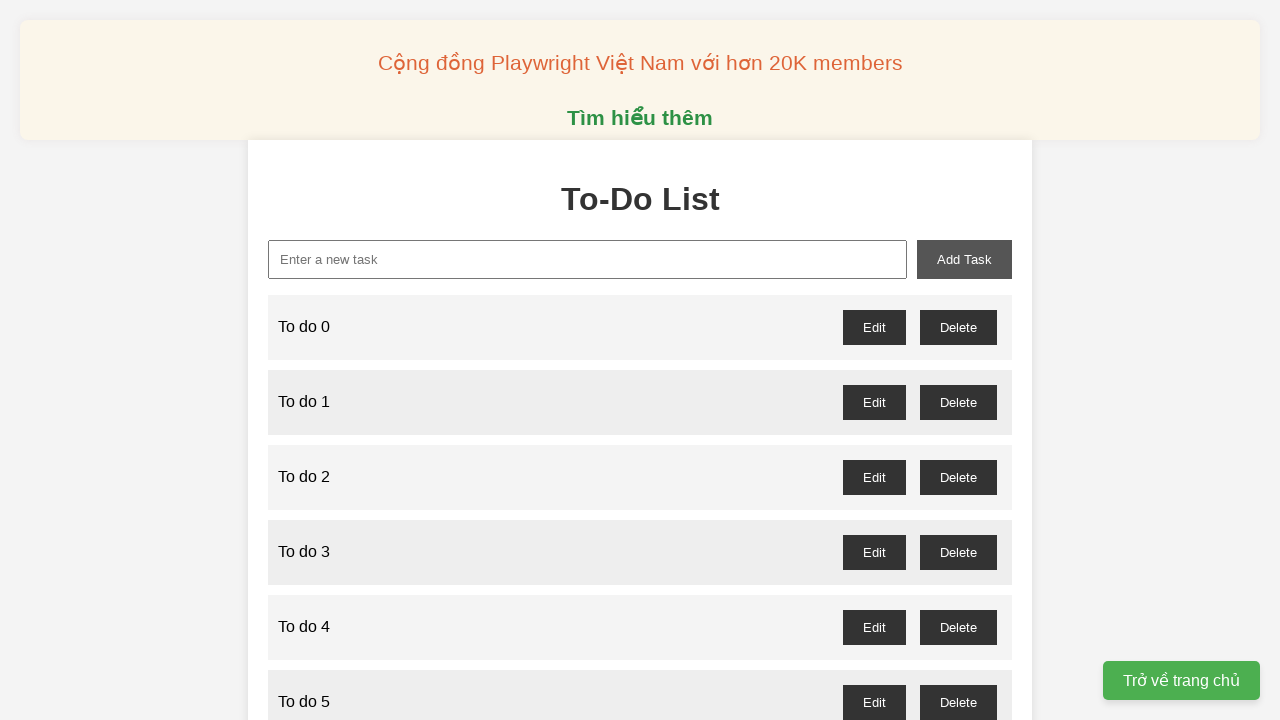

Filled input field with 'To do 18' on //input[@id='new-task']
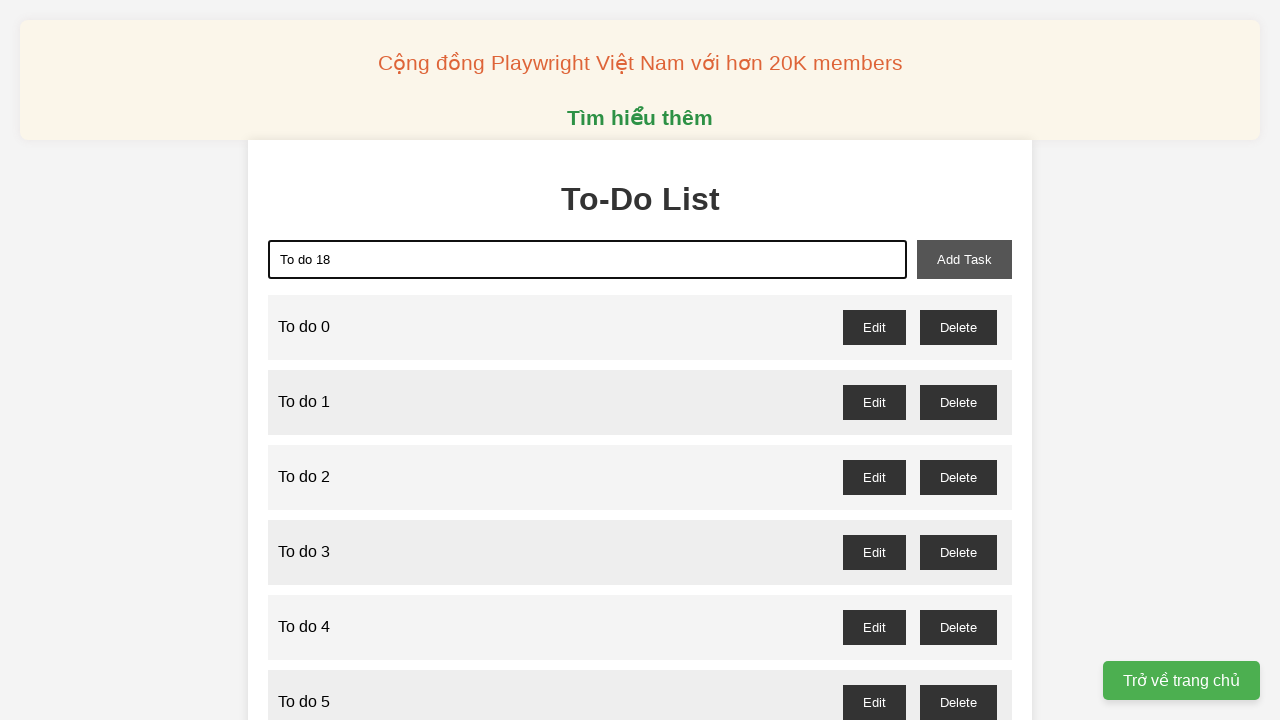

Clicked add button to create todo item 18 at (964, 259) on xpath=//button[@id='add-task']
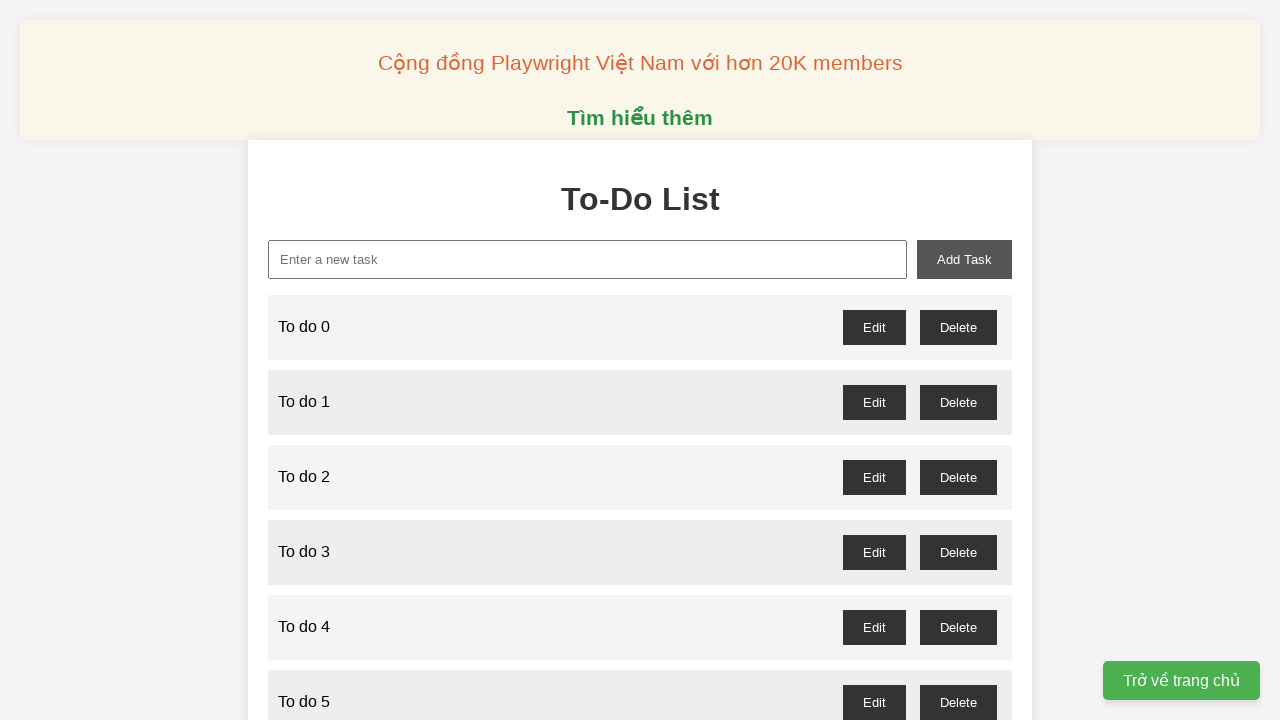

Filled input field with 'To do 19' on //input[@id='new-task']
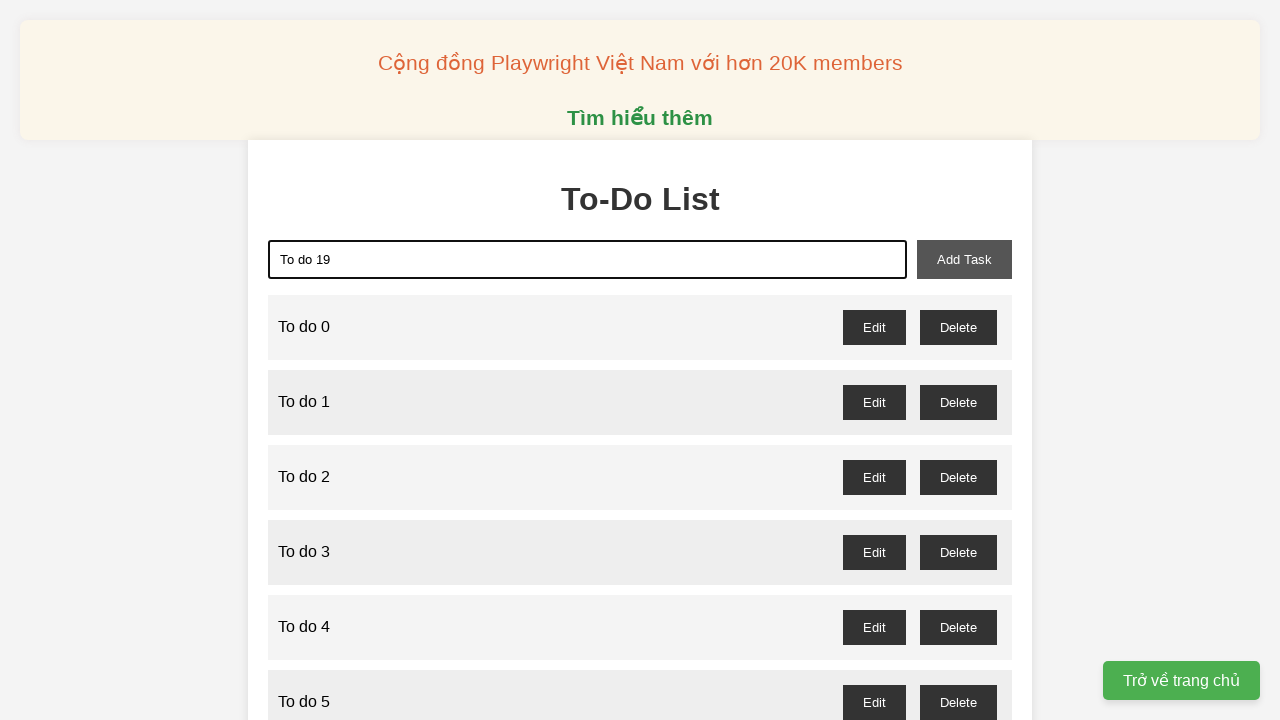

Clicked add button to create todo item 19 at (964, 259) on xpath=//button[@id='add-task']
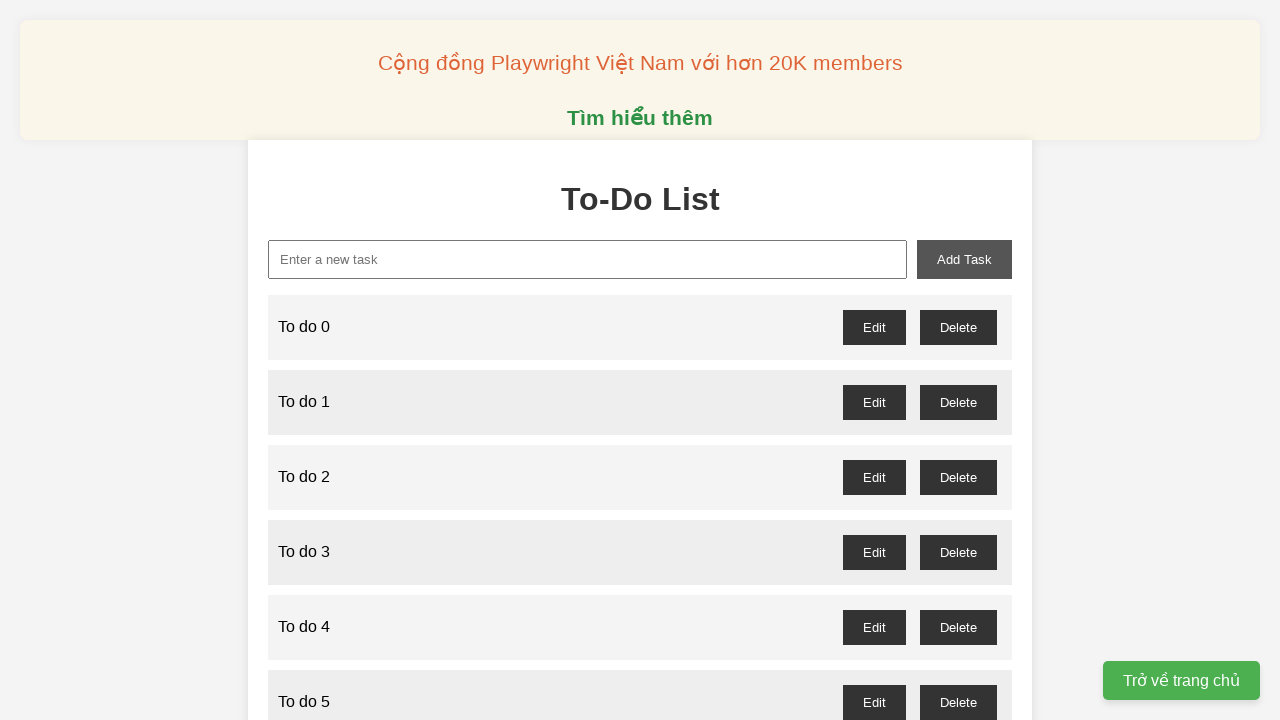

Filled input field with 'To do 20' on //input[@id='new-task']
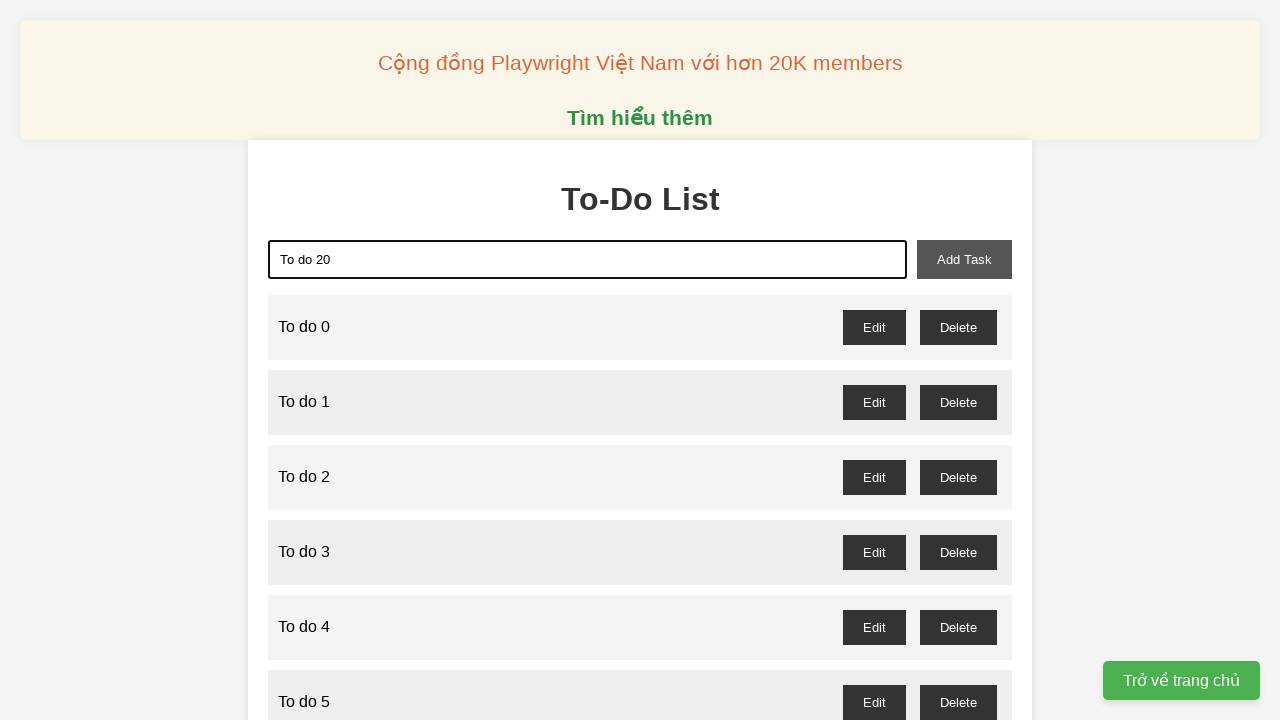

Clicked add button to create todo item 20 at (964, 259) on xpath=//button[@id='add-task']
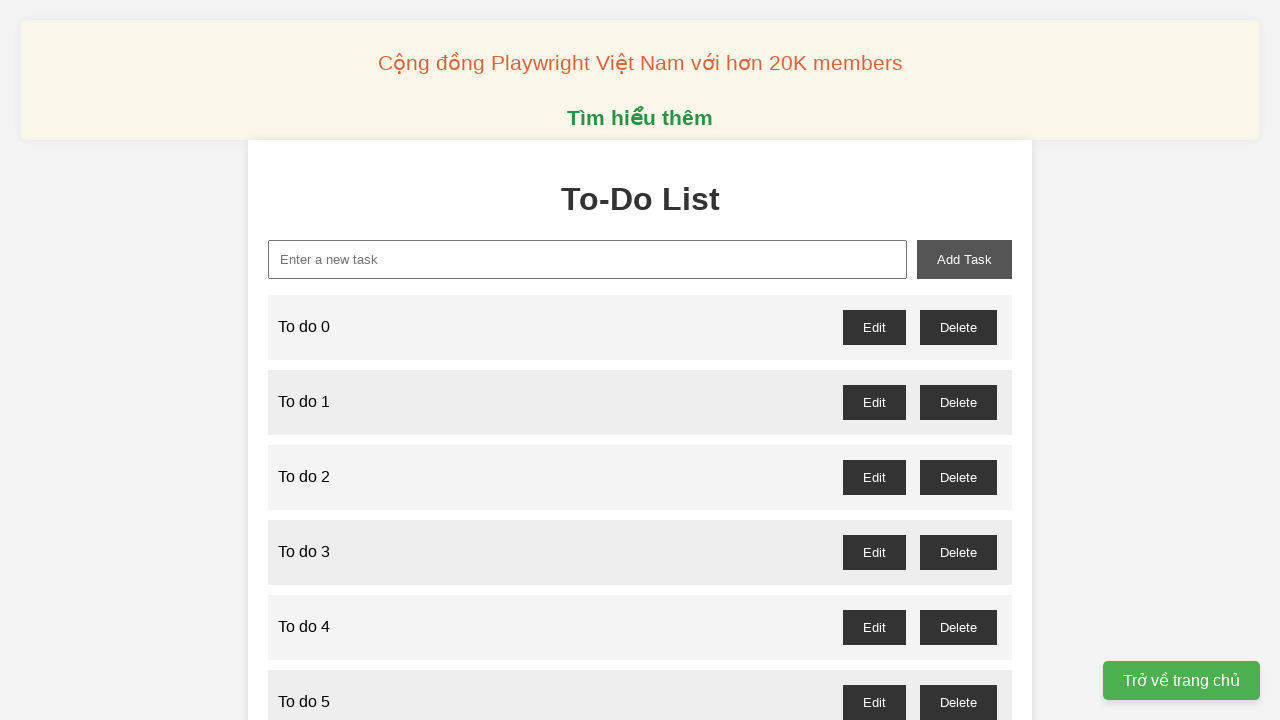

Filled input field with 'To do 21' on //input[@id='new-task']
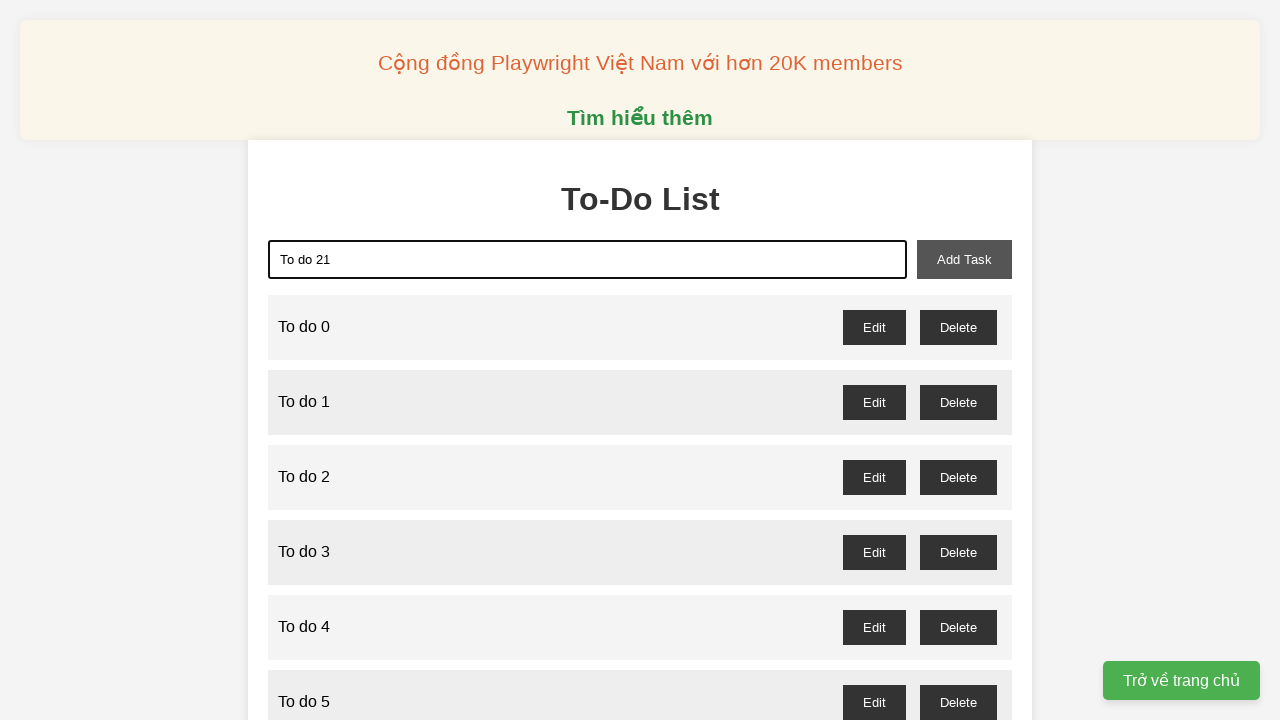

Clicked add button to create todo item 21 at (964, 259) on xpath=//button[@id='add-task']
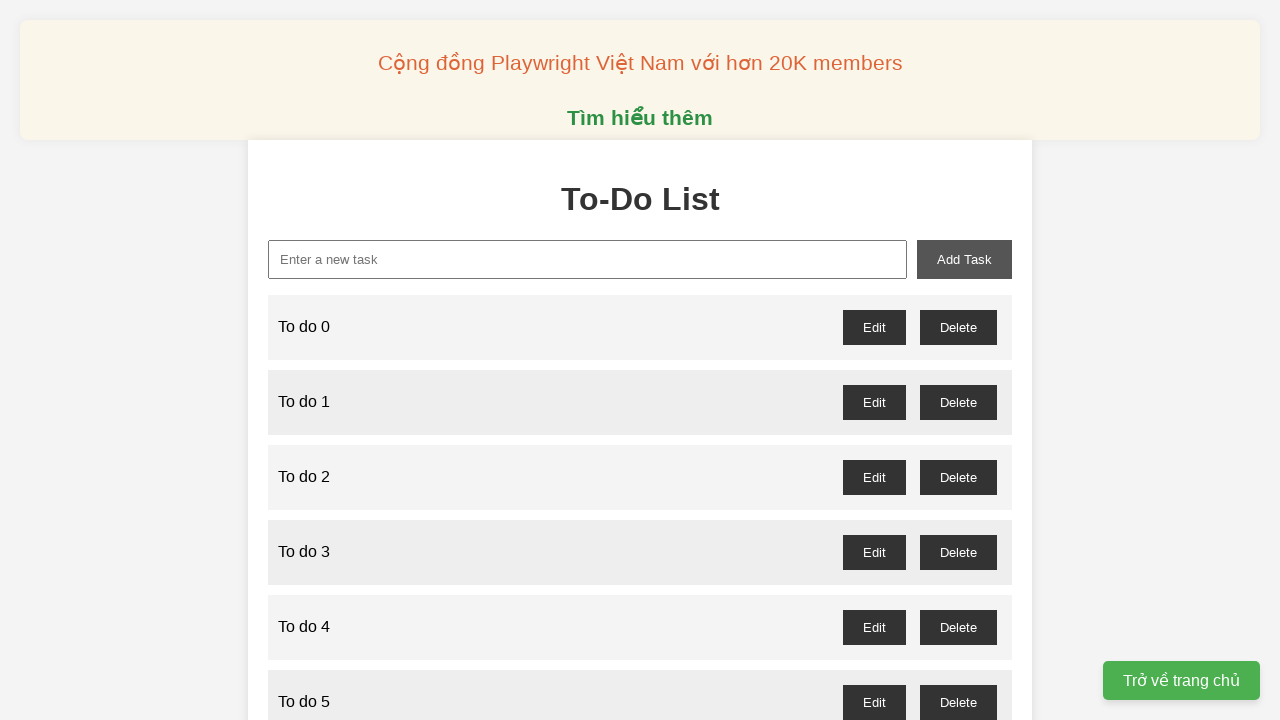

Filled input field with 'To do 22' on //input[@id='new-task']
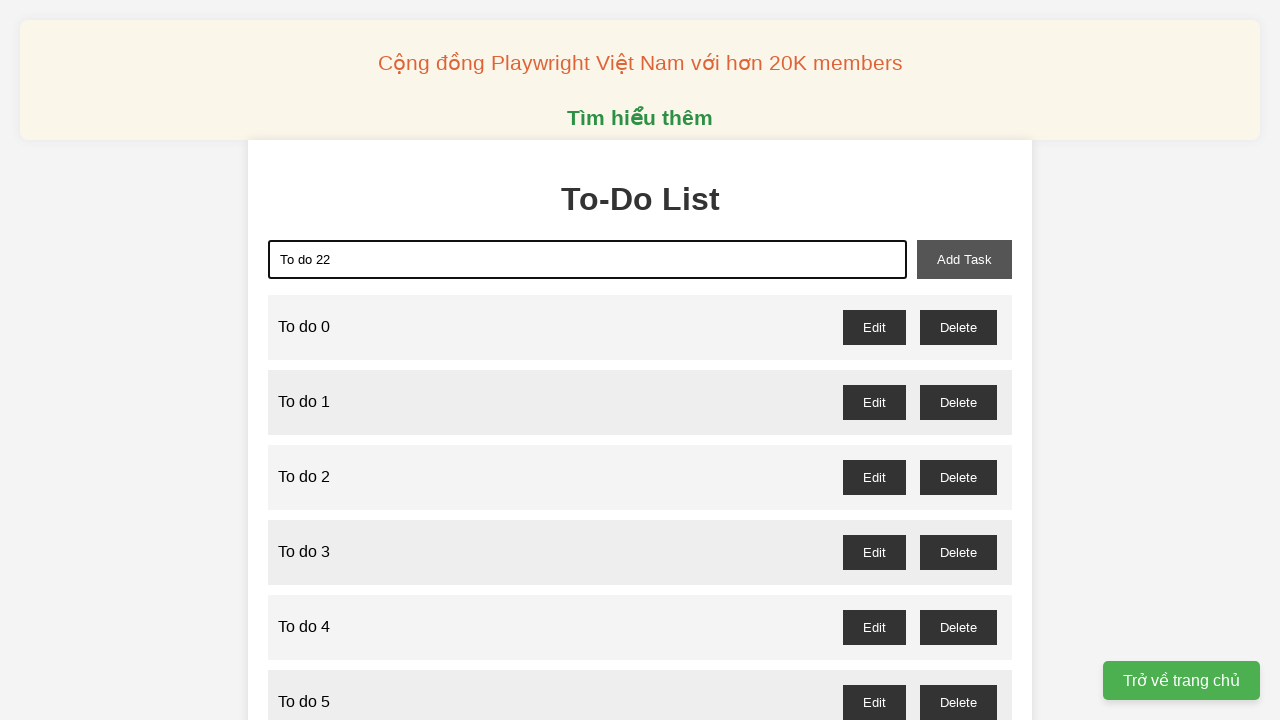

Clicked add button to create todo item 22 at (964, 259) on xpath=//button[@id='add-task']
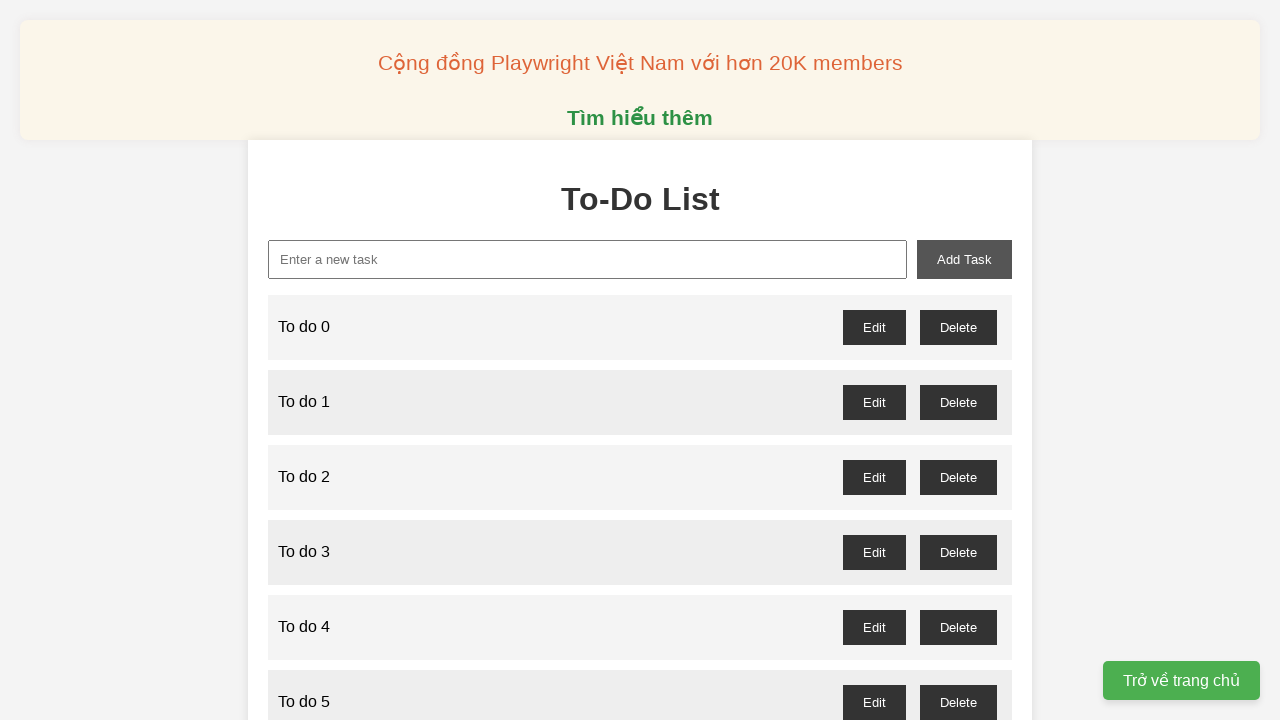

Filled input field with 'To do 23' on //input[@id='new-task']
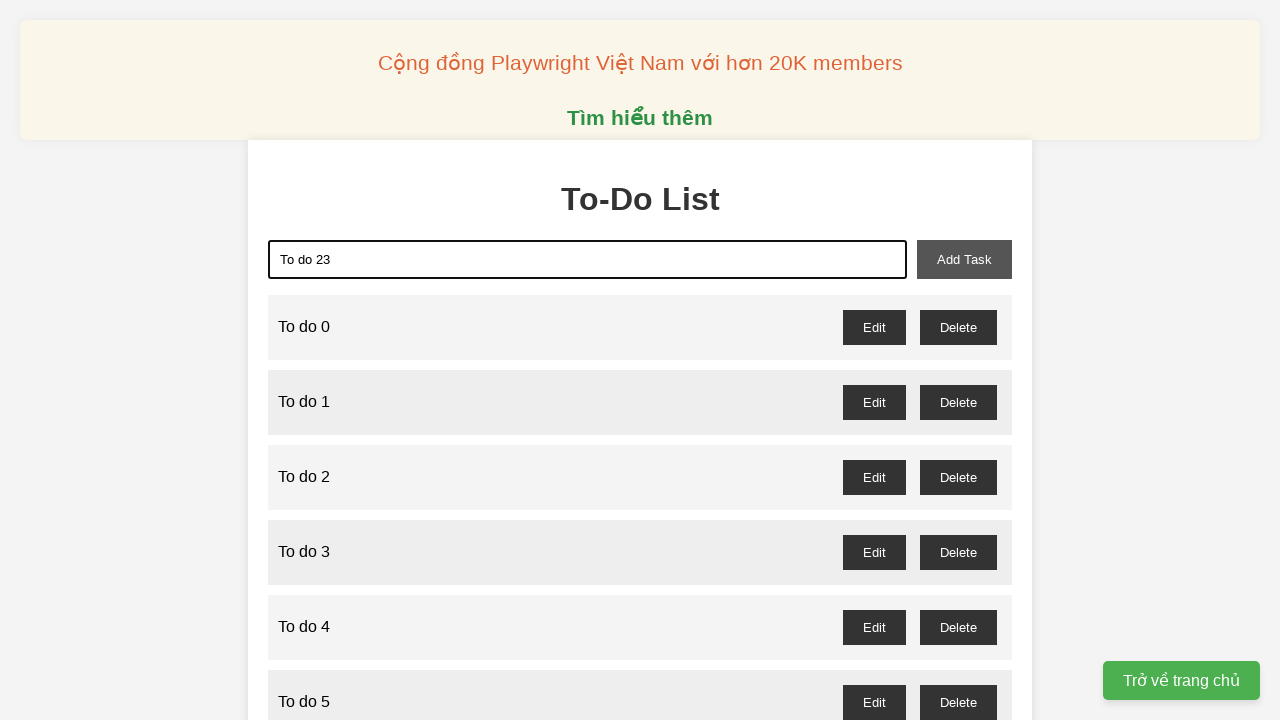

Clicked add button to create todo item 23 at (964, 259) on xpath=//button[@id='add-task']
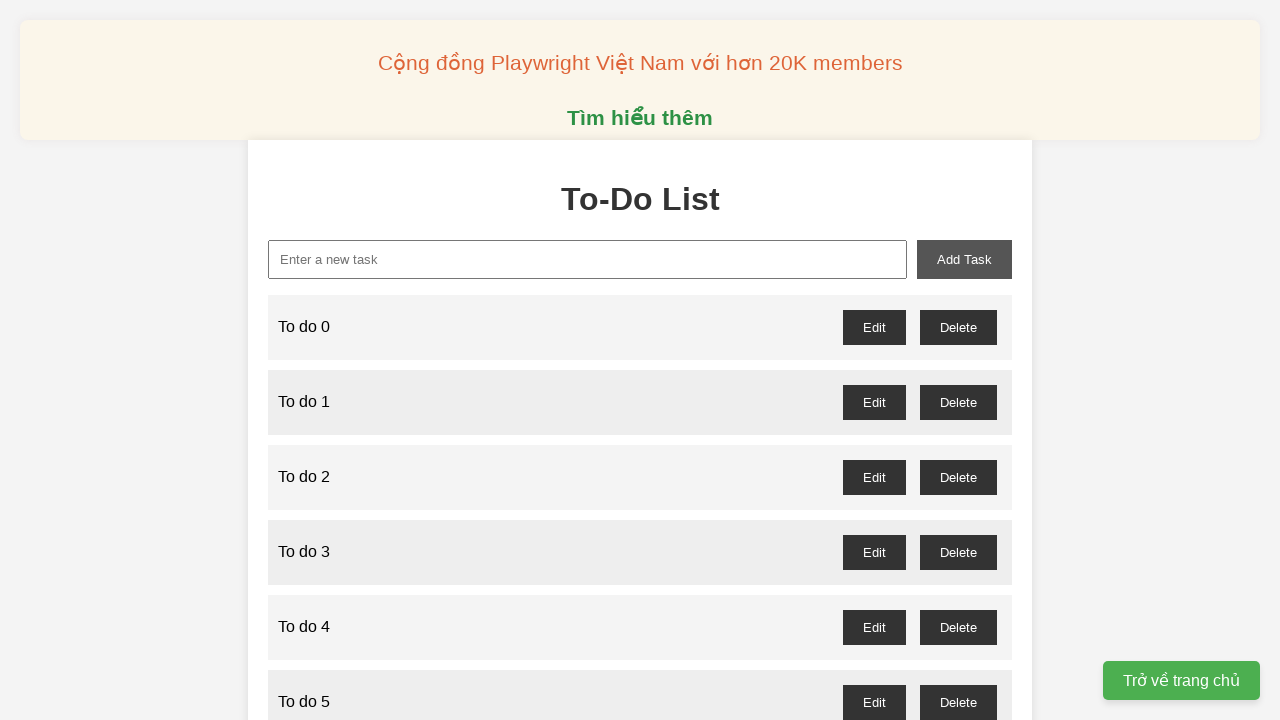

Filled input field with 'To do 24' on //input[@id='new-task']
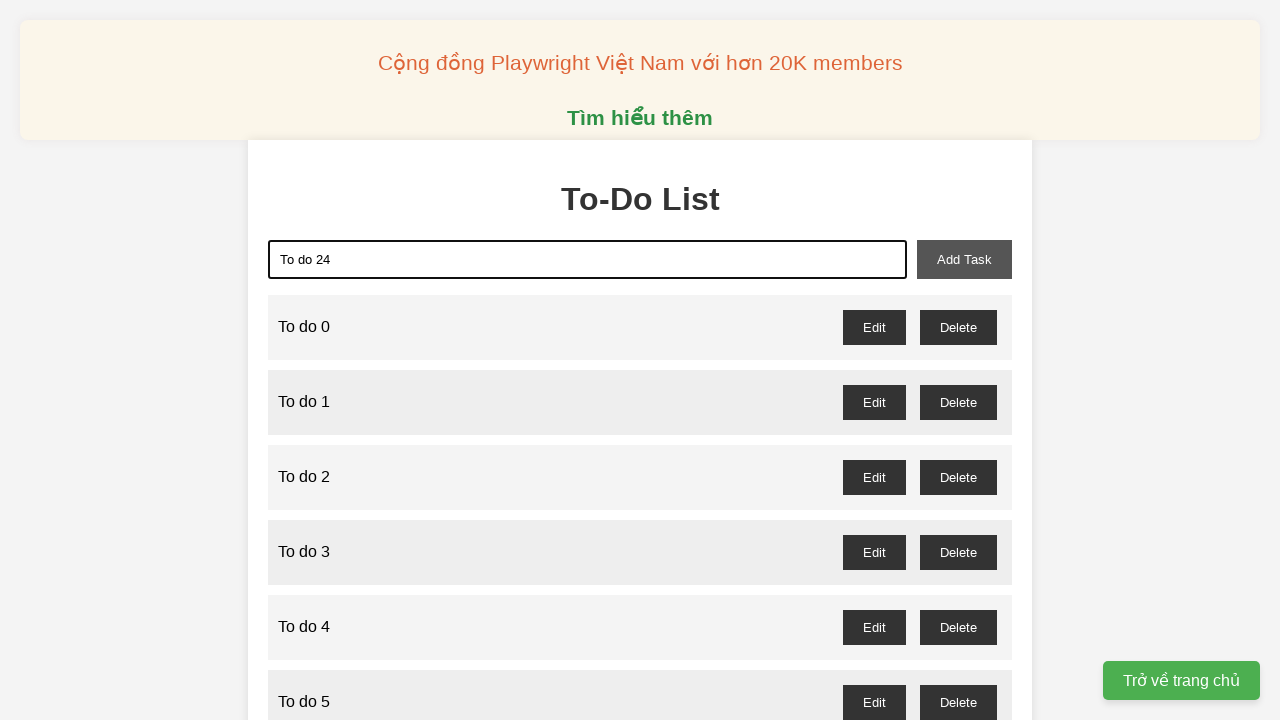

Clicked add button to create todo item 24 at (964, 259) on xpath=//button[@id='add-task']
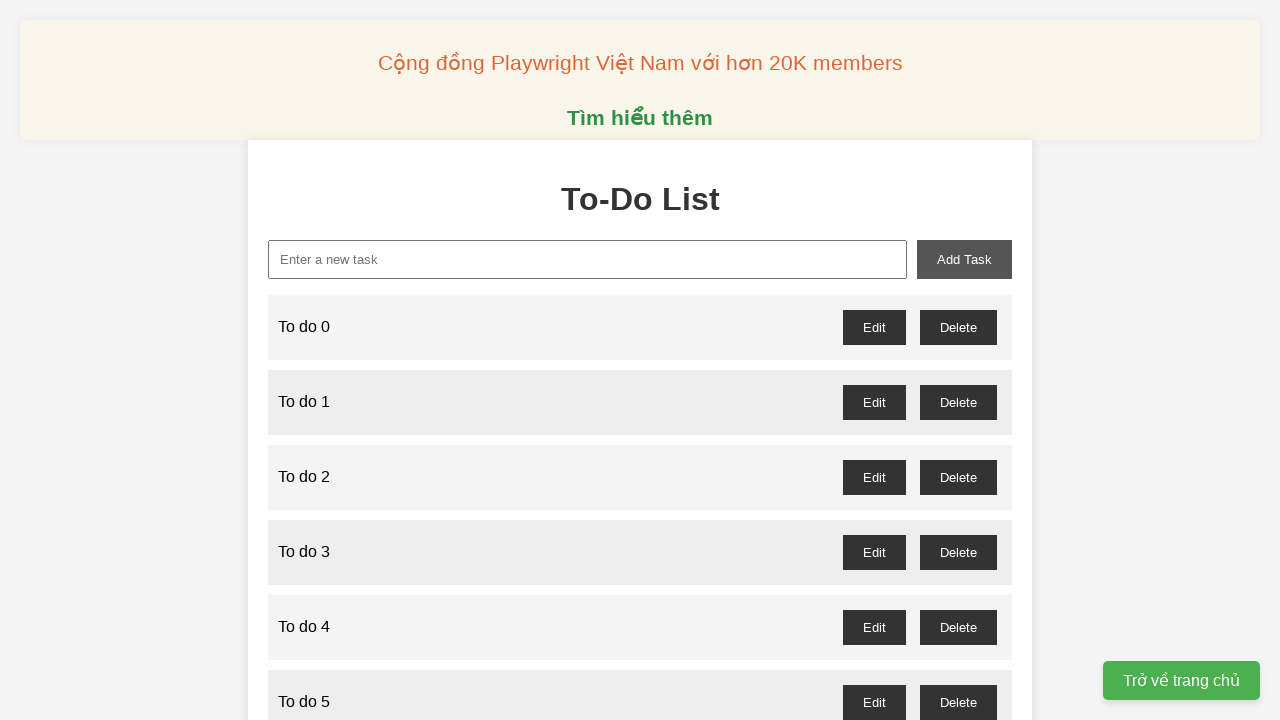

Filled input field with 'To do 25' on //input[@id='new-task']
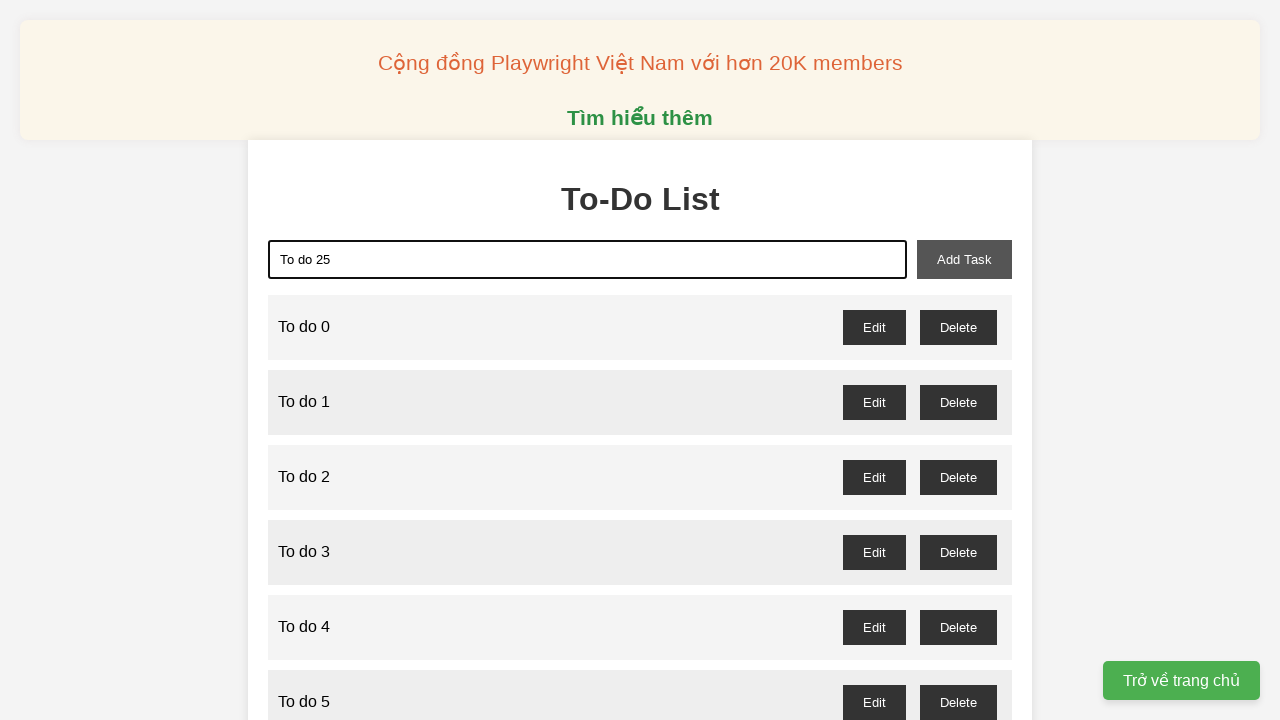

Clicked add button to create todo item 25 at (964, 259) on xpath=//button[@id='add-task']
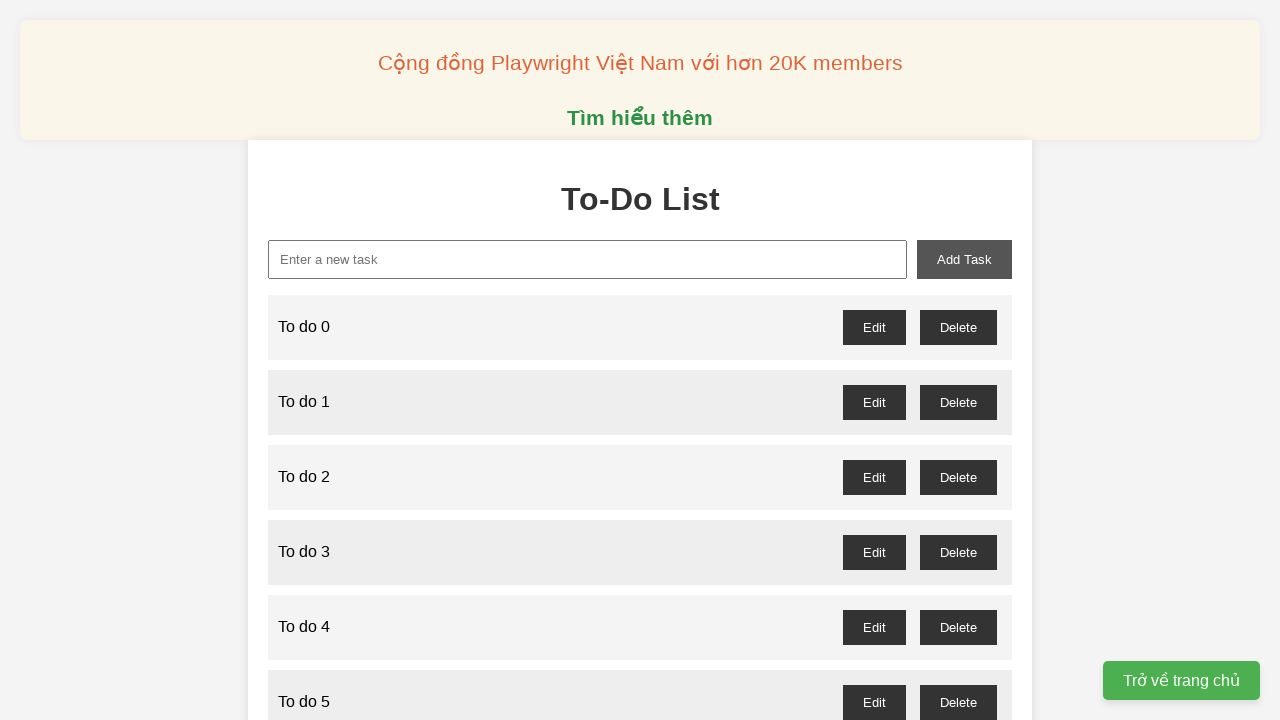

Filled input field with 'To do 26' on //input[@id='new-task']
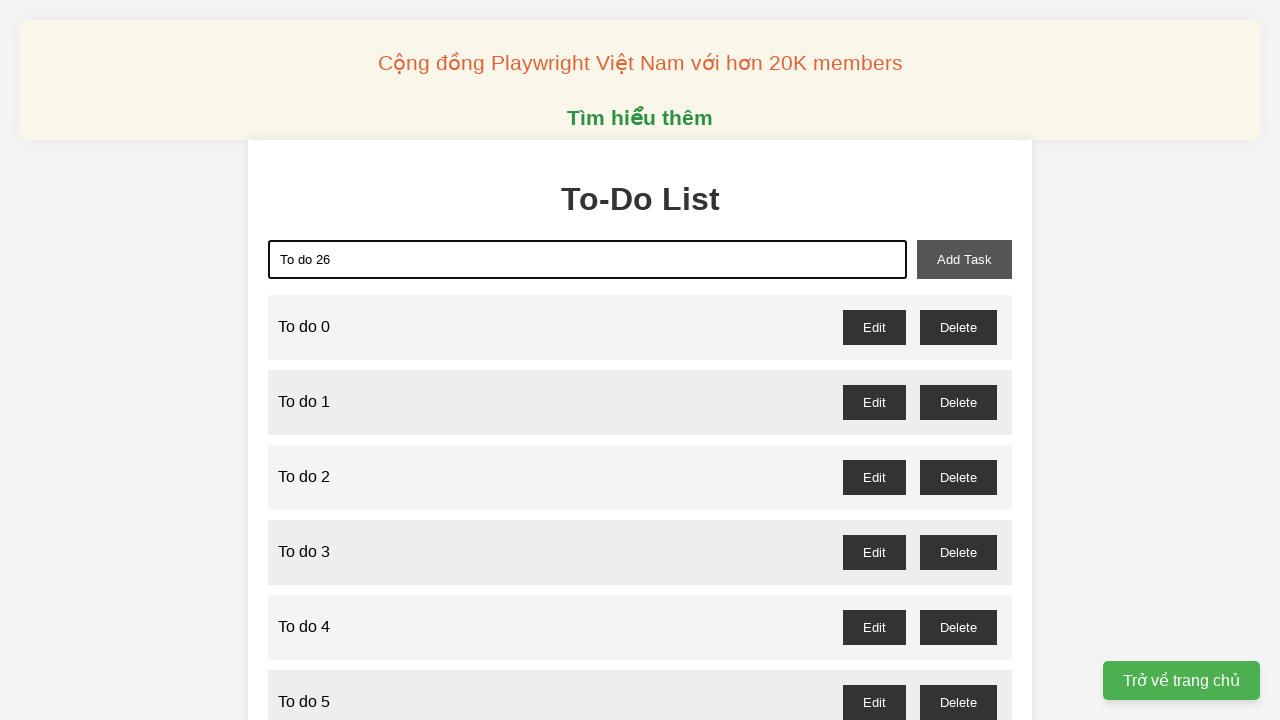

Clicked add button to create todo item 26 at (964, 259) on xpath=//button[@id='add-task']
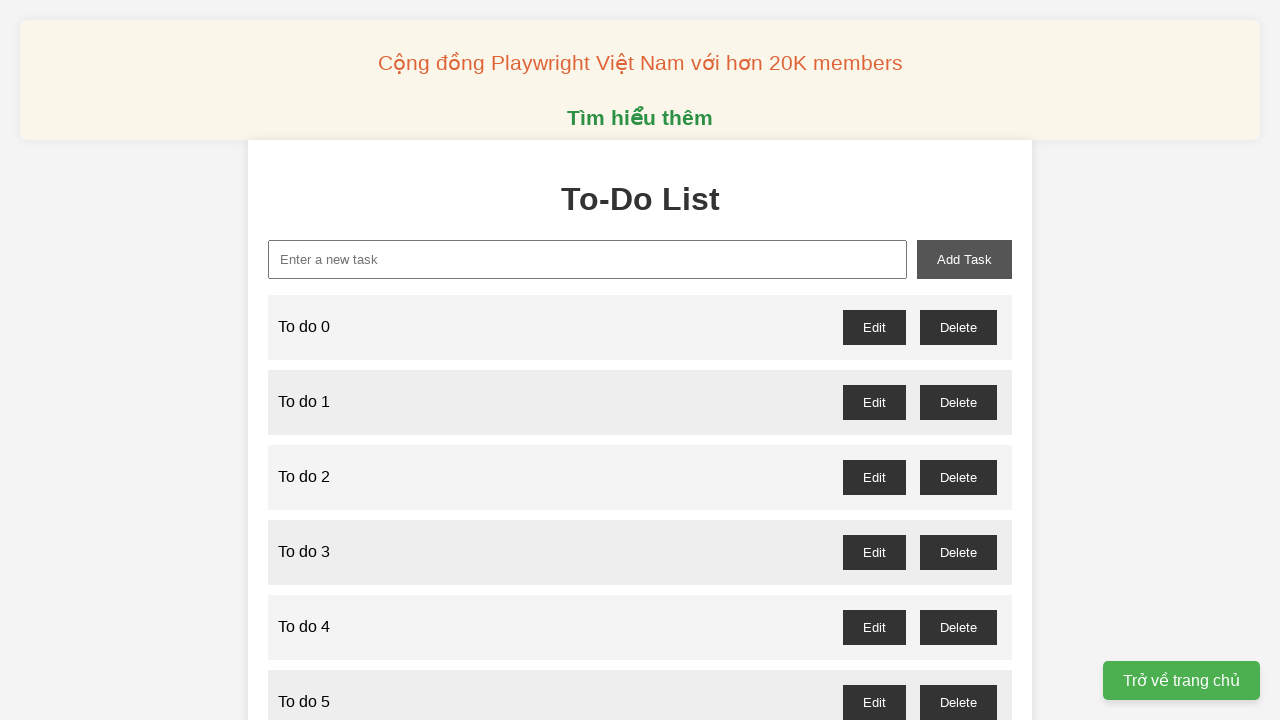

Filled input field with 'To do 27' on //input[@id='new-task']
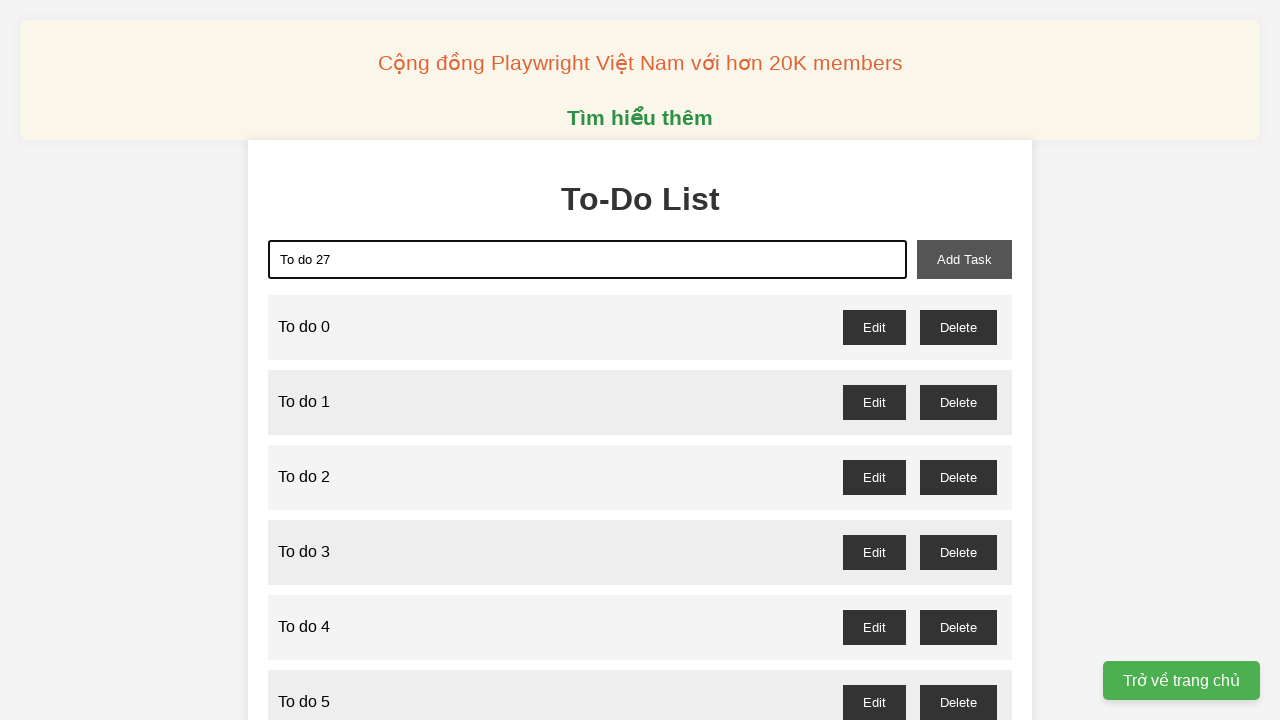

Clicked add button to create todo item 27 at (964, 259) on xpath=//button[@id='add-task']
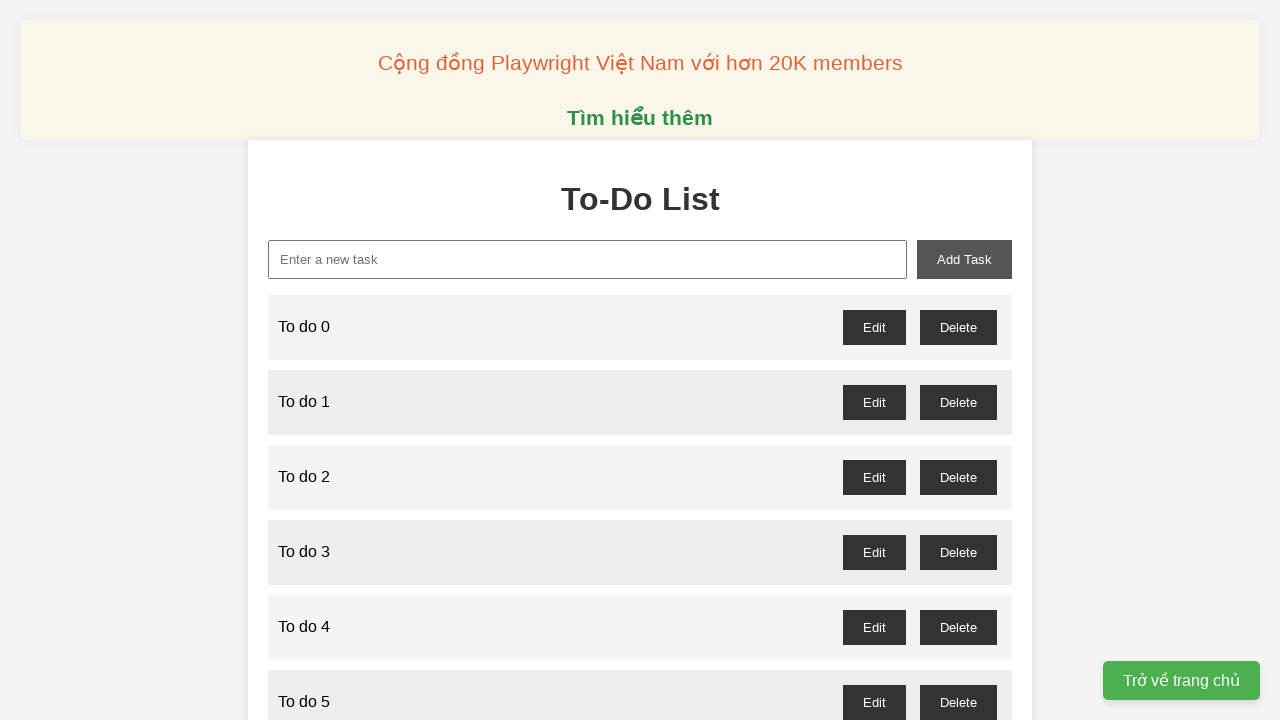

Filled input field with 'To do 28' on //input[@id='new-task']
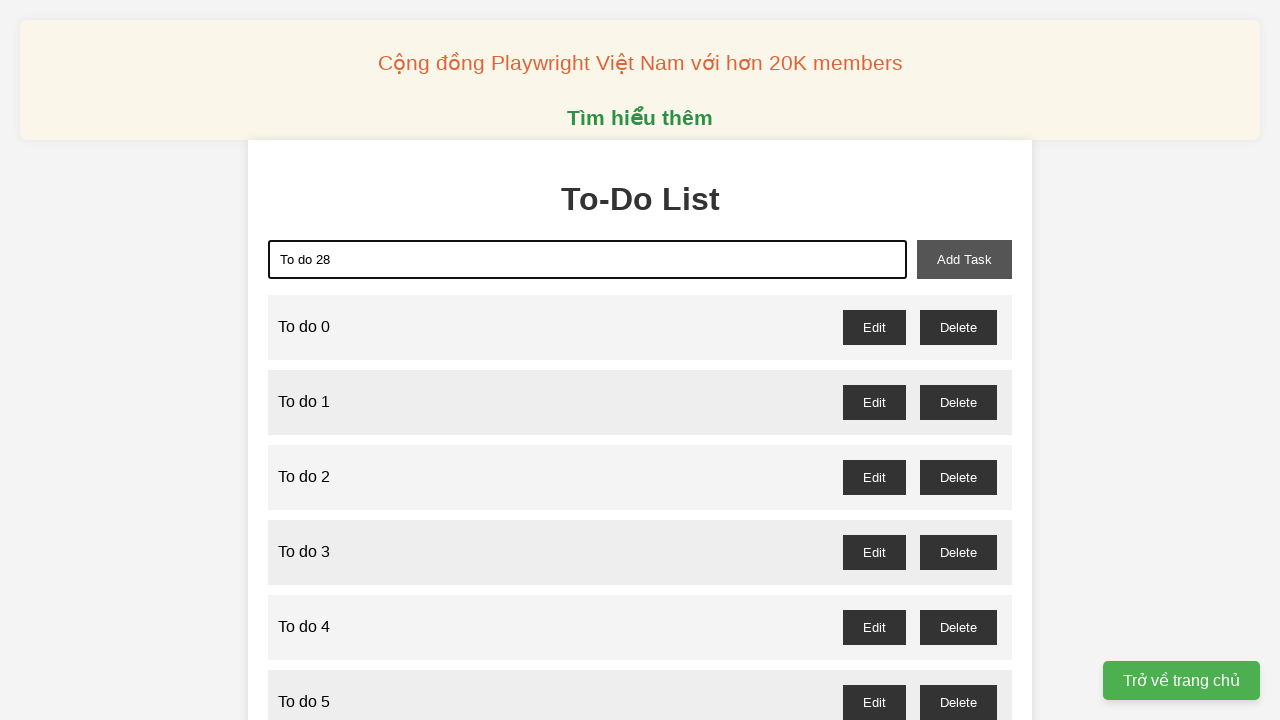

Clicked add button to create todo item 28 at (964, 259) on xpath=//button[@id='add-task']
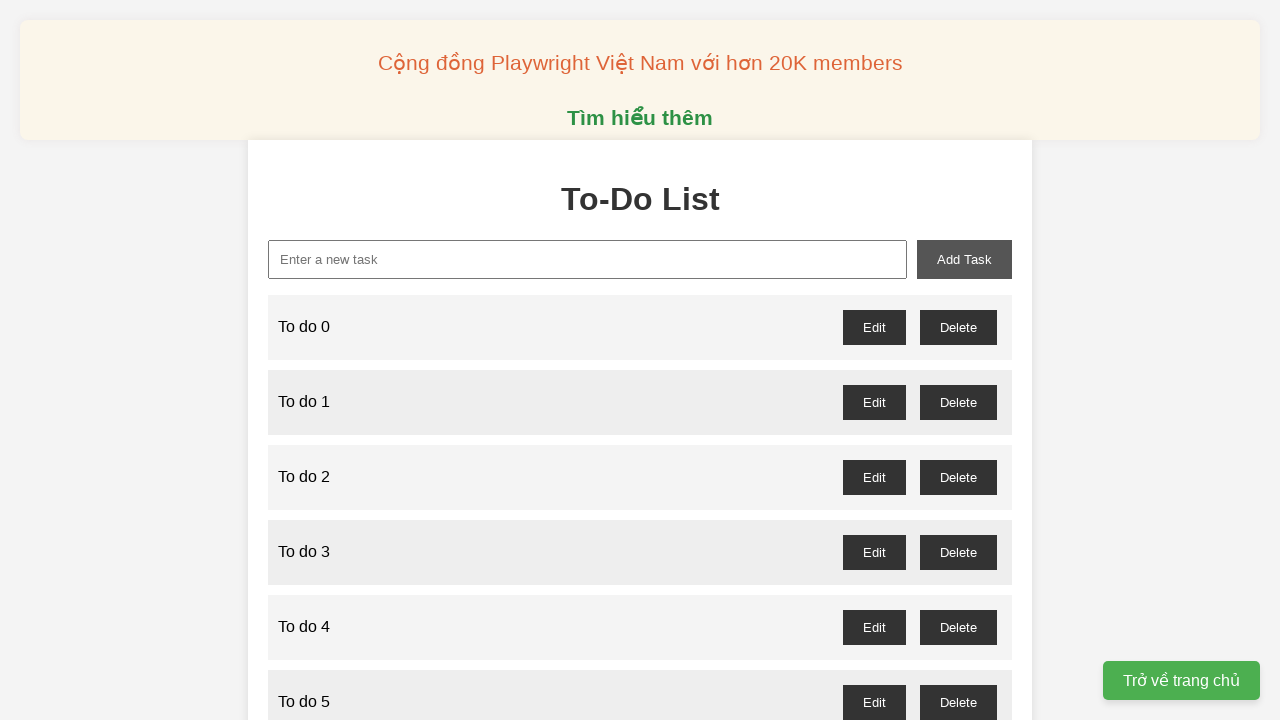

Filled input field with 'To do 29' on //input[@id='new-task']
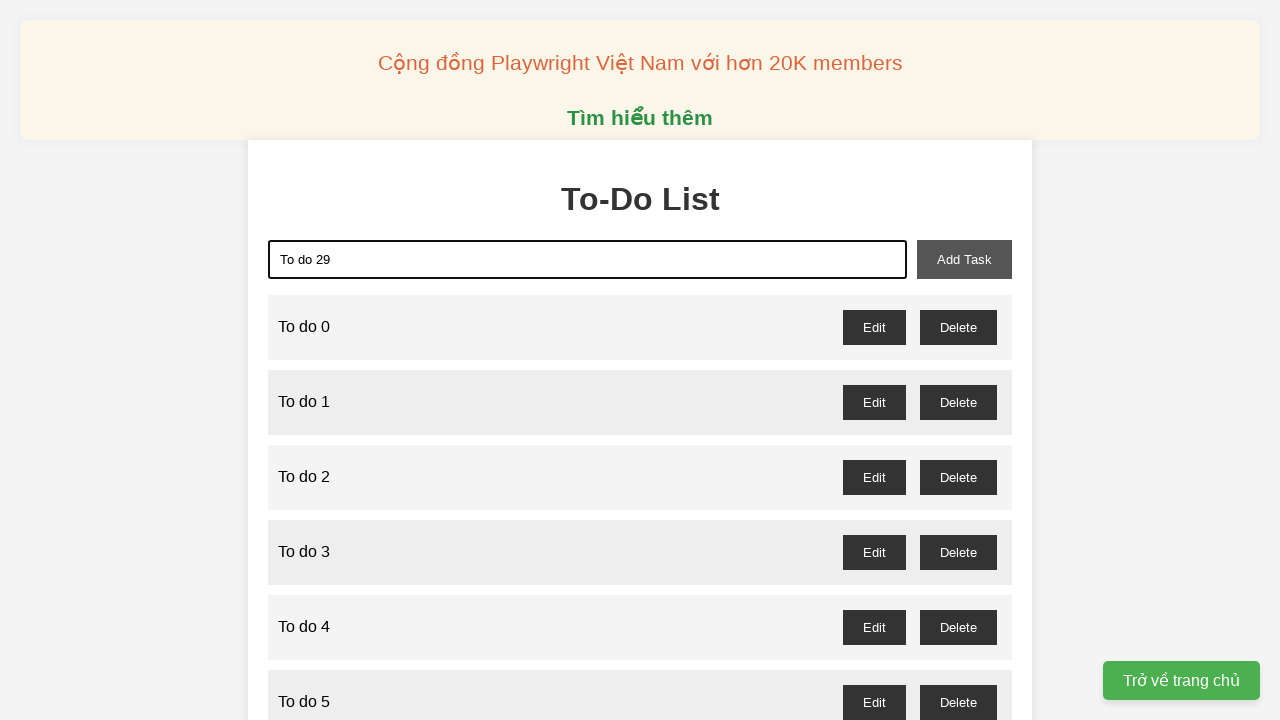

Clicked add button to create todo item 29 at (964, 259) on xpath=//button[@id='add-task']
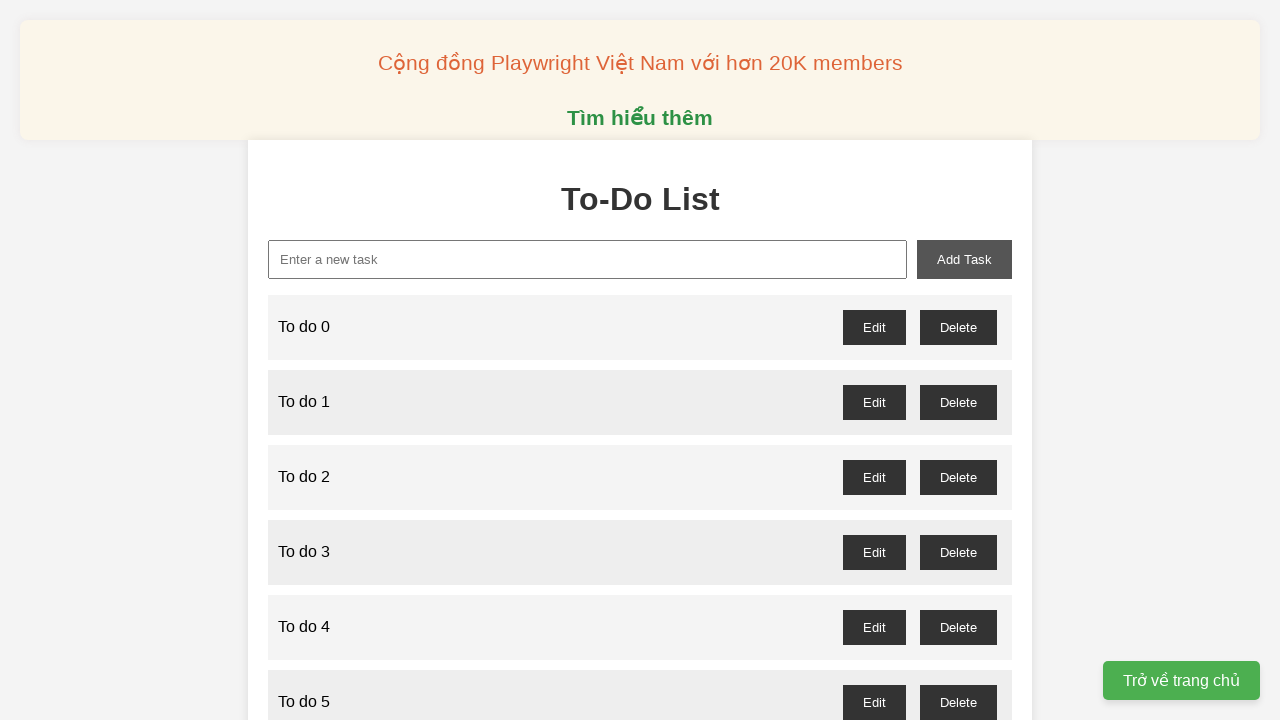

Filled input field with 'To do 30' on //input[@id='new-task']
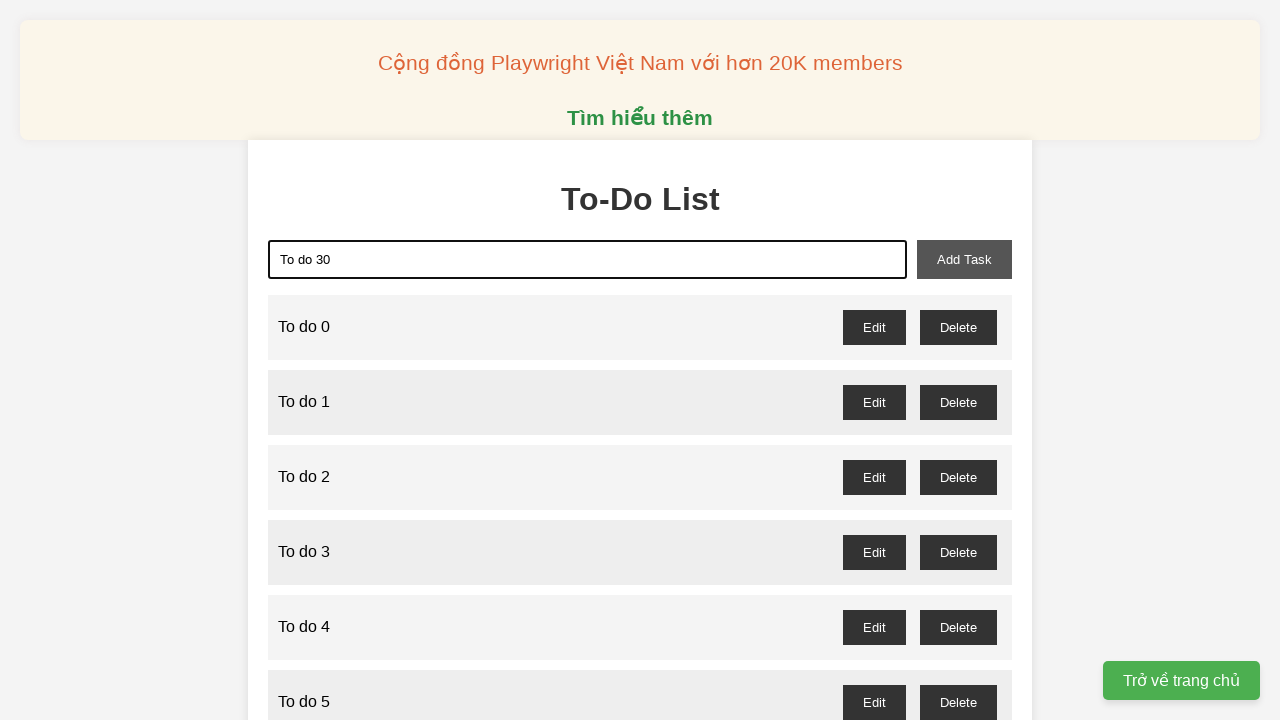

Clicked add button to create todo item 30 at (964, 259) on xpath=//button[@id='add-task']
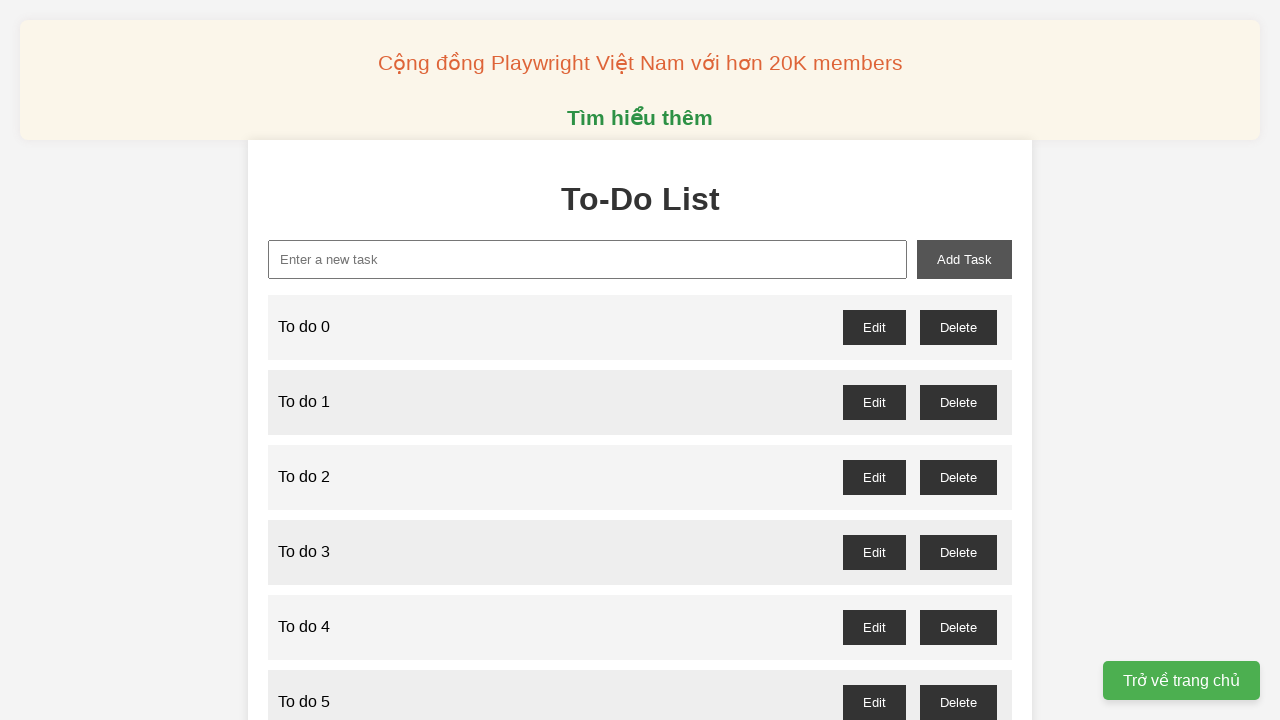

Filled input field with 'To do 31' on //input[@id='new-task']
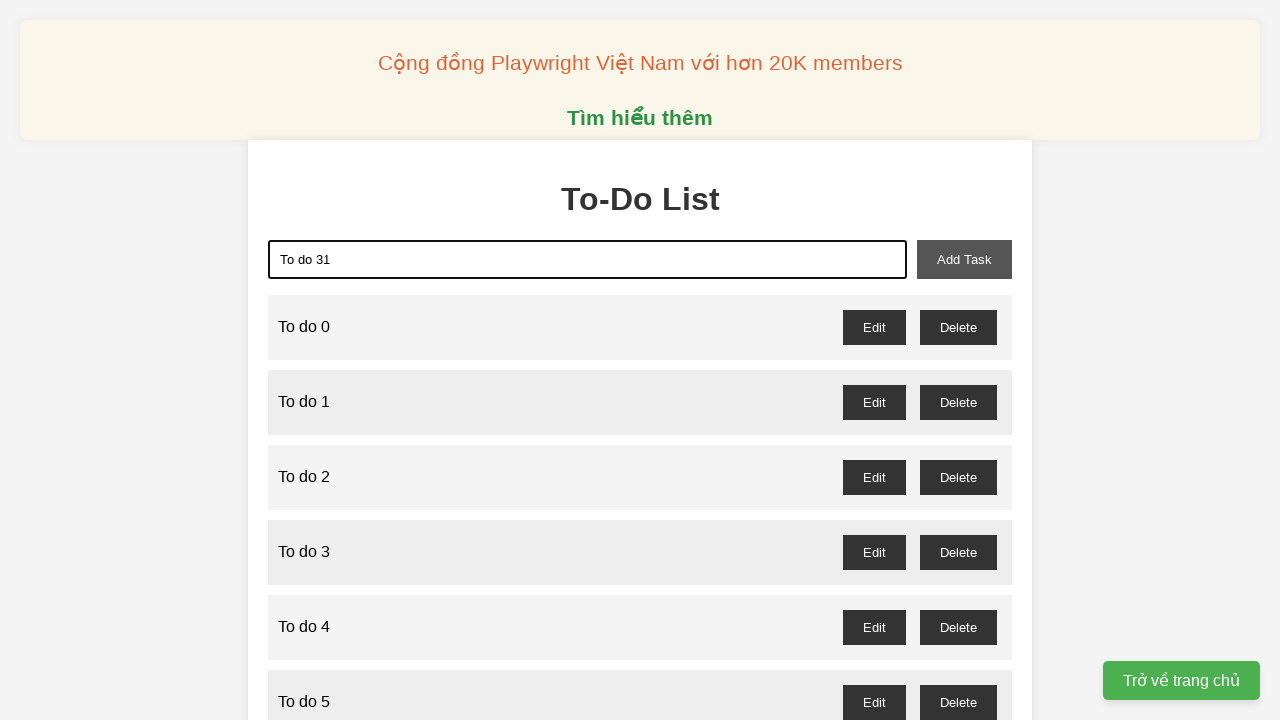

Clicked add button to create todo item 31 at (964, 259) on xpath=//button[@id='add-task']
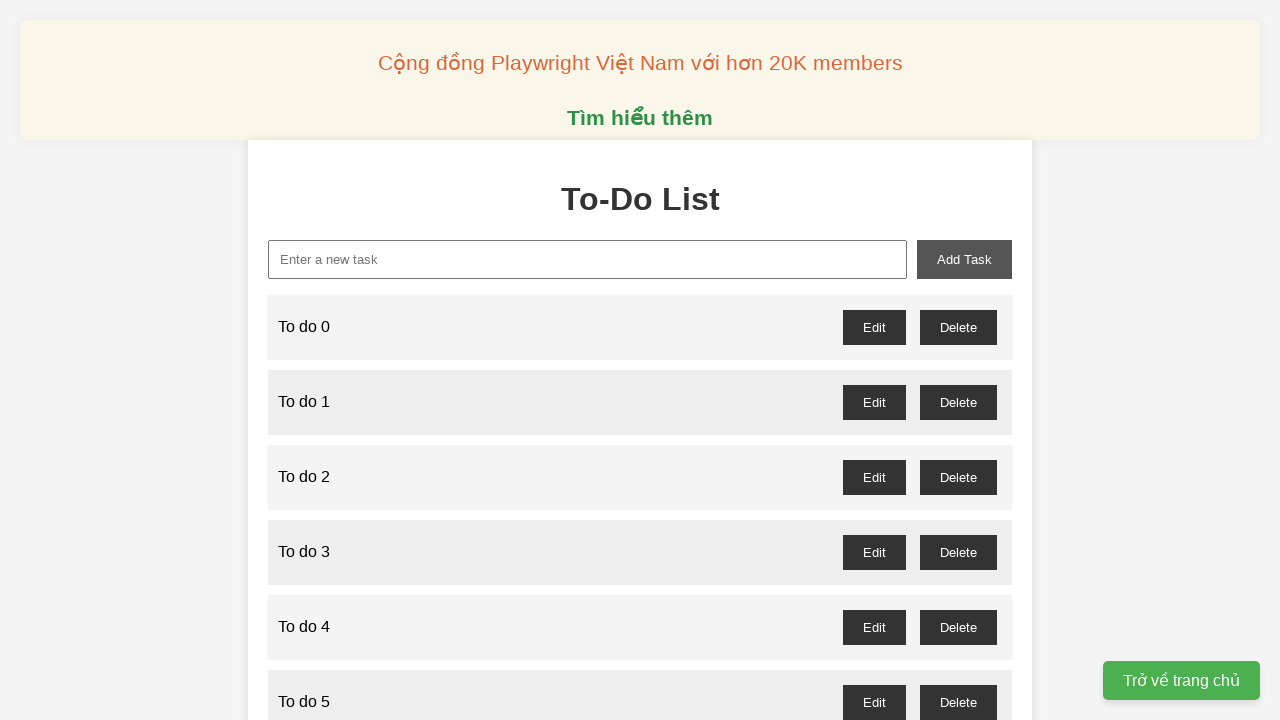

Filled input field with 'To do 32' on //input[@id='new-task']
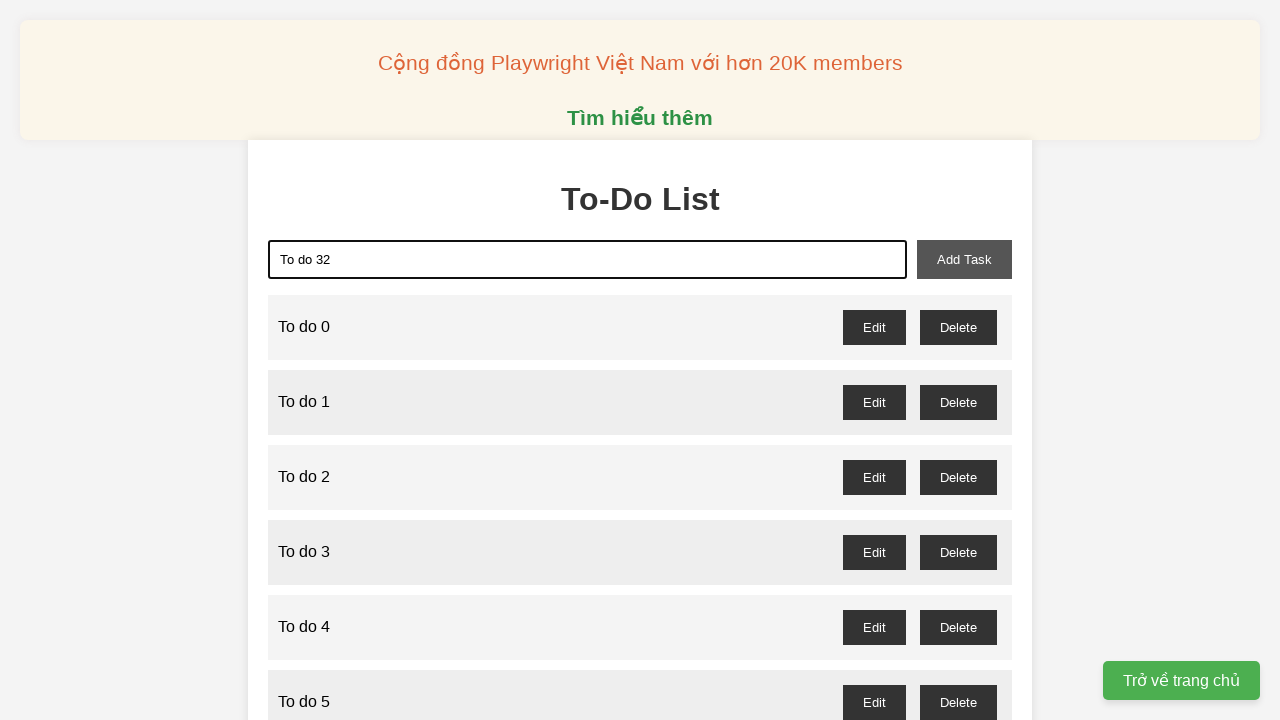

Clicked add button to create todo item 32 at (964, 259) on xpath=//button[@id='add-task']
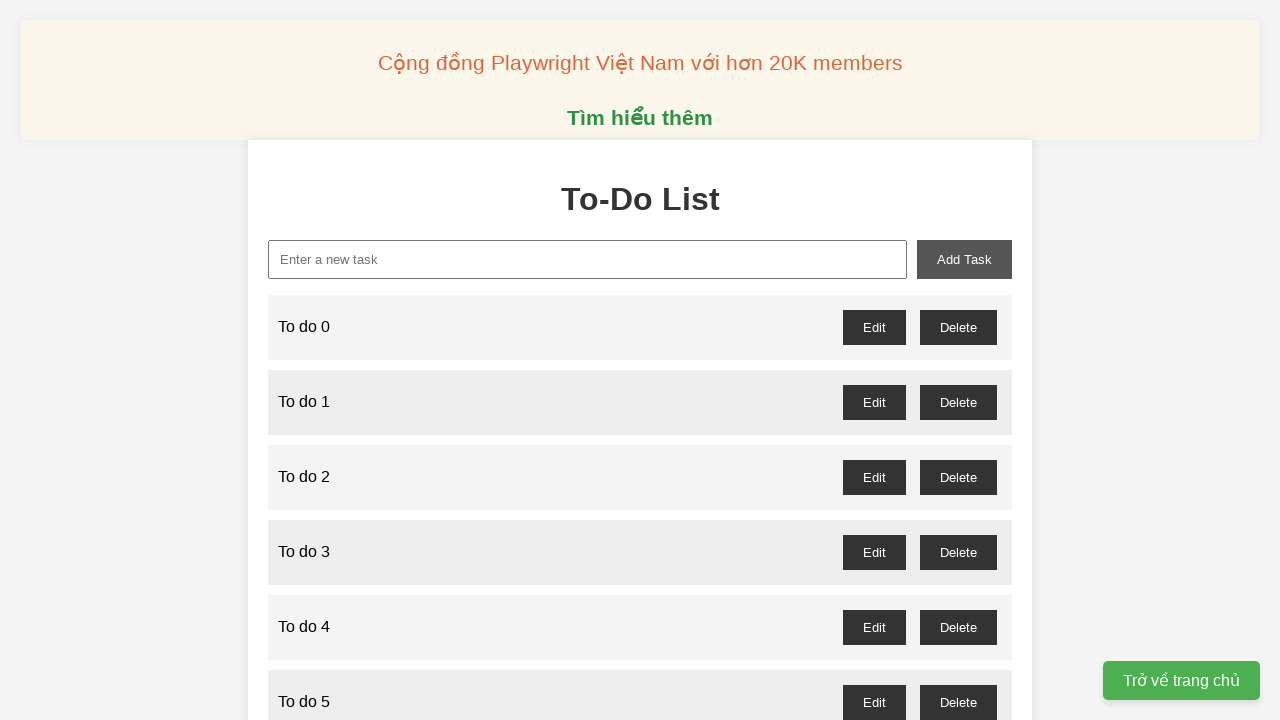

Filled input field with 'To do 33' on //input[@id='new-task']
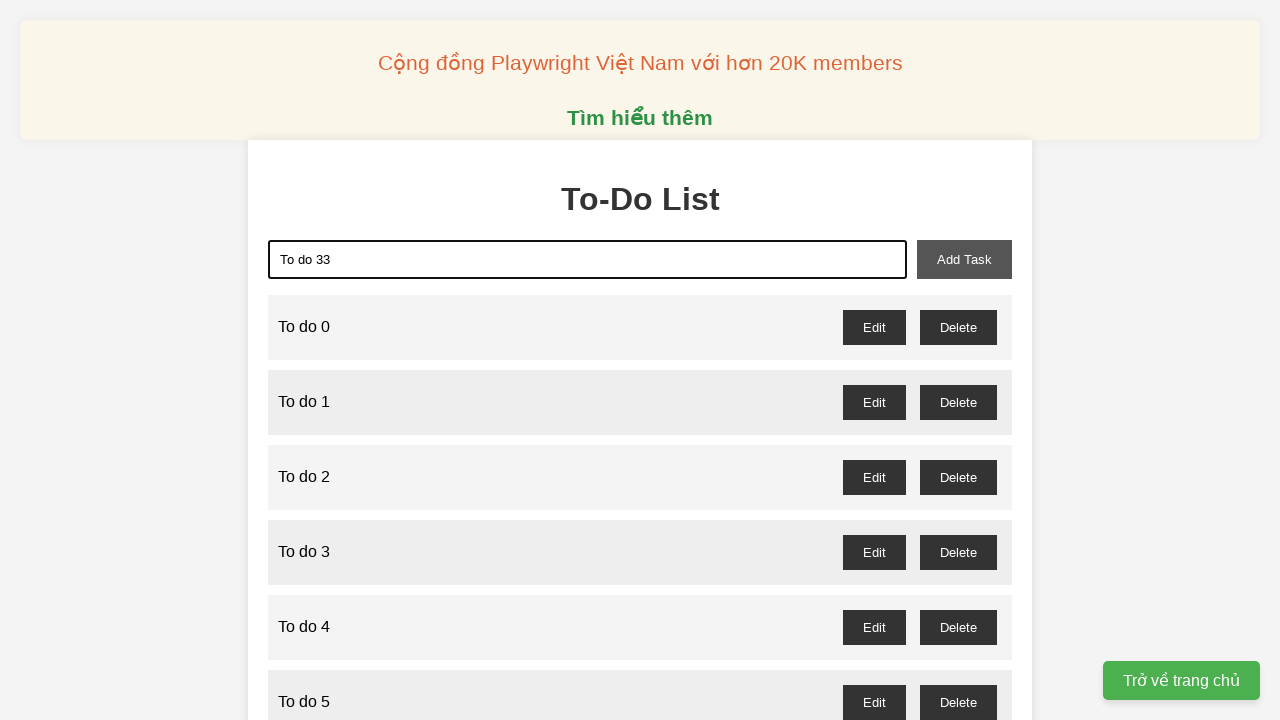

Clicked add button to create todo item 33 at (964, 259) on xpath=//button[@id='add-task']
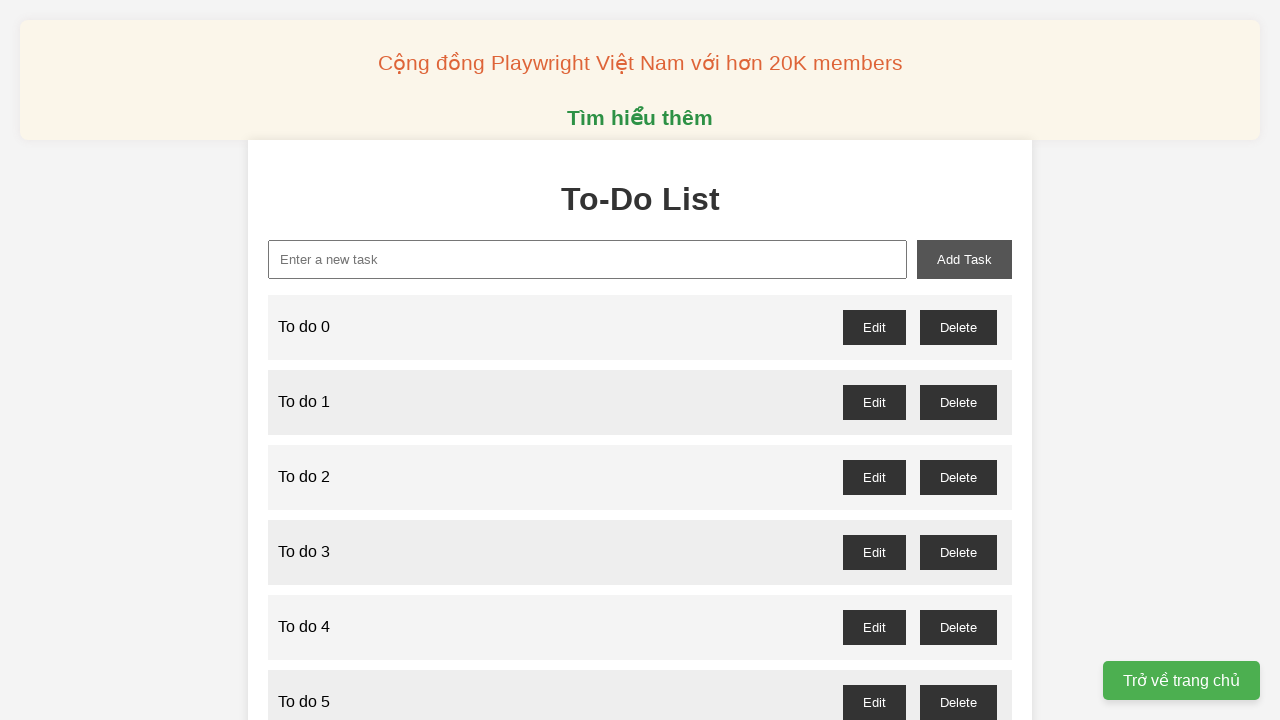

Filled input field with 'To do 34' on //input[@id='new-task']
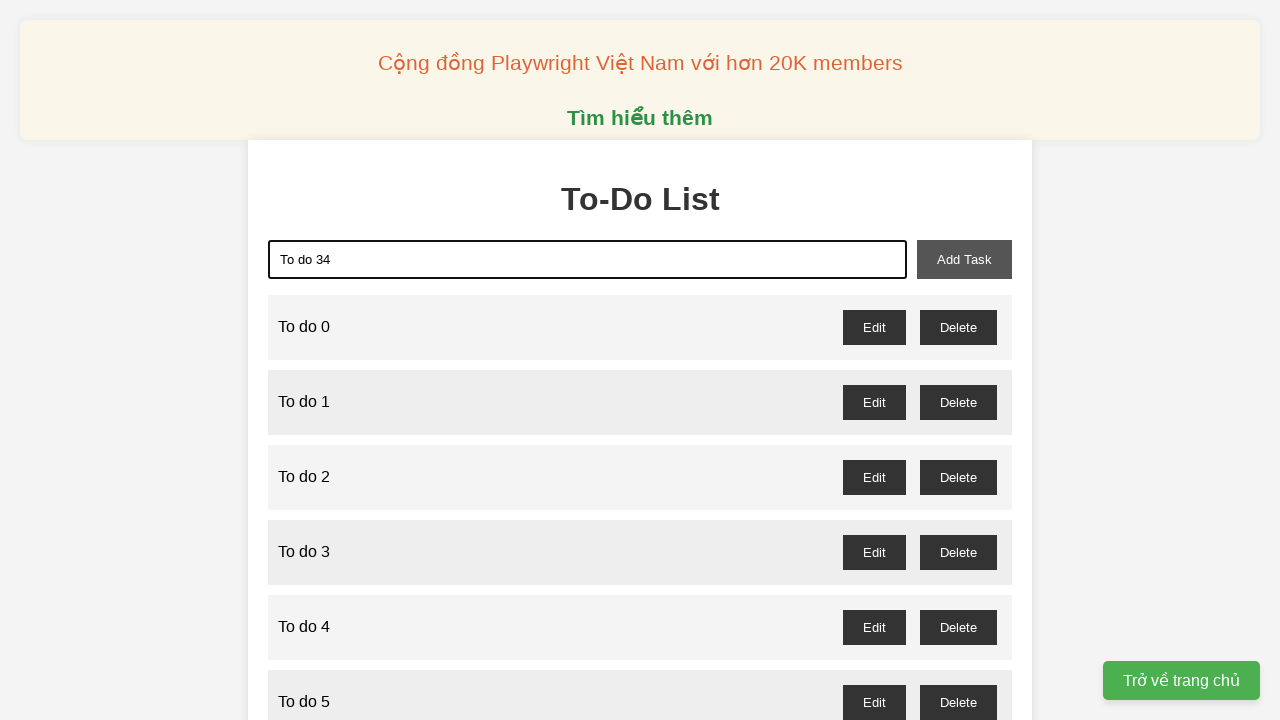

Clicked add button to create todo item 34 at (964, 259) on xpath=//button[@id='add-task']
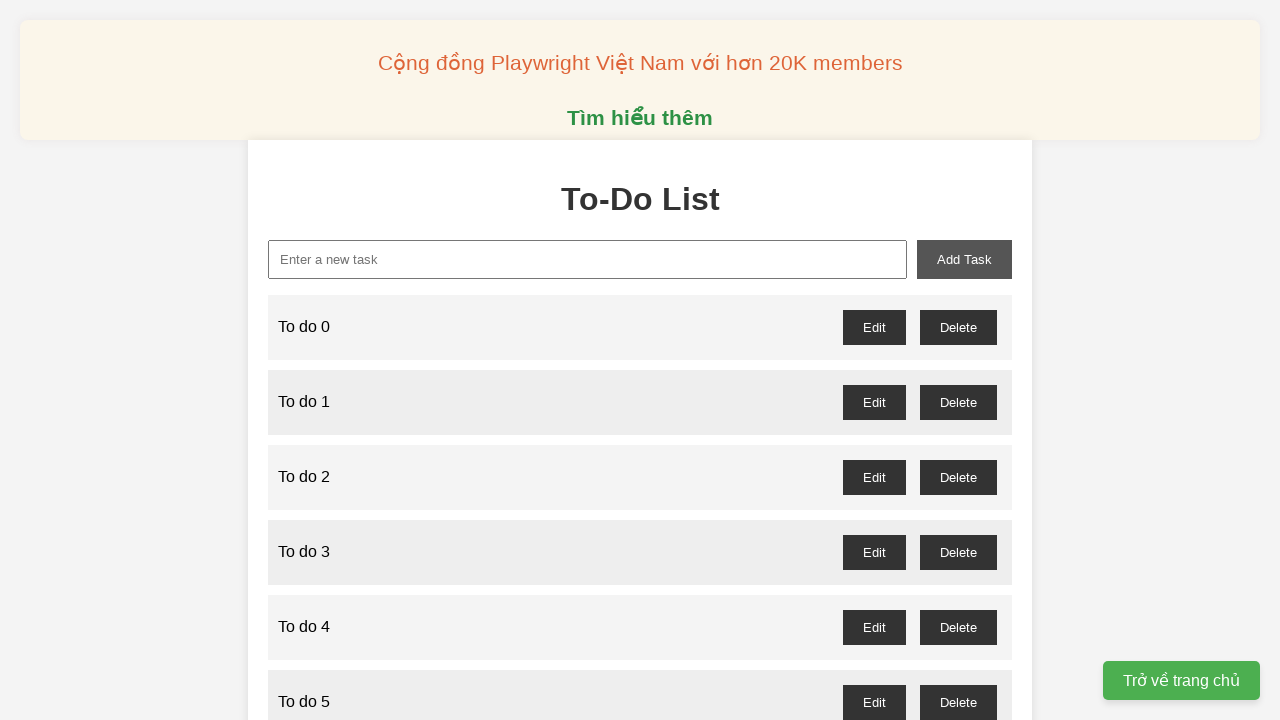

Filled input field with 'To do 35' on //input[@id='new-task']
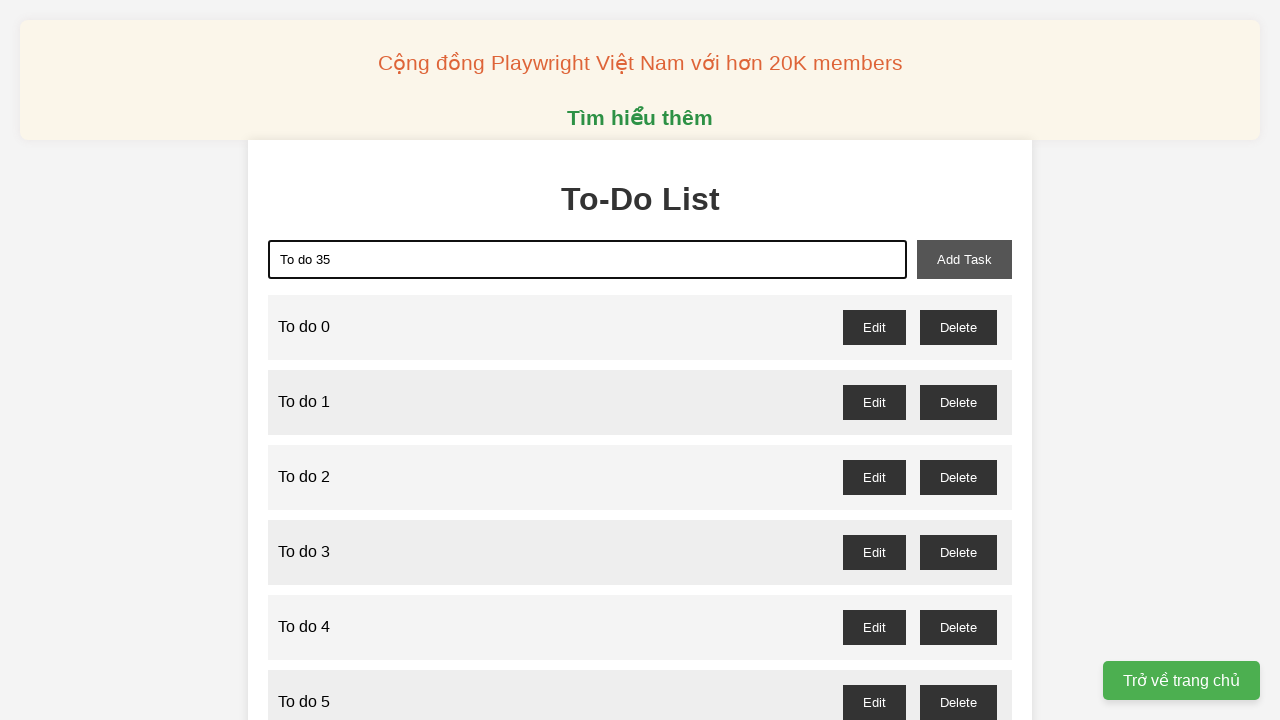

Clicked add button to create todo item 35 at (964, 259) on xpath=//button[@id='add-task']
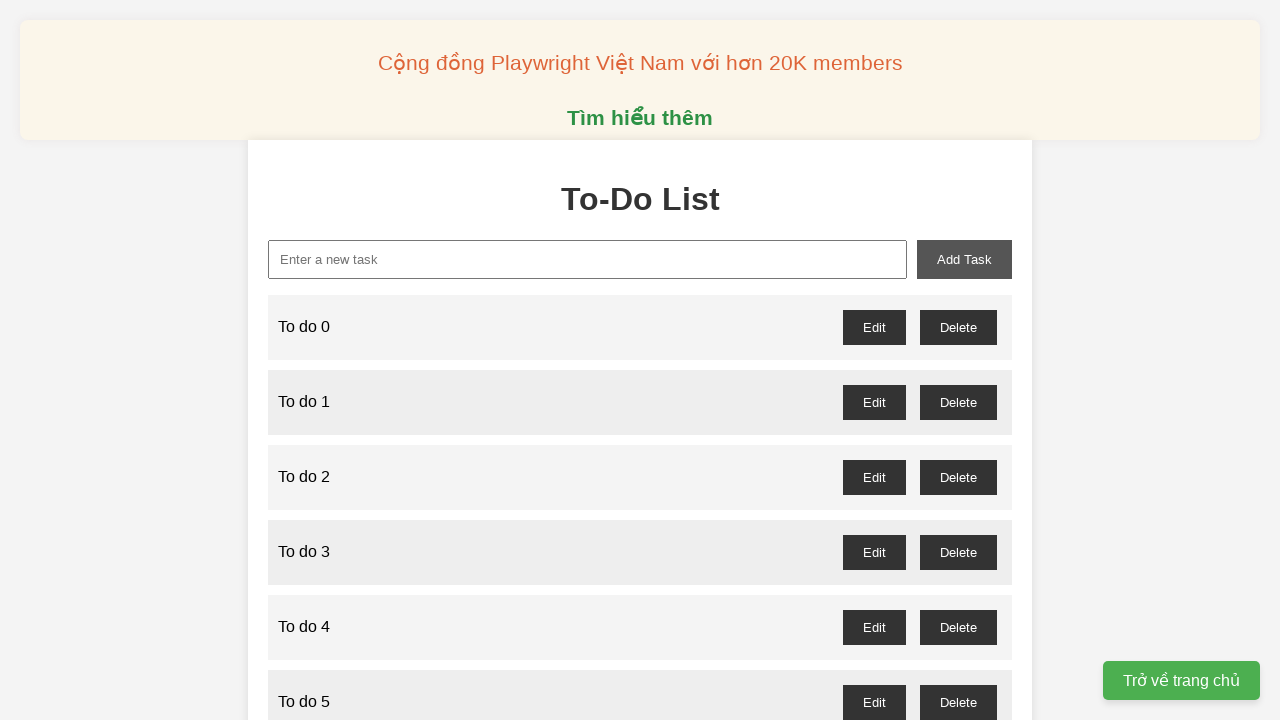

Filled input field with 'To do 36' on //input[@id='new-task']
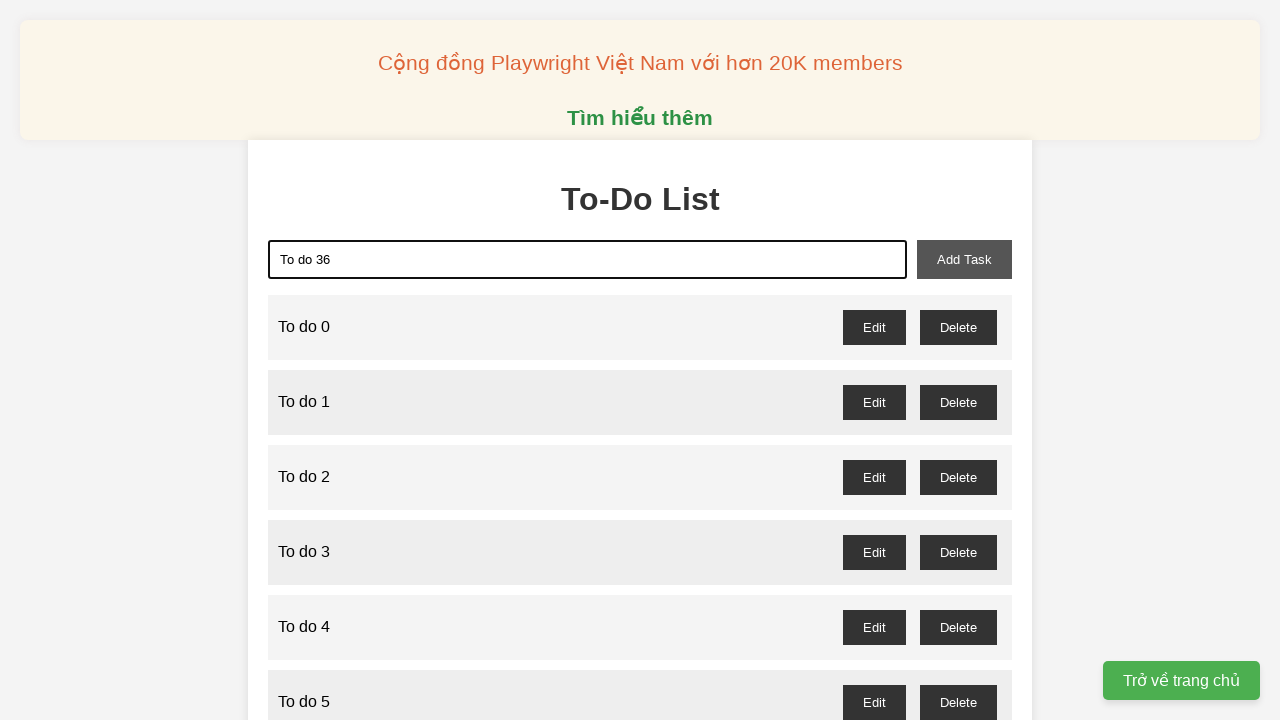

Clicked add button to create todo item 36 at (964, 259) on xpath=//button[@id='add-task']
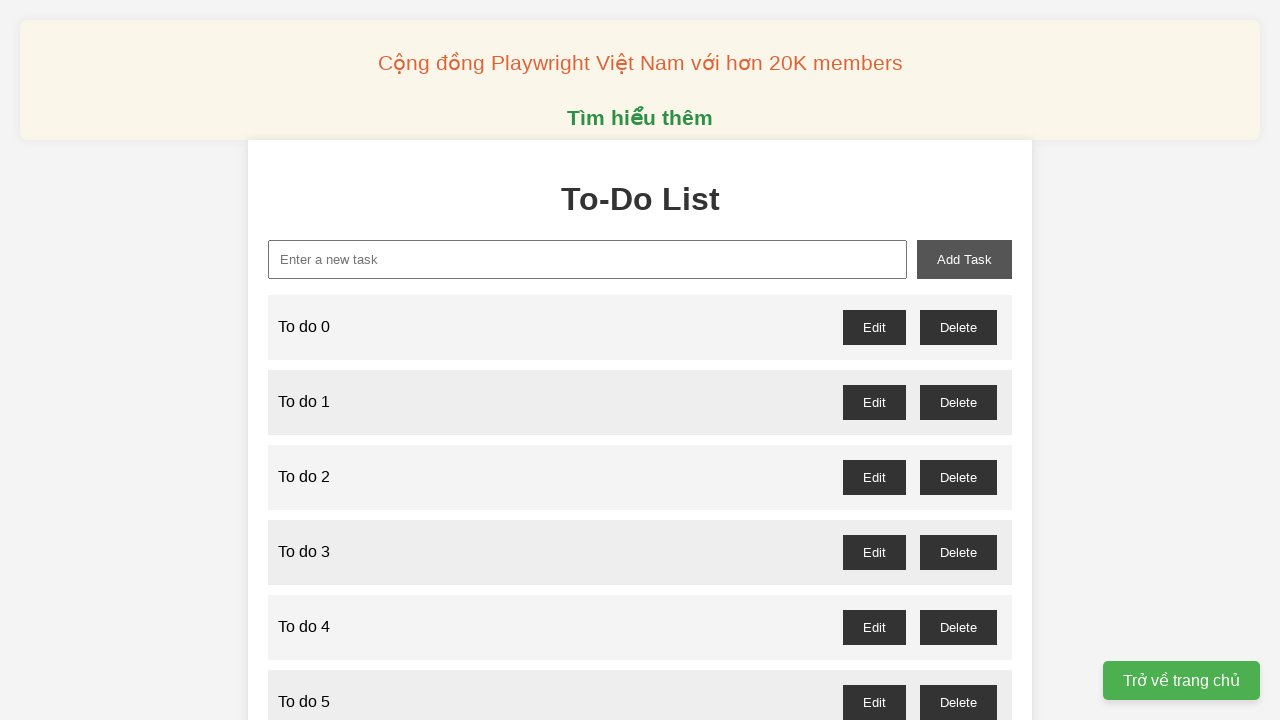

Filled input field with 'To do 37' on //input[@id='new-task']
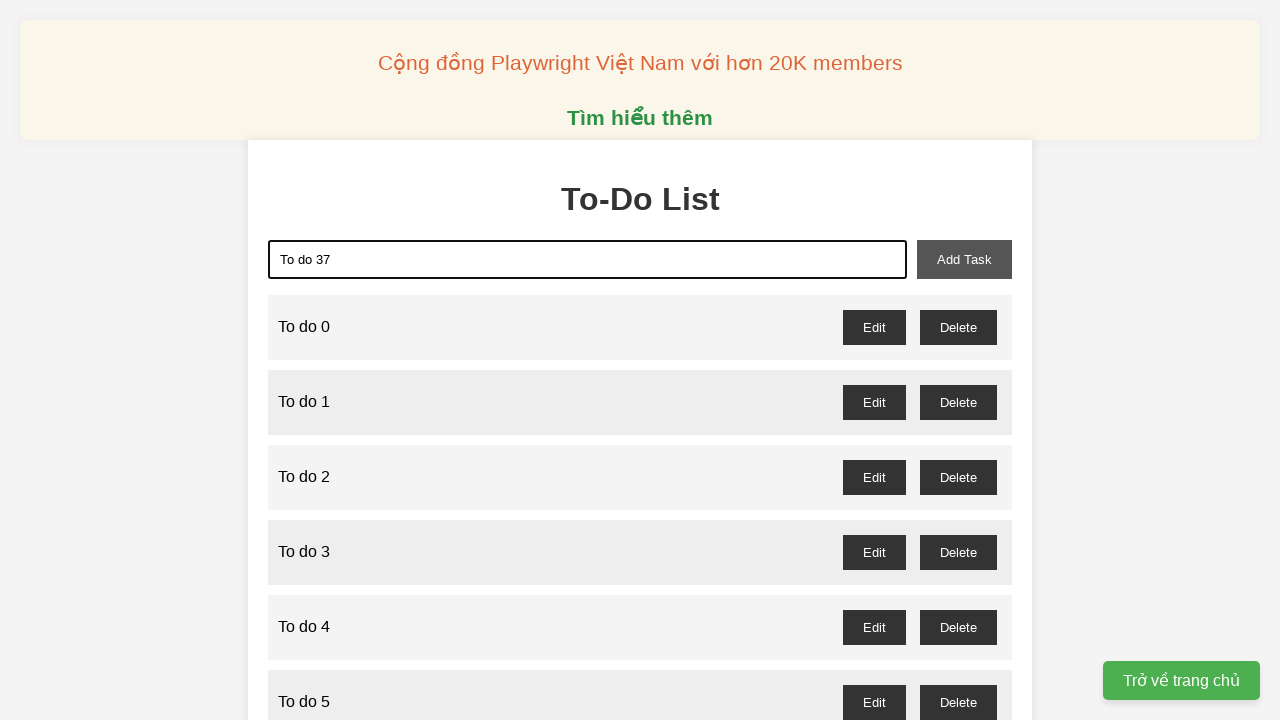

Clicked add button to create todo item 37 at (964, 259) on xpath=//button[@id='add-task']
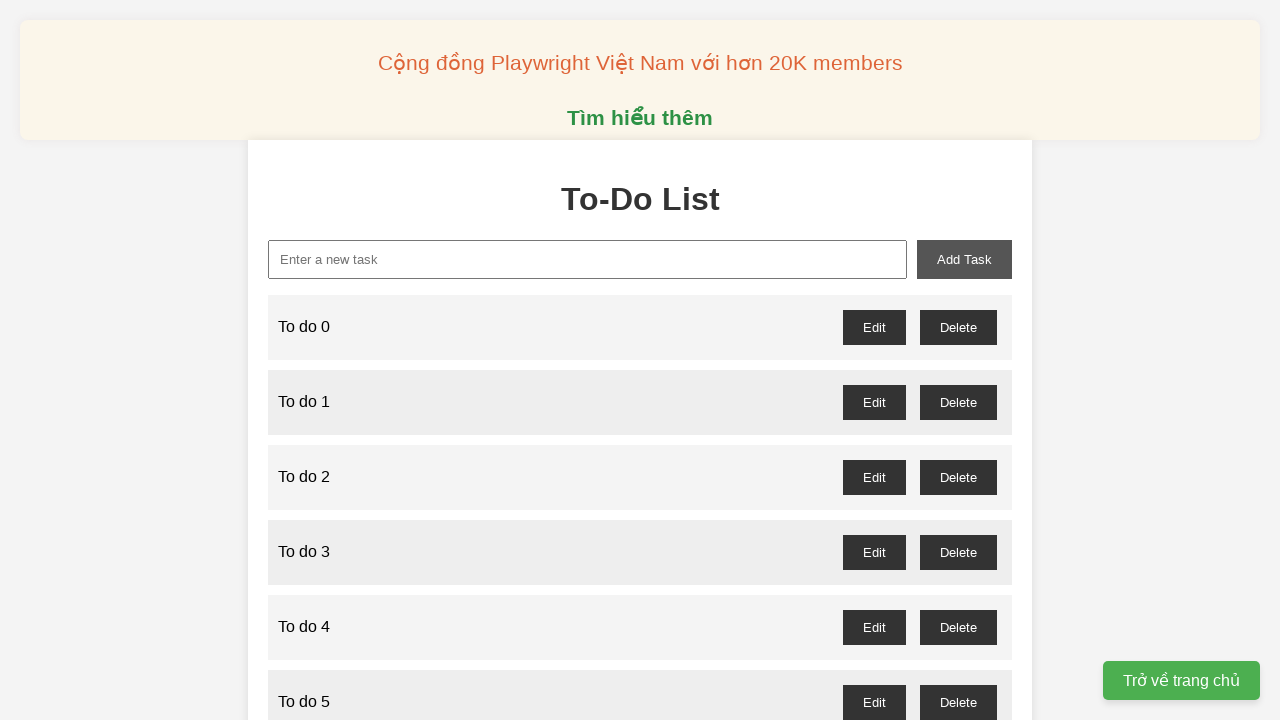

Filled input field with 'To do 38' on //input[@id='new-task']
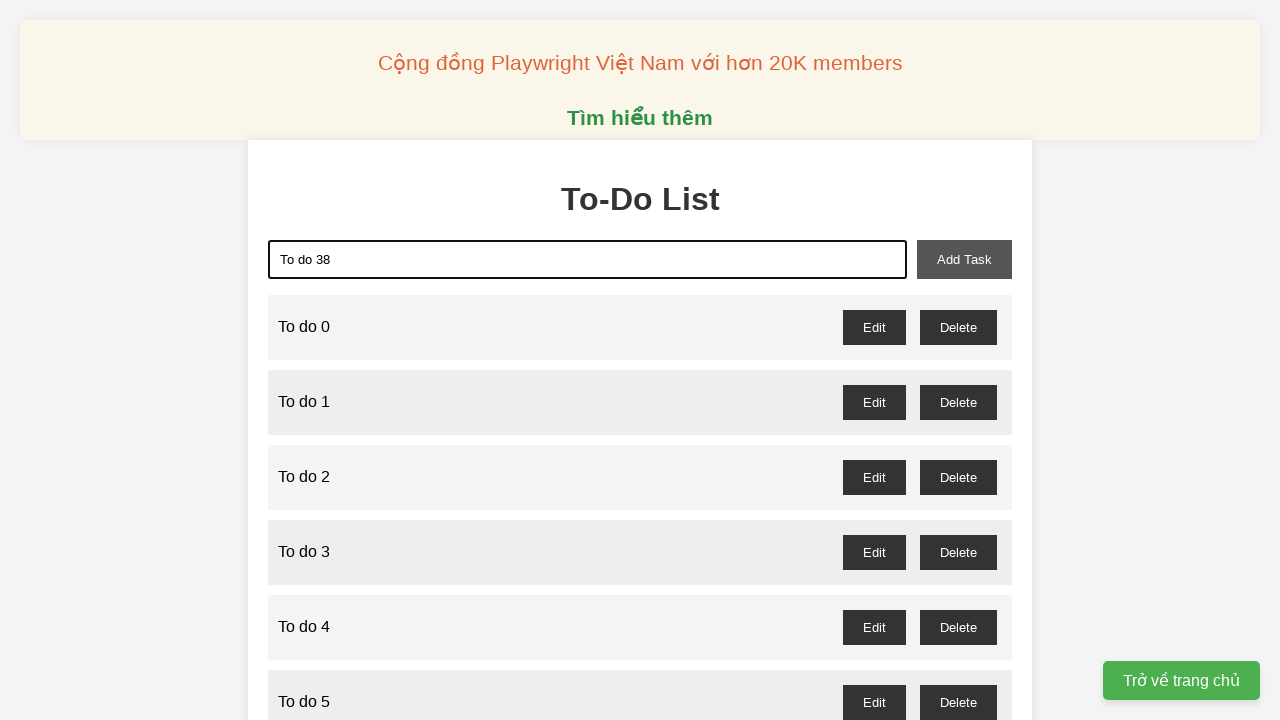

Clicked add button to create todo item 38 at (964, 259) on xpath=//button[@id='add-task']
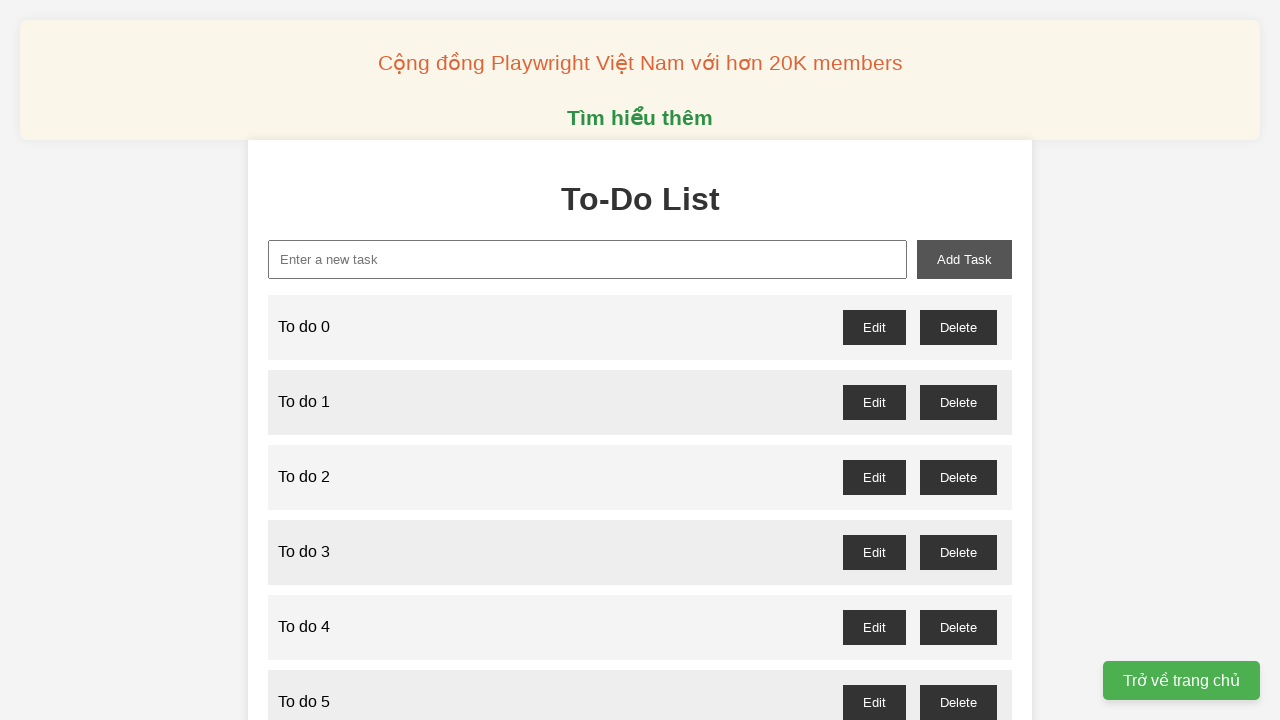

Filled input field with 'To do 39' on //input[@id='new-task']
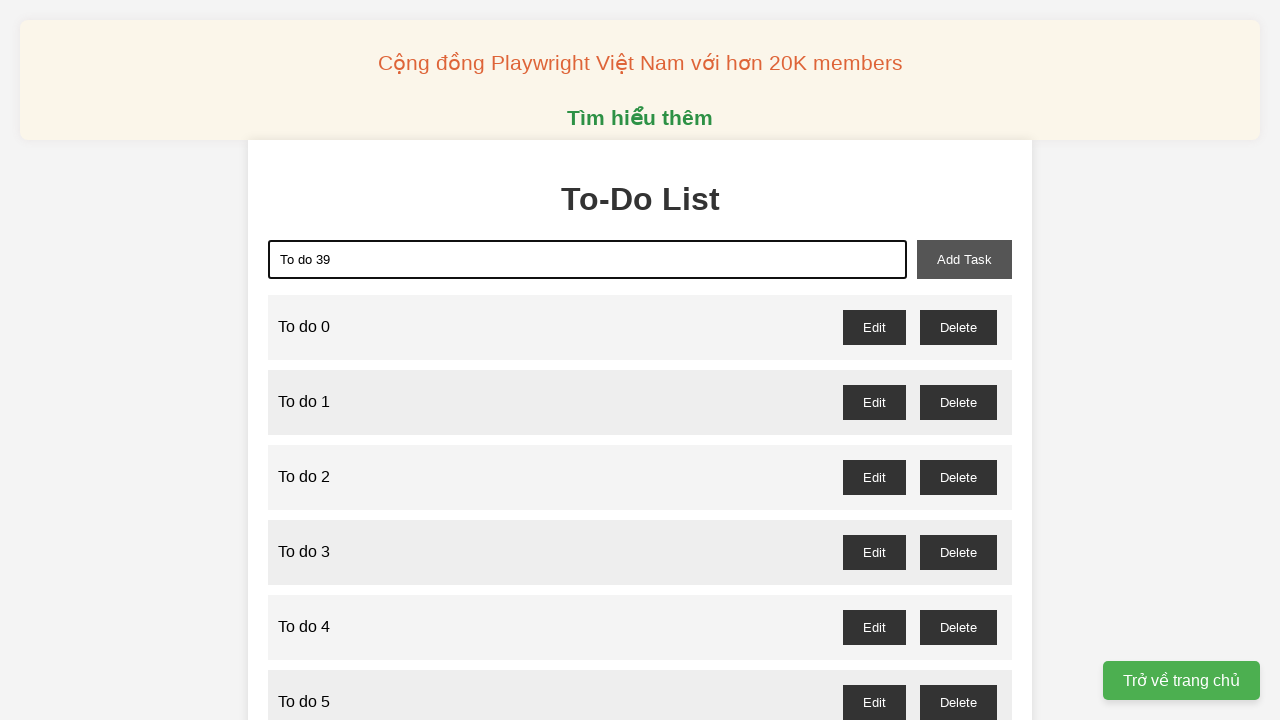

Clicked add button to create todo item 39 at (964, 259) on xpath=//button[@id='add-task']
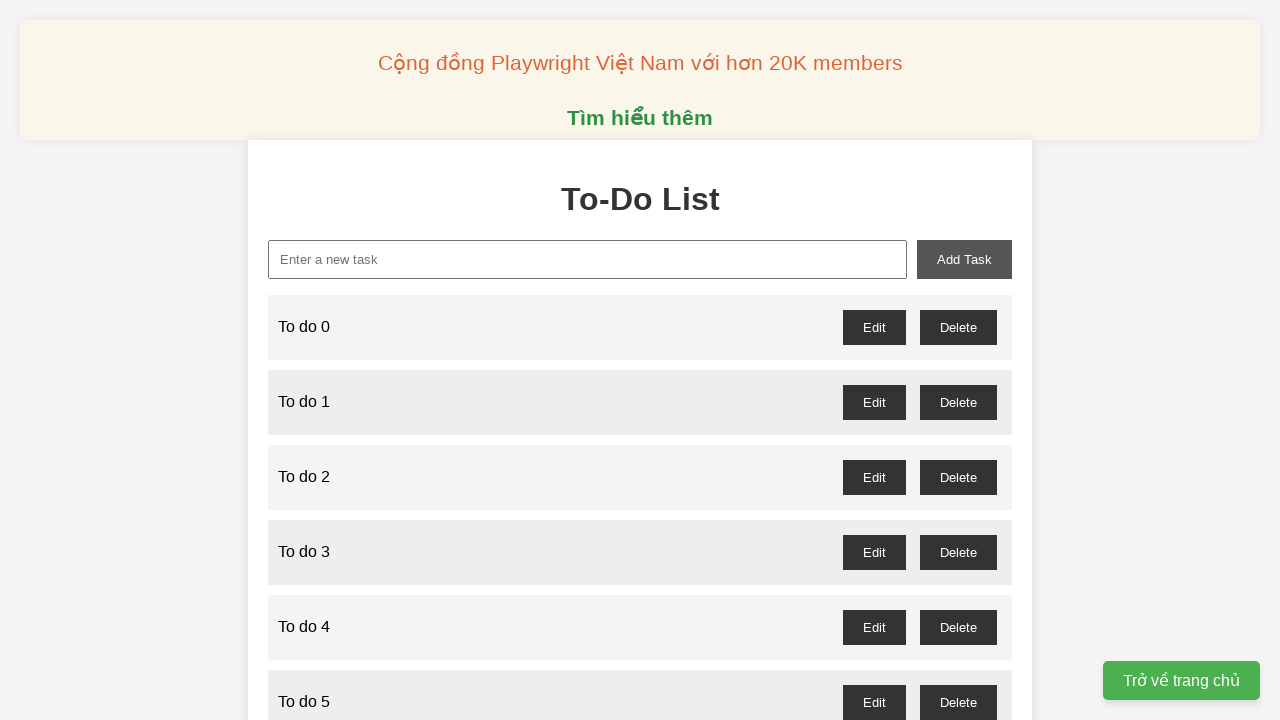

Filled input field with 'To do 40' on //input[@id='new-task']
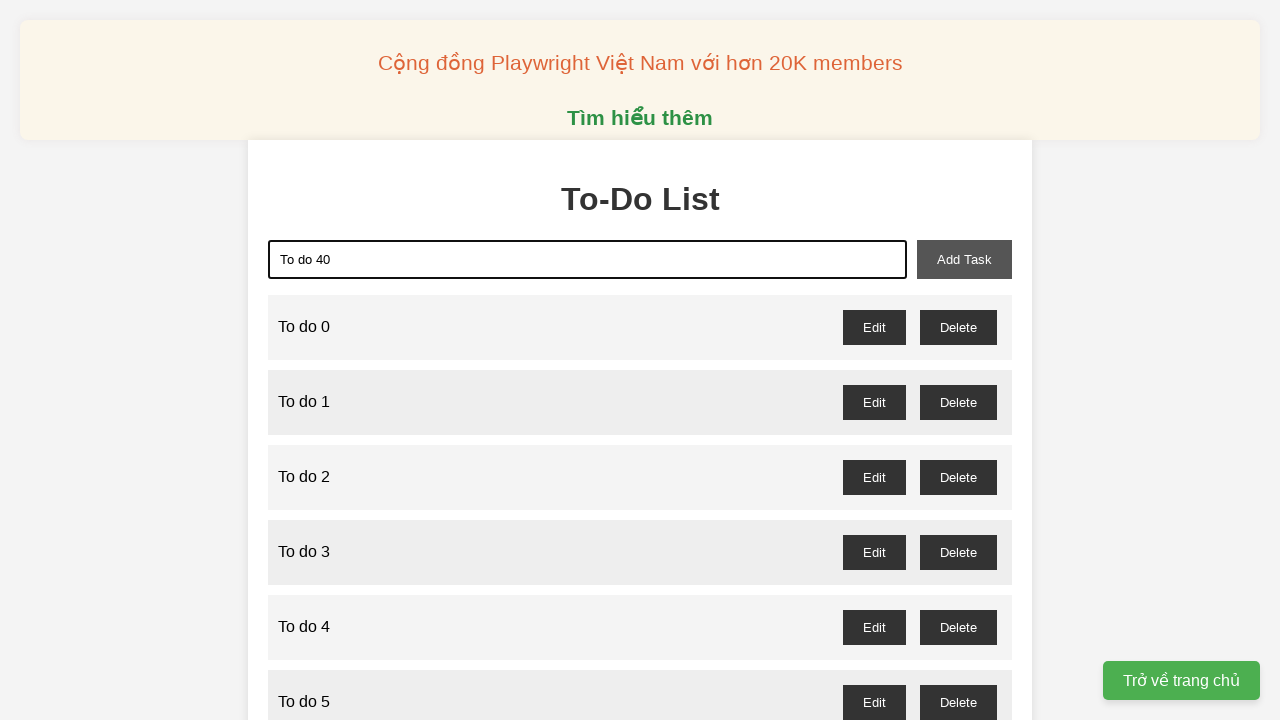

Clicked add button to create todo item 40 at (964, 259) on xpath=//button[@id='add-task']
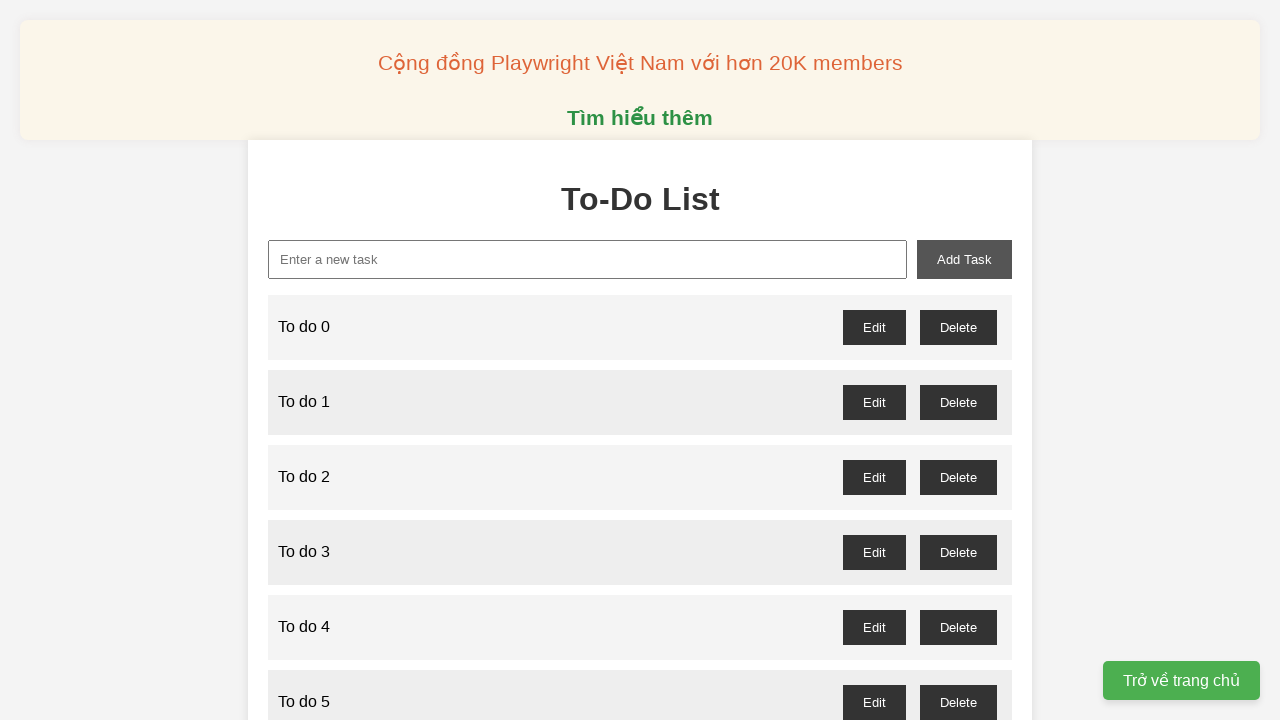

Filled input field with 'To do 41' on //input[@id='new-task']
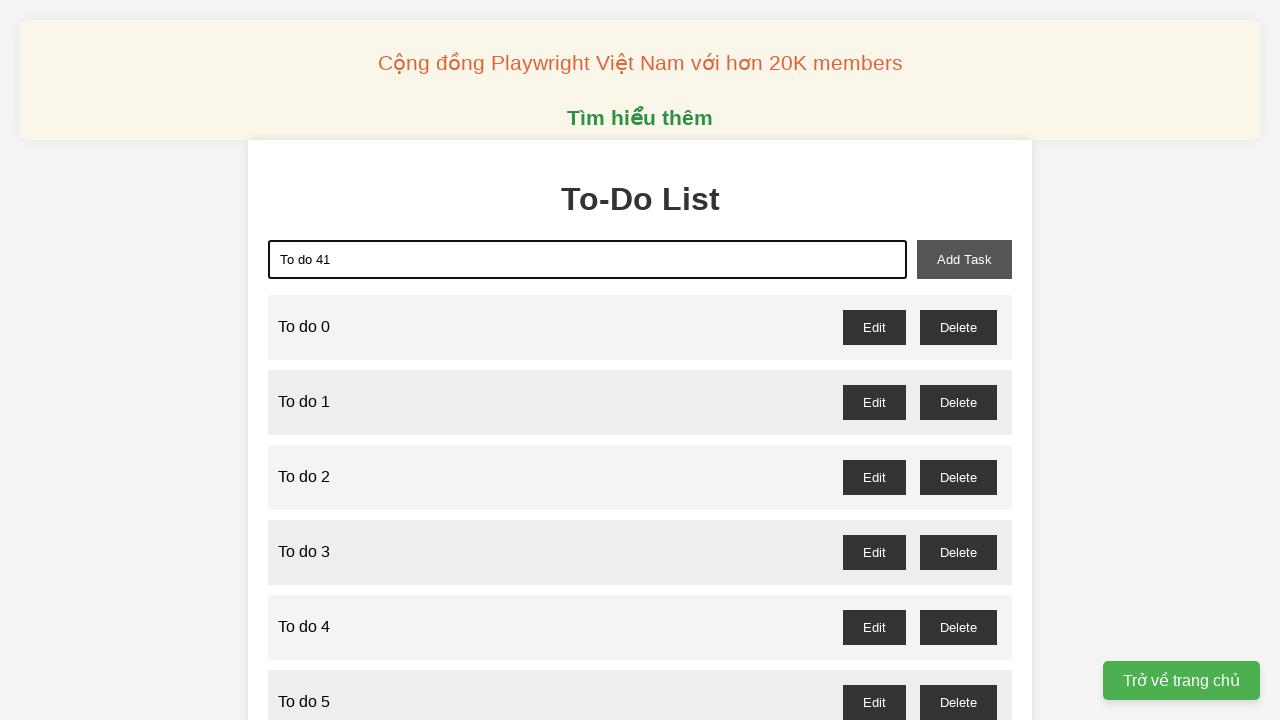

Clicked add button to create todo item 41 at (964, 259) on xpath=//button[@id='add-task']
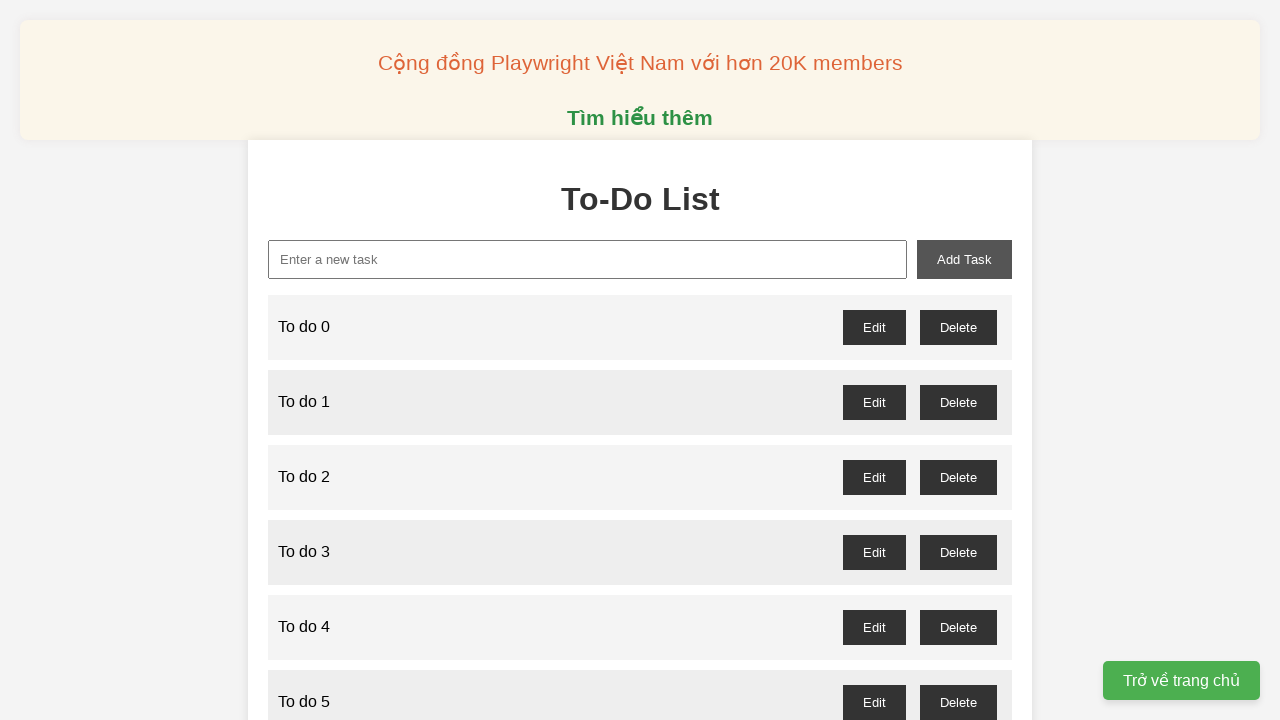

Filled input field with 'To do 42' on //input[@id='new-task']
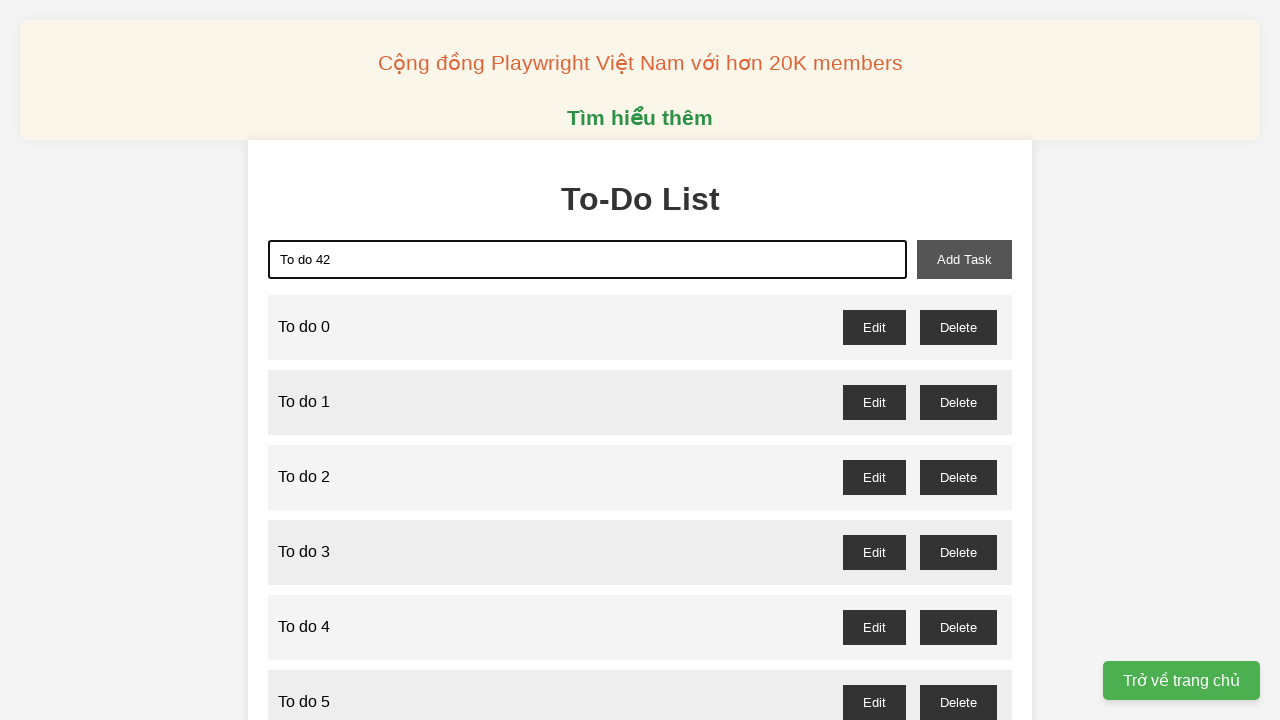

Clicked add button to create todo item 42 at (964, 259) on xpath=//button[@id='add-task']
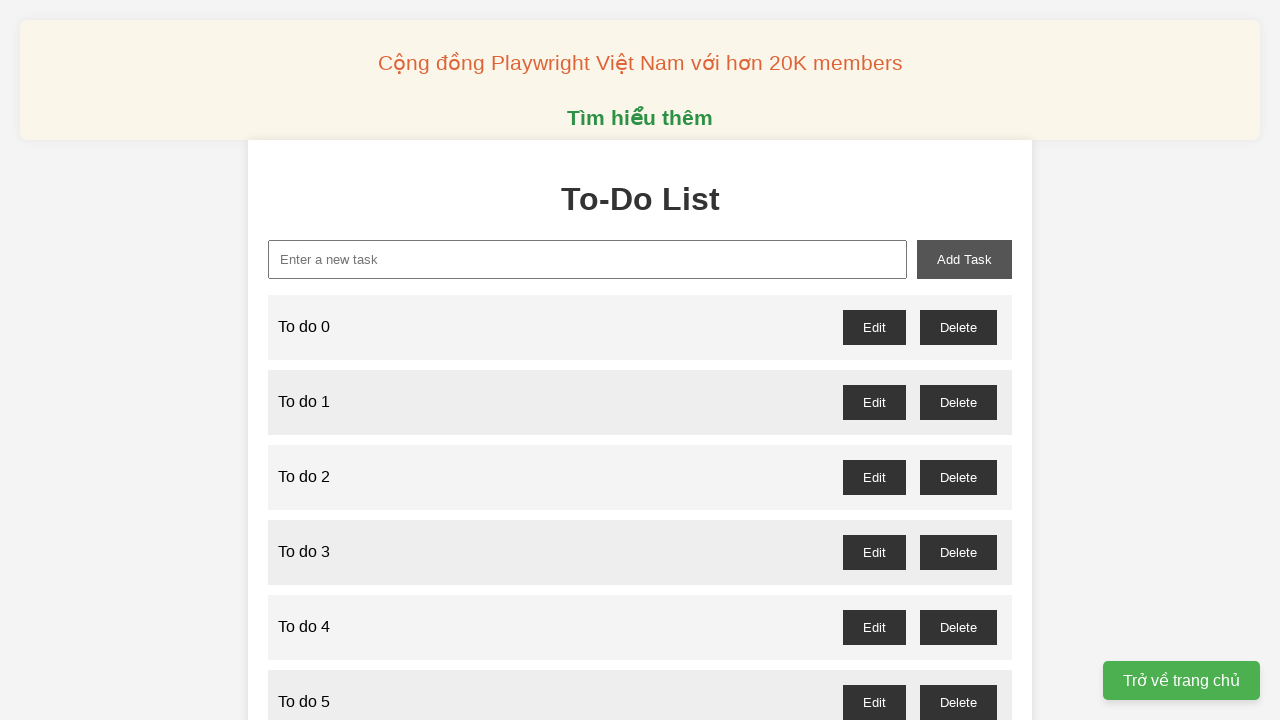

Filled input field with 'To do 43' on //input[@id='new-task']
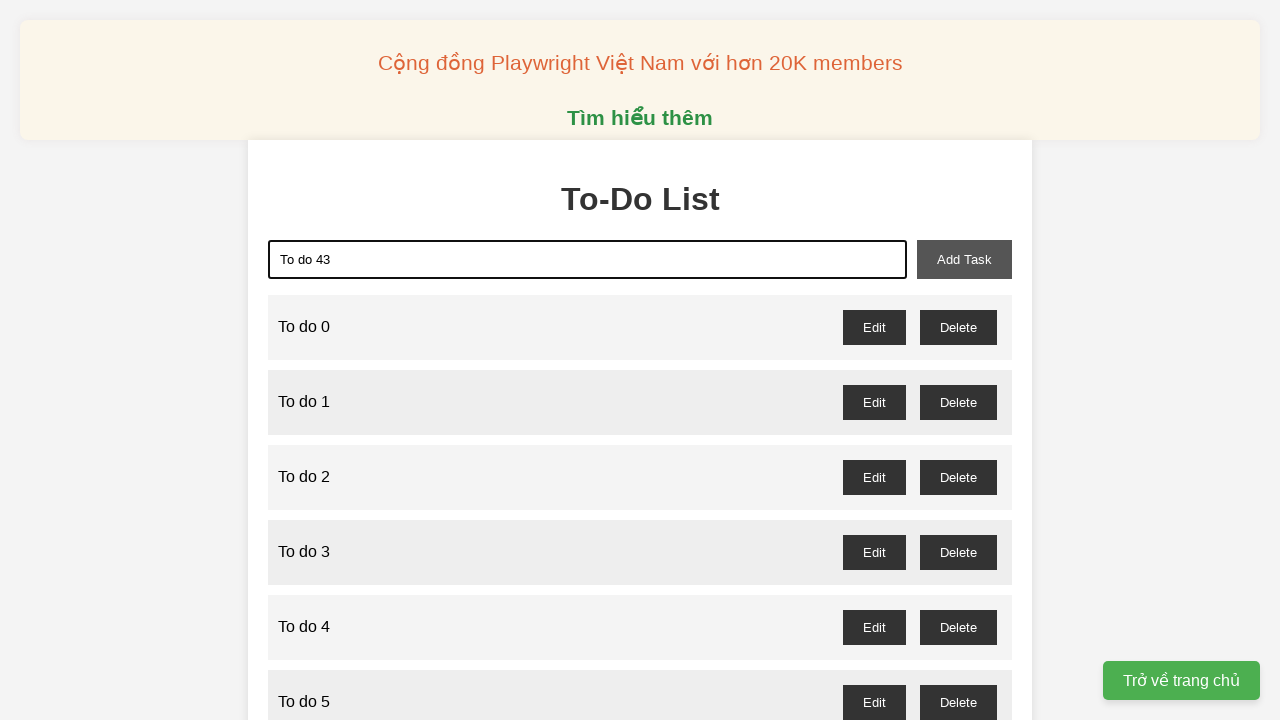

Clicked add button to create todo item 43 at (964, 259) on xpath=//button[@id='add-task']
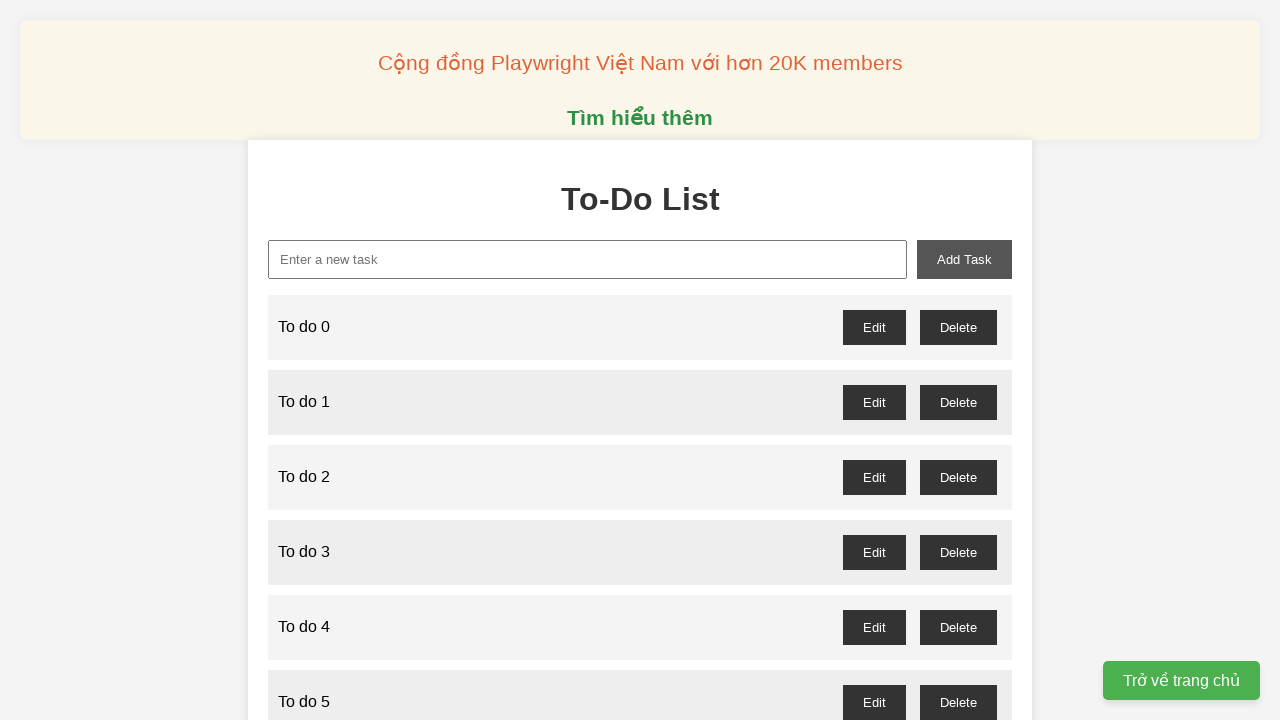

Filled input field with 'To do 44' on //input[@id='new-task']
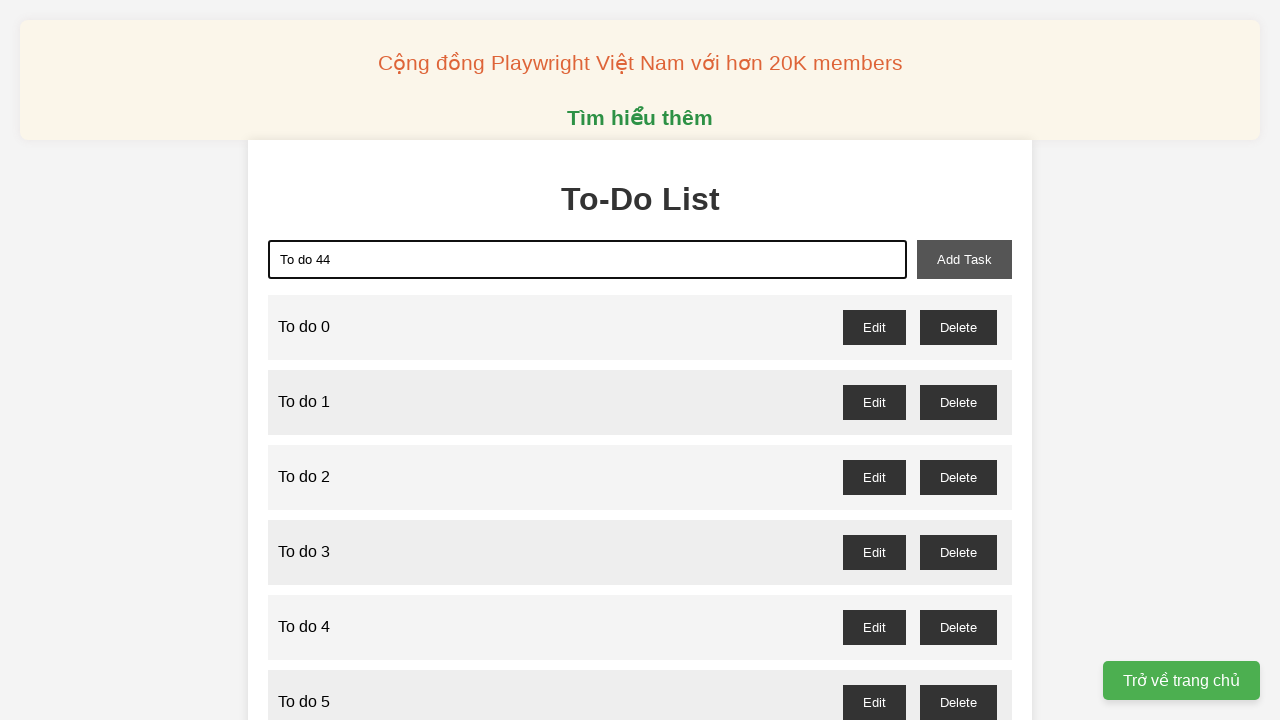

Clicked add button to create todo item 44 at (964, 259) on xpath=//button[@id='add-task']
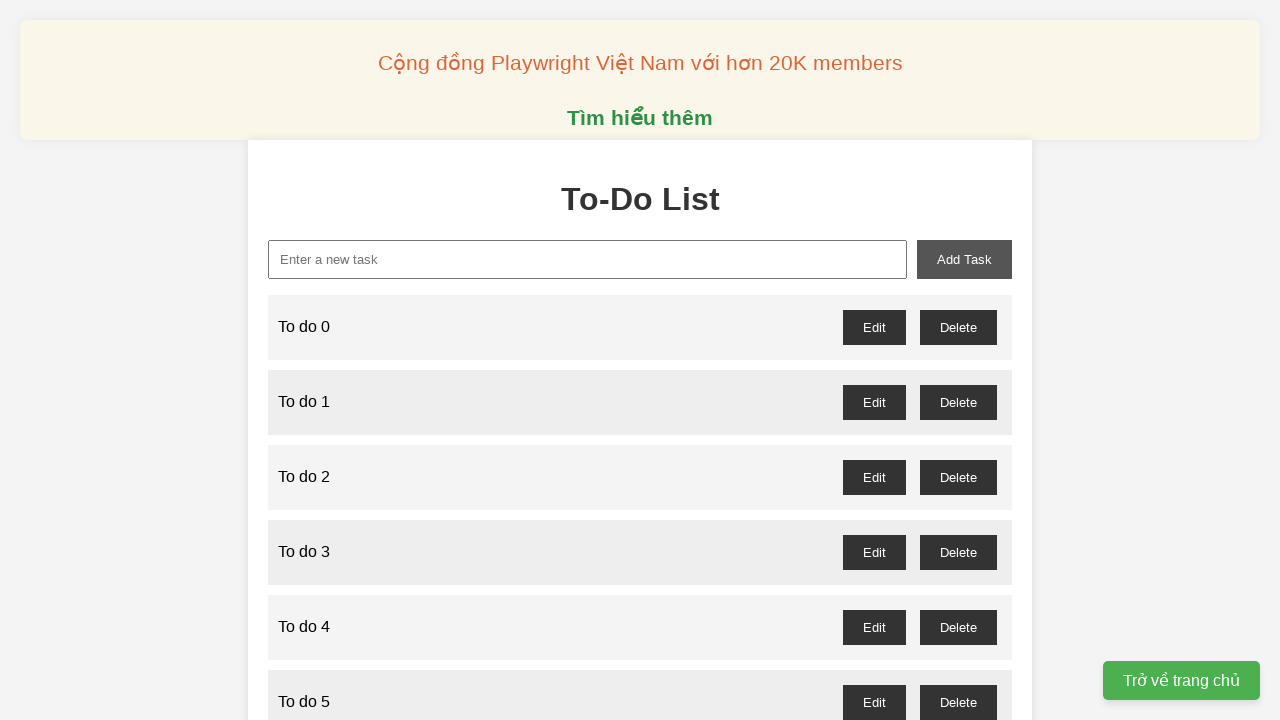

Filled input field with 'To do 45' on //input[@id='new-task']
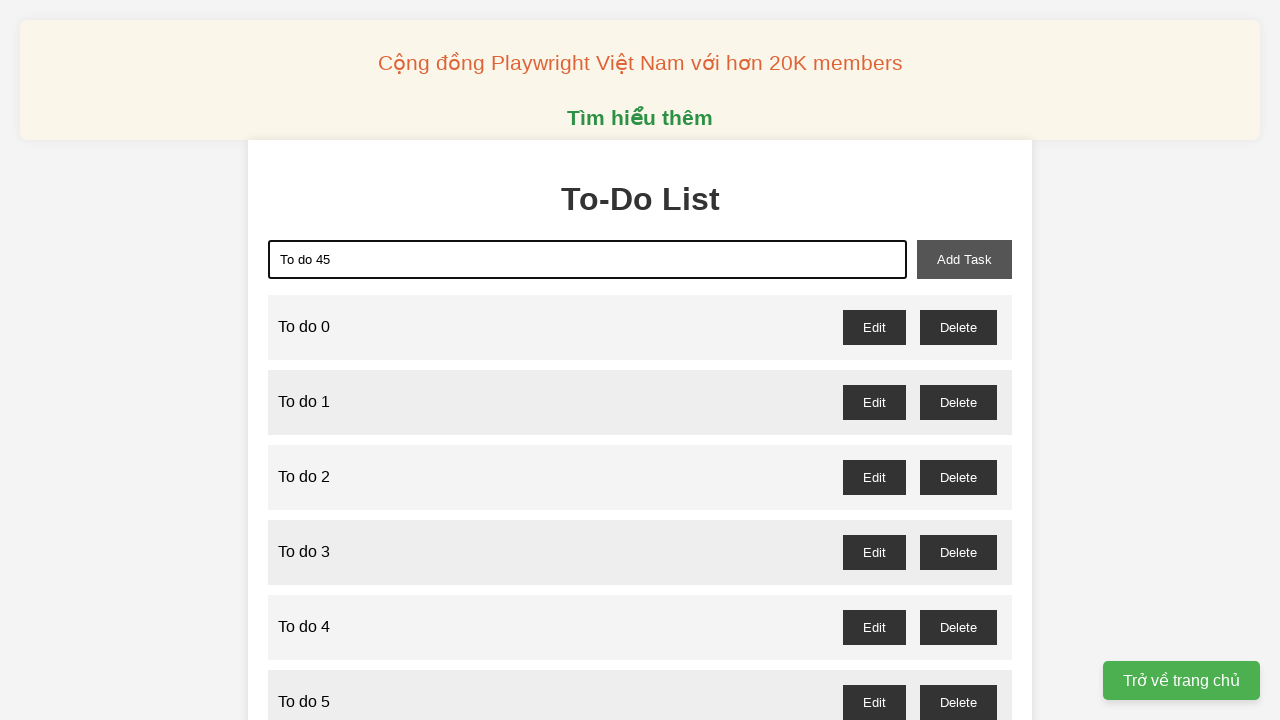

Clicked add button to create todo item 45 at (964, 259) on xpath=//button[@id='add-task']
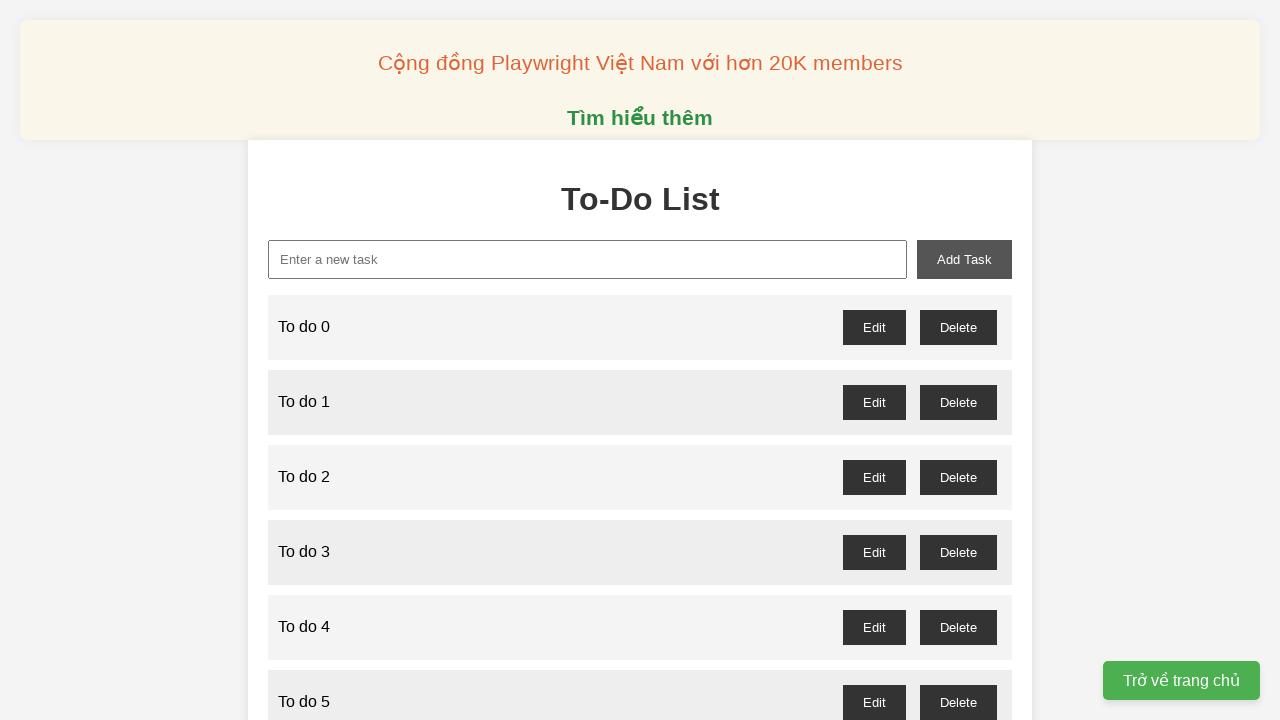

Filled input field with 'To do 46' on //input[@id='new-task']
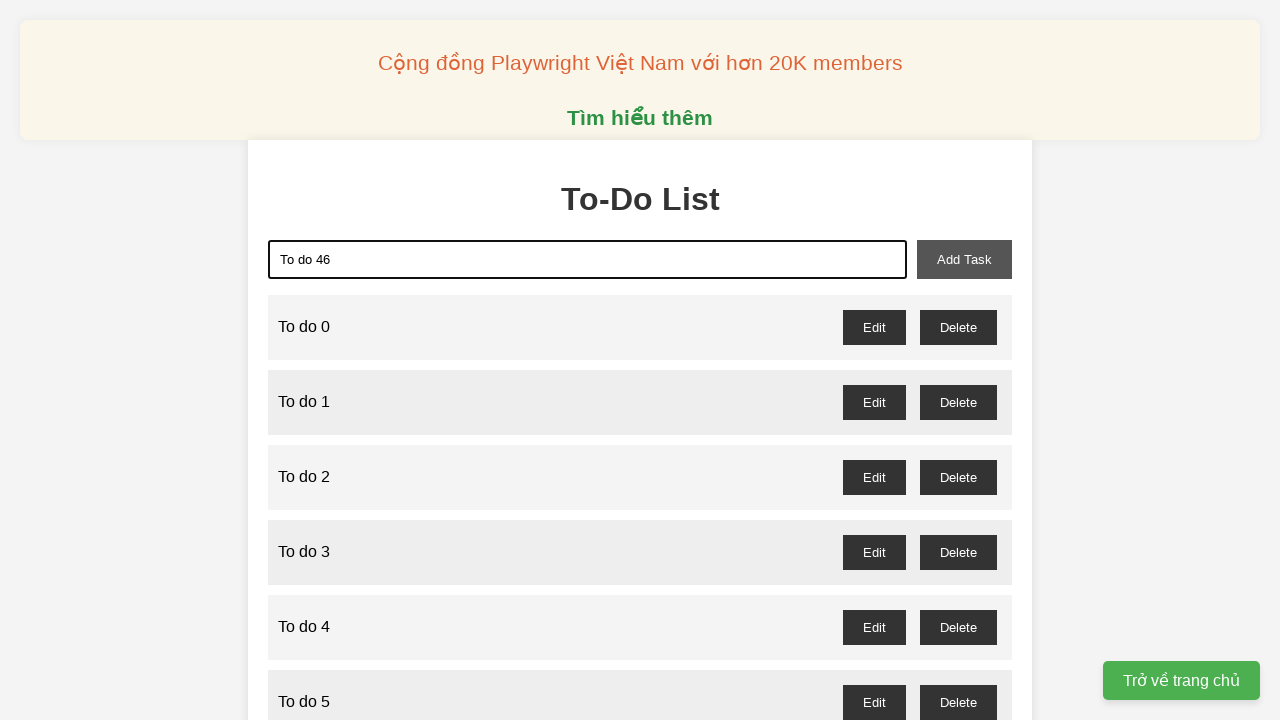

Clicked add button to create todo item 46 at (964, 259) on xpath=//button[@id='add-task']
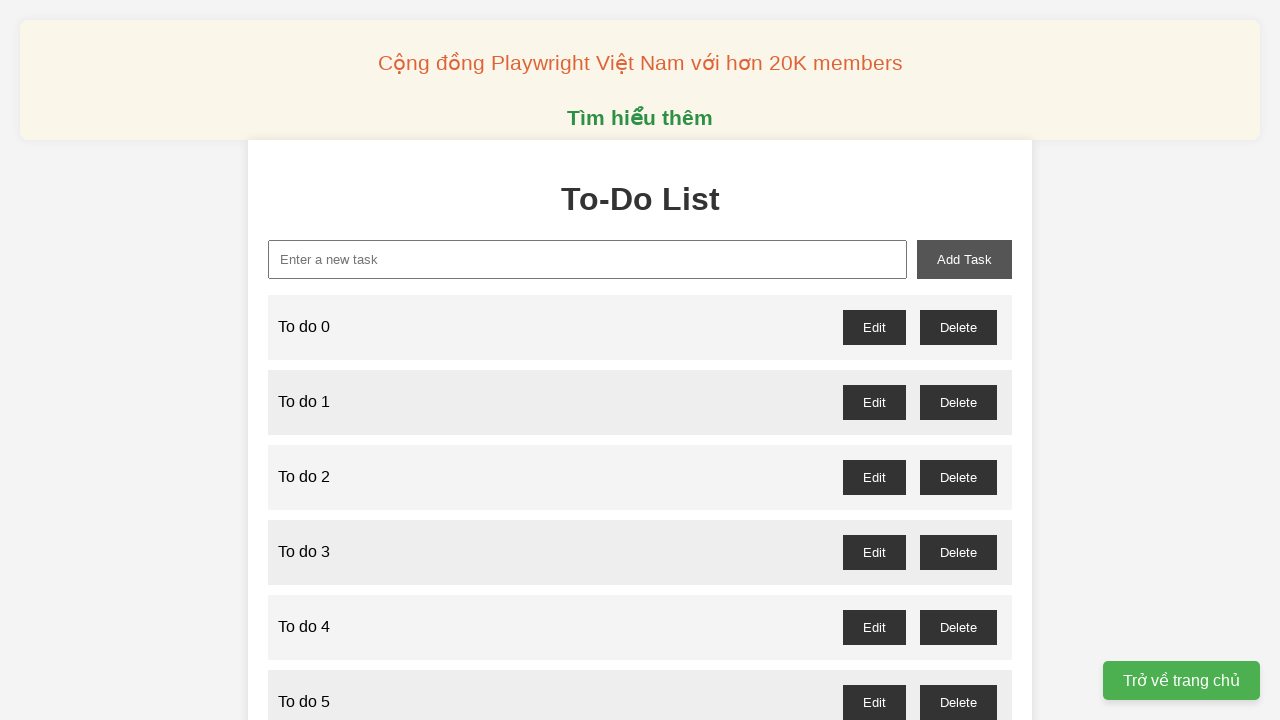

Filled input field with 'To do 47' on //input[@id='new-task']
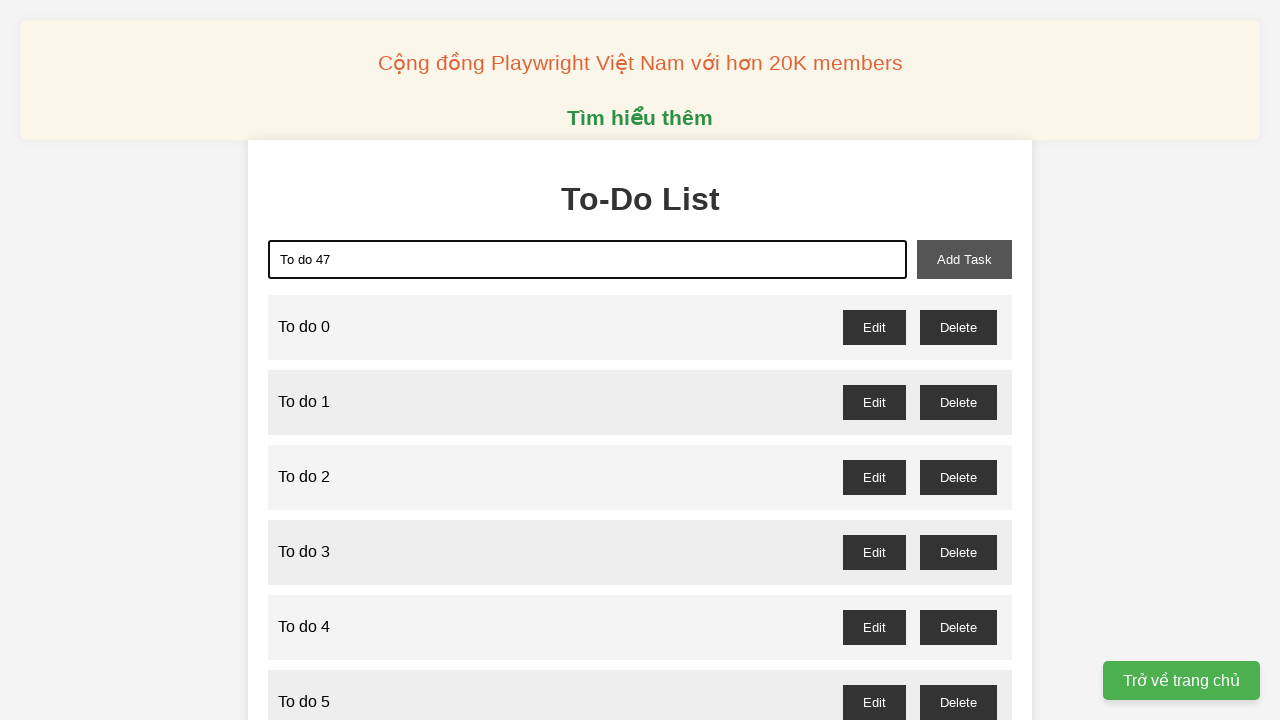

Clicked add button to create todo item 47 at (964, 259) on xpath=//button[@id='add-task']
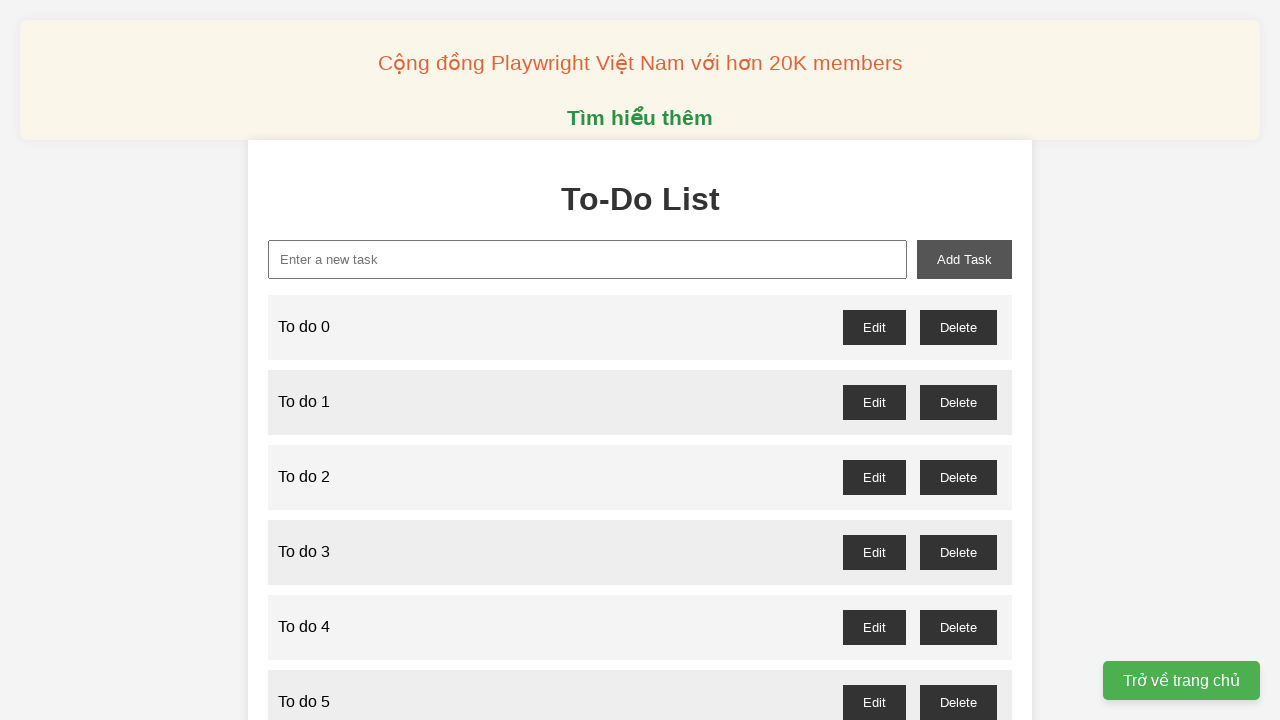

Filled input field with 'To do 48' on //input[@id='new-task']
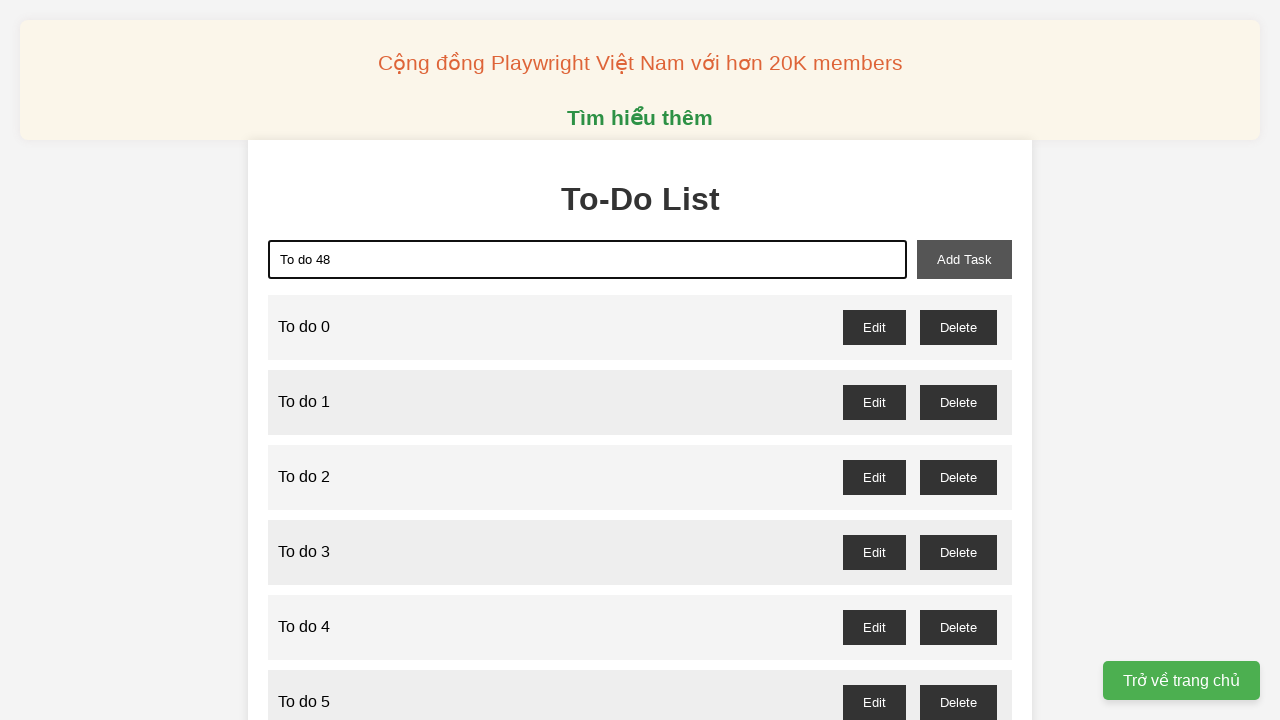

Clicked add button to create todo item 48 at (964, 259) on xpath=//button[@id='add-task']
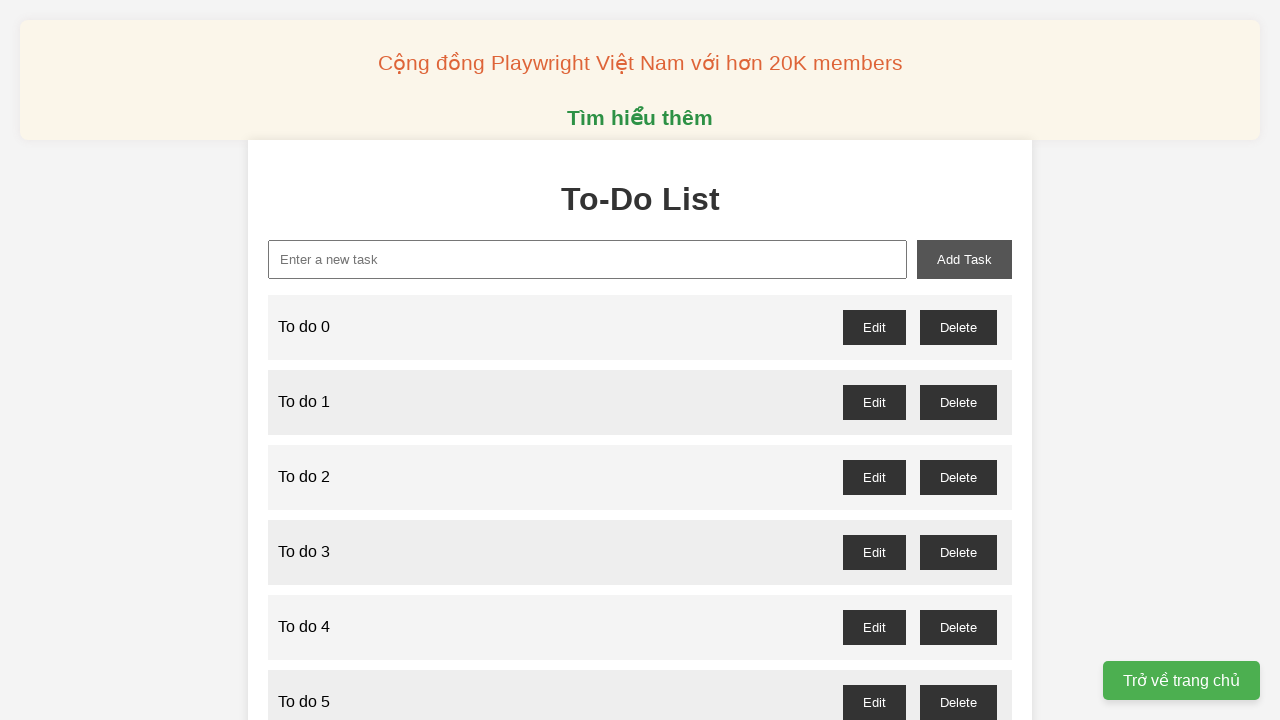

Filled input field with 'To do 49' on //input[@id='new-task']
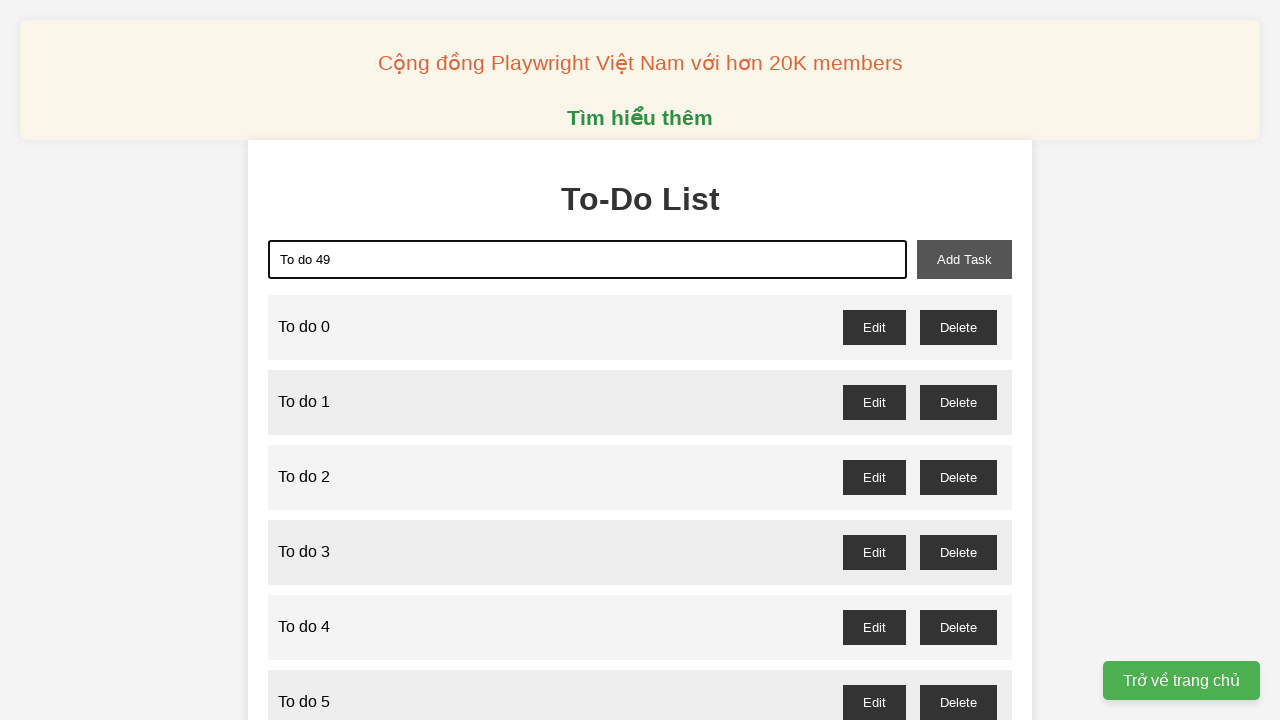

Clicked add button to create todo item 49 at (964, 259) on xpath=//button[@id='add-task']
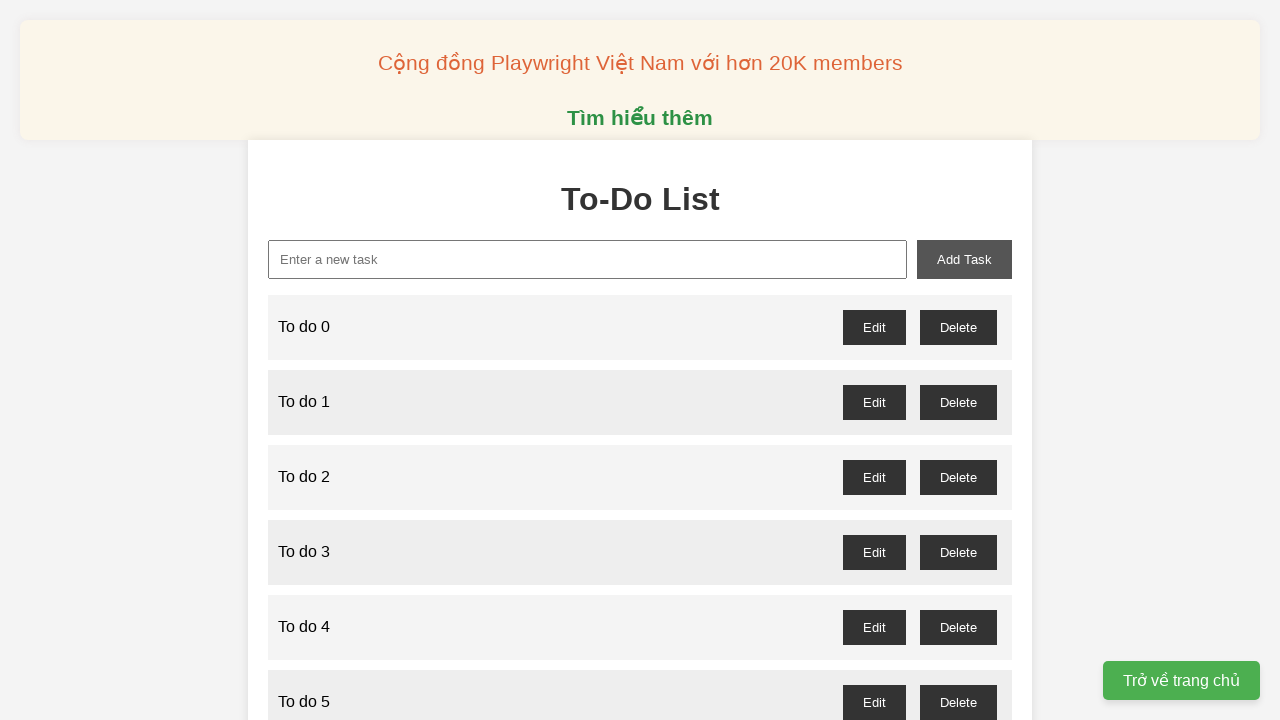

Filled input field with 'To do 50' on //input[@id='new-task']
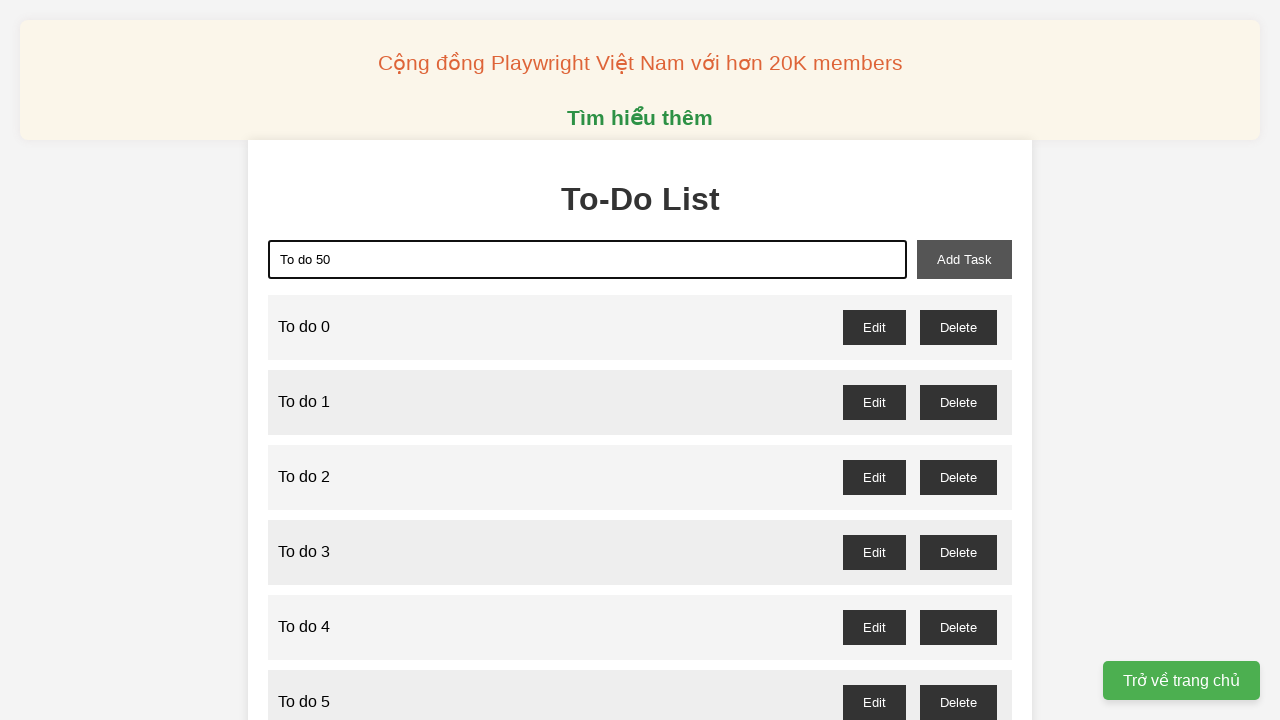

Clicked add button to create todo item 50 at (964, 259) on xpath=//button[@id='add-task']
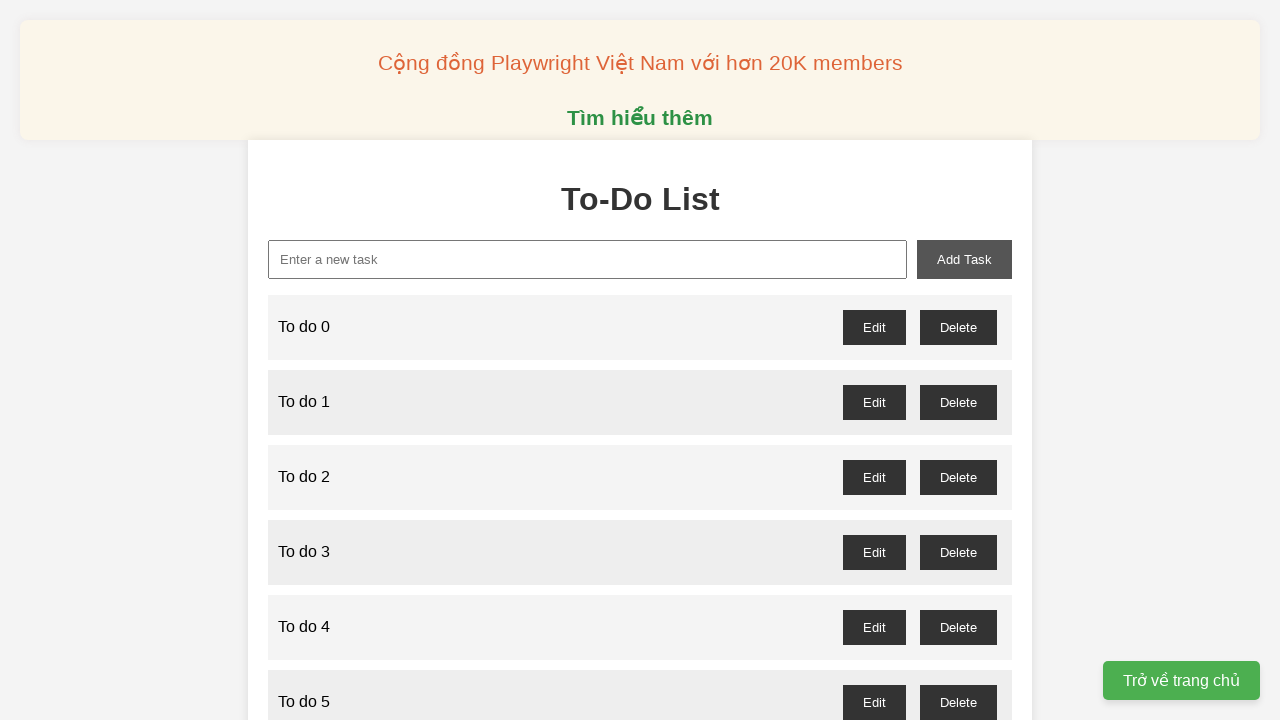

Filled input field with 'To do 51' on //input[@id='new-task']
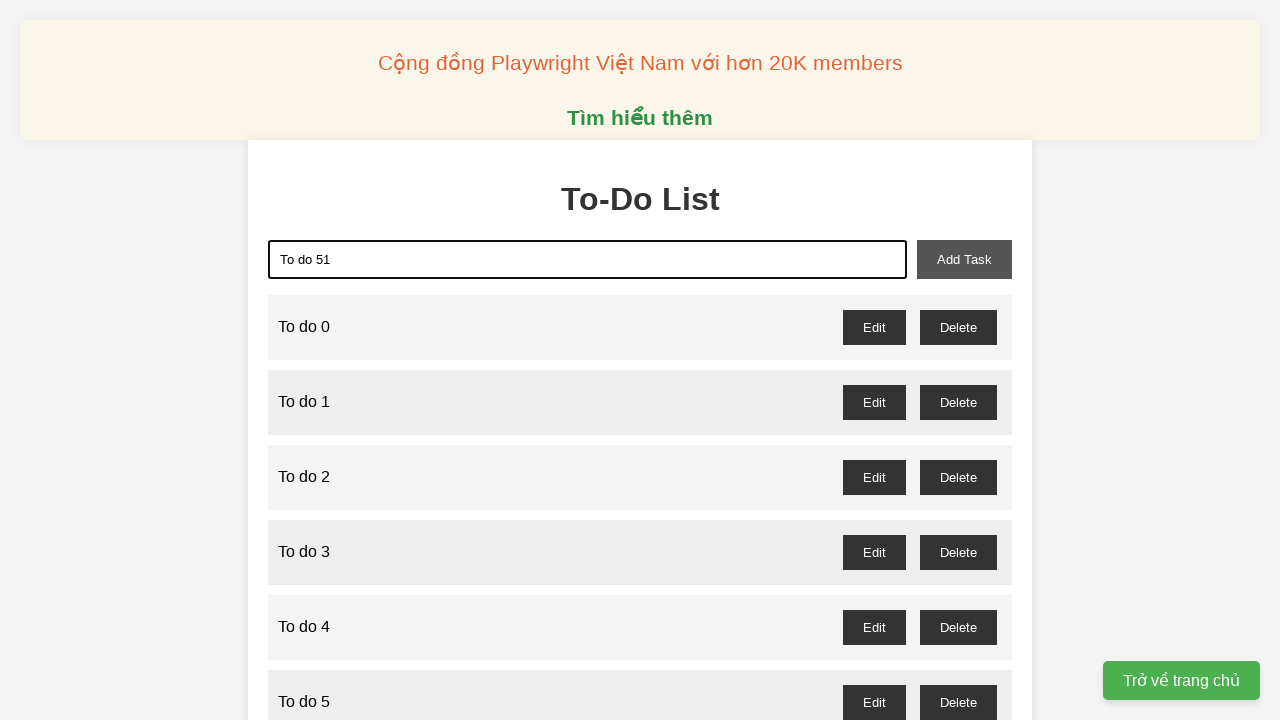

Clicked add button to create todo item 51 at (964, 259) on xpath=//button[@id='add-task']
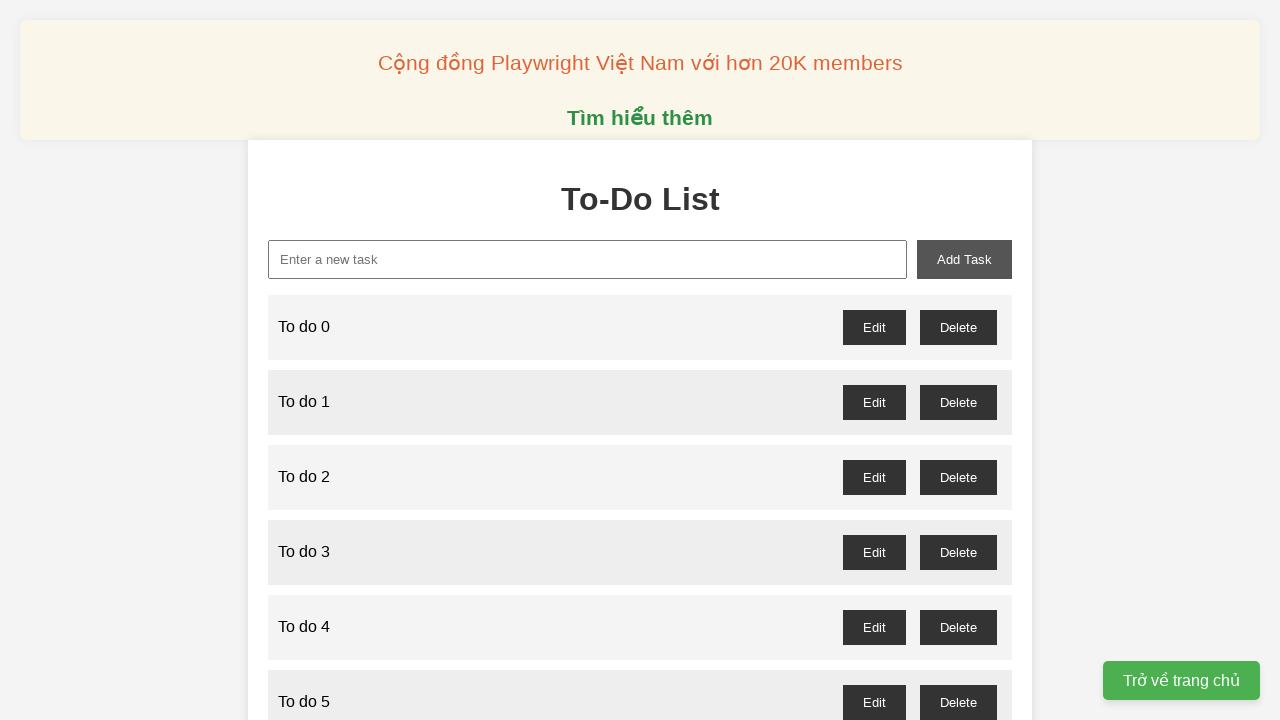

Filled input field with 'To do 52' on //input[@id='new-task']
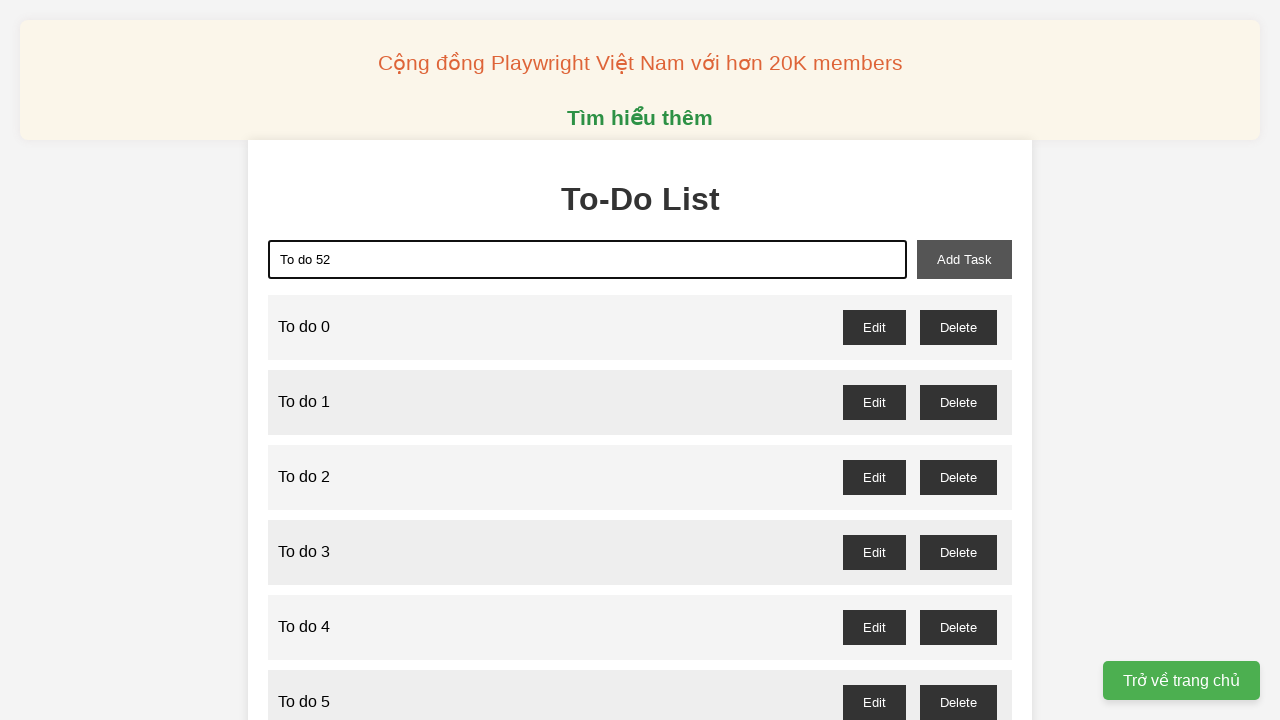

Clicked add button to create todo item 52 at (964, 259) on xpath=//button[@id='add-task']
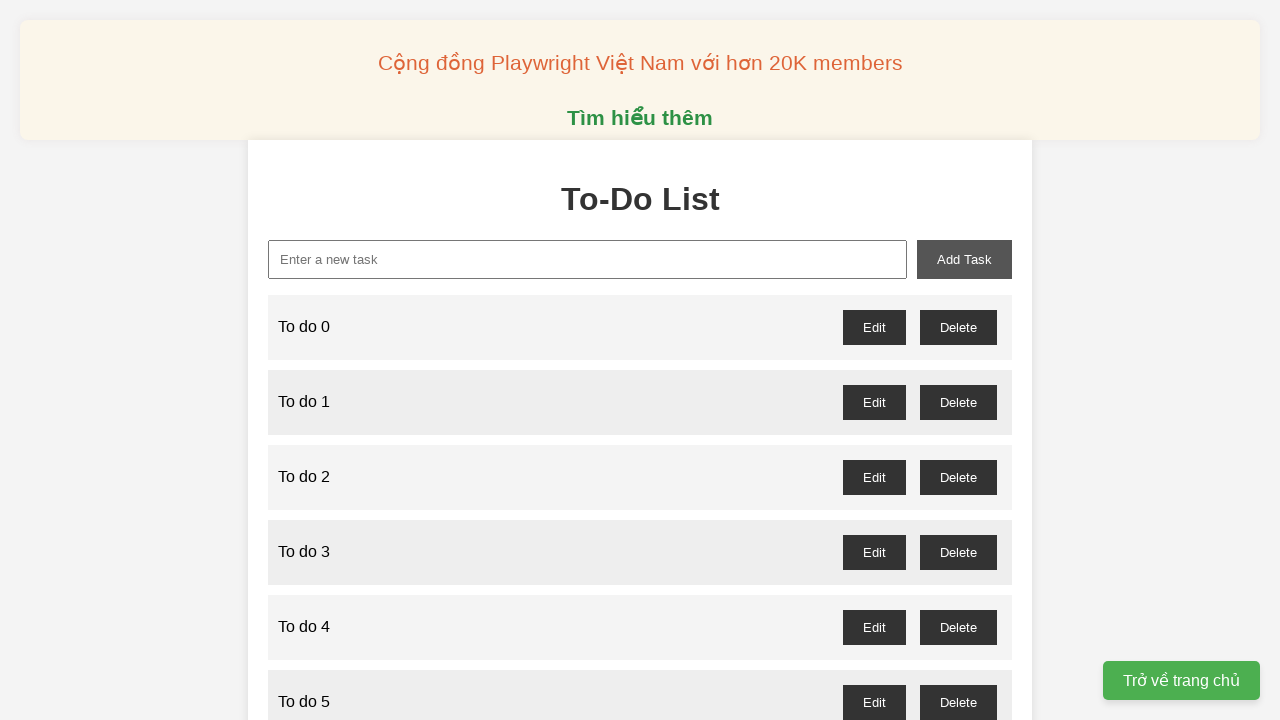

Filled input field with 'To do 53' on //input[@id='new-task']
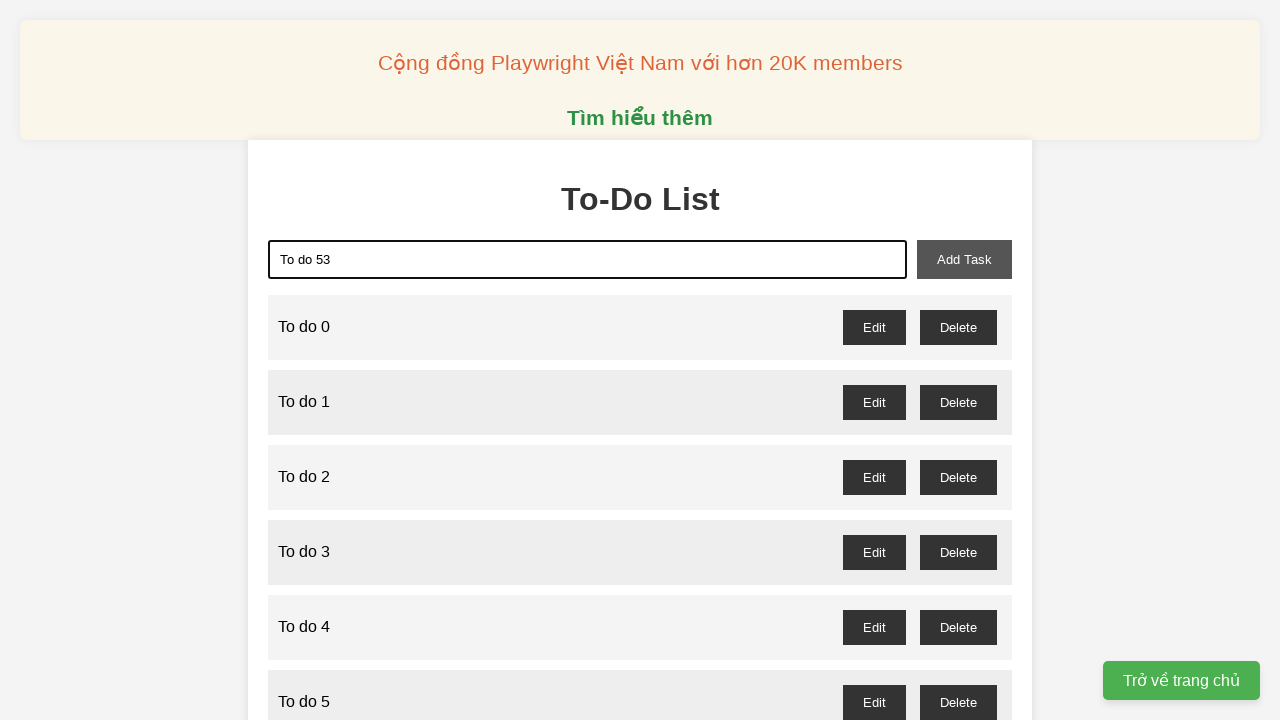

Clicked add button to create todo item 53 at (964, 259) on xpath=//button[@id='add-task']
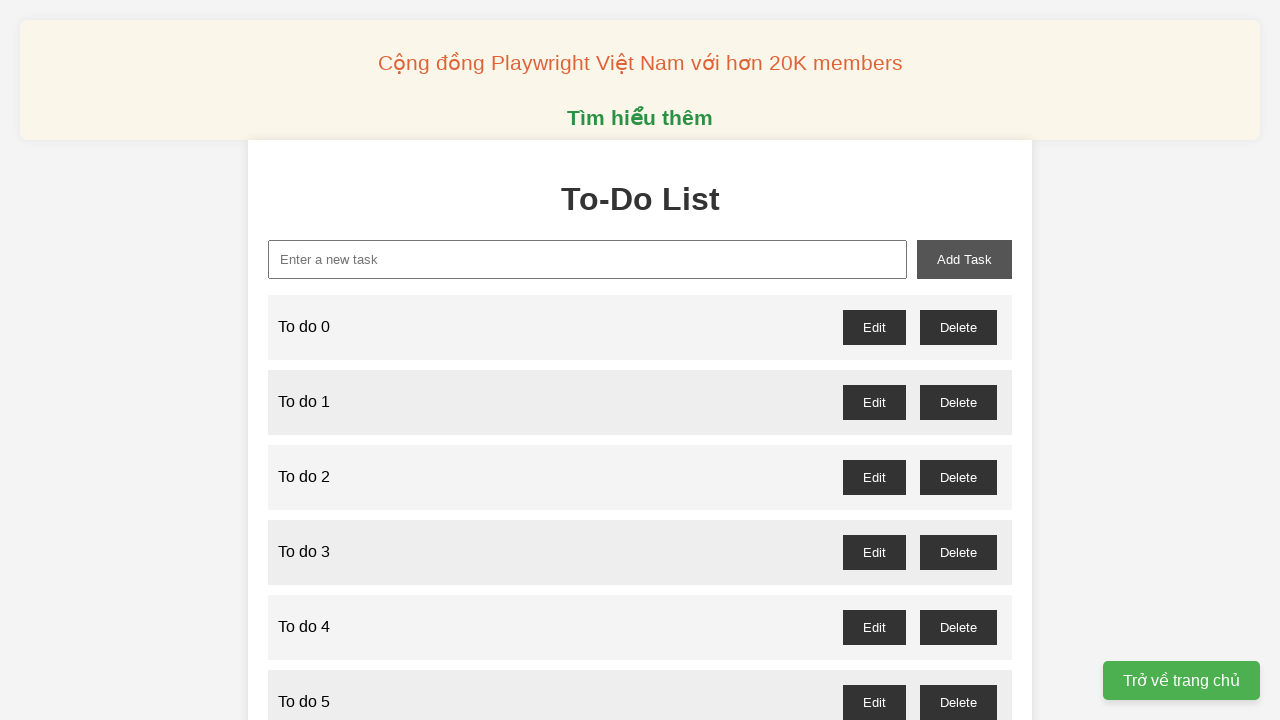

Filled input field with 'To do 54' on //input[@id='new-task']
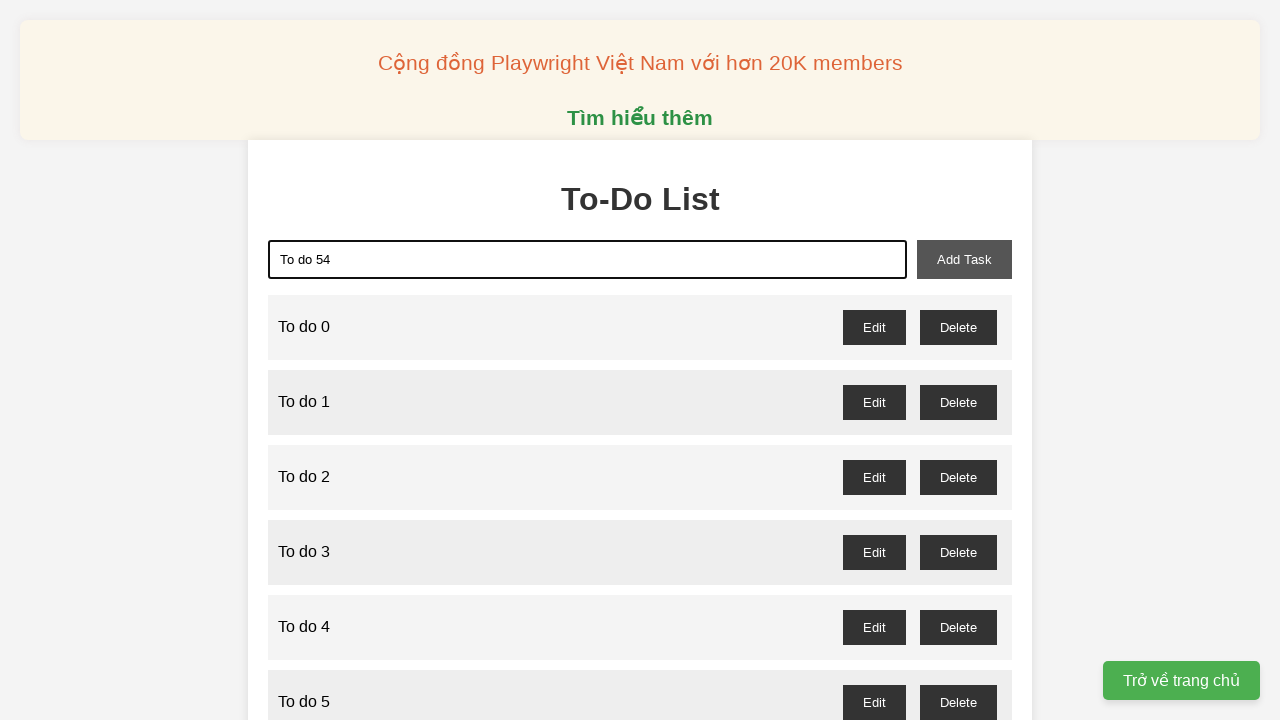

Clicked add button to create todo item 54 at (964, 259) on xpath=//button[@id='add-task']
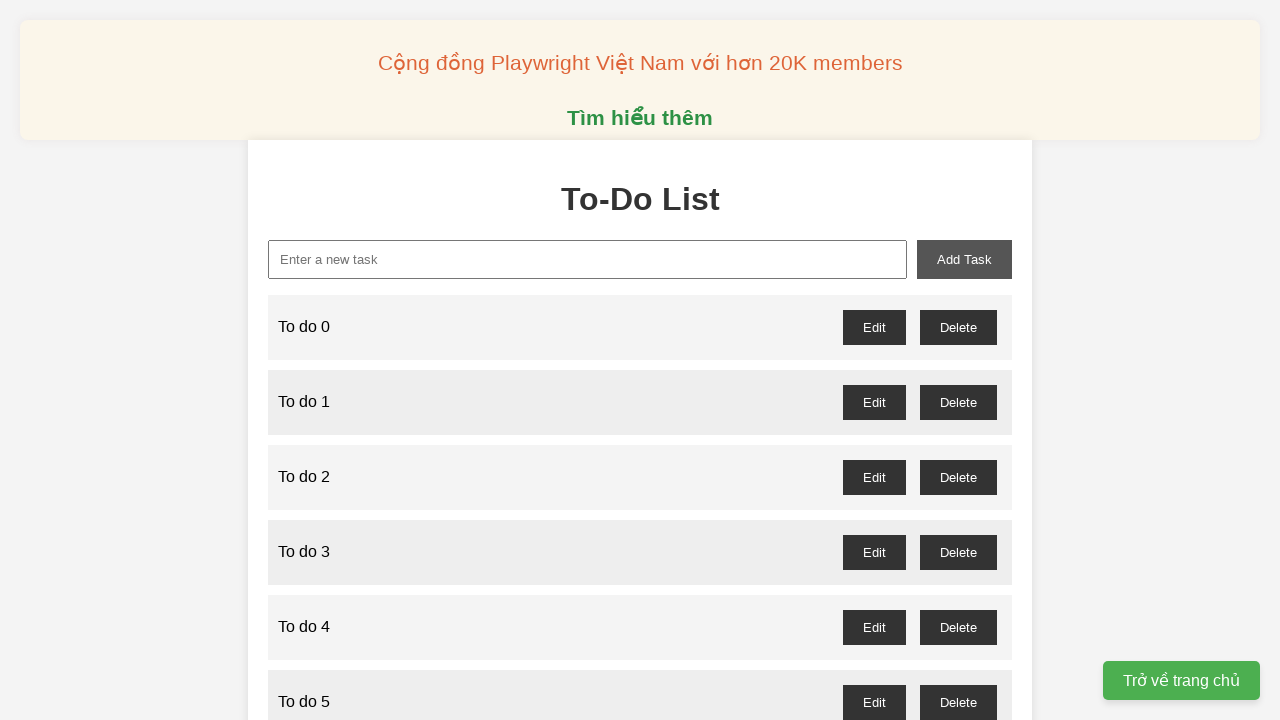

Filled input field with 'To do 55' on //input[@id='new-task']
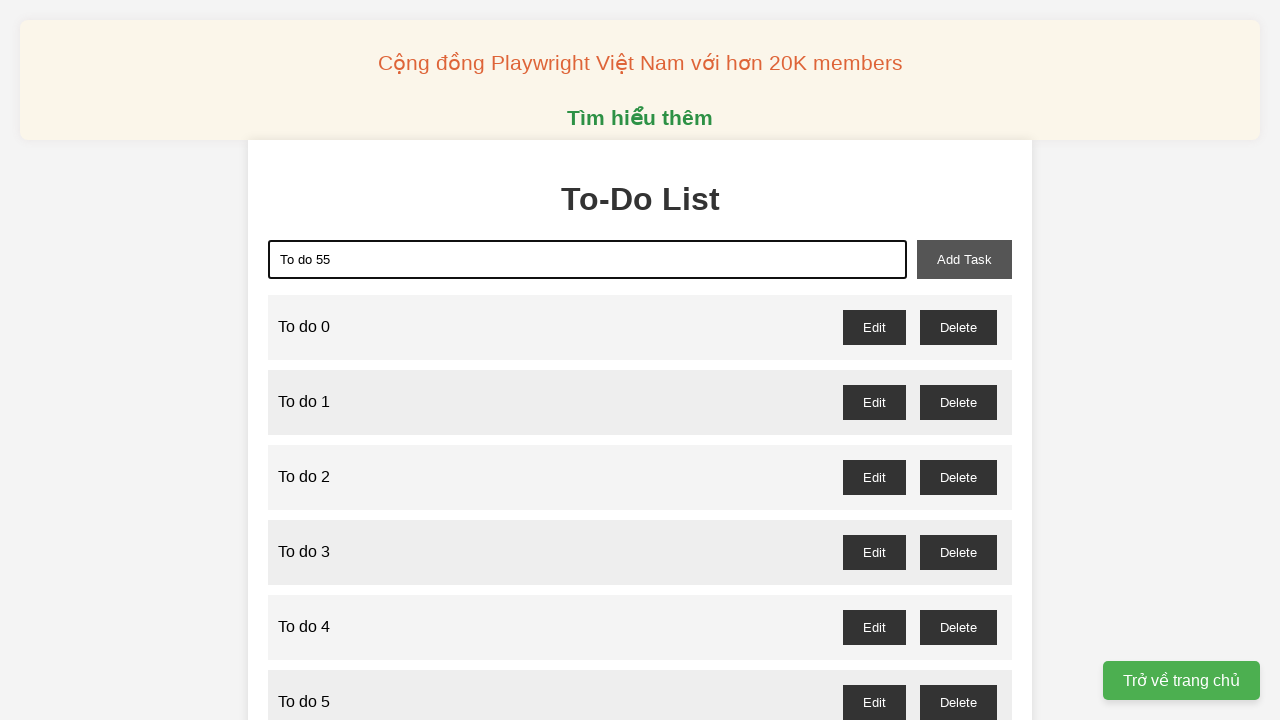

Clicked add button to create todo item 55 at (964, 259) on xpath=//button[@id='add-task']
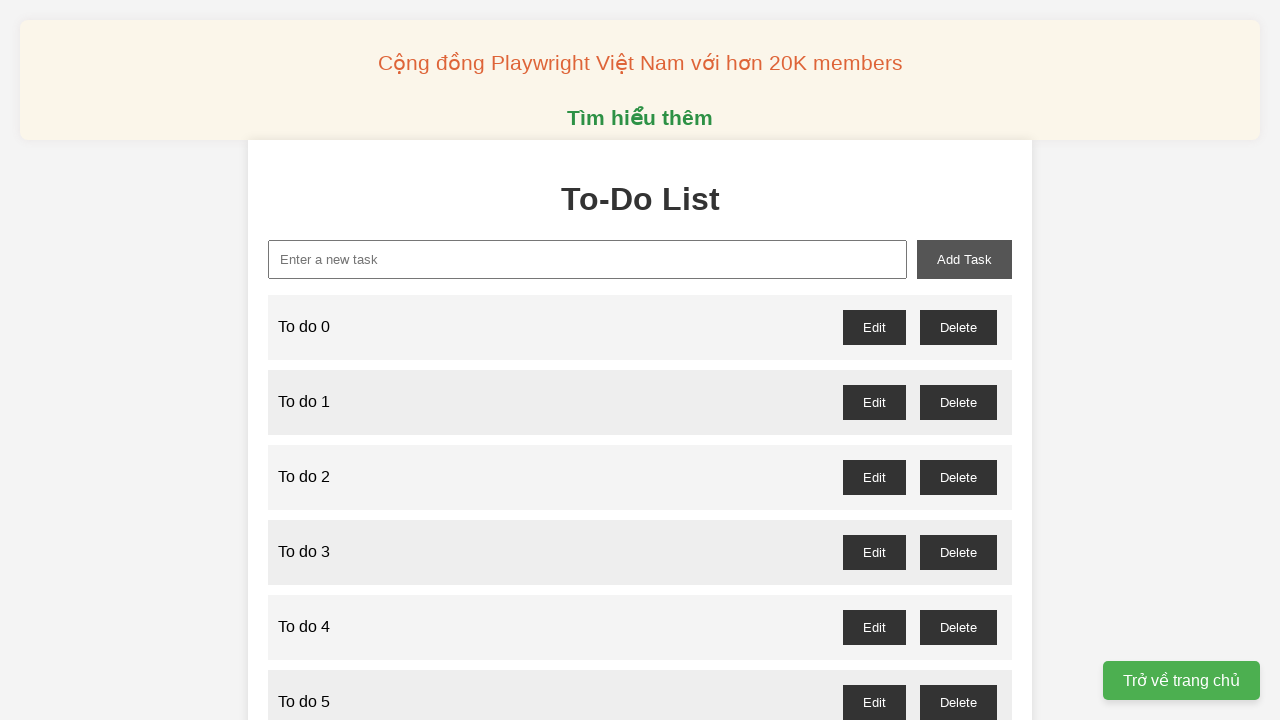

Filled input field with 'To do 56' on //input[@id='new-task']
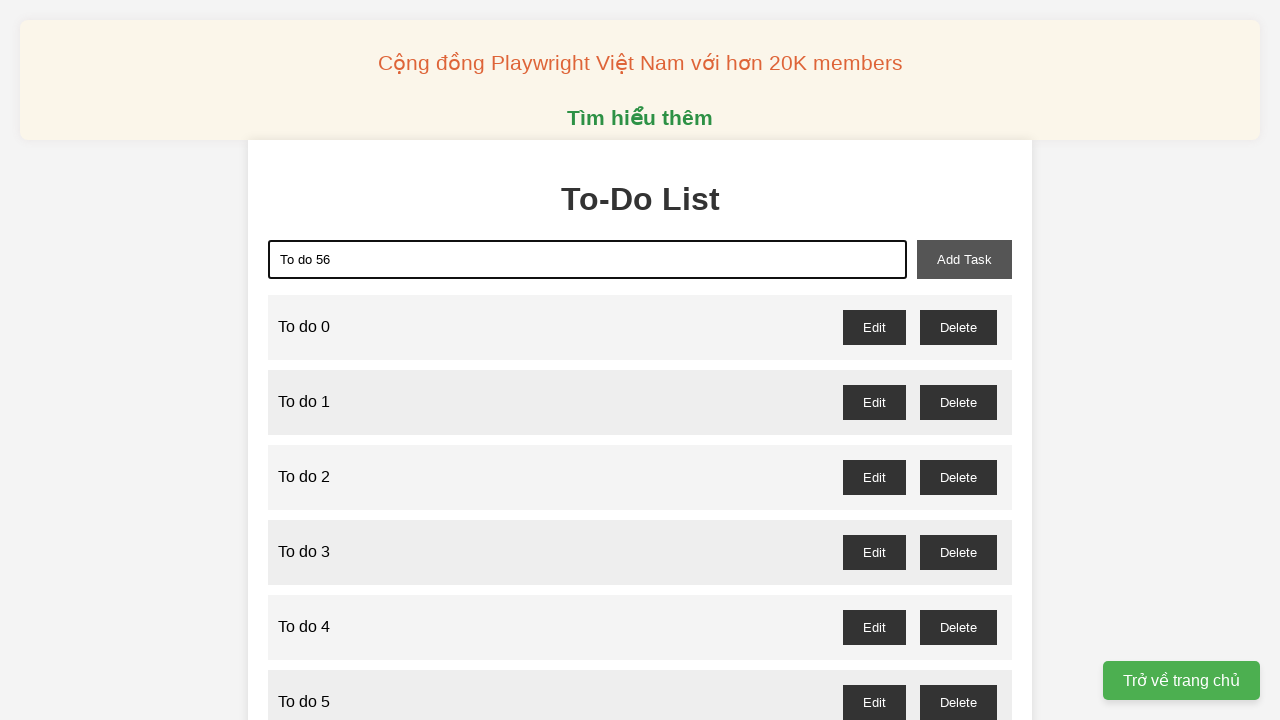

Clicked add button to create todo item 56 at (964, 259) on xpath=//button[@id='add-task']
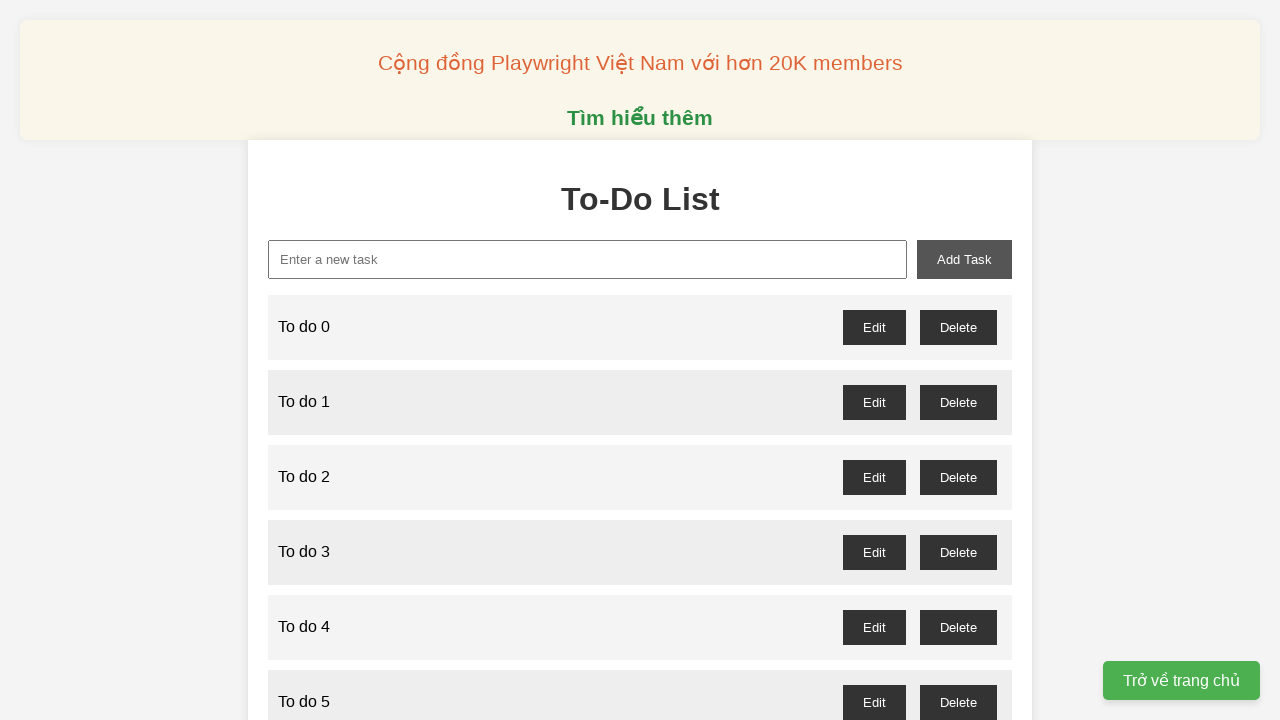

Filled input field with 'To do 57' on //input[@id='new-task']
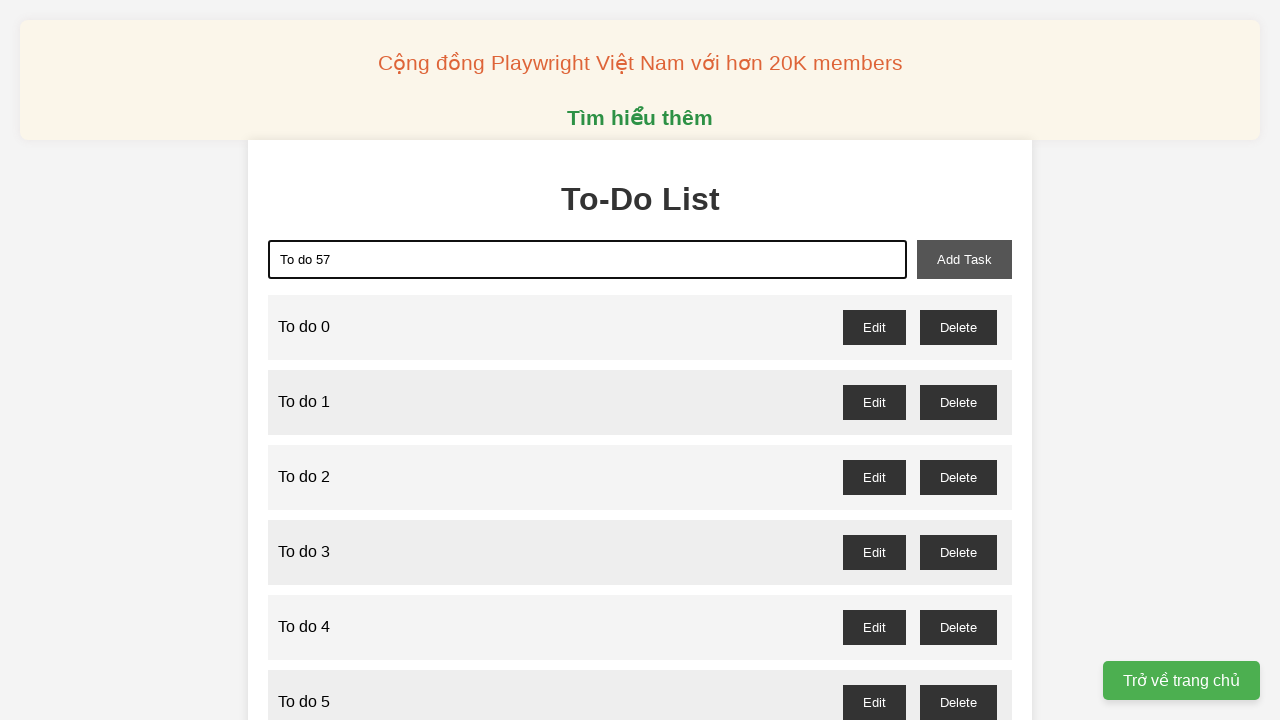

Clicked add button to create todo item 57 at (964, 259) on xpath=//button[@id='add-task']
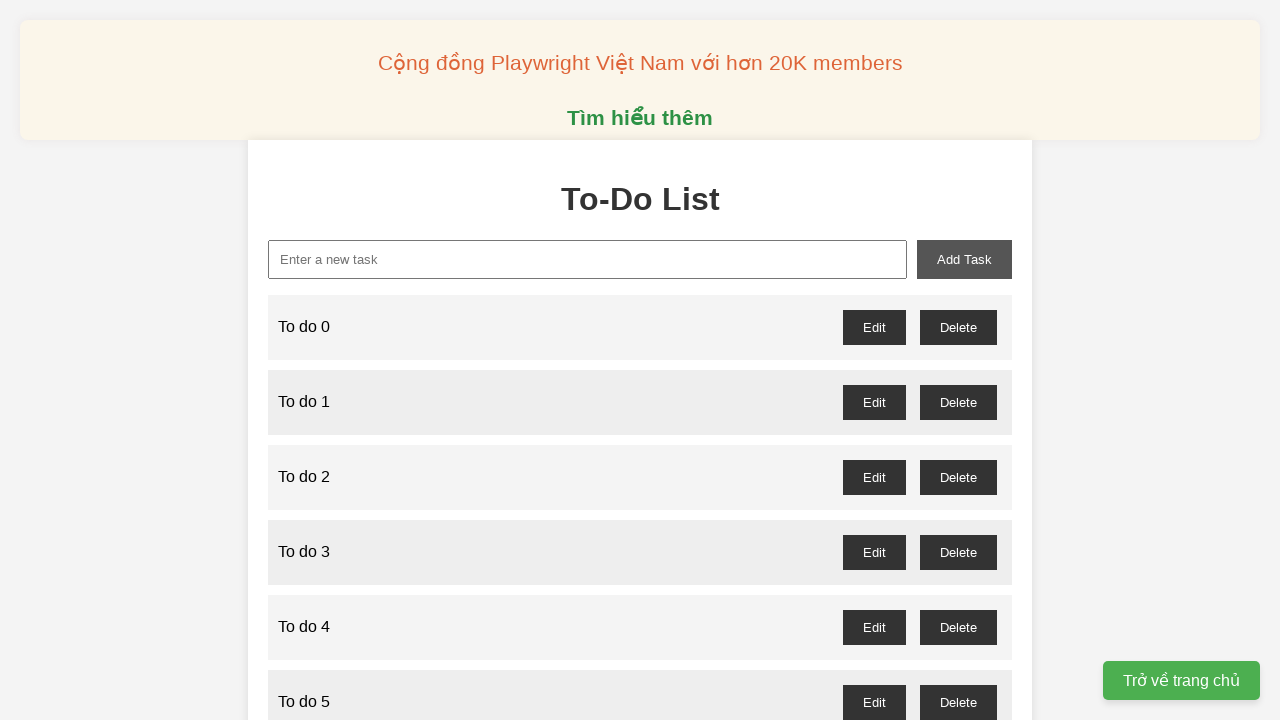

Filled input field with 'To do 58' on //input[@id='new-task']
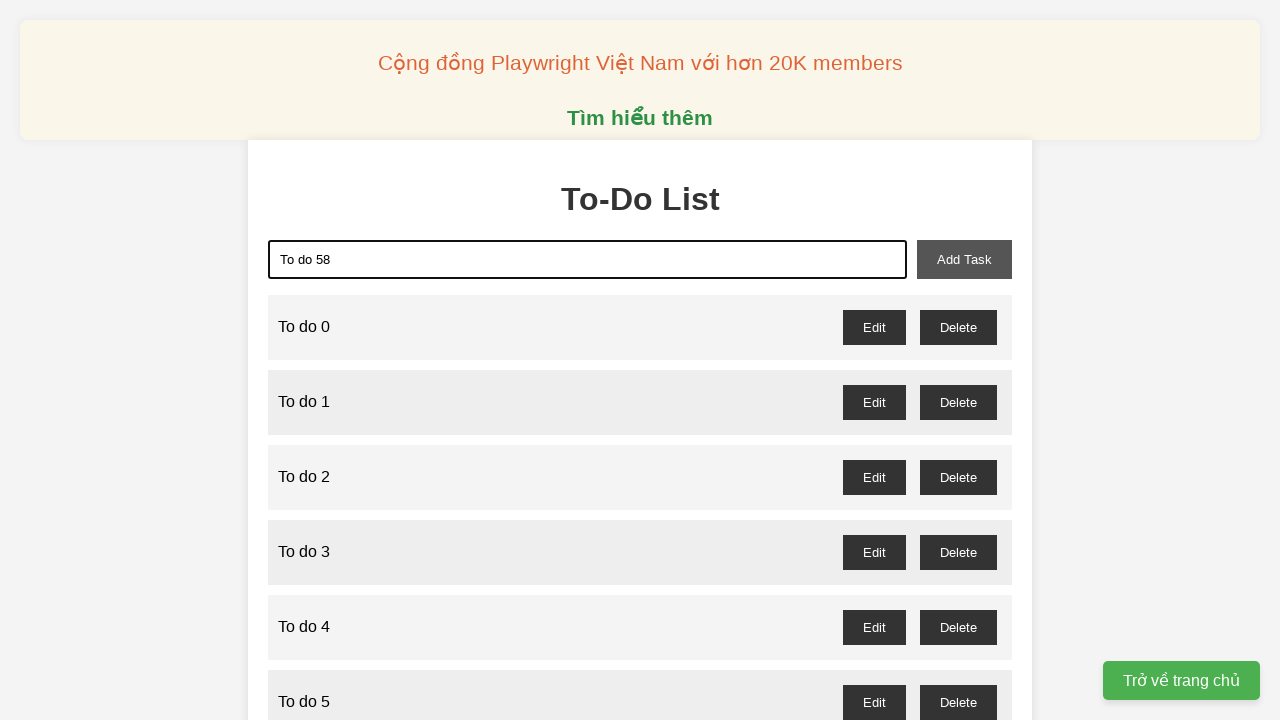

Clicked add button to create todo item 58 at (964, 259) on xpath=//button[@id='add-task']
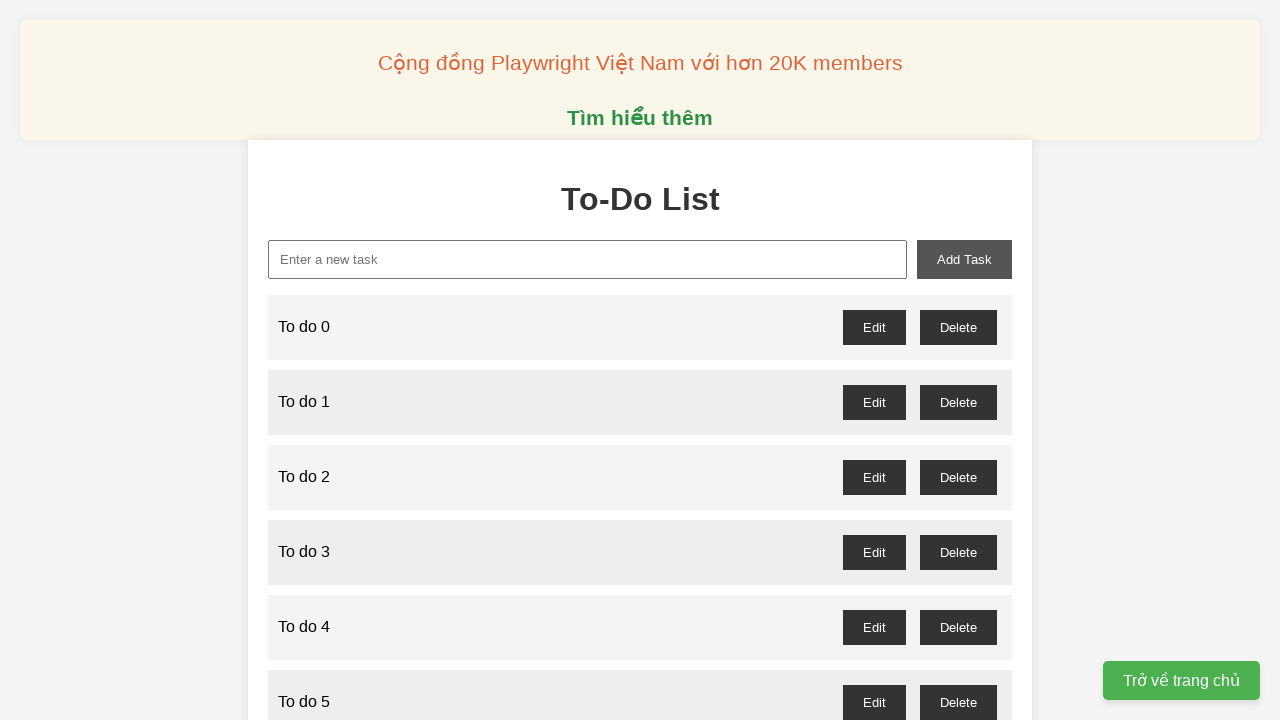

Filled input field with 'To do 59' on //input[@id='new-task']
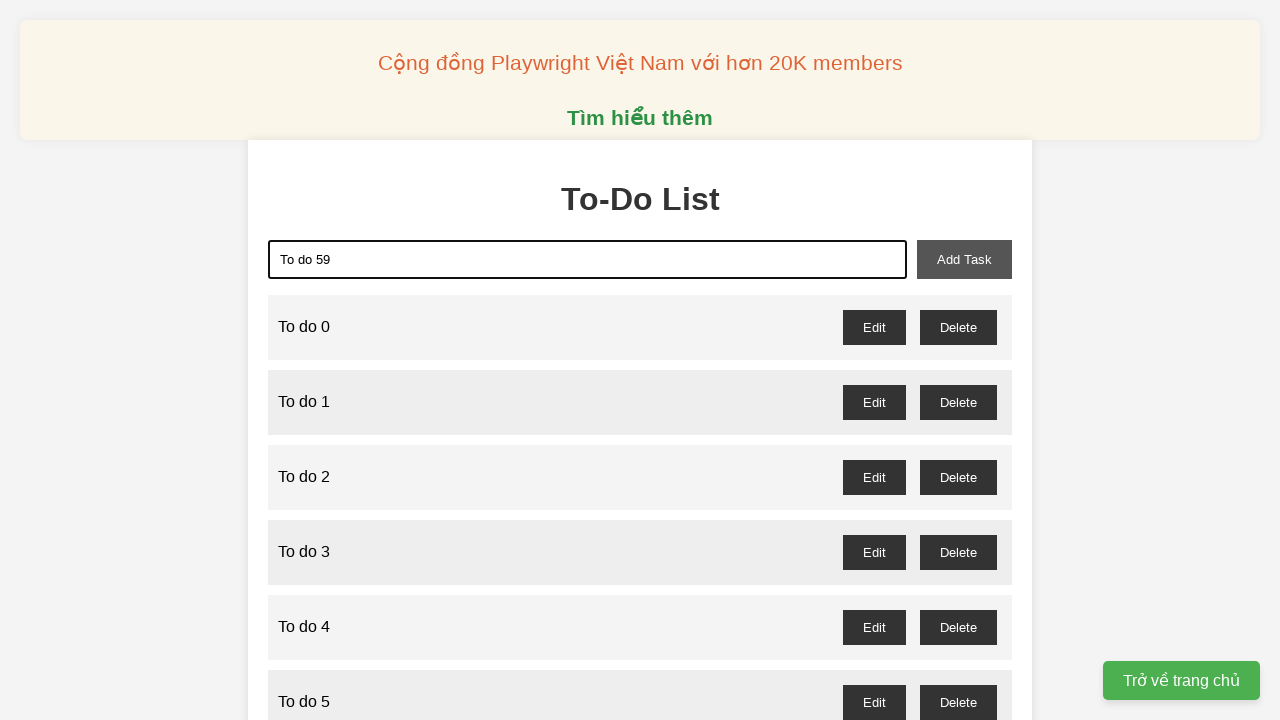

Clicked add button to create todo item 59 at (964, 259) on xpath=//button[@id='add-task']
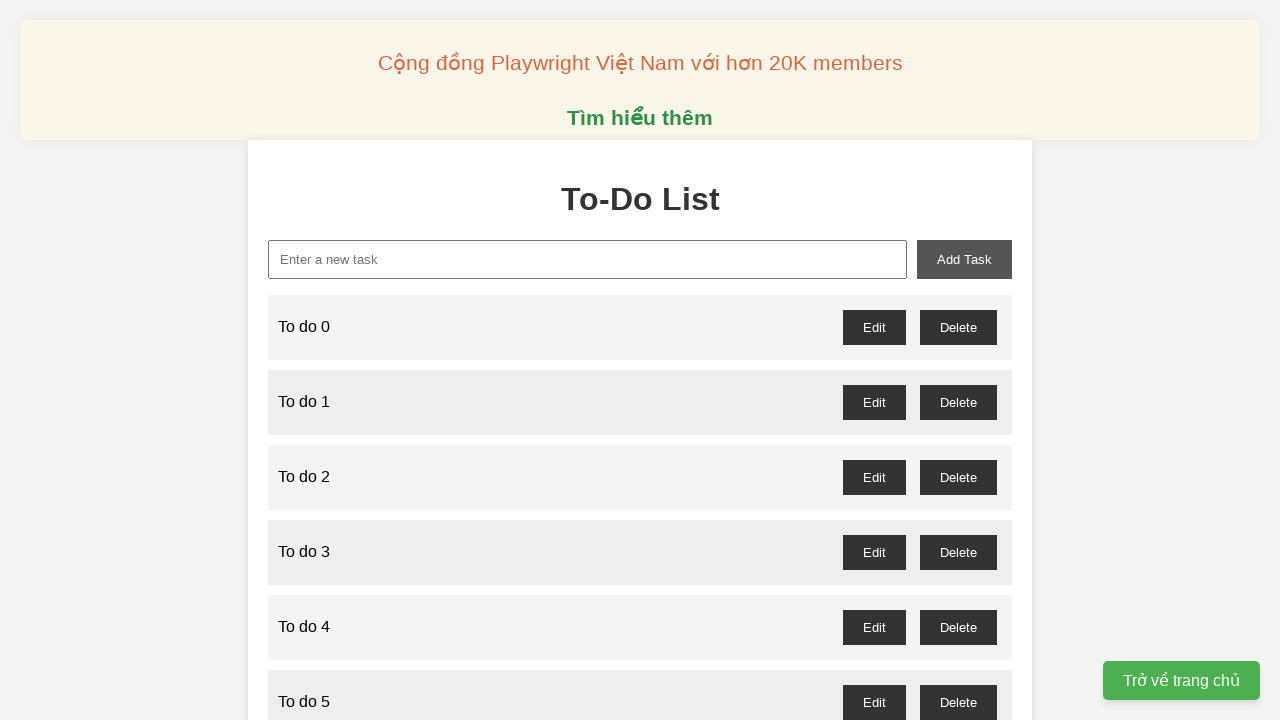

Filled input field with 'To do 60' on //input[@id='new-task']
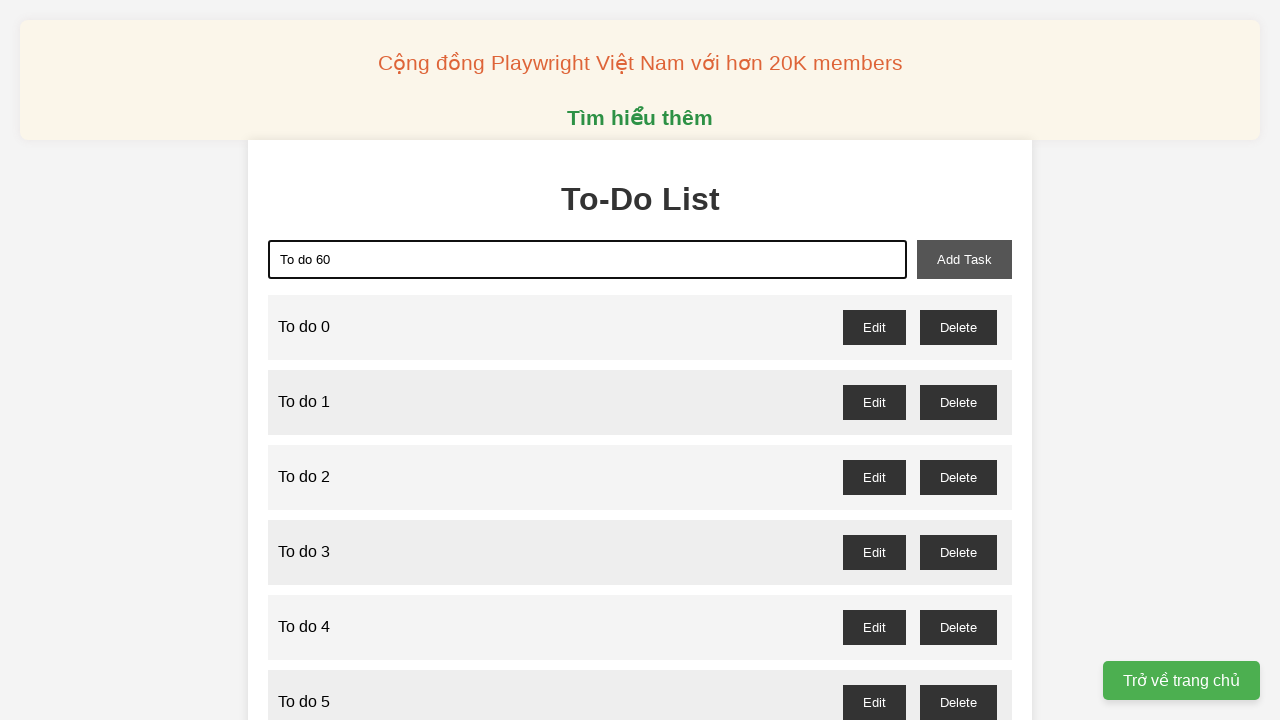

Clicked add button to create todo item 60 at (964, 259) on xpath=//button[@id='add-task']
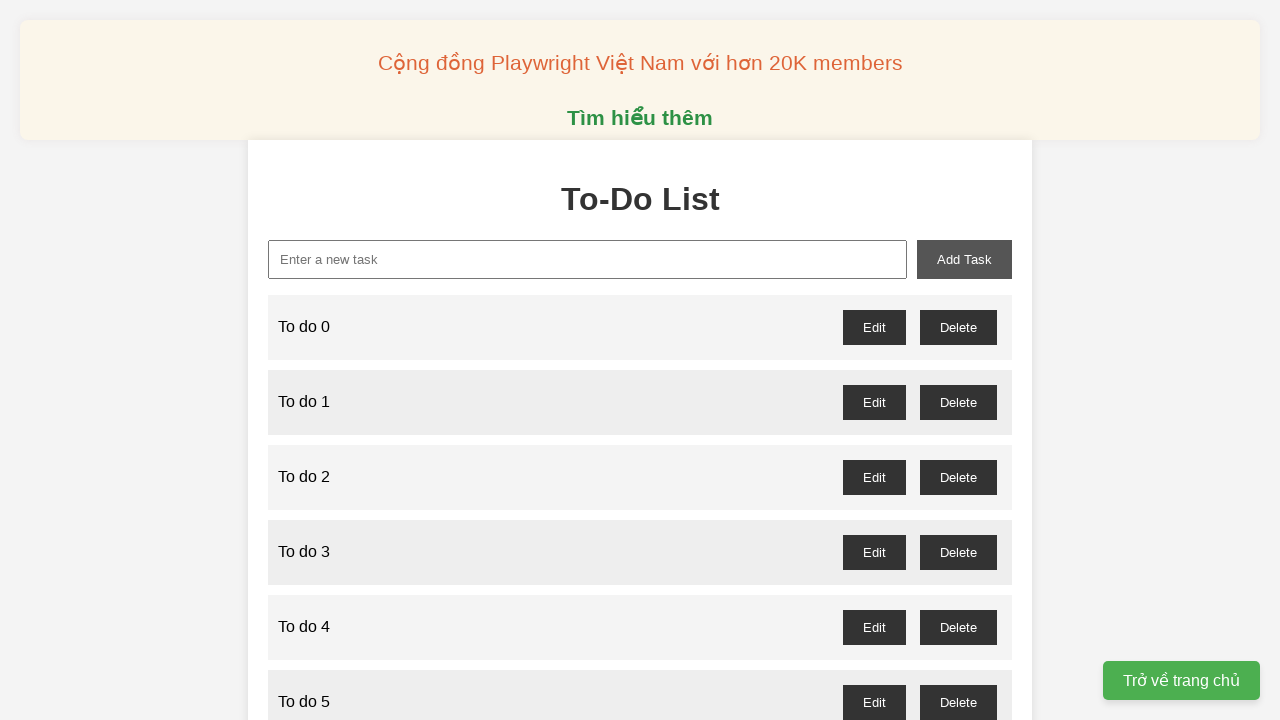

Filled input field with 'To do 61' on //input[@id='new-task']
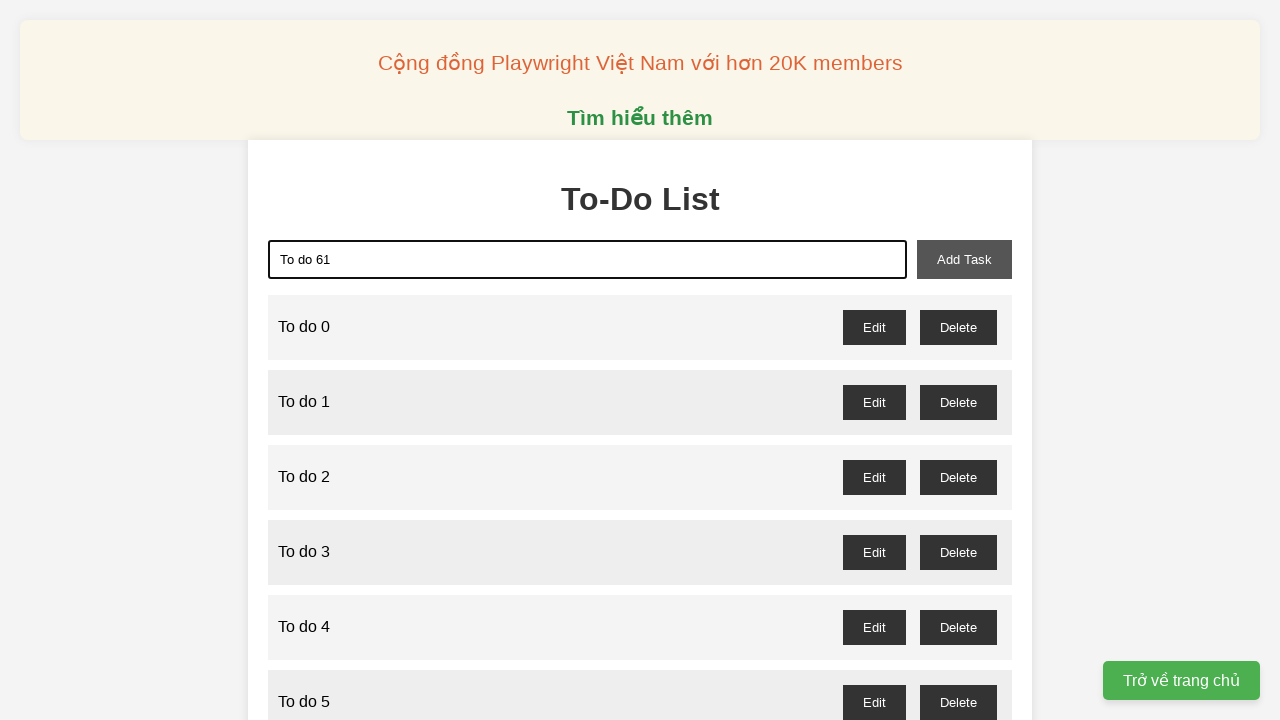

Clicked add button to create todo item 61 at (964, 259) on xpath=//button[@id='add-task']
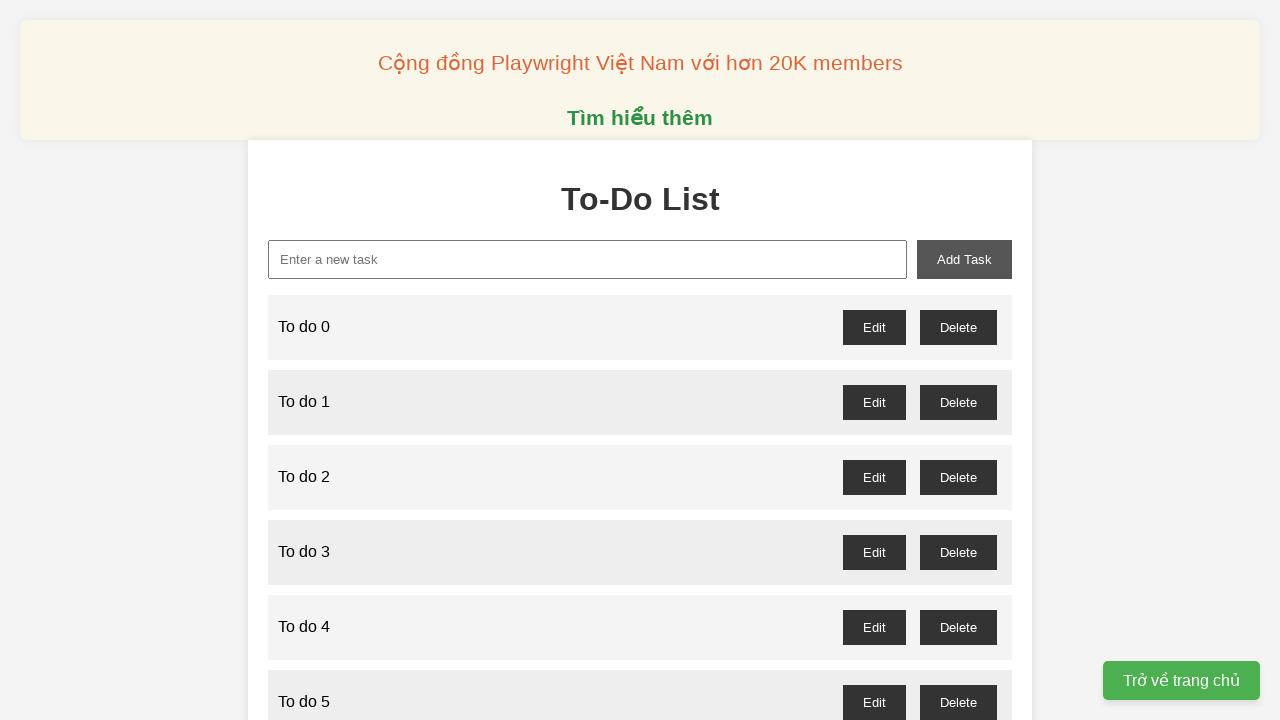

Filled input field with 'To do 62' on //input[@id='new-task']
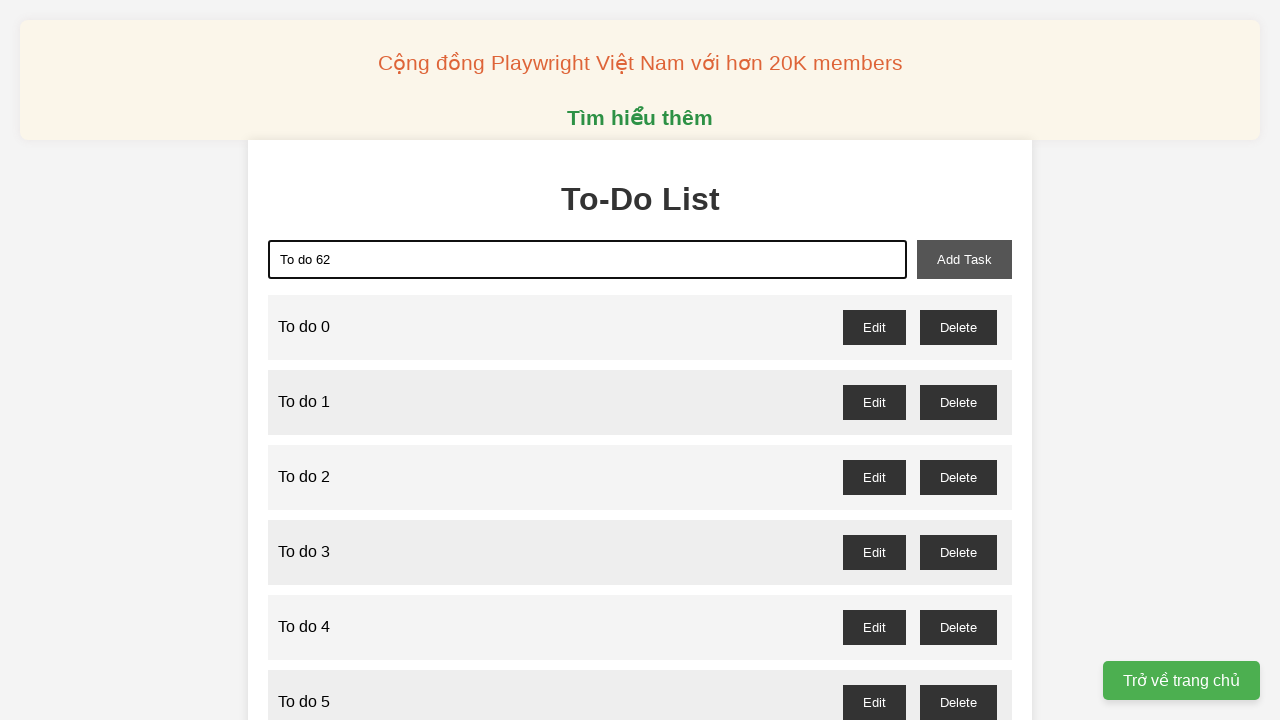

Clicked add button to create todo item 62 at (964, 259) on xpath=//button[@id='add-task']
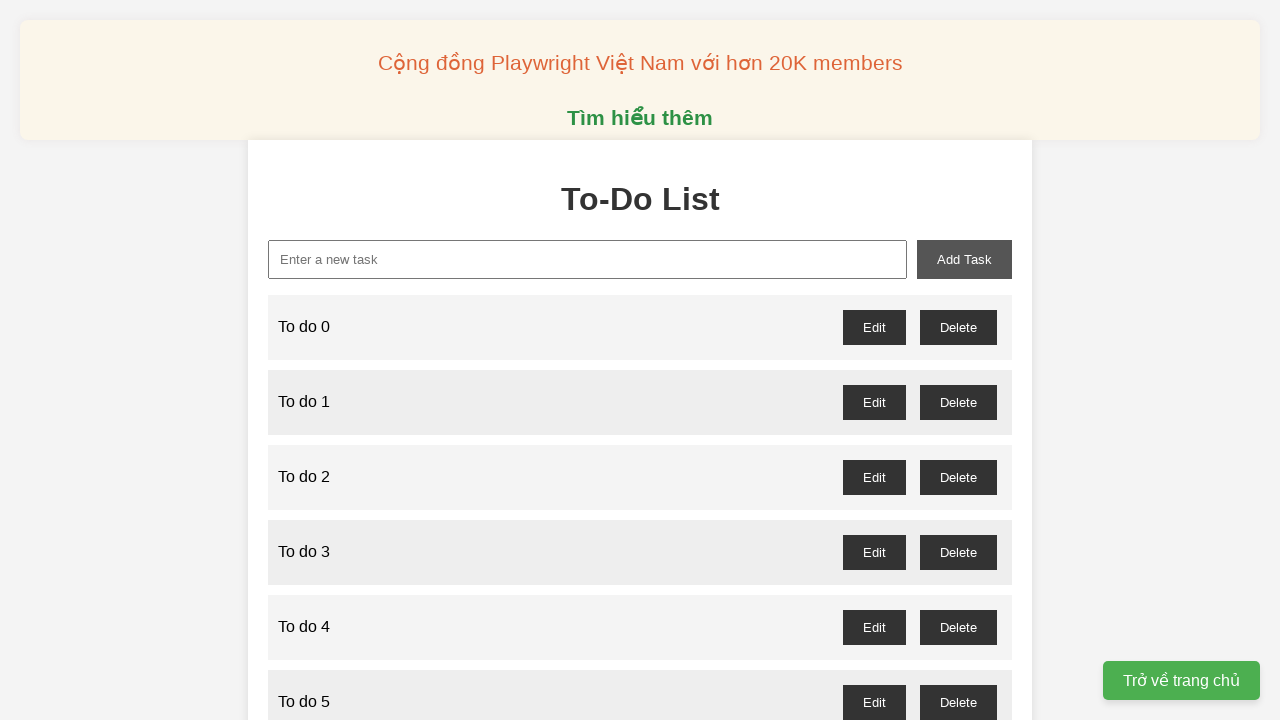

Filled input field with 'To do 63' on //input[@id='new-task']
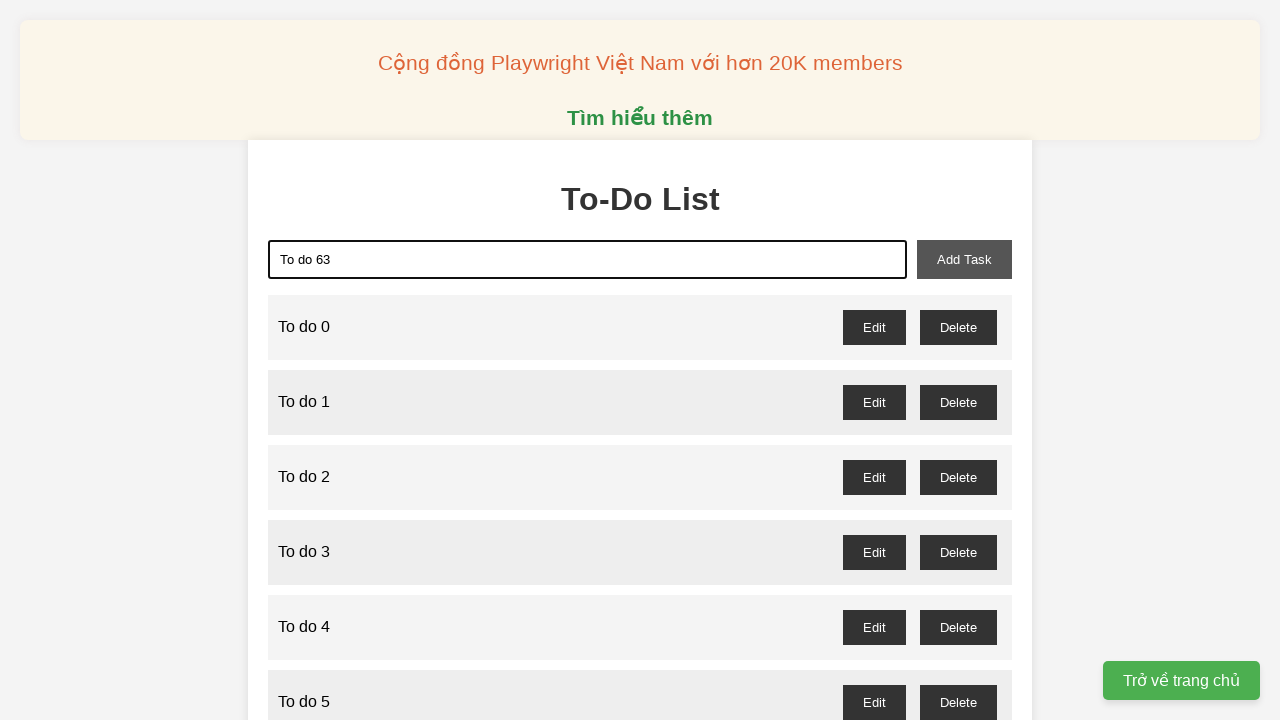

Clicked add button to create todo item 63 at (964, 259) on xpath=//button[@id='add-task']
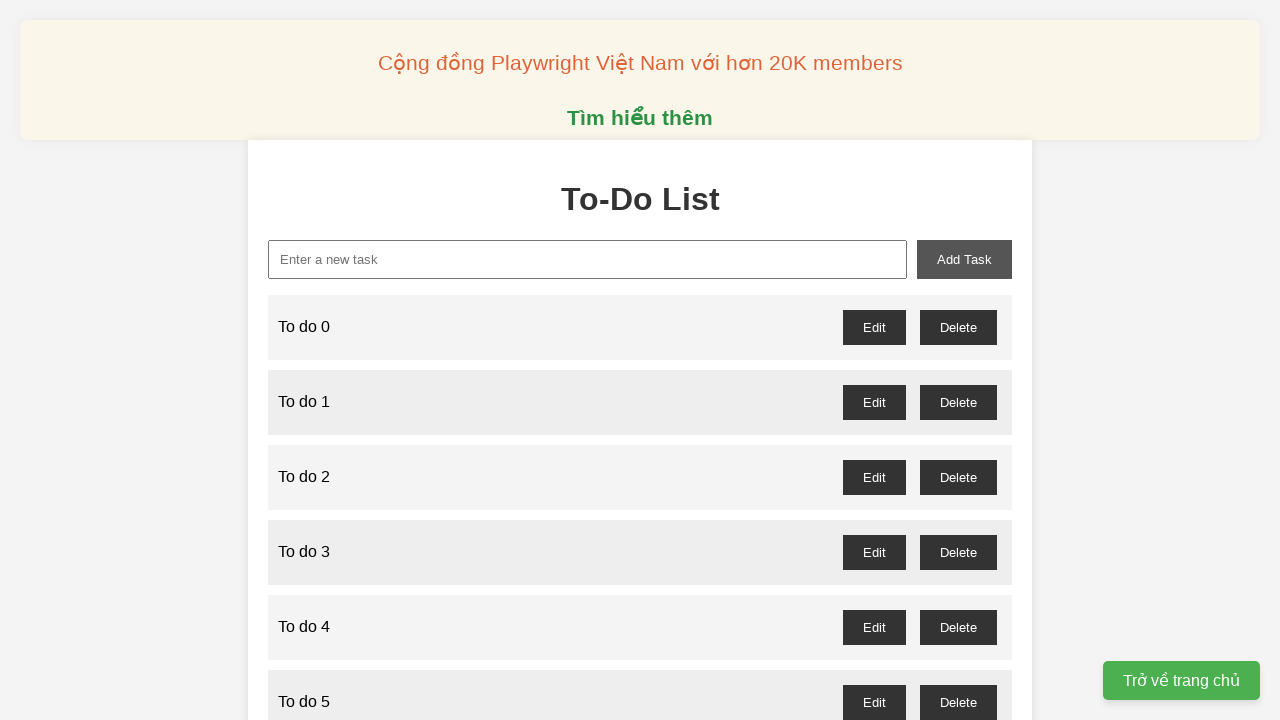

Filled input field with 'To do 64' on //input[@id='new-task']
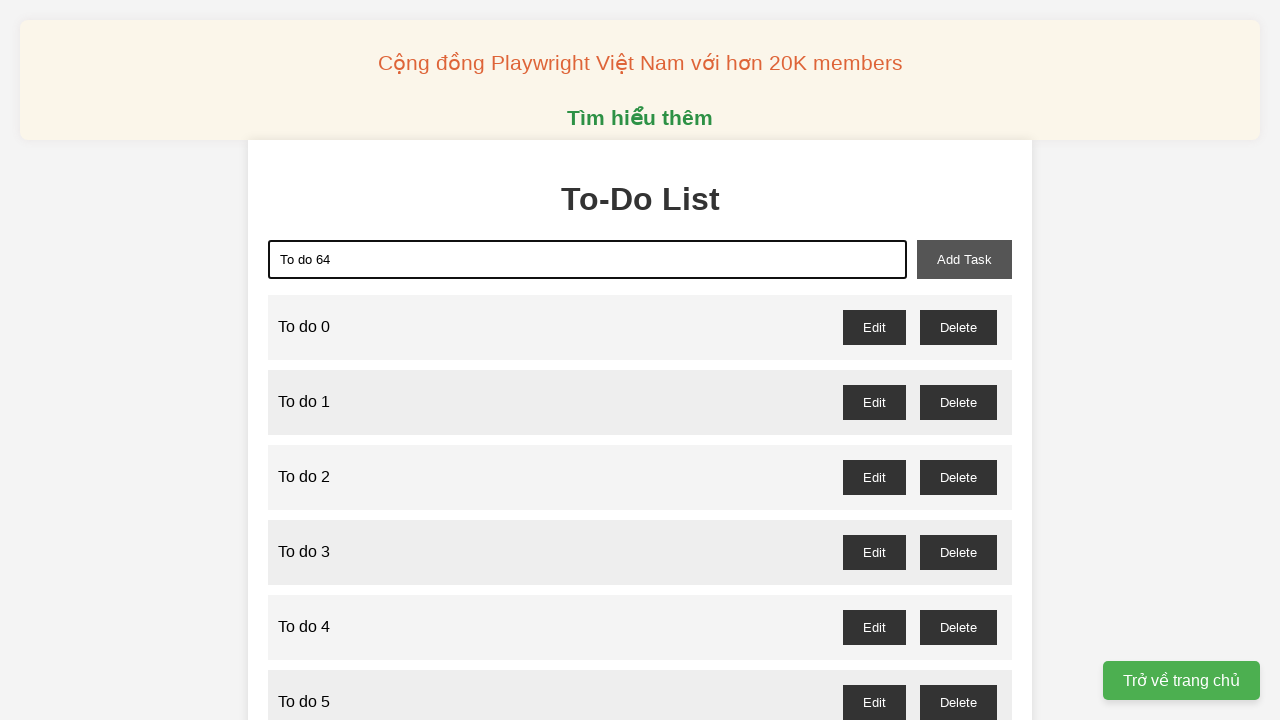

Clicked add button to create todo item 64 at (964, 259) on xpath=//button[@id='add-task']
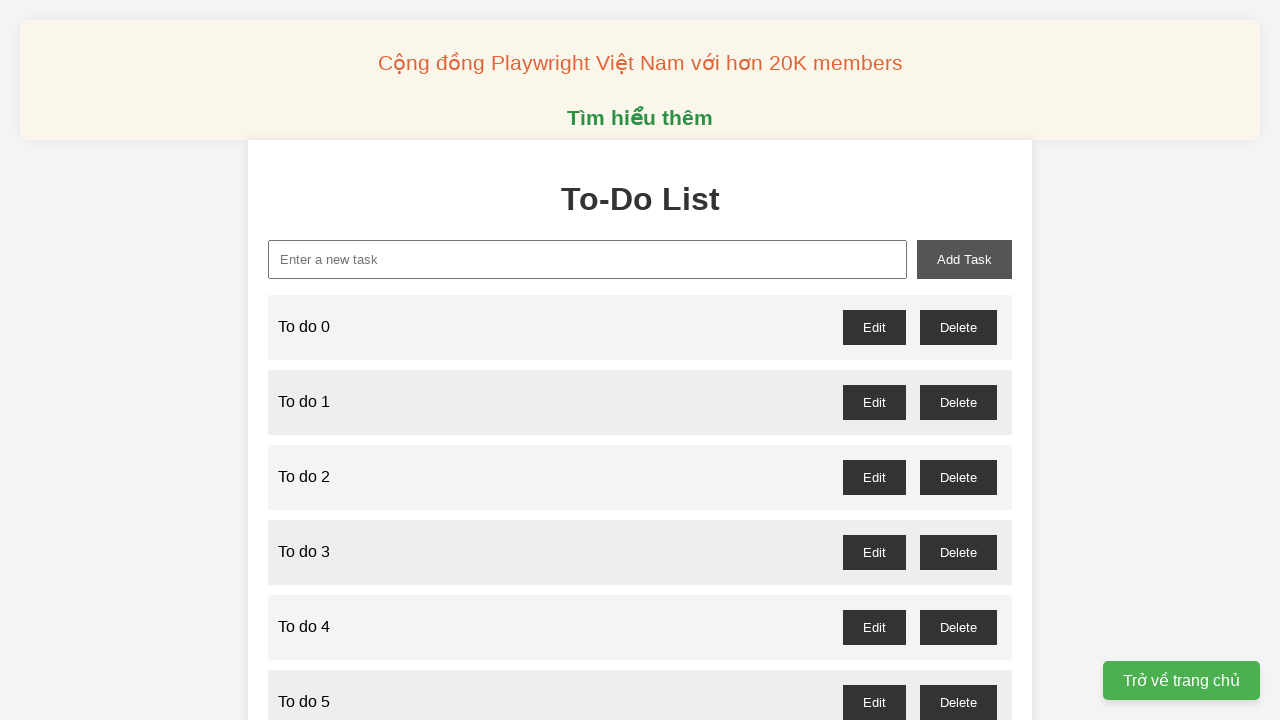

Filled input field with 'To do 65' on //input[@id='new-task']
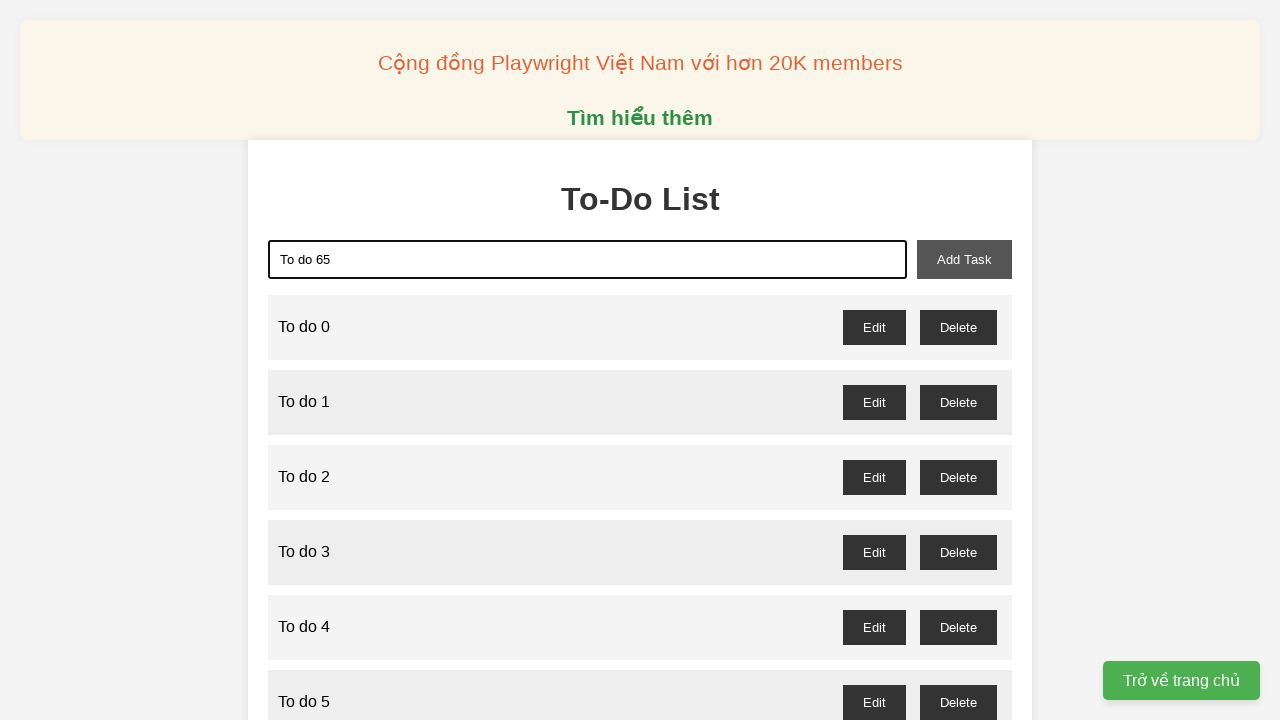

Clicked add button to create todo item 65 at (964, 259) on xpath=//button[@id='add-task']
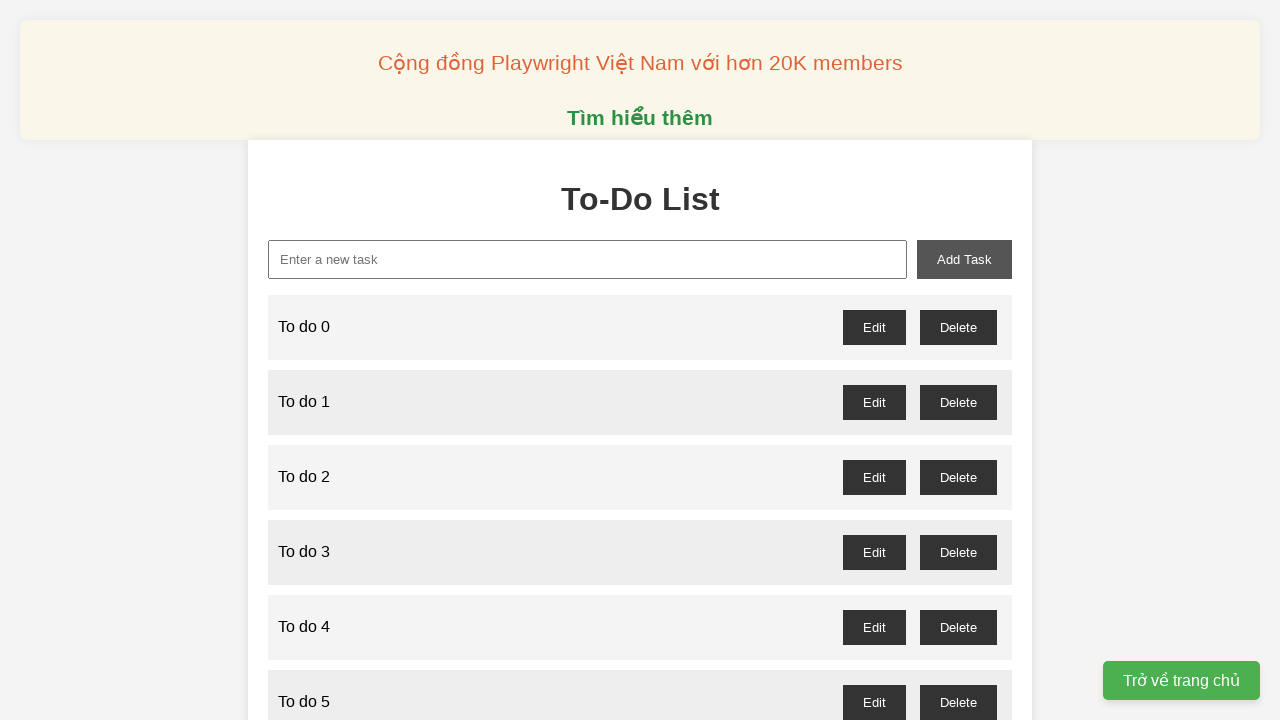

Filled input field with 'To do 66' on //input[@id='new-task']
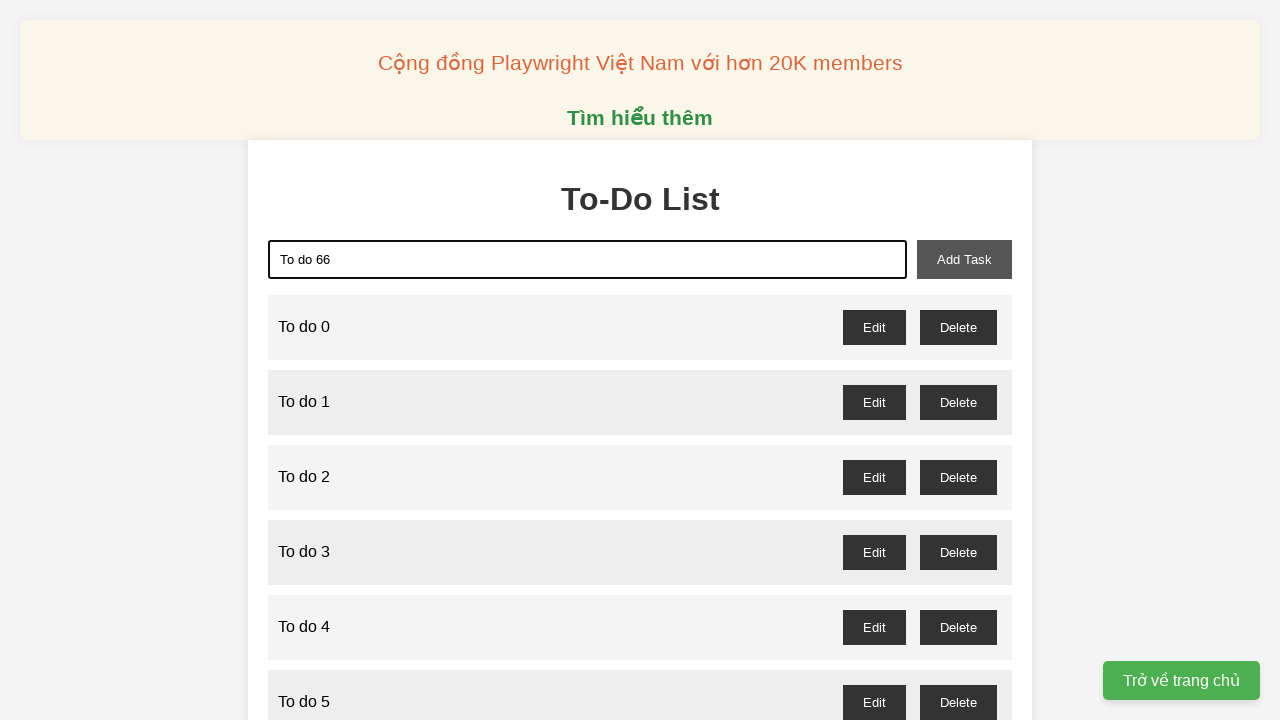

Clicked add button to create todo item 66 at (964, 259) on xpath=//button[@id='add-task']
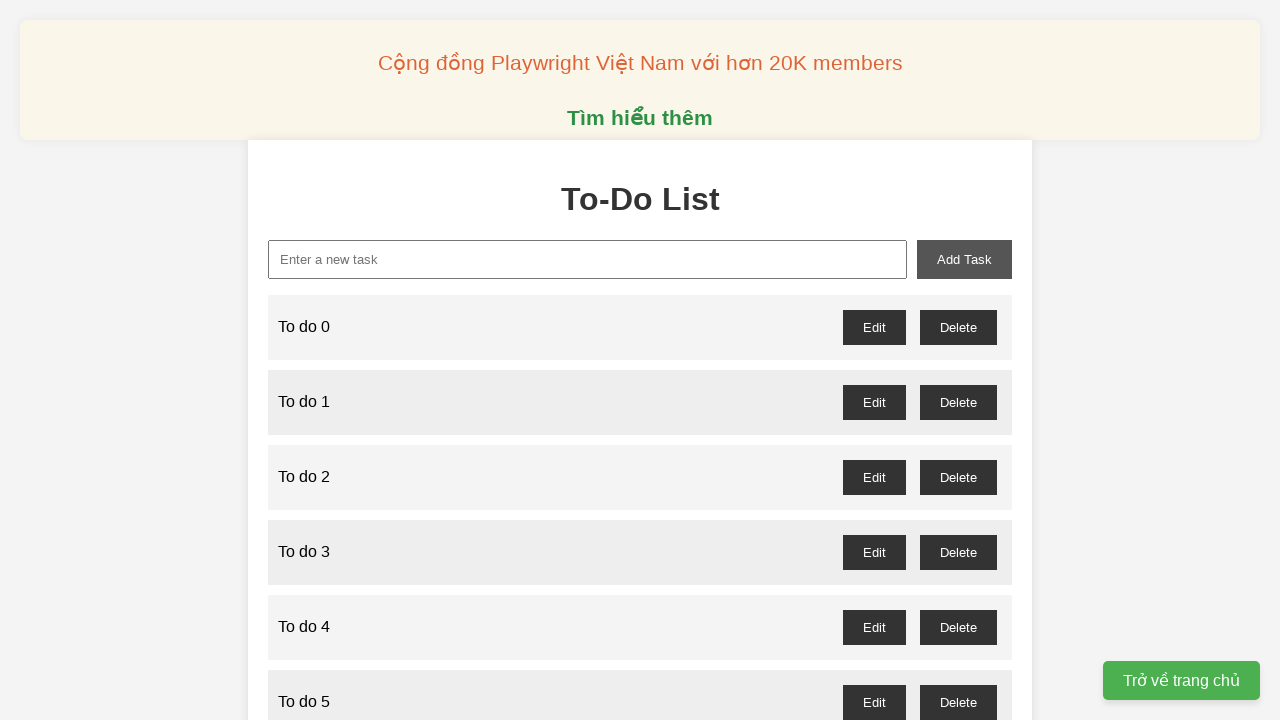

Filled input field with 'To do 67' on //input[@id='new-task']
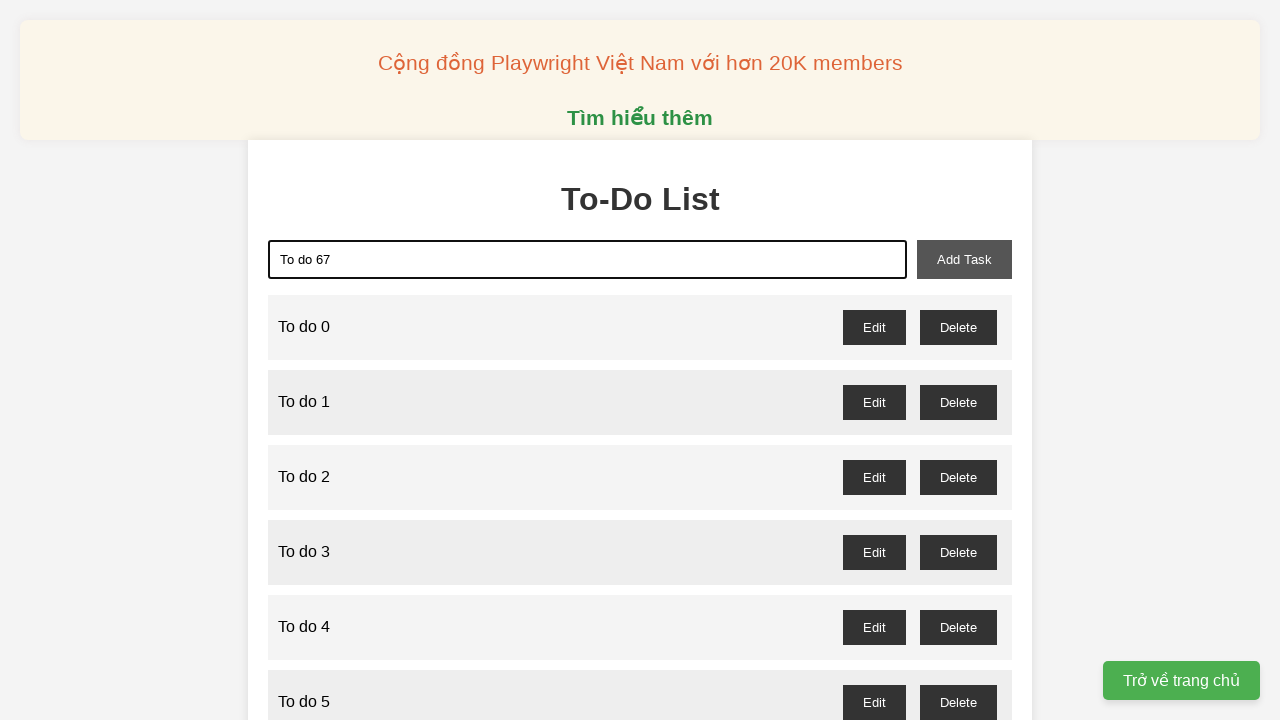

Clicked add button to create todo item 67 at (964, 259) on xpath=//button[@id='add-task']
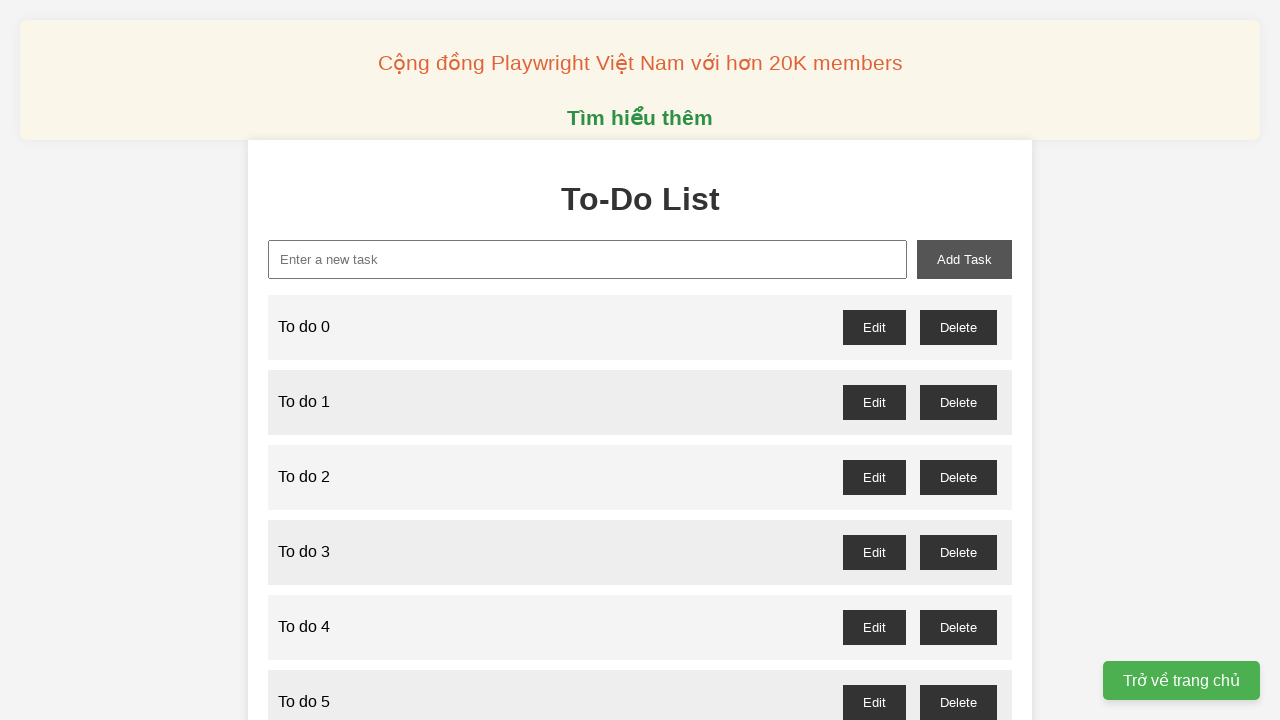

Filled input field with 'To do 68' on //input[@id='new-task']
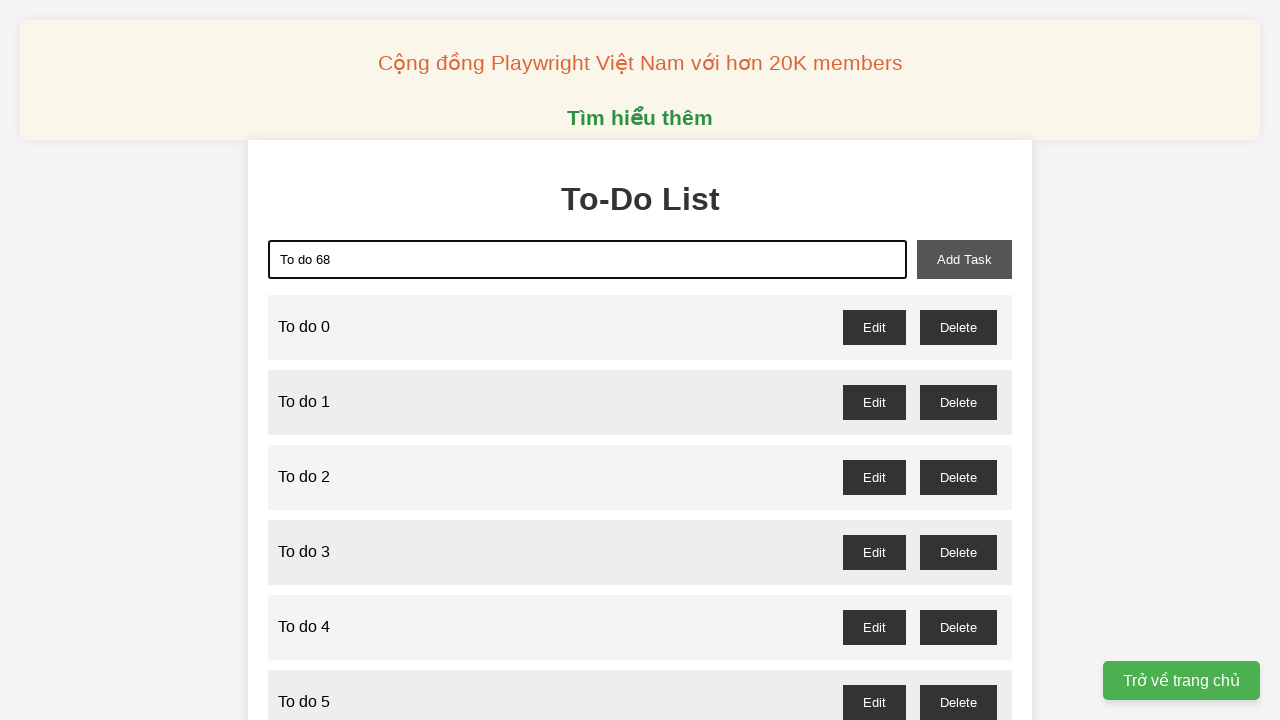

Clicked add button to create todo item 68 at (964, 259) on xpath=//button[@id='add-task']
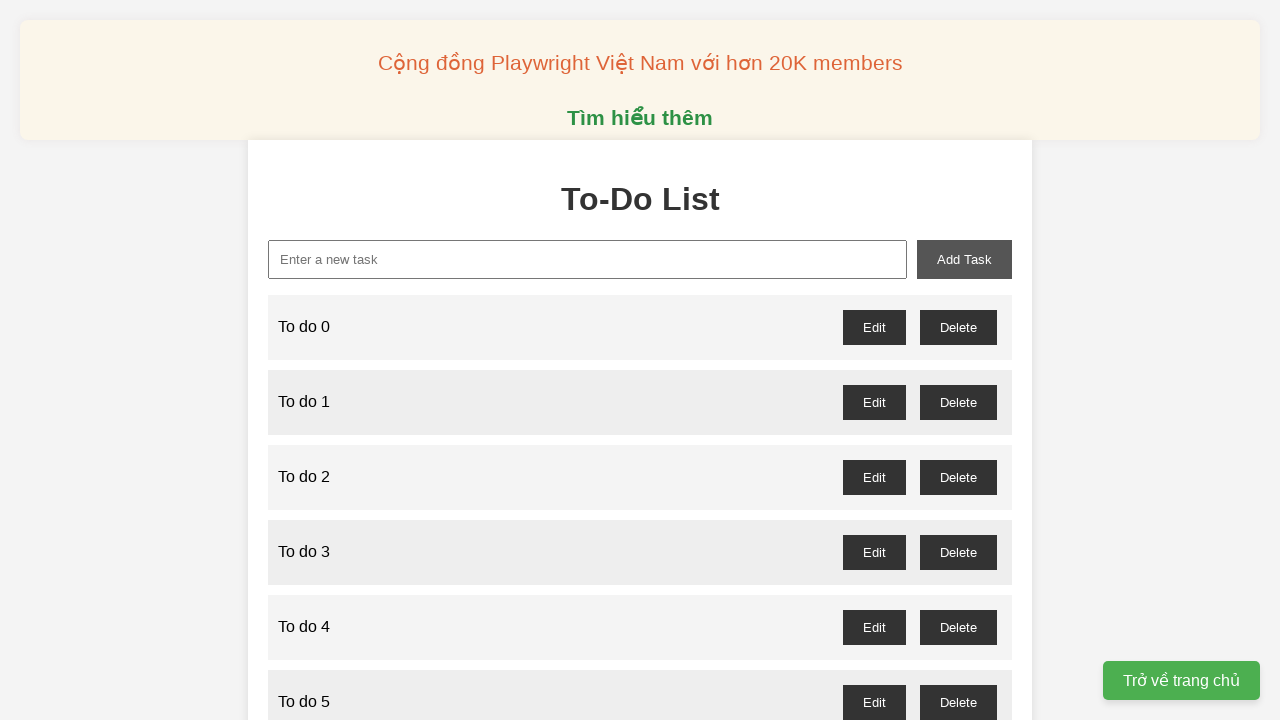

Filled input field with 'To do 69' on //input[@id='new-task']
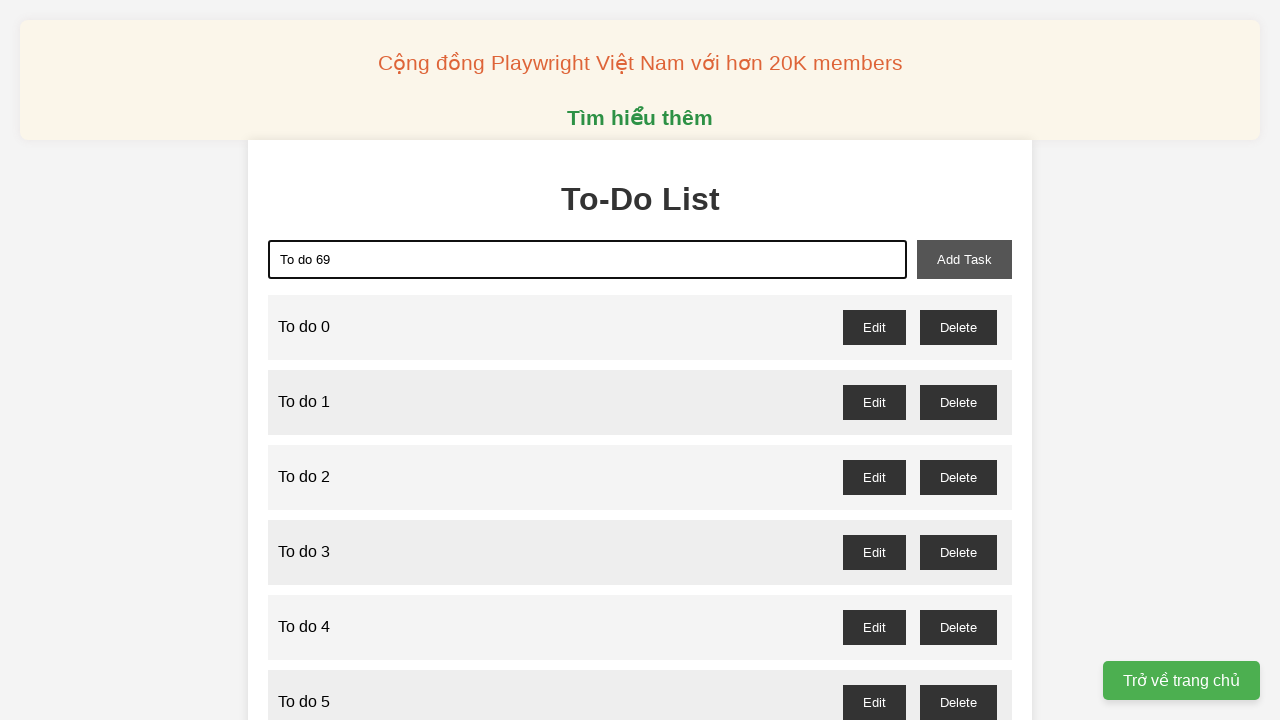

Clicked add button to create todo item 69 at (964, 259) on xpath=//button[@id='add-task']
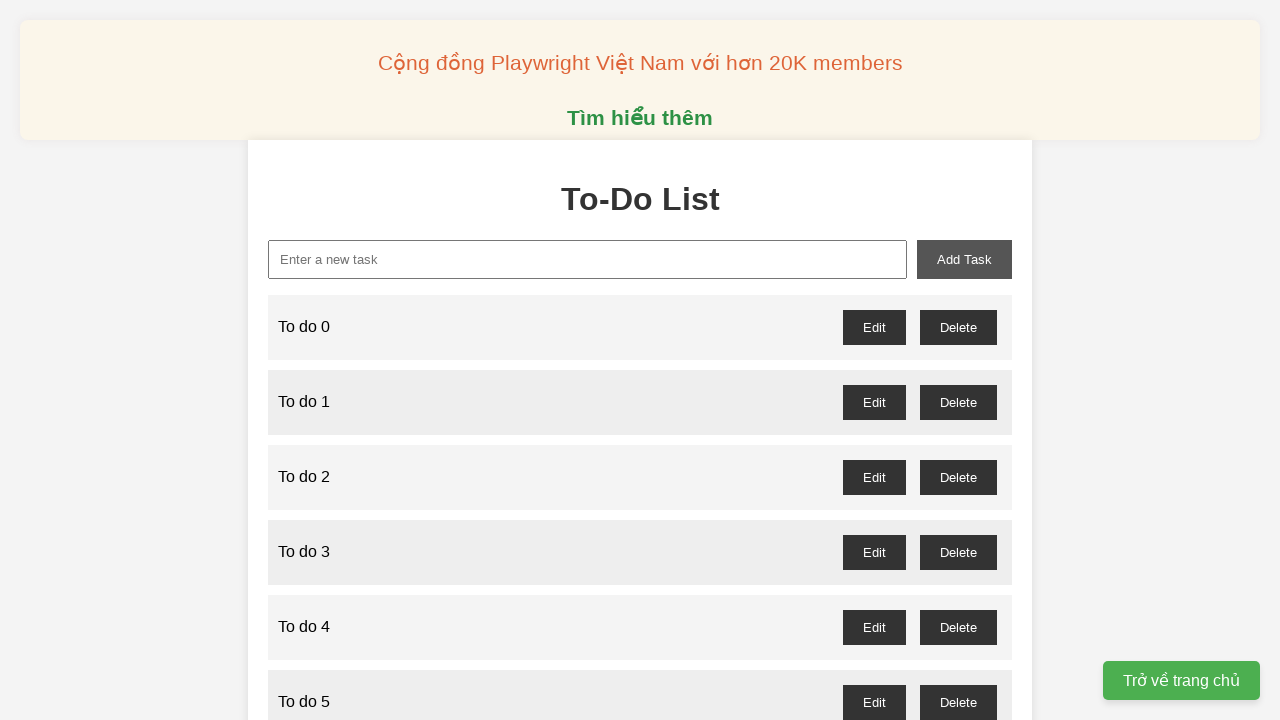

Filled input field with 'To do 70' on //input[@id='new-task']
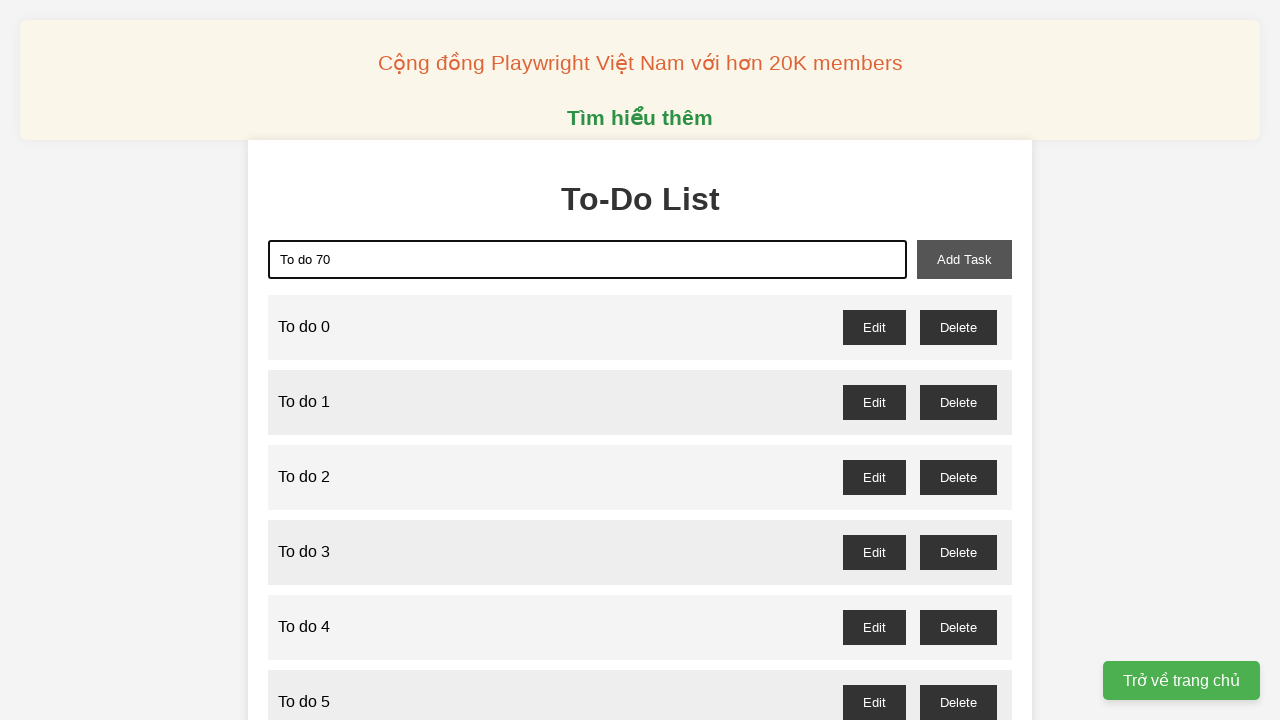

Clicked add button to create todo item 70 at (964, 259) on xpath=//button[@id='add-task']
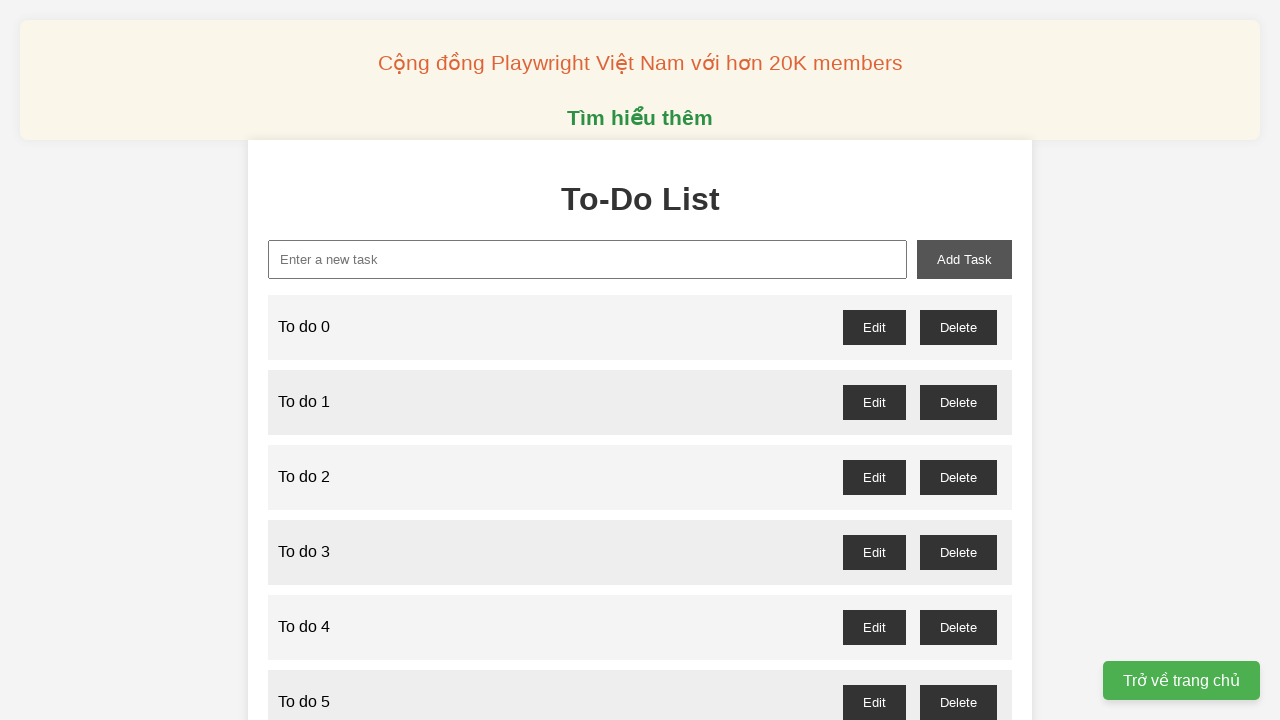

Filled input field with 'To do 71' on //input[@id='new-task']
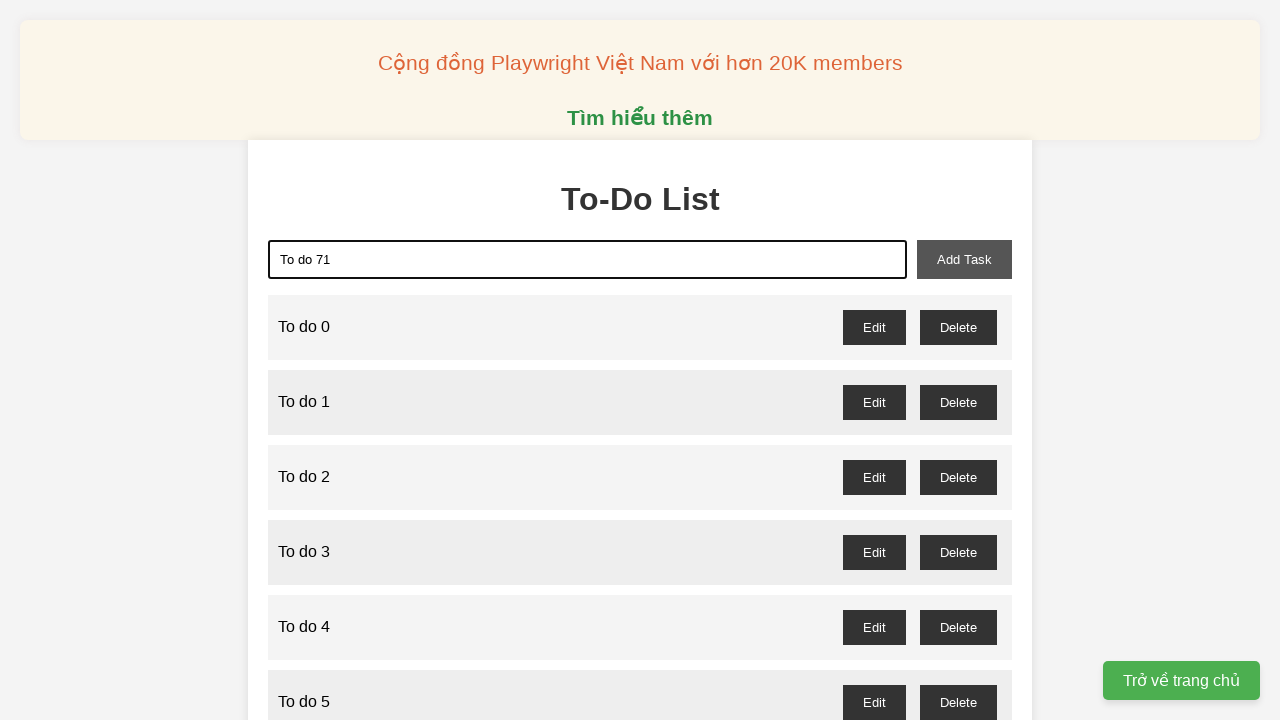

Clicked add button to create todo item 71 at (964, 259) on xpath=//button[@id='add-task']
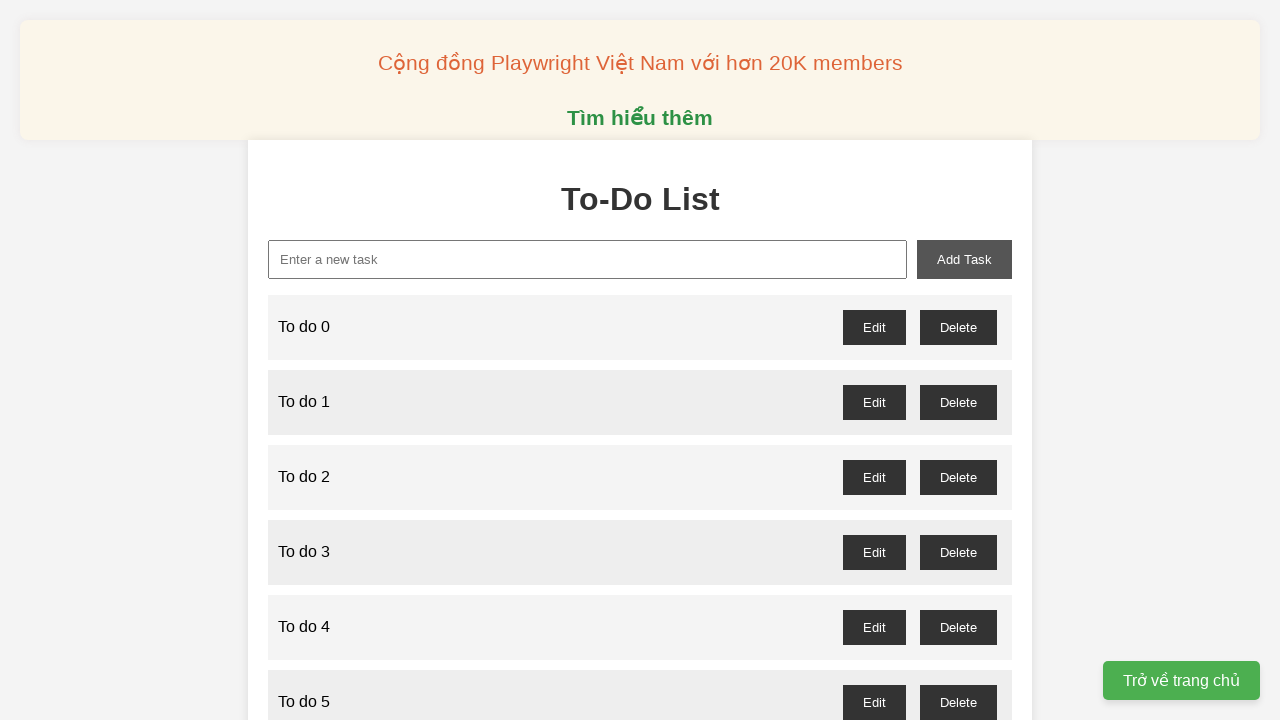

Filled input field with 'To do 72' on //input[@id='new-task']
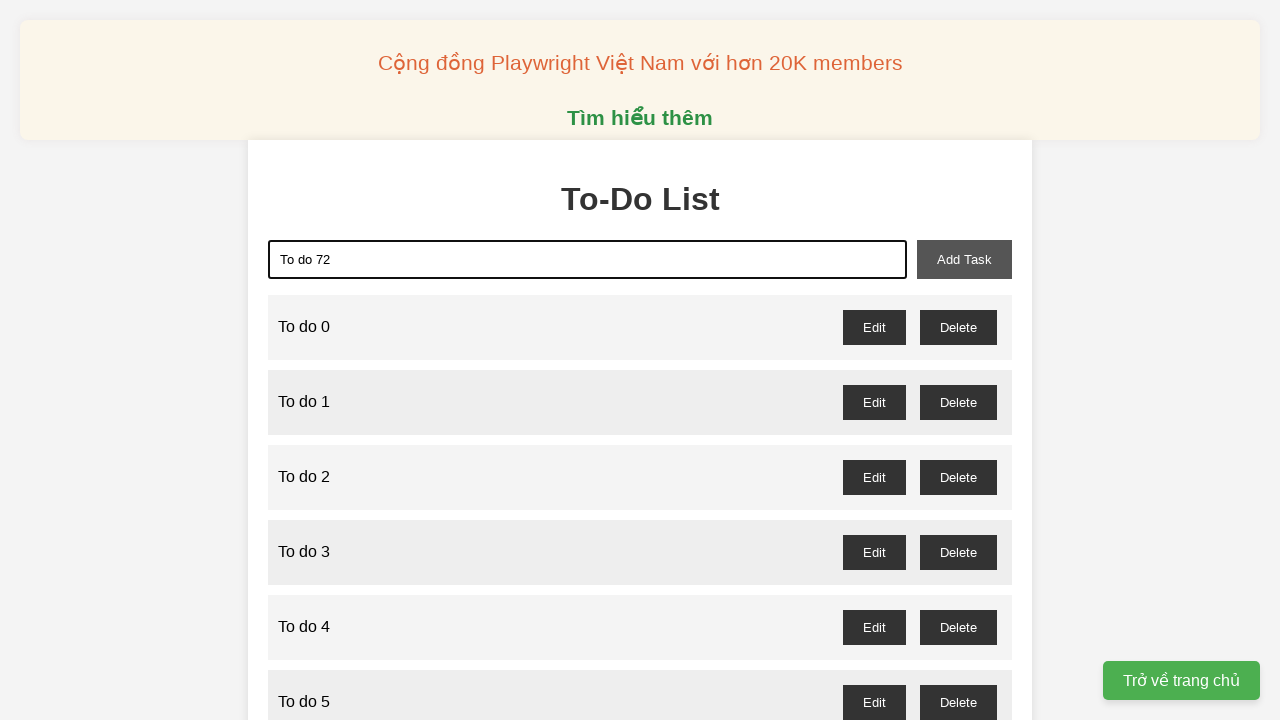

Clicked add button to create todo item 72 at (964, 259) on xpath=//button[@id='add-task']
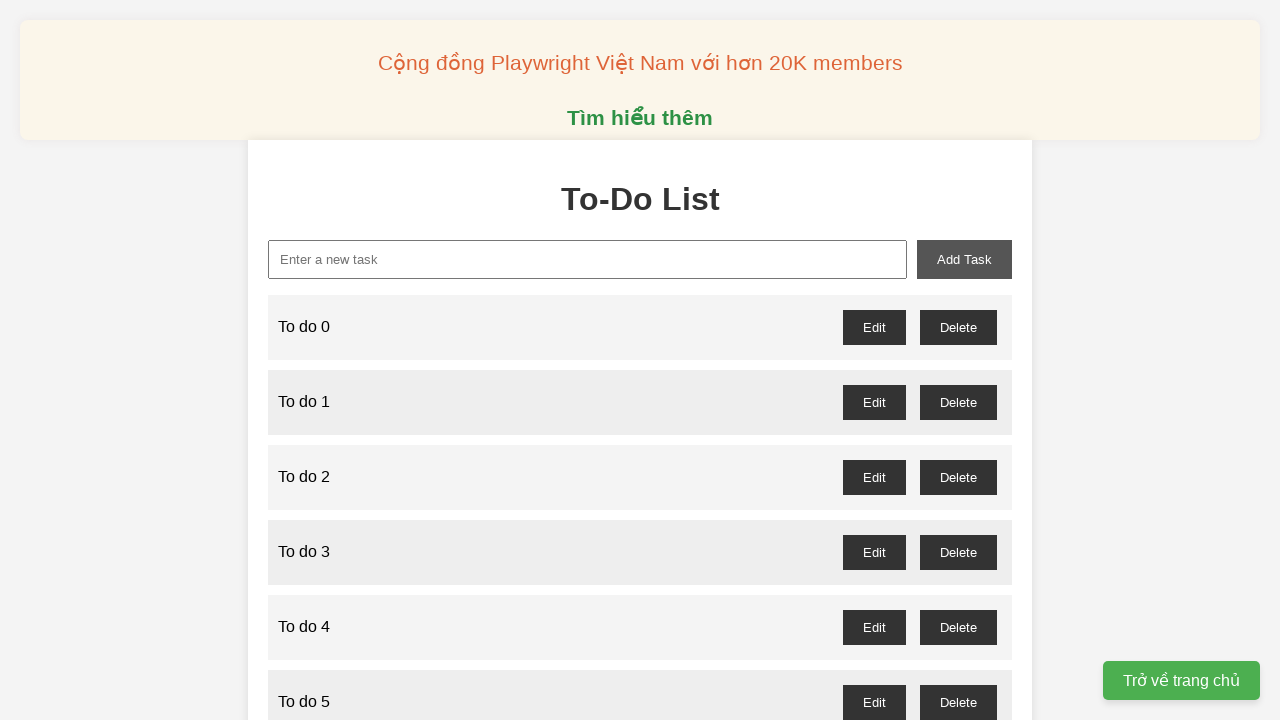

Filled input field with 'To do 73' on //input[@id='new-task']
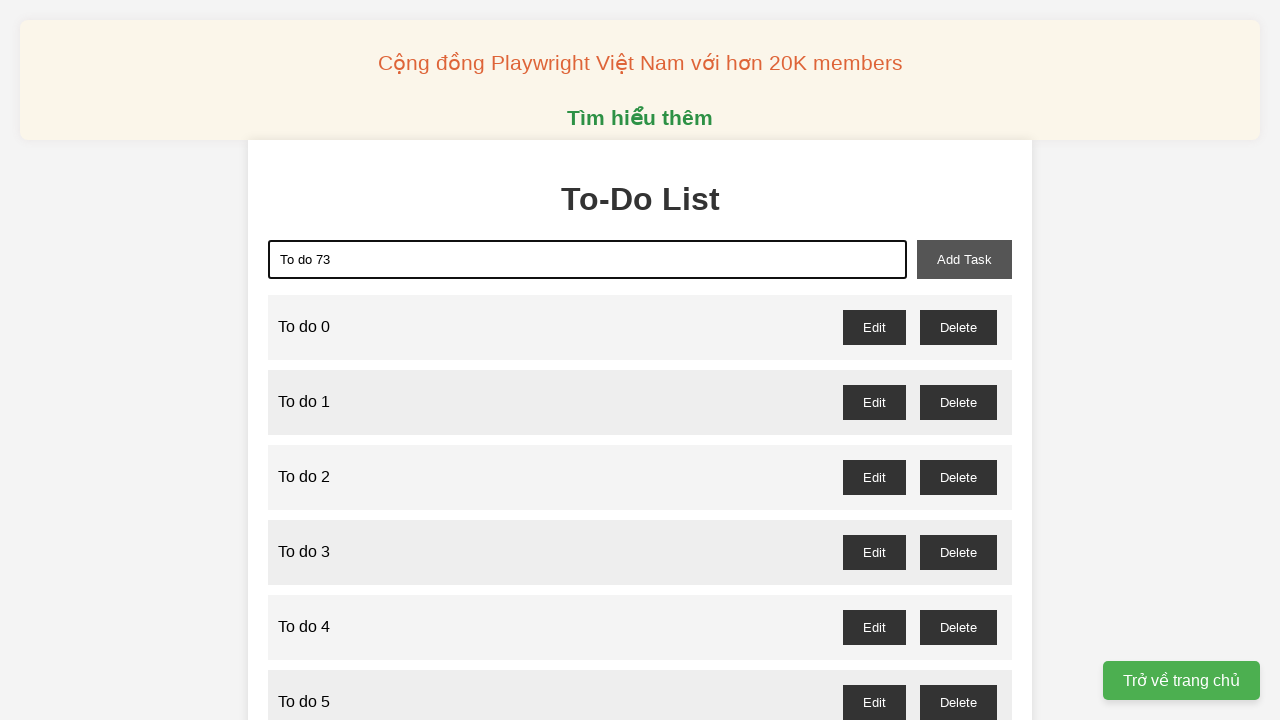

Clicked add button to create todo item 73 at (964, 259) on xpath=//button[@id='add-task']
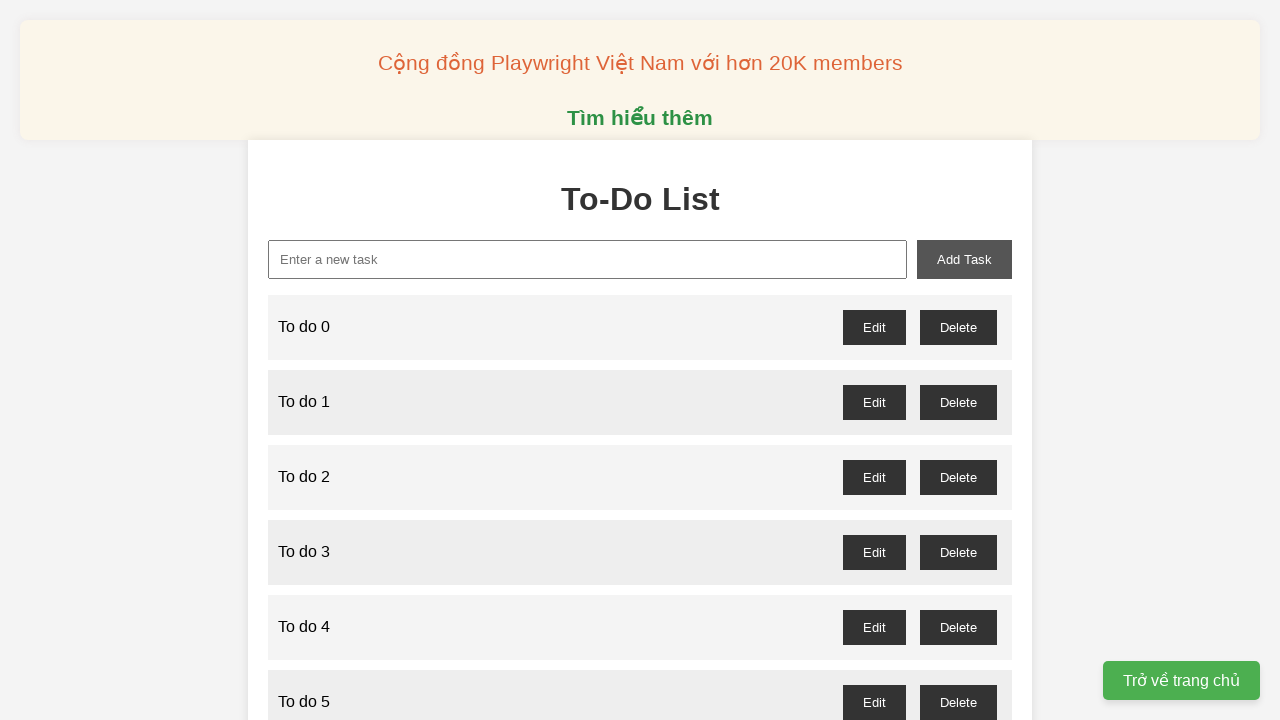

Filled input field with 'To do 74' on //input[@id='new-task']
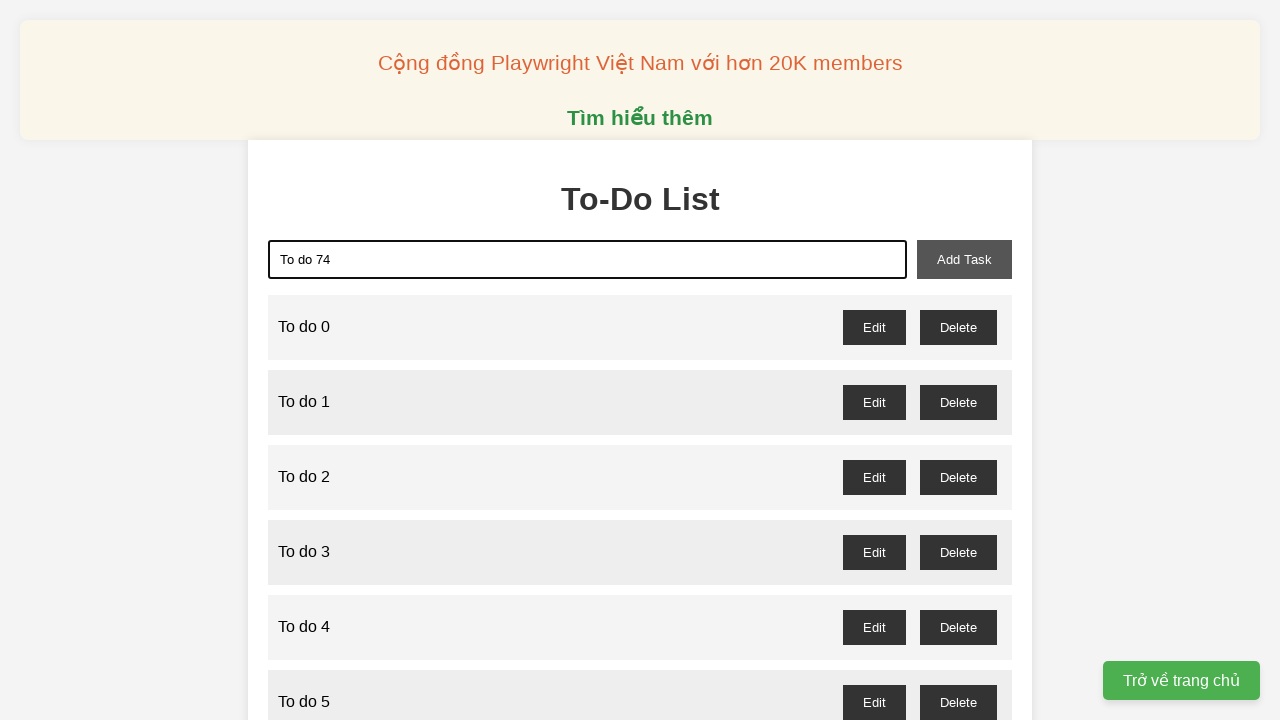

Clicked add button to create todo item 74 at (964, 259) on xpath=//button[@id='add-task']
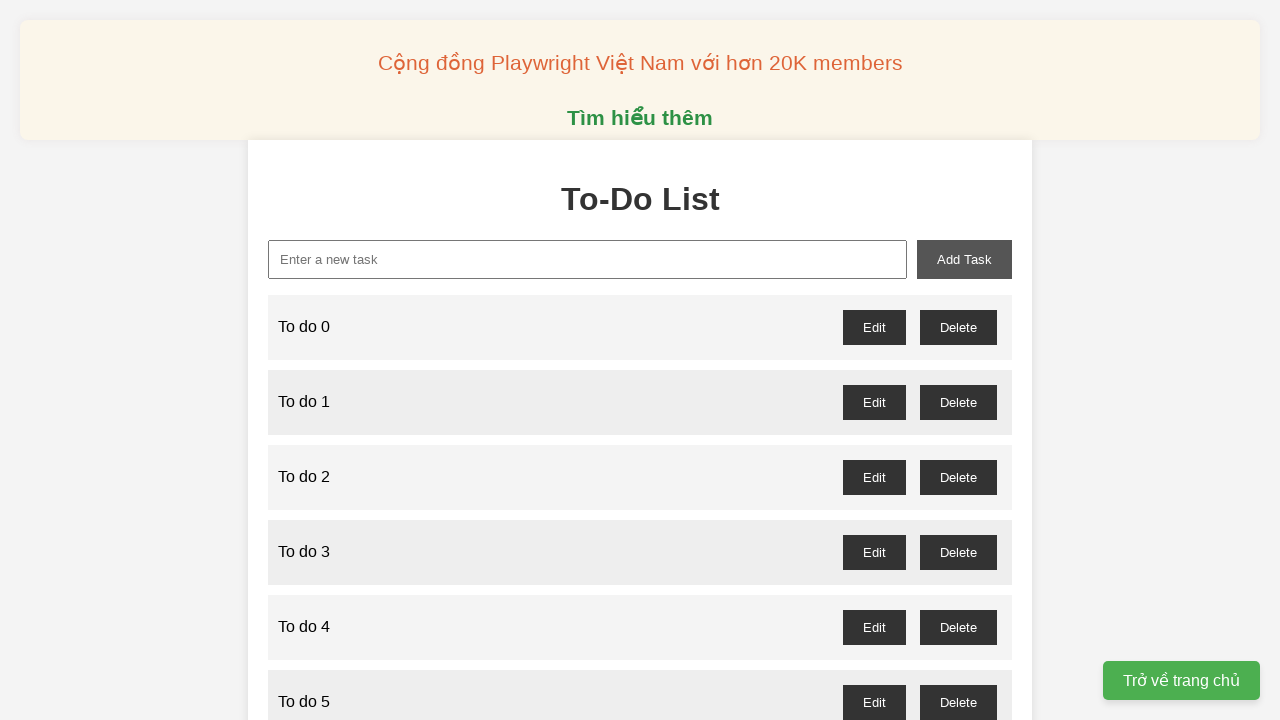

Filled input field with 'To do 75' on //input[@id='new-task']
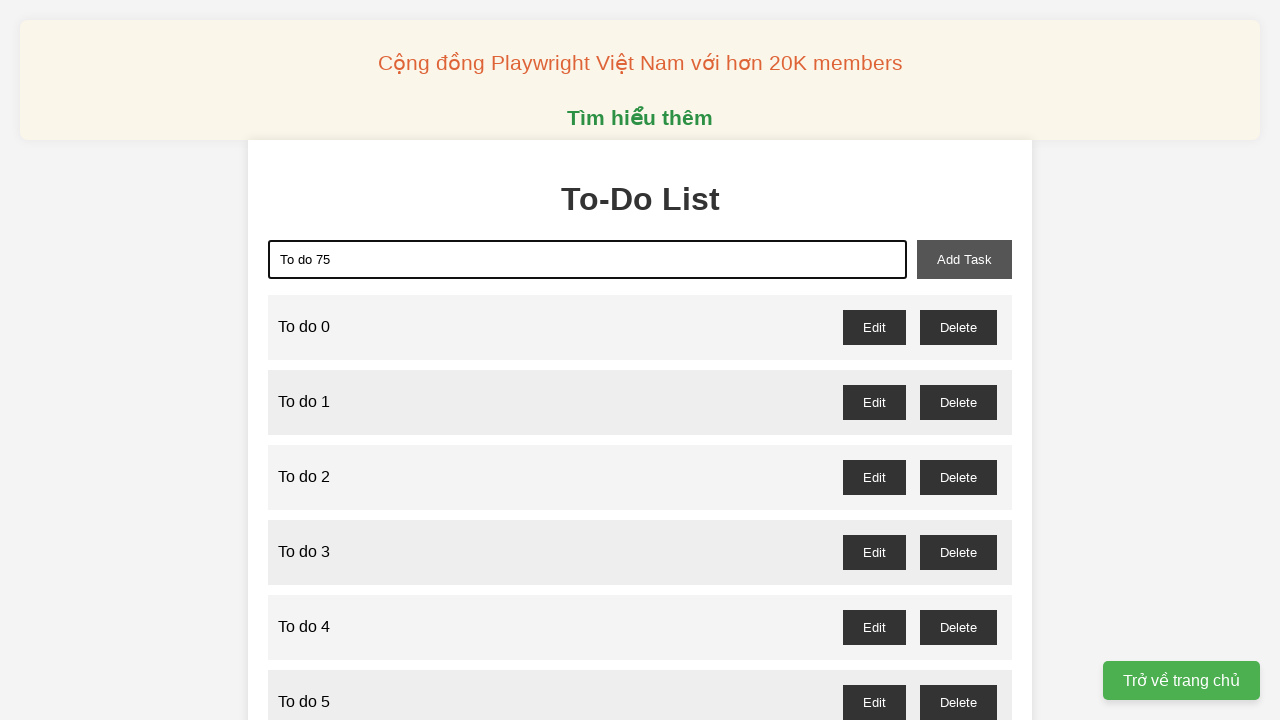

Clicked add button to create todo item 75 at (964, 259) on xpath=//button[@id='add-task']
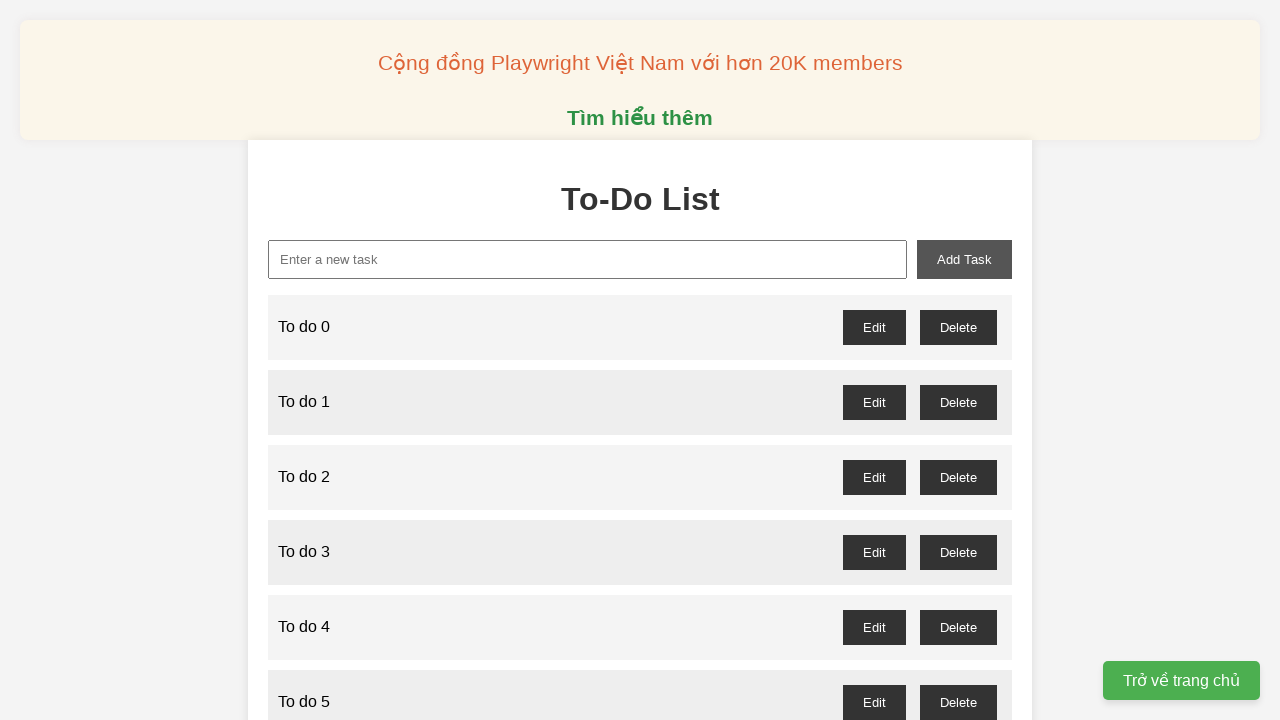

Filled input field with 'To do 76' on //input[@id='new-task']
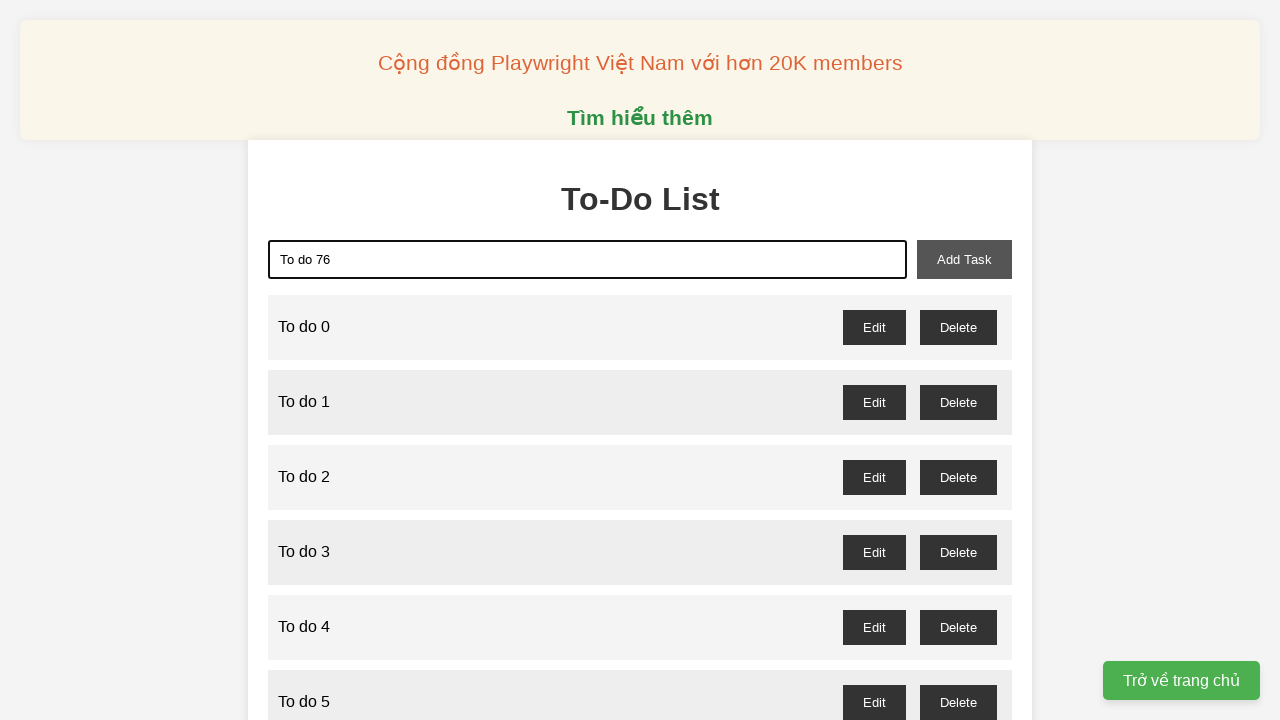

Clicked add button to create todo item 76 at (964, 259) on xpath=//button[@id='add-task']
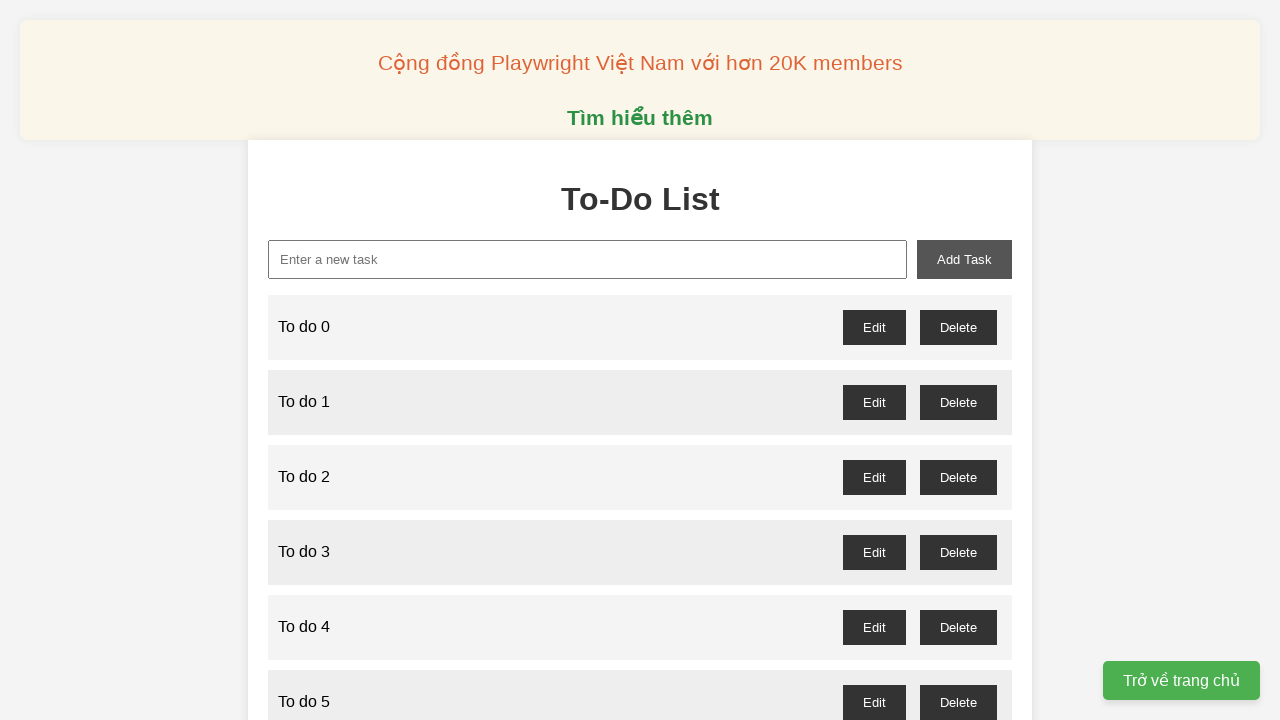

Filled input field with 'To do 77' on //input[@id='new-task']
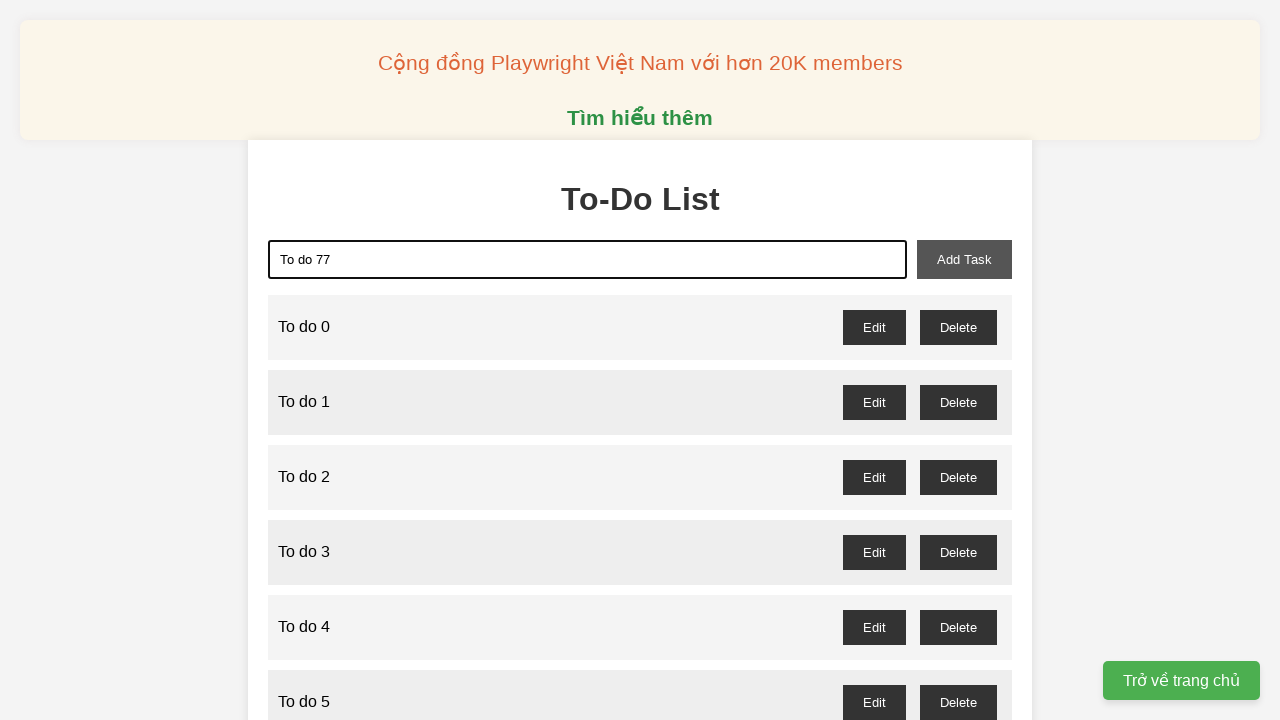

Clicked add button to create todo item 77 at (964, 259) on xpath=//button[@id='add-task']
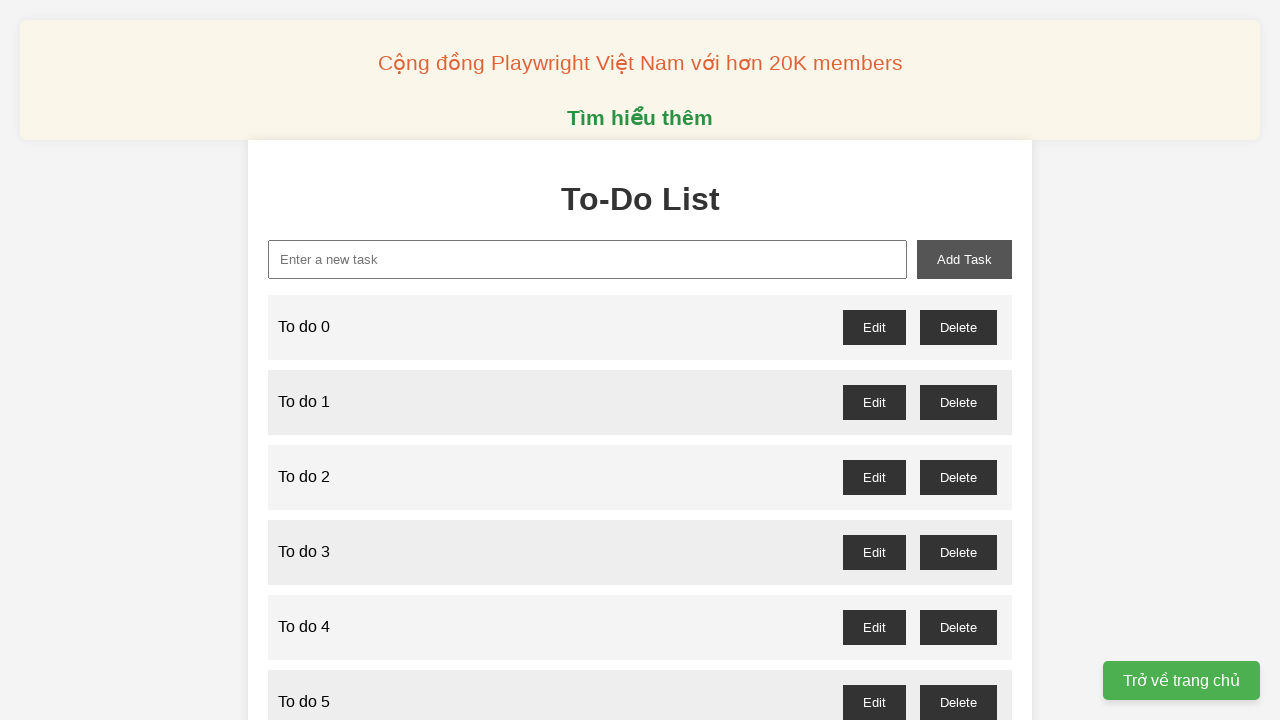

Filled input field with 'To do 78' on //input[@id='new-task']
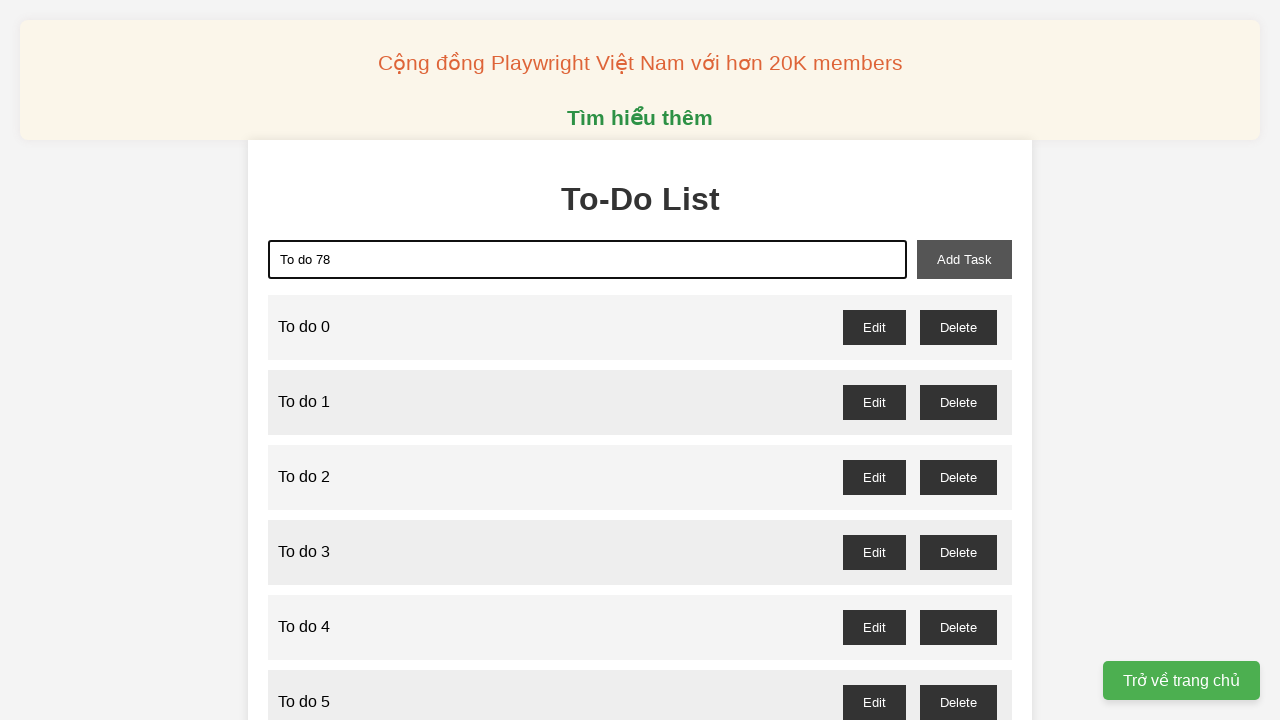

Clicked add button to create todo item 78 at (964, 259) on xpath=//button[@id='add-task']
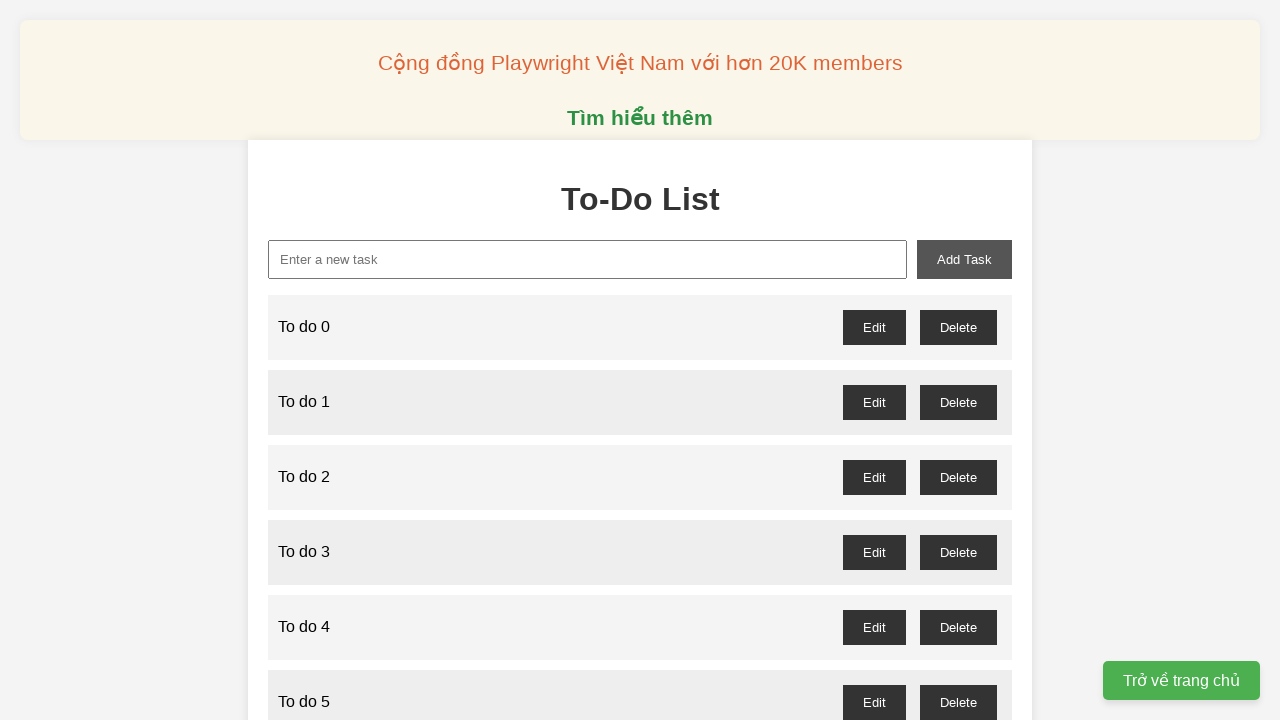

Filled input field with 'To do 79' on //input[@id='new-task']
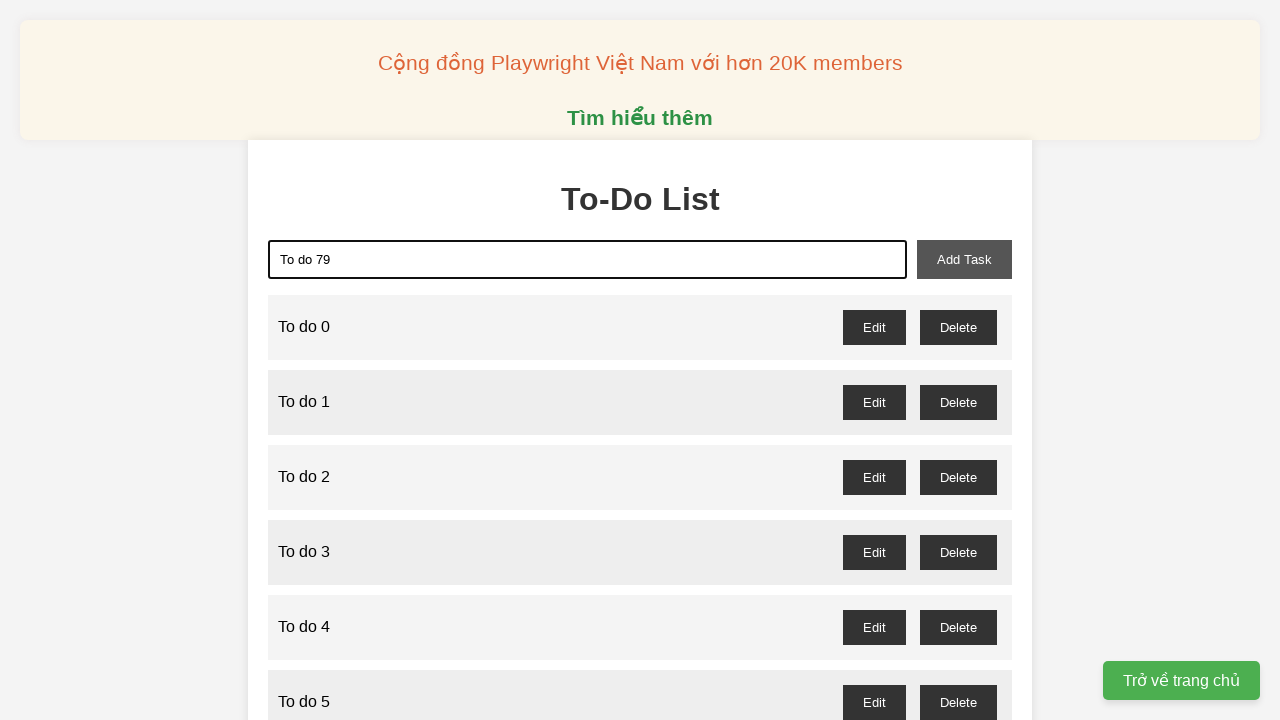

Clicked add button to create todo item 79 at (964, 259) on xpath=//button[@id='add-task']
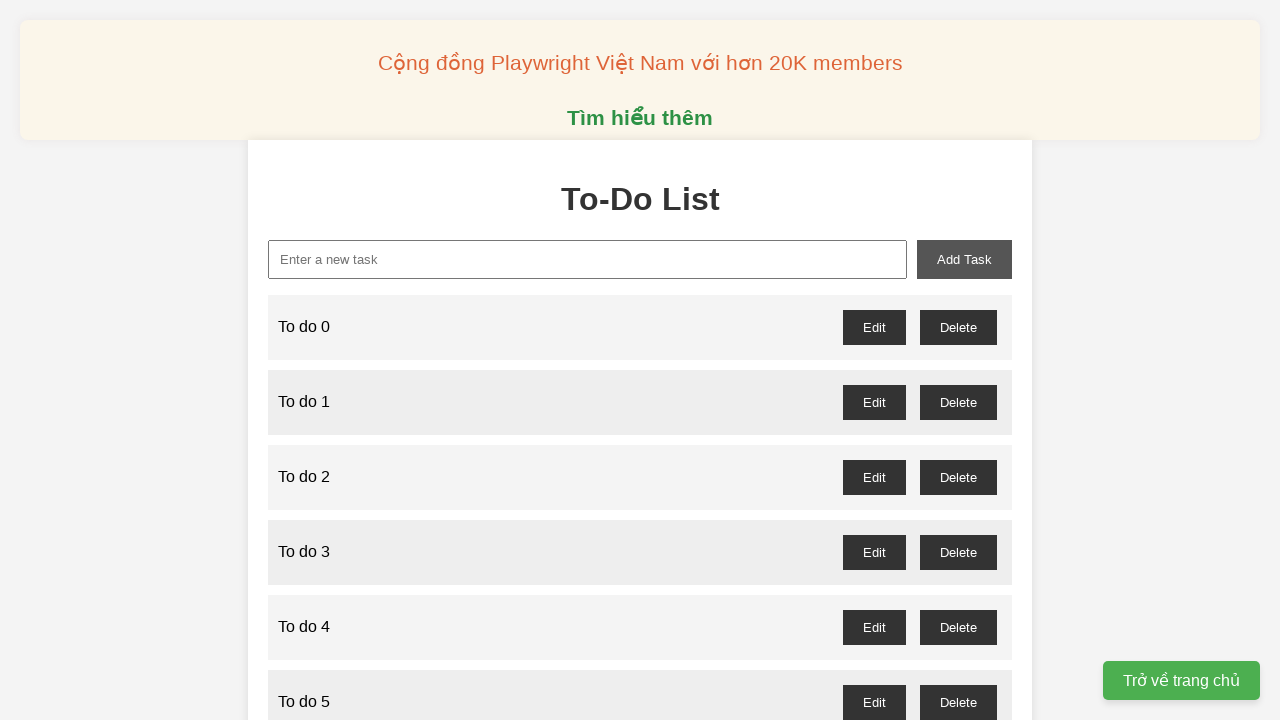

Filled input field with 'To do 80' on //input[@id='new-task']
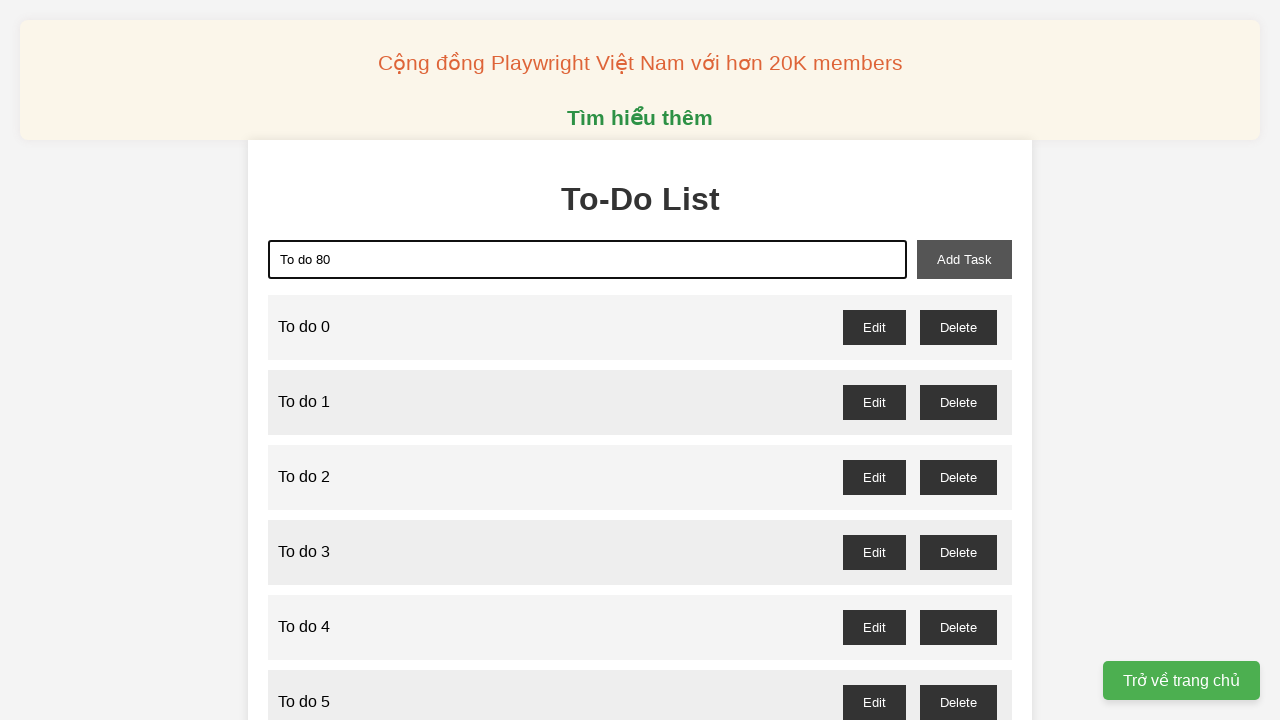

Clicked add button to create todo item 80 at (964, 259) on xpath=//button[@id='add-task']
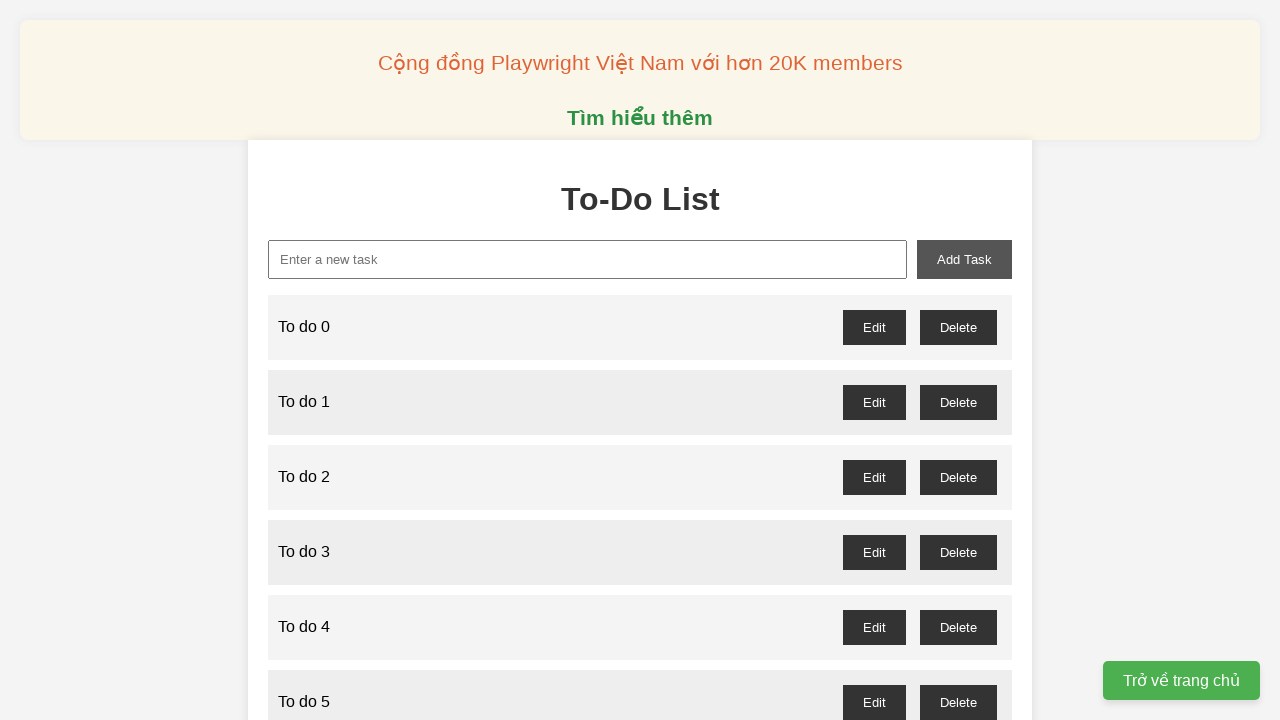

Filled input field with 'To do 81' on //input[@id='new-task']
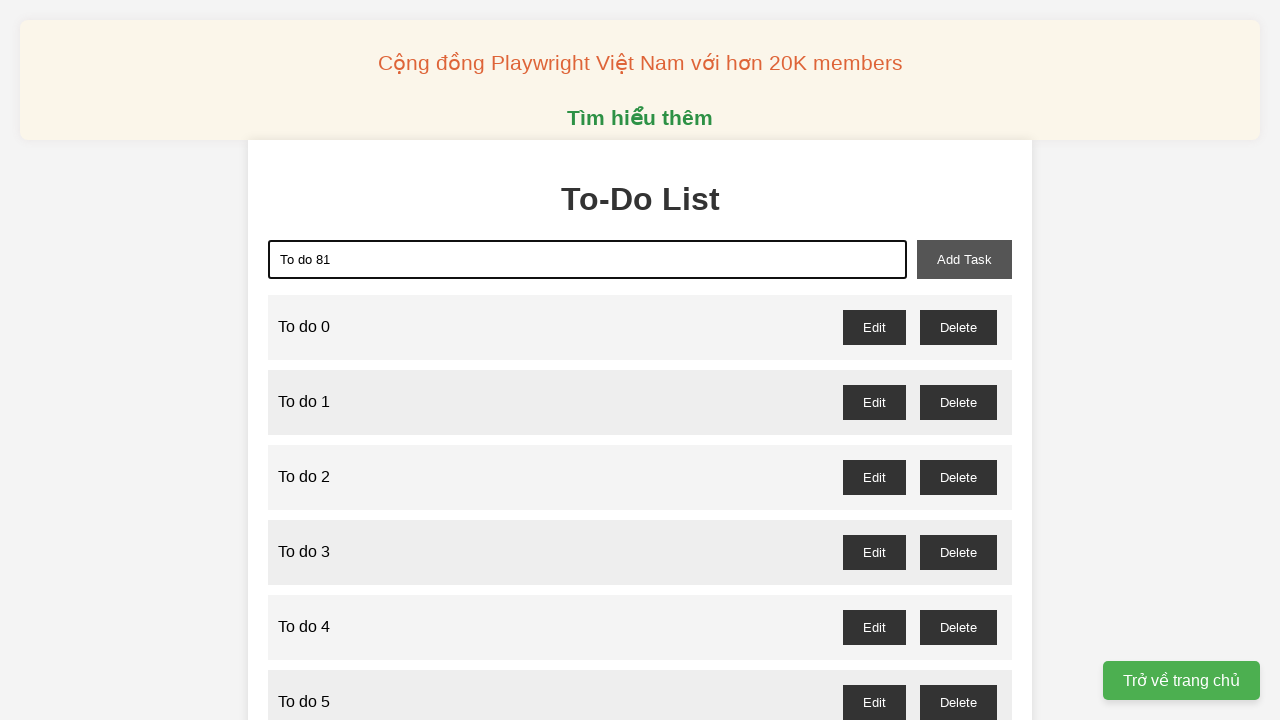

Clicked add button to create todo item 81 at (964, 259) on xpath=//button[@id='add-task']
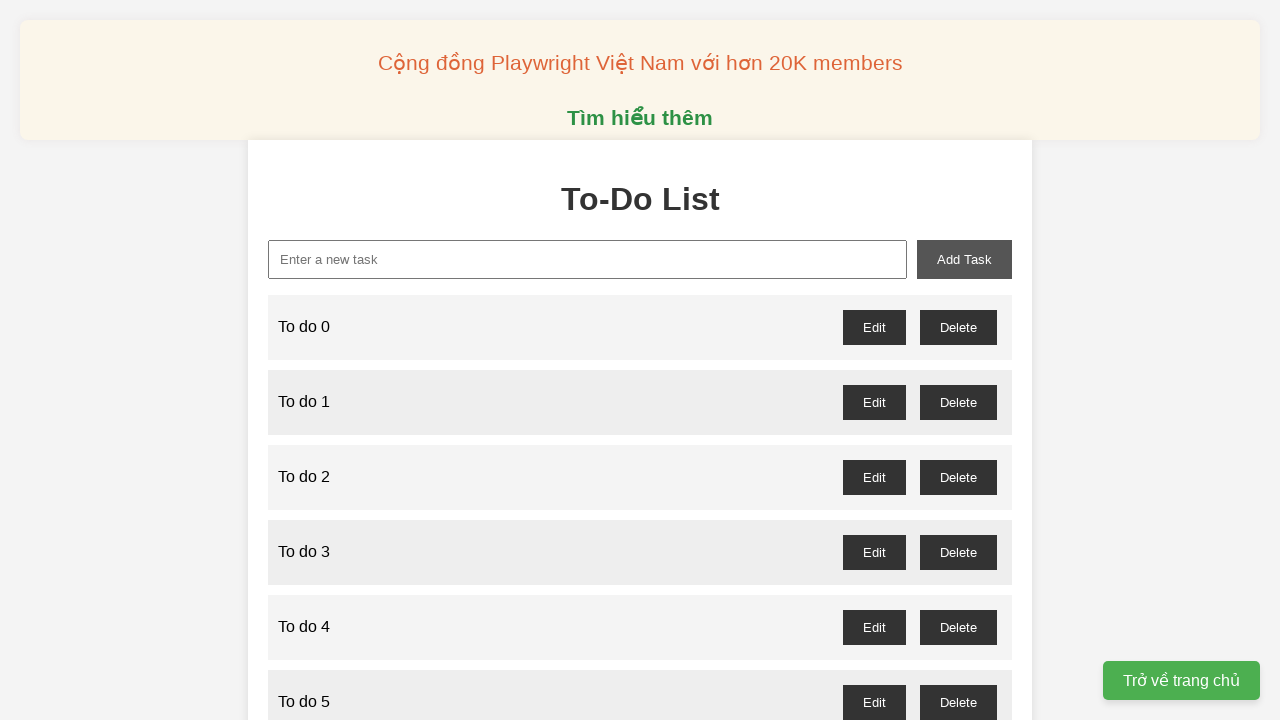

Filled input field with 'To do 82' on //input[@id='new-task']
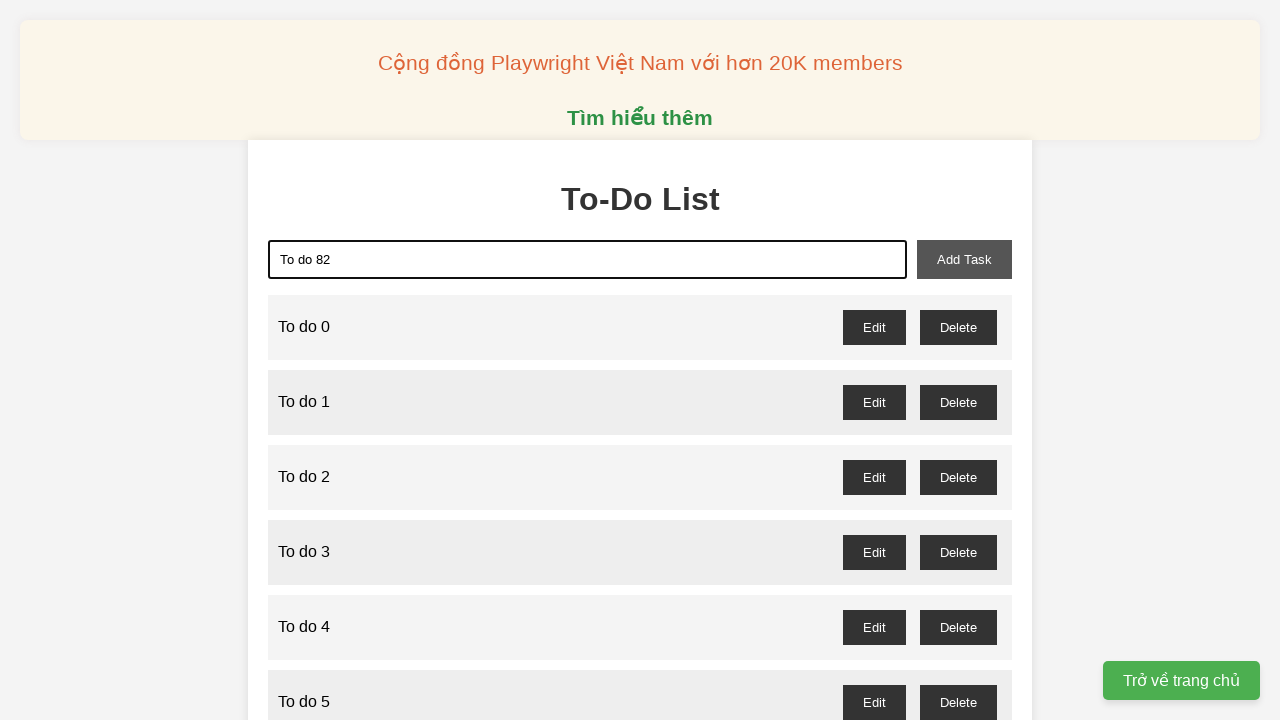

Clicked add button to create todo item 82 at (964, 259) on xpath=//button[@id='add-task']
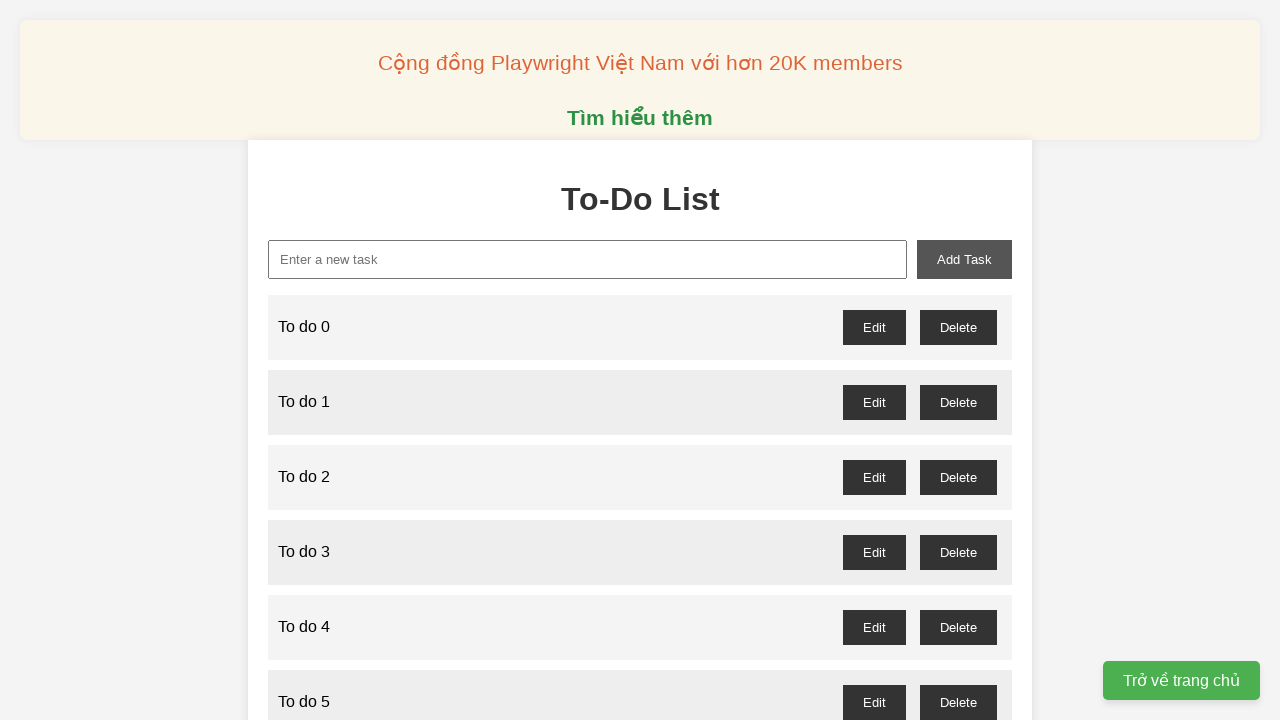

Filled input field with 'To do 83' on //input[@id='new-task']
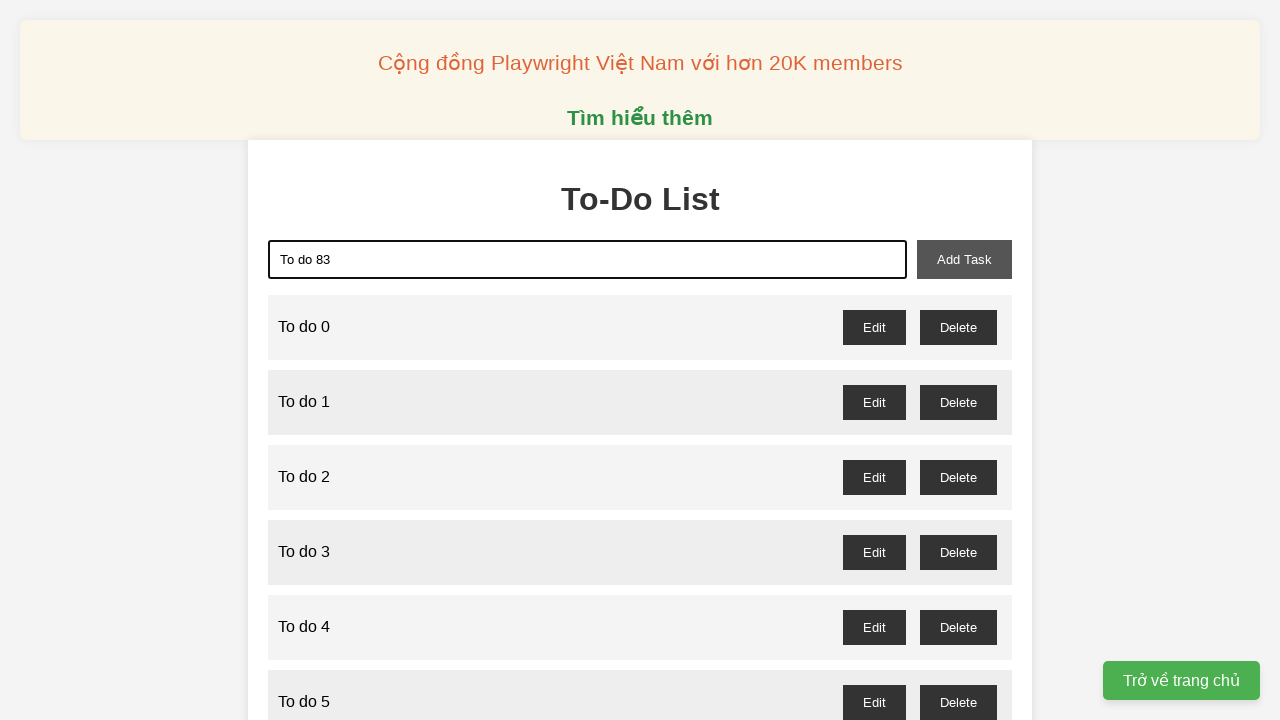

Clicked add button to create todo item 83 at (964, 259) on xpath=//button[@id='add-task']
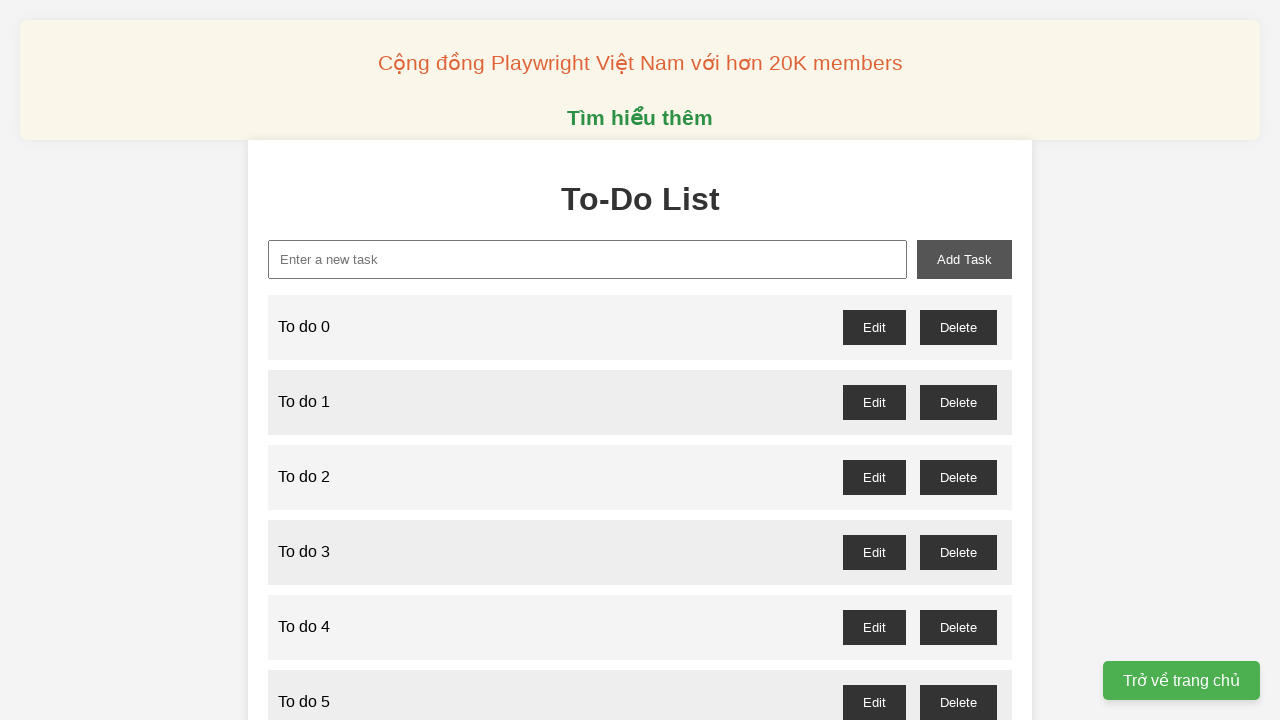

Filled input field with 'To do 84' on //input[@id='new-task']
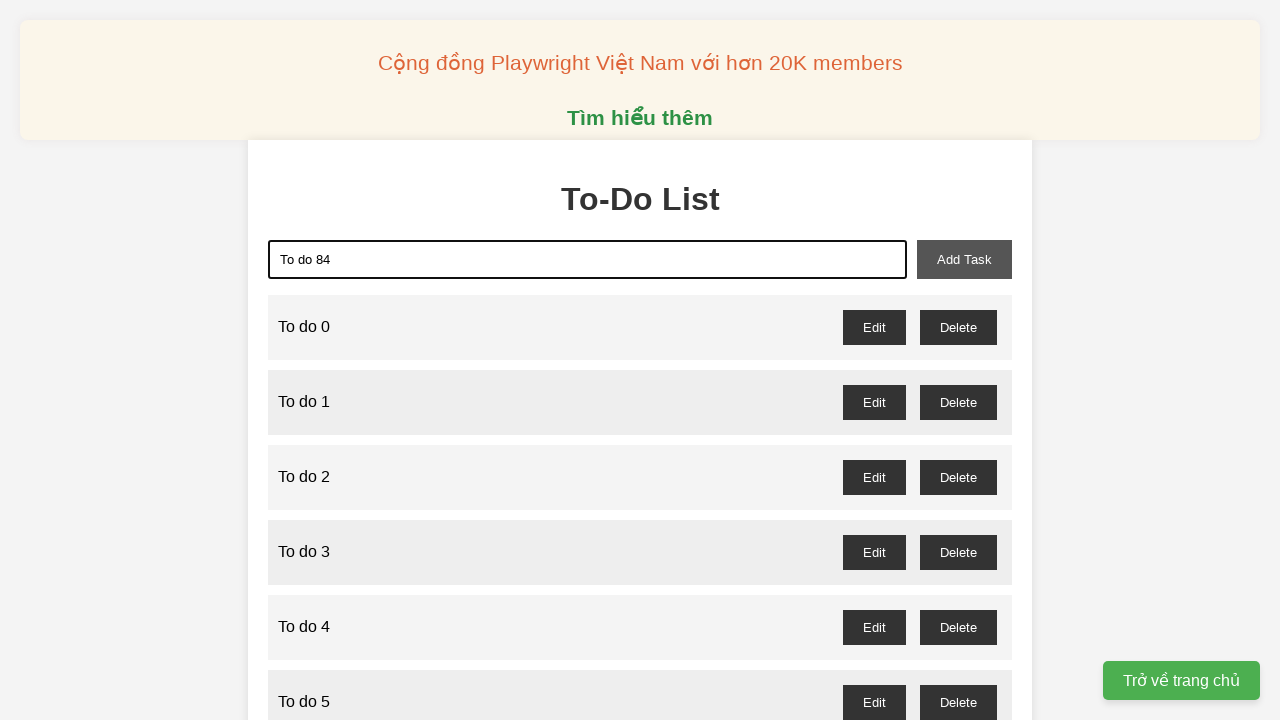

Clicked add button to create todo item 84 at (964, 259) on xpath=//button[@id='add-task']
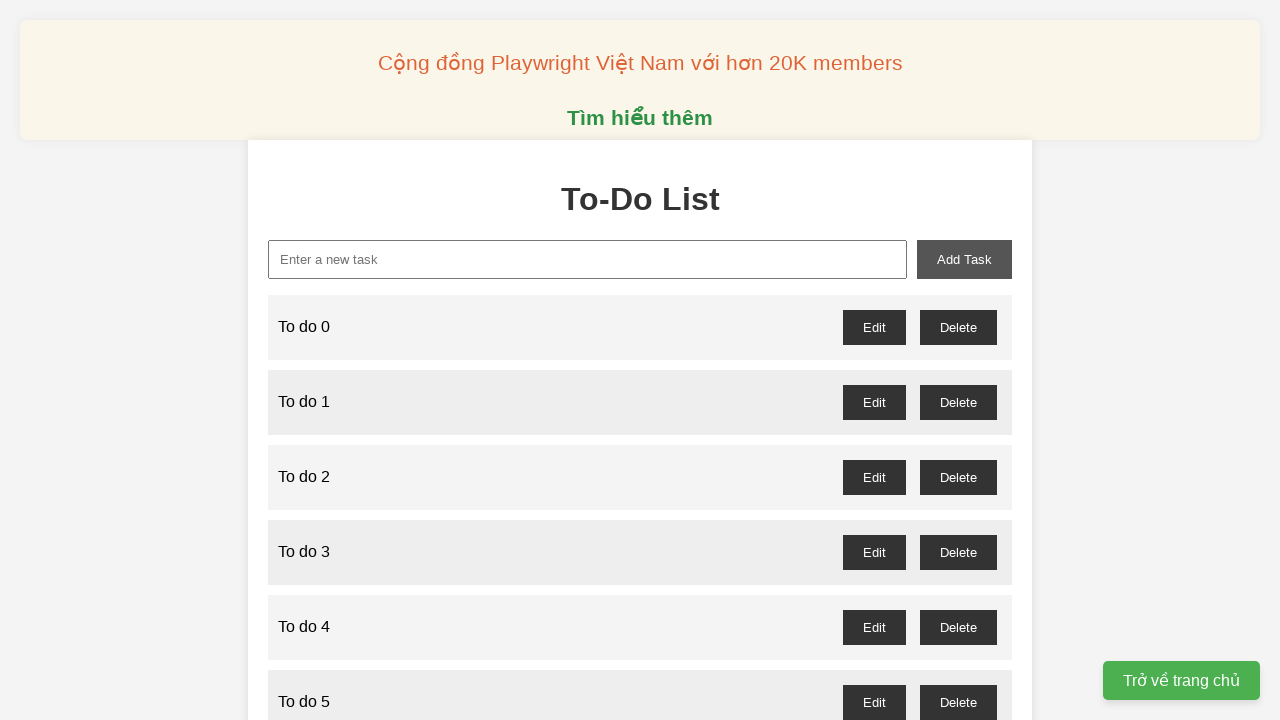

Filled input field with 'To do 85' on //input[@id='new-task']
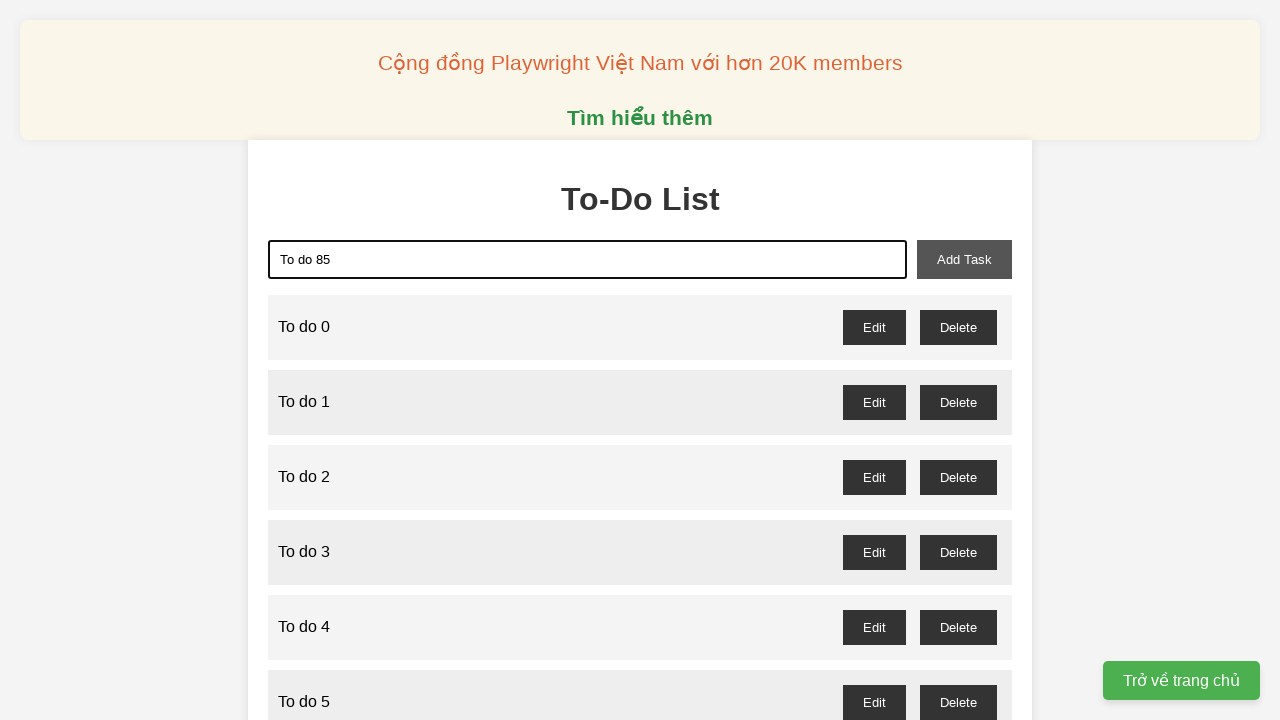

Clicked add button to create todo item 85 at (964, 259) on xpath=//button[@id='add-task']
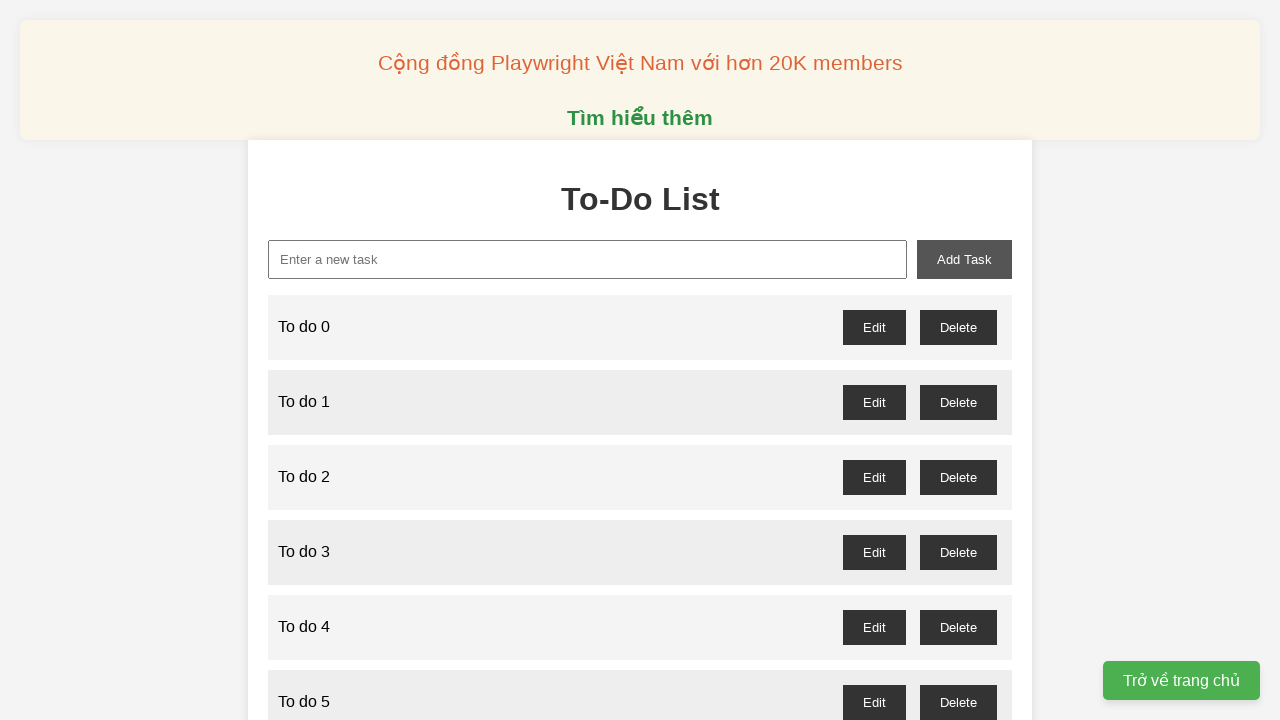

Filled input field with 'To do 86' on //input[@id='new-task']
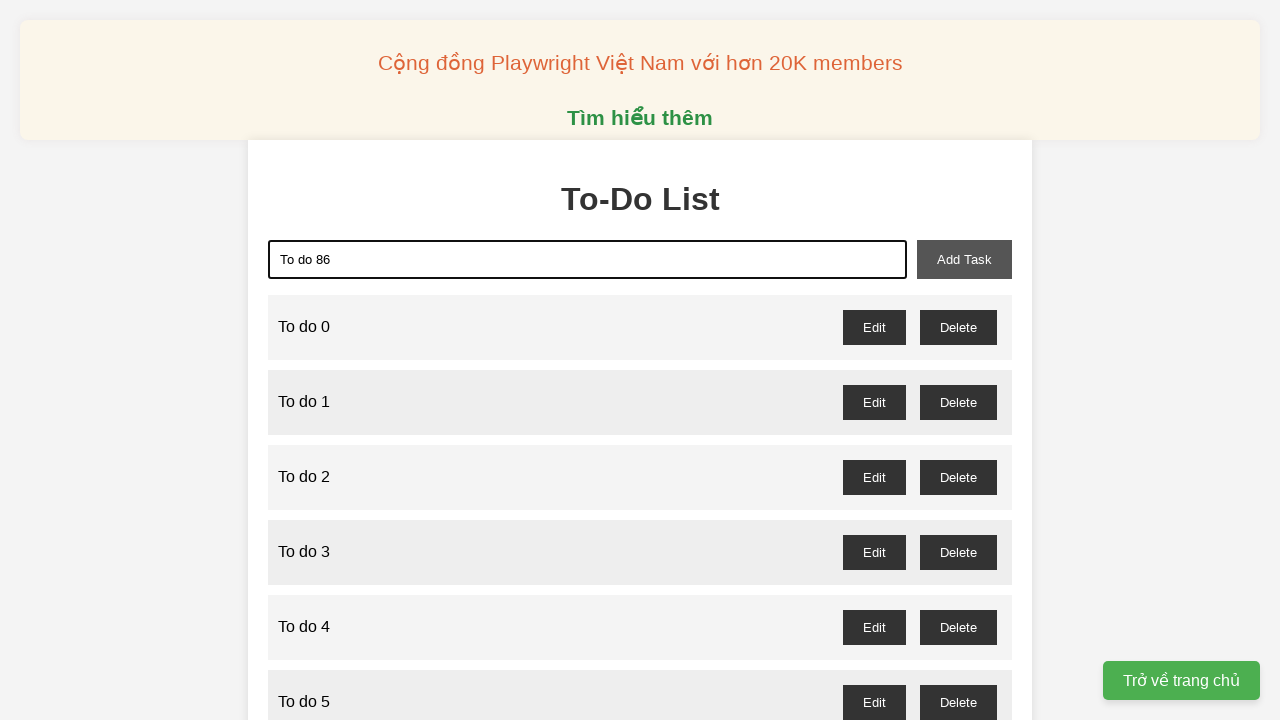

Clicked add button to create todo item 86 at (964, 259) on xpath=//button[@id='add-task']
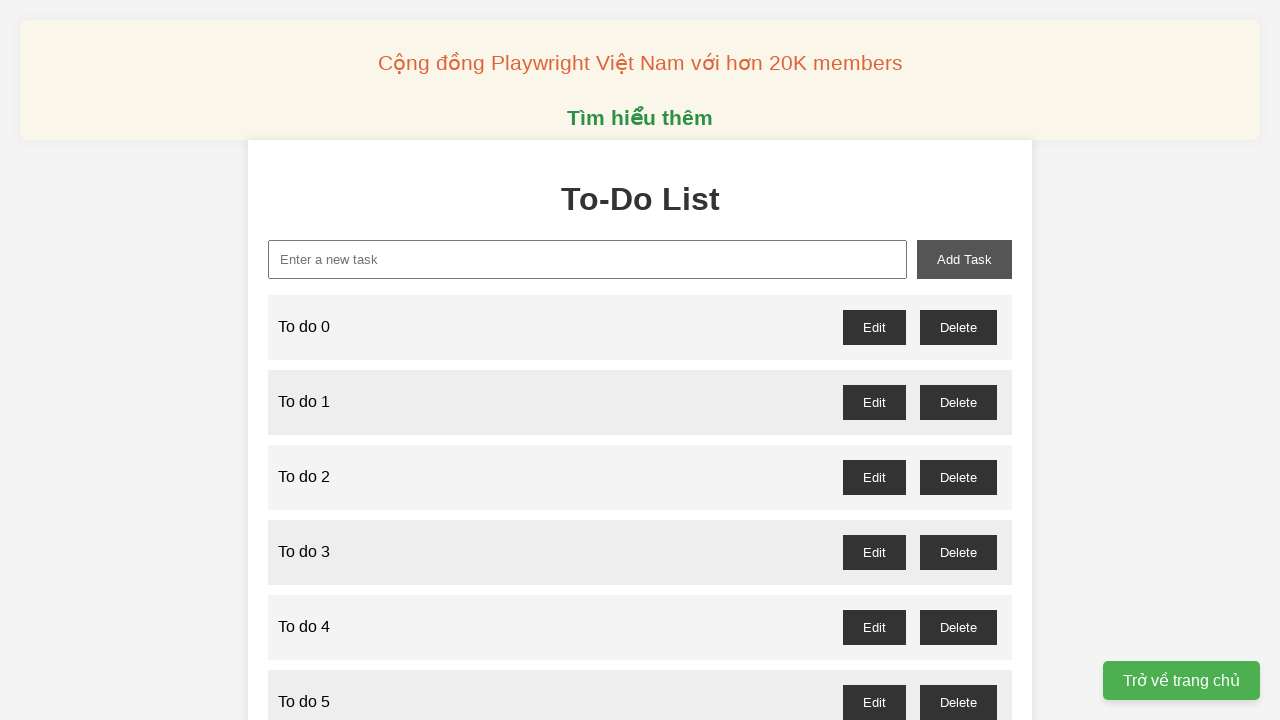

Filled input field with 'To do 87' on //input[@id='new-task']
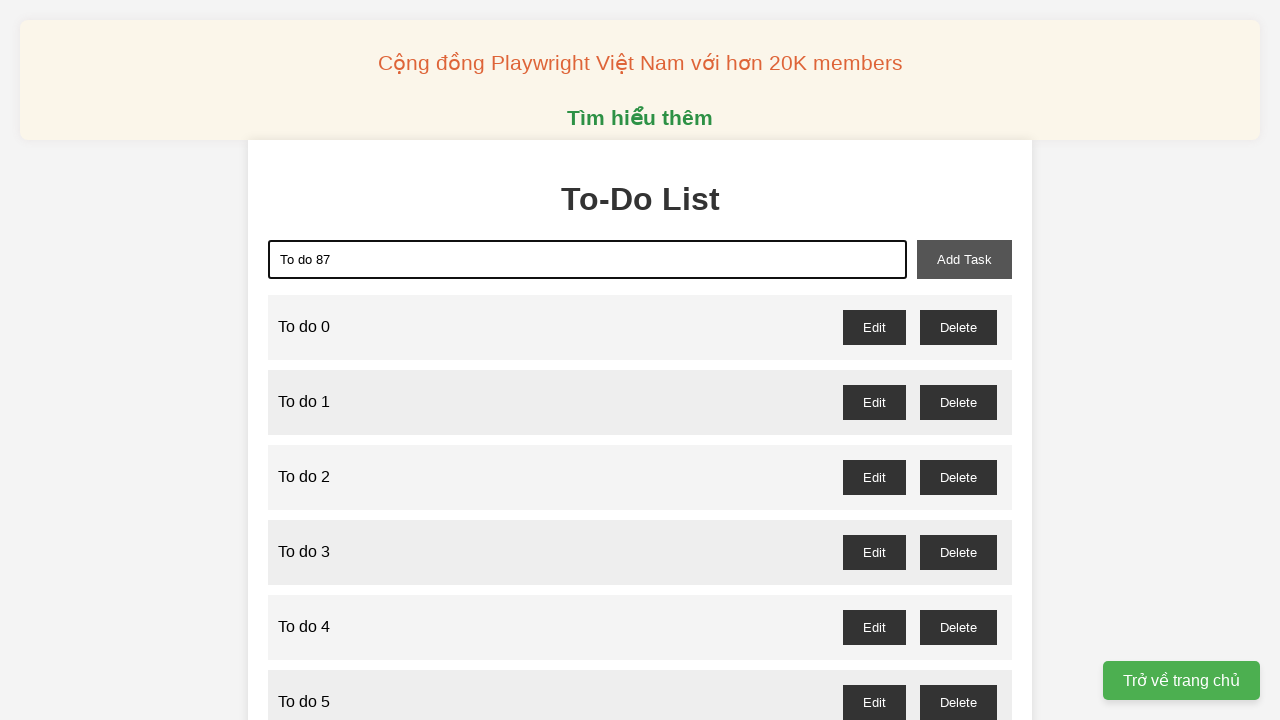

Clicked add button to create todo item 87 at (964, 259) on xpath=//button[@id='add-task']
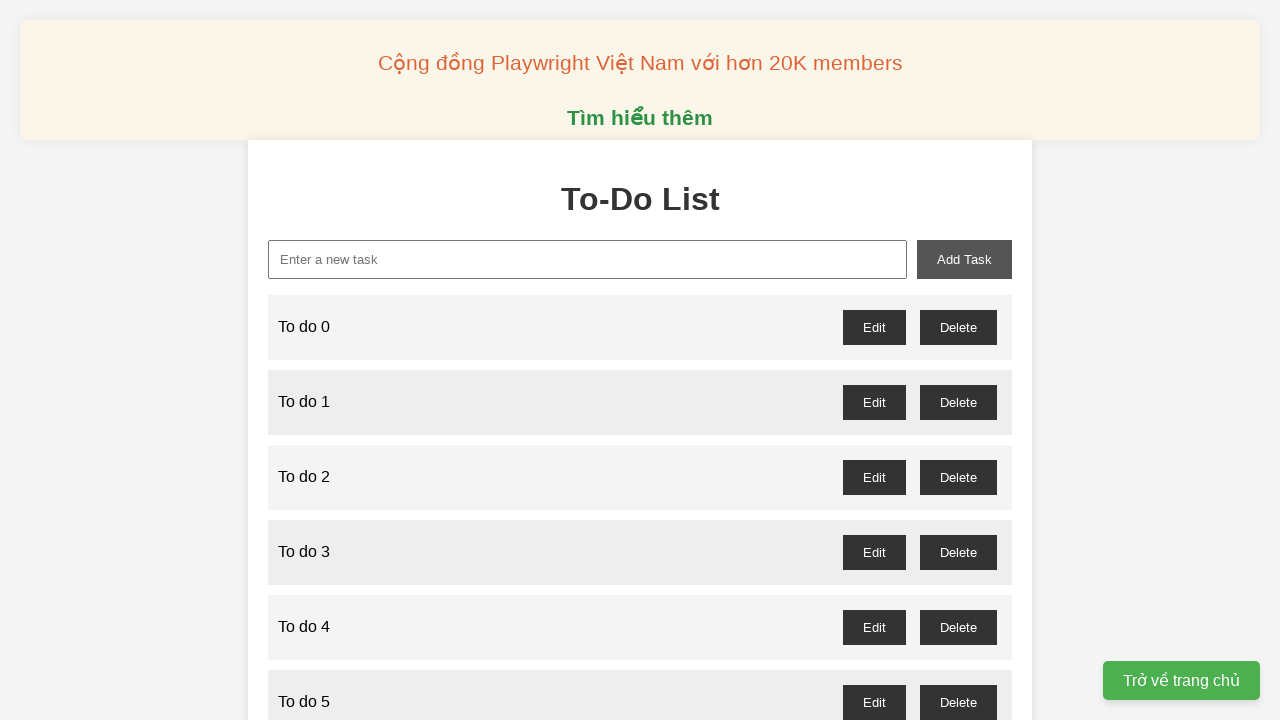

Filled input field with 'To do 88' on //input[@id='new-task']
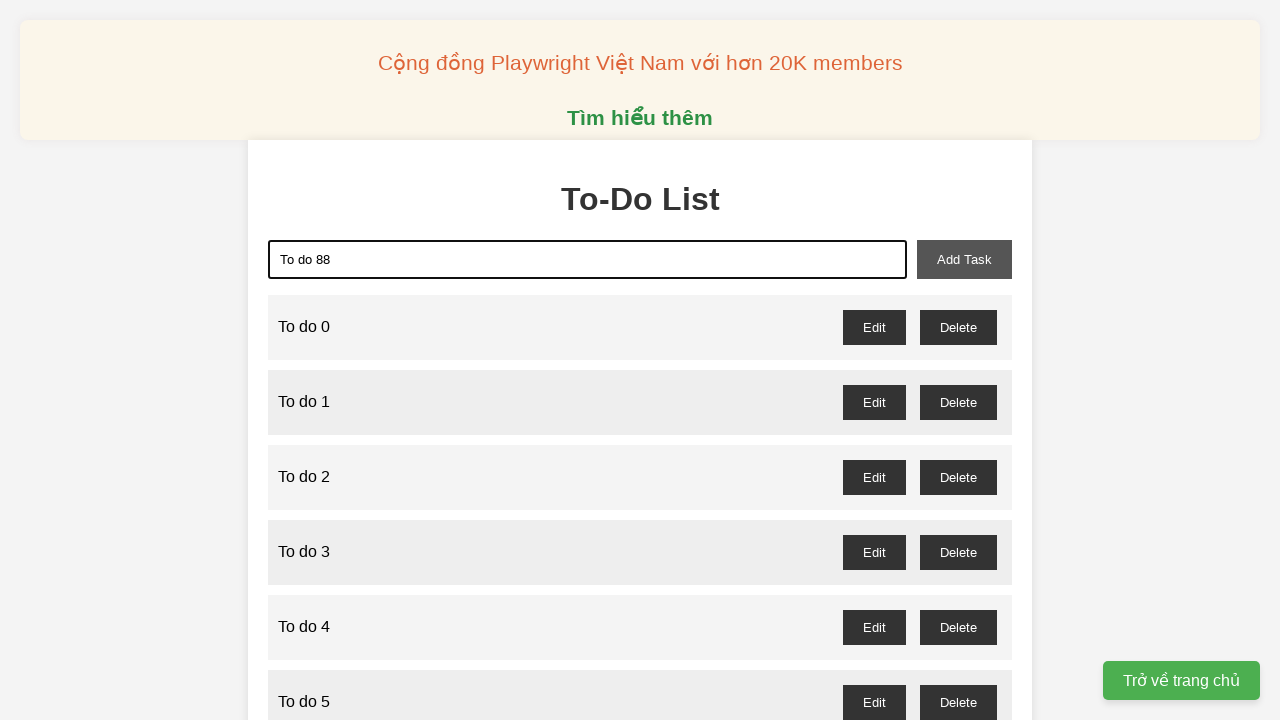

Clicked add button to create todo item 88 at (964, 259) on xpath=//button[@id='add-task']
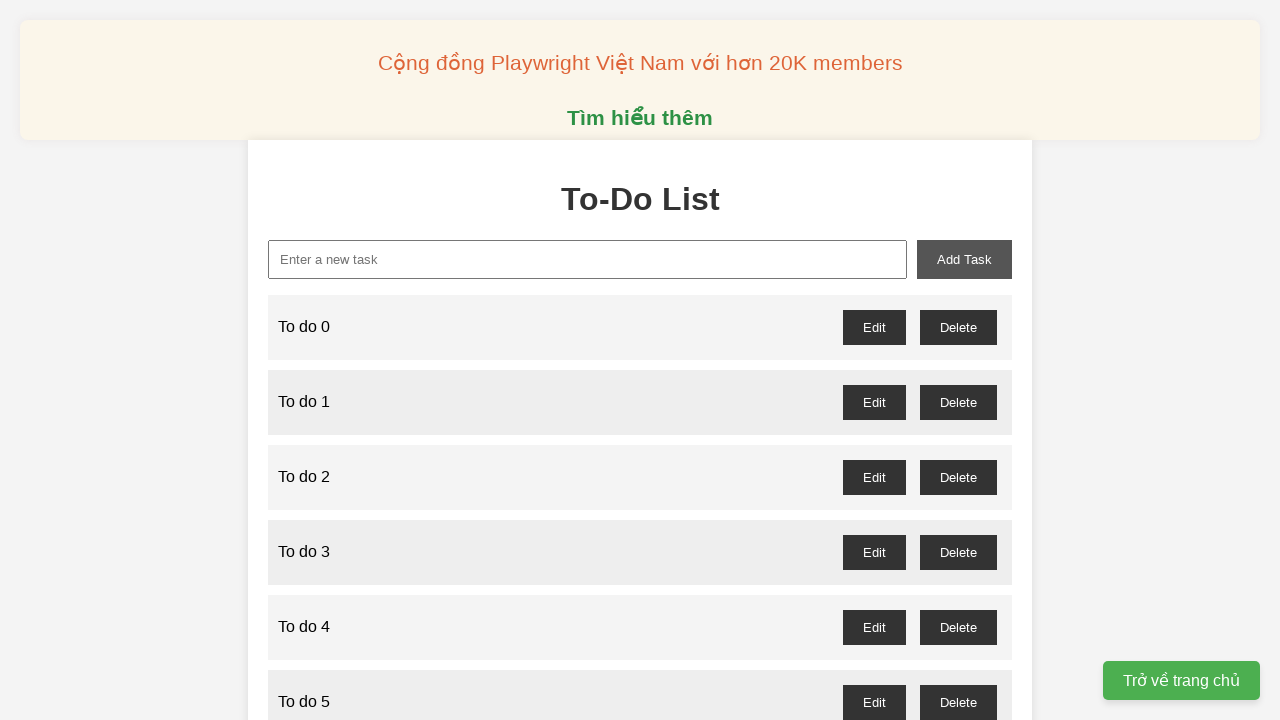

Filled input field with 'To do 89' on //input[@id='new-task']
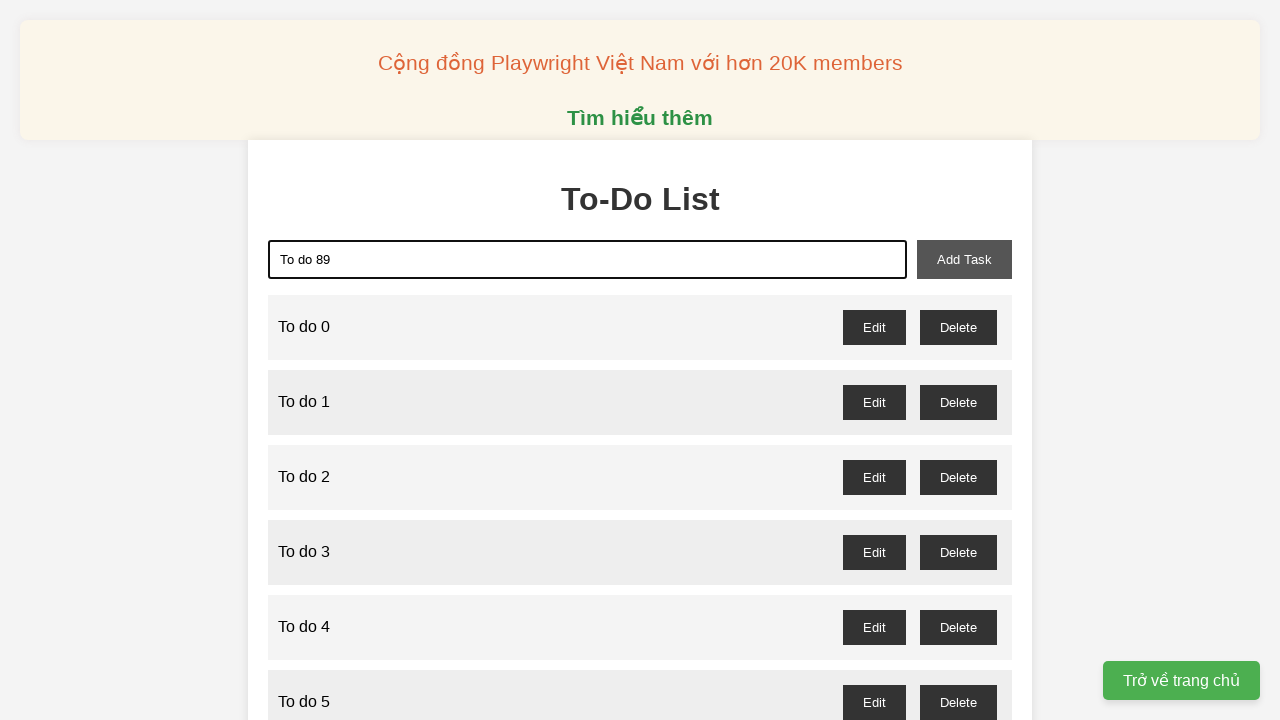

Clicked add button to create todo item 89 at (964, 259) on xpath=//button[@id='add-task']
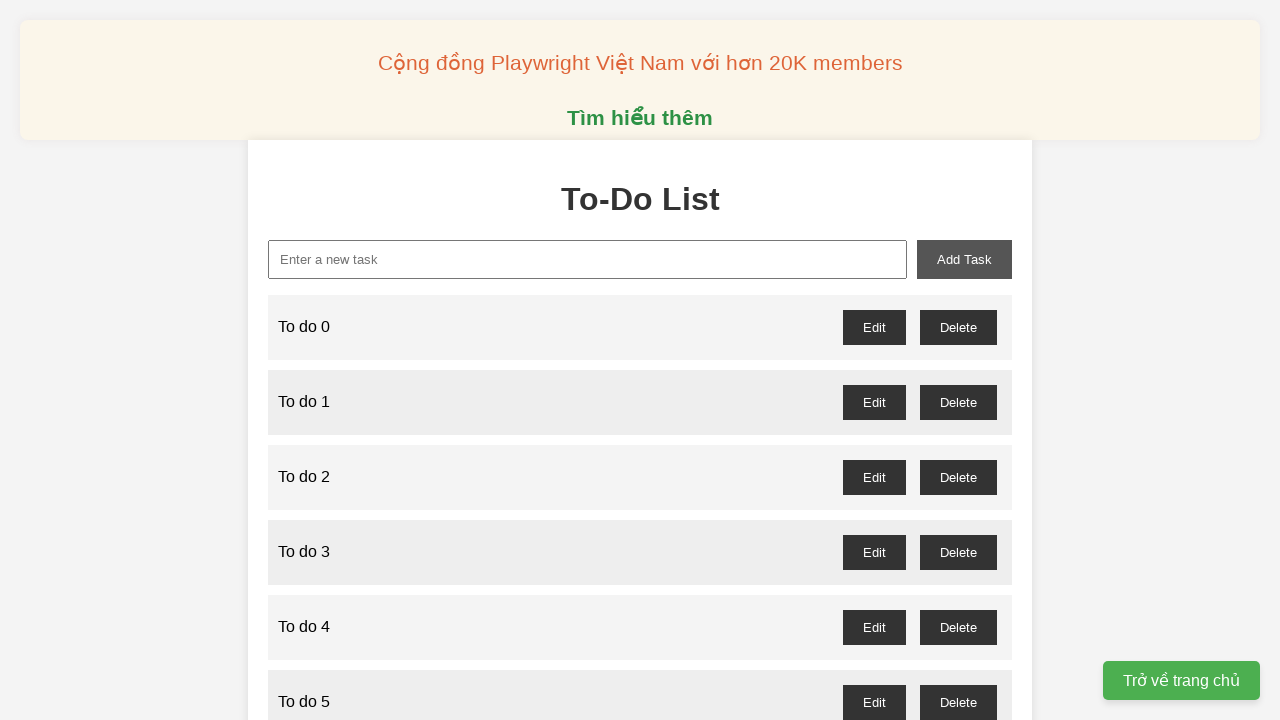

Filled input field with 'To do 90' on //input[@id='new-task']
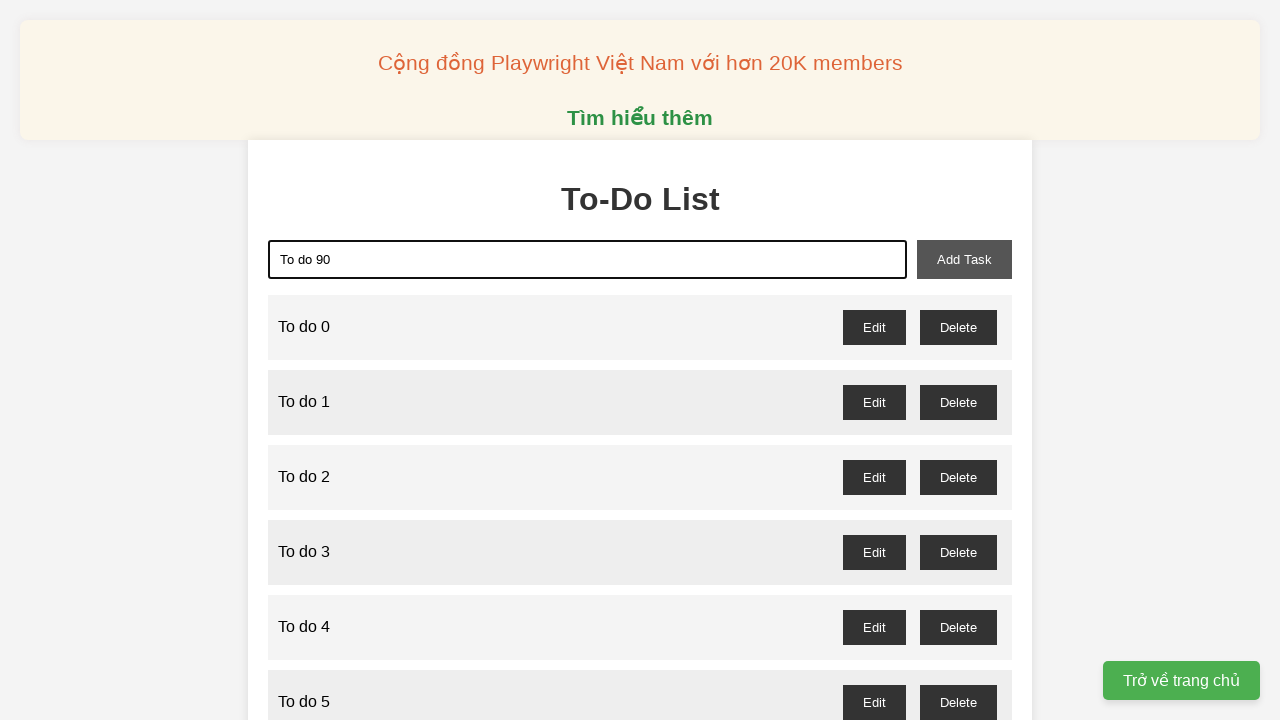

Clicked add button to create todo item 90 at (964, 259) on xpath=//button[@id='add-task']
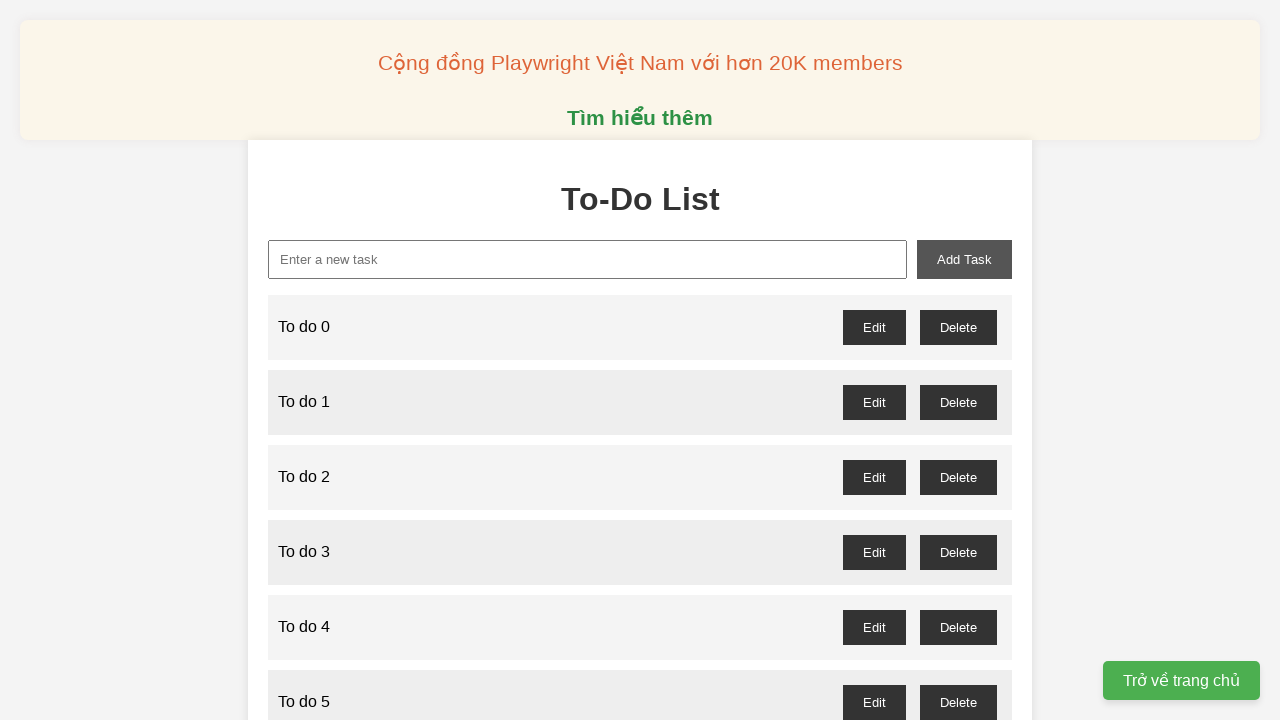

Filled input field with 'To do 91' on //input[@id='new-task']
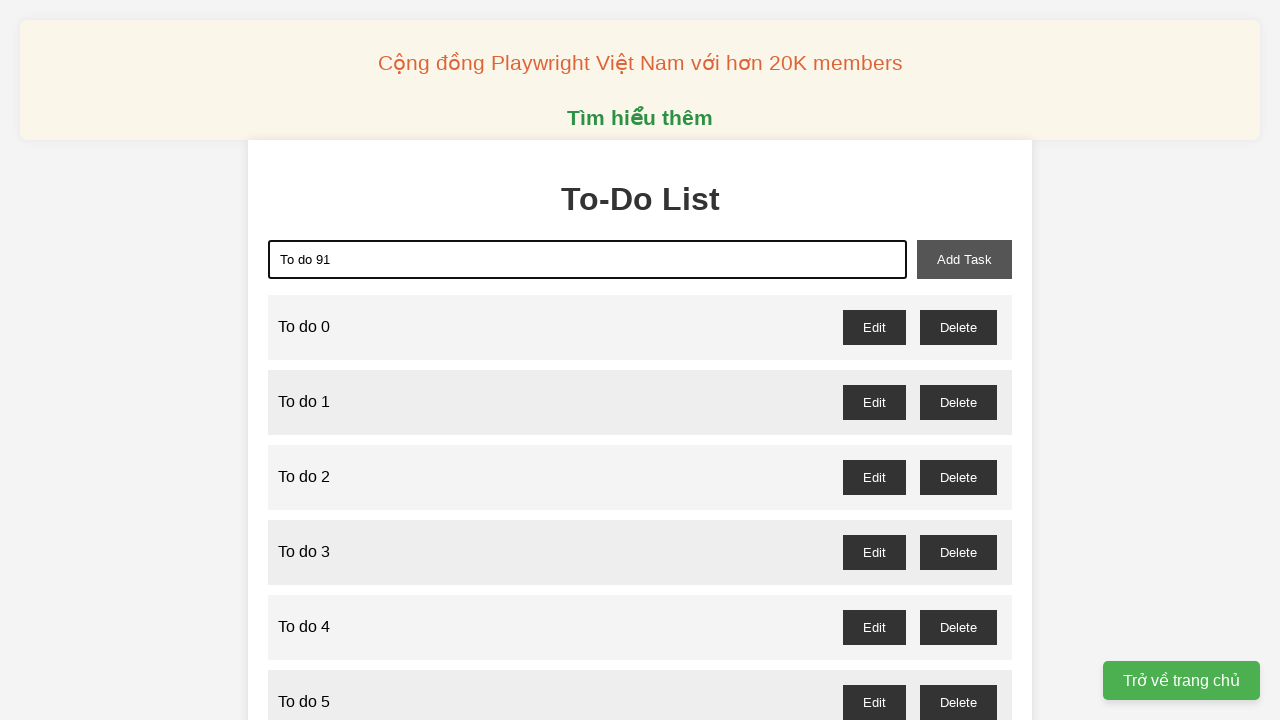

Clicked add button to create todo item 91 at (964, 259) on xpath=//button[@id='add-task']
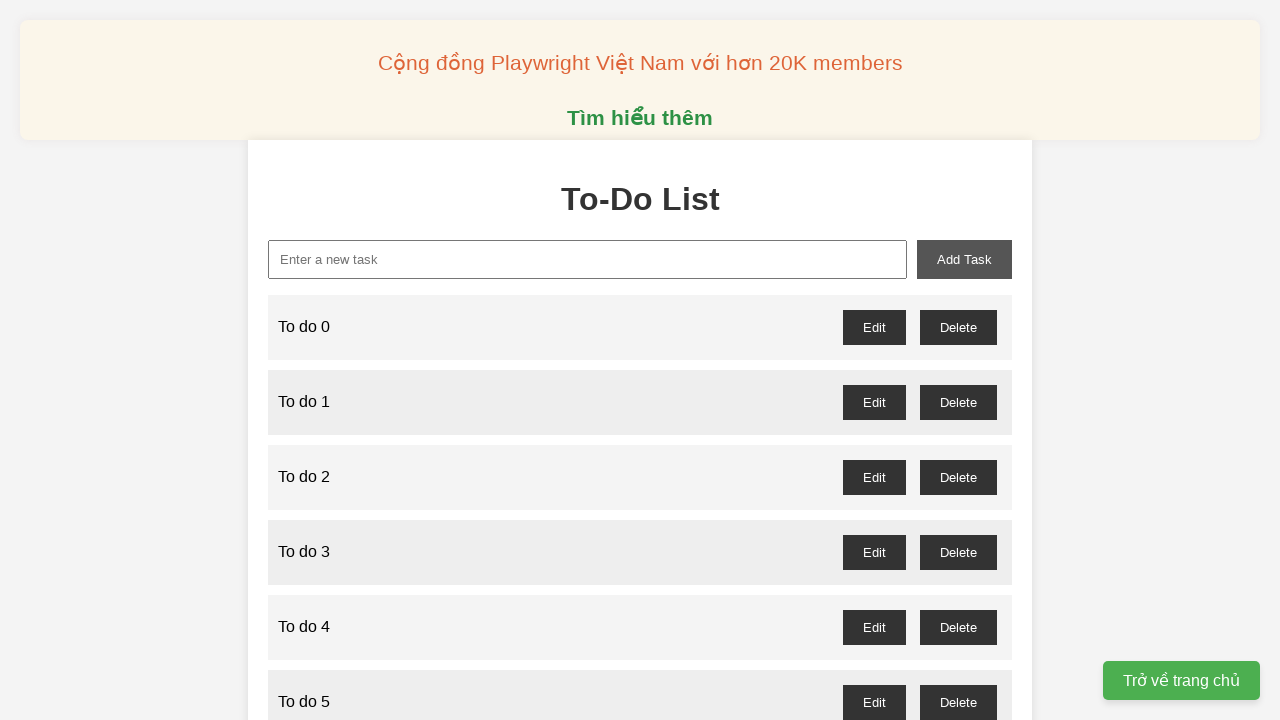

Filled input field with 'To do 92' on //input[@id='new-task']
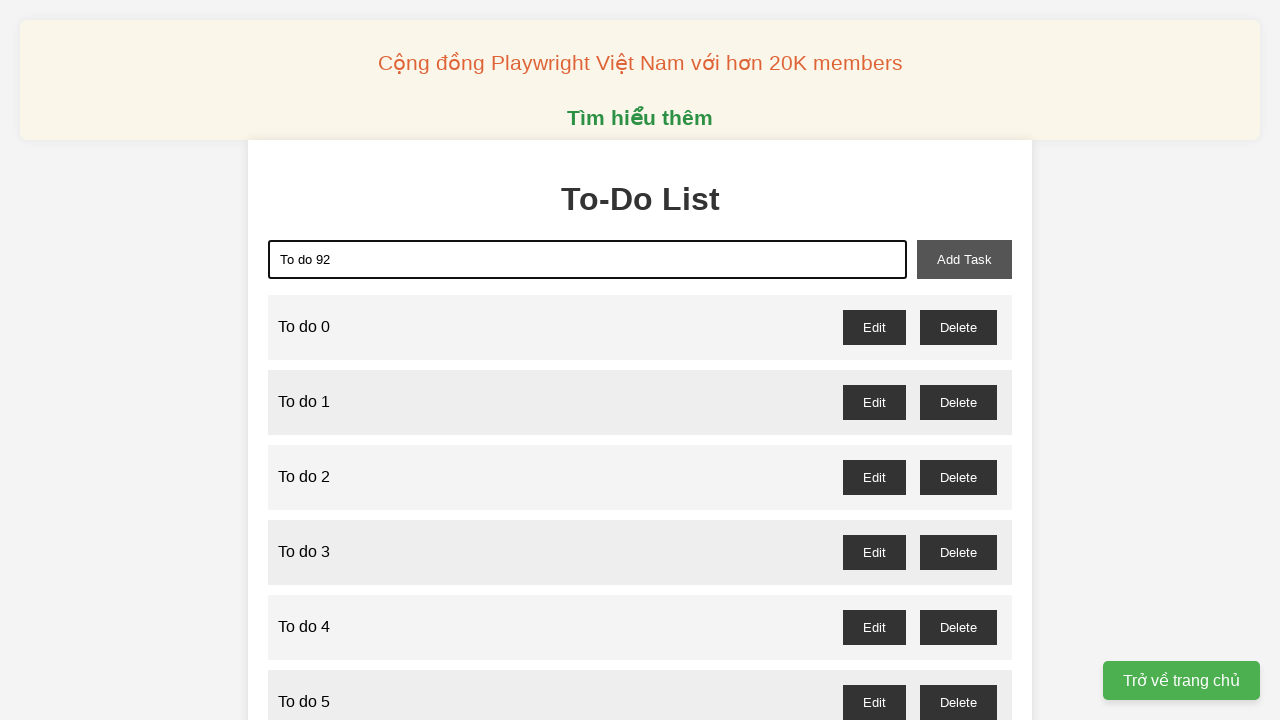

Clicked add button to create todo item 92 at (964, 259) on xpath=//button[@id='add-task']
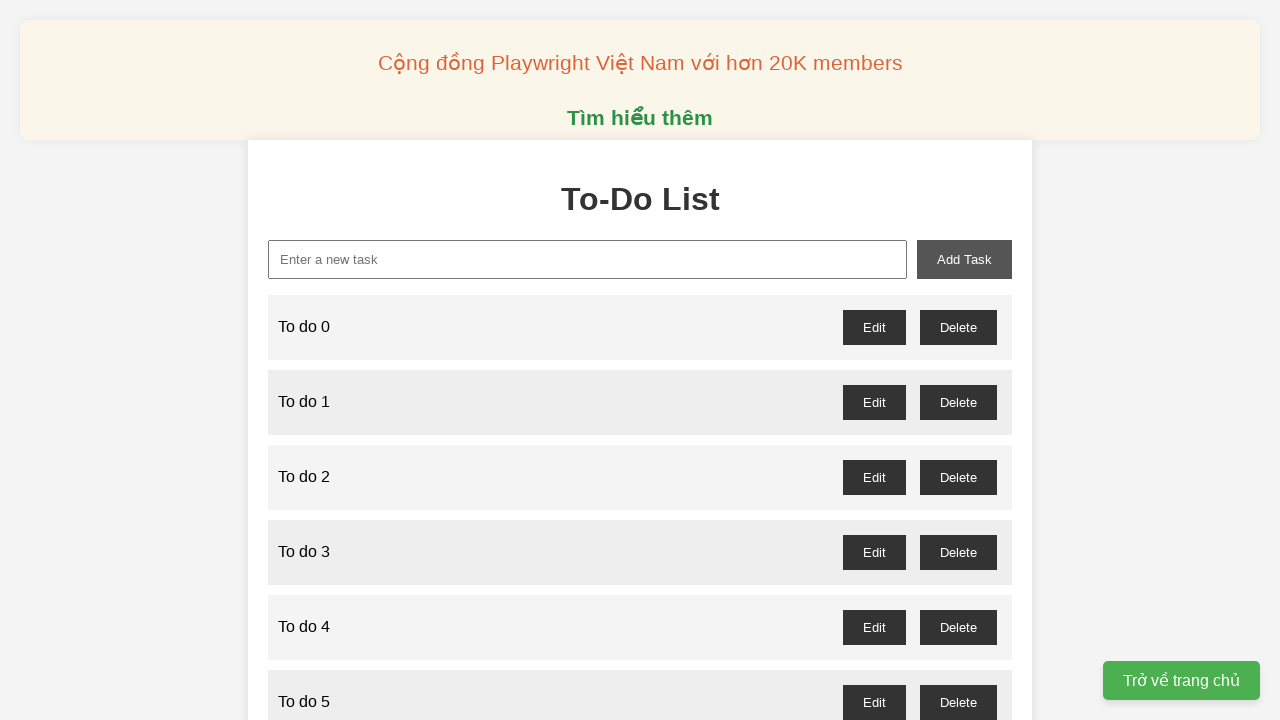

Filled input field with 'To do 93' on //input[@id='new-task']
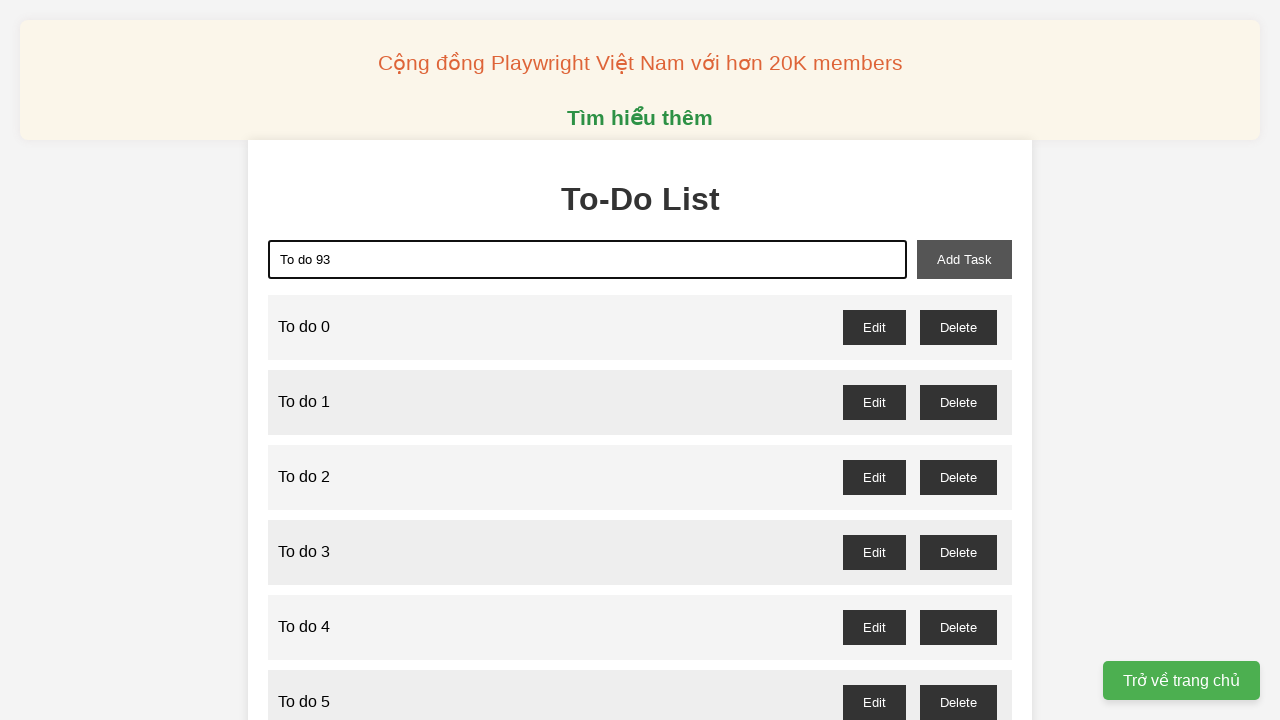

Clicked add button to create todo item 93 at (964, 259) on xpath=//button[@id='add-task']
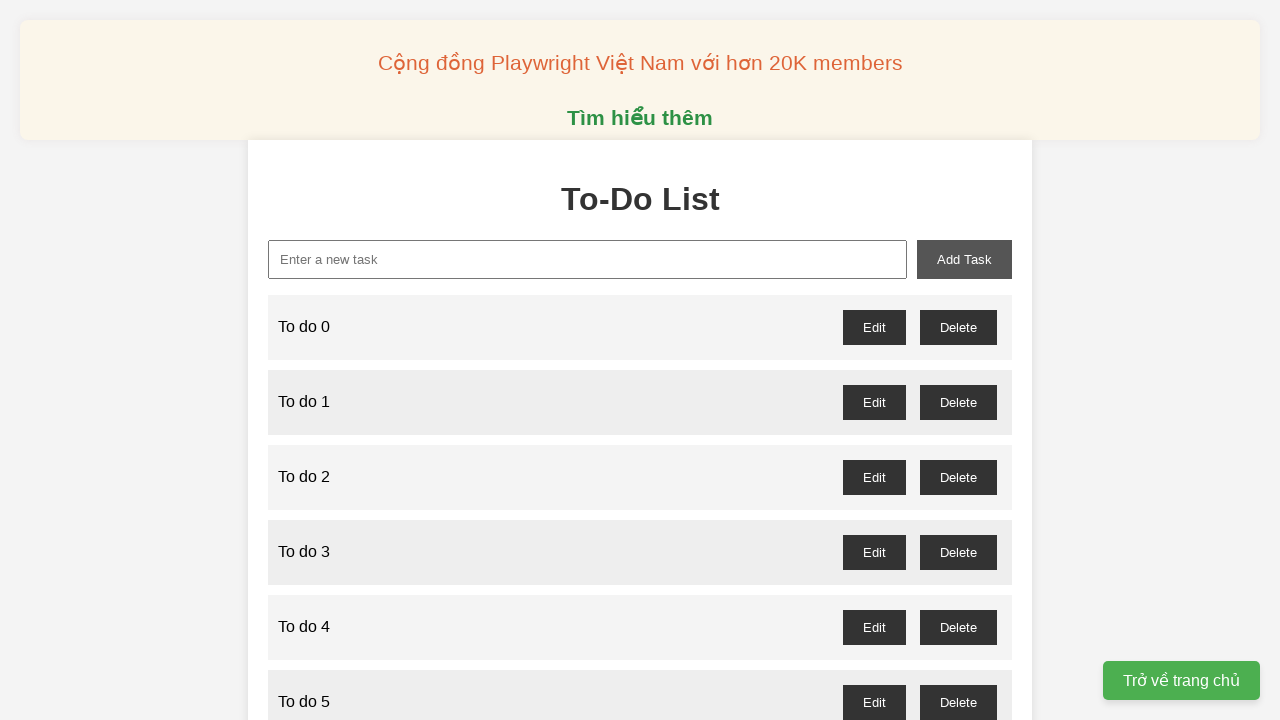

Filled input field with 'To do 94' on //input[@id='new-task']
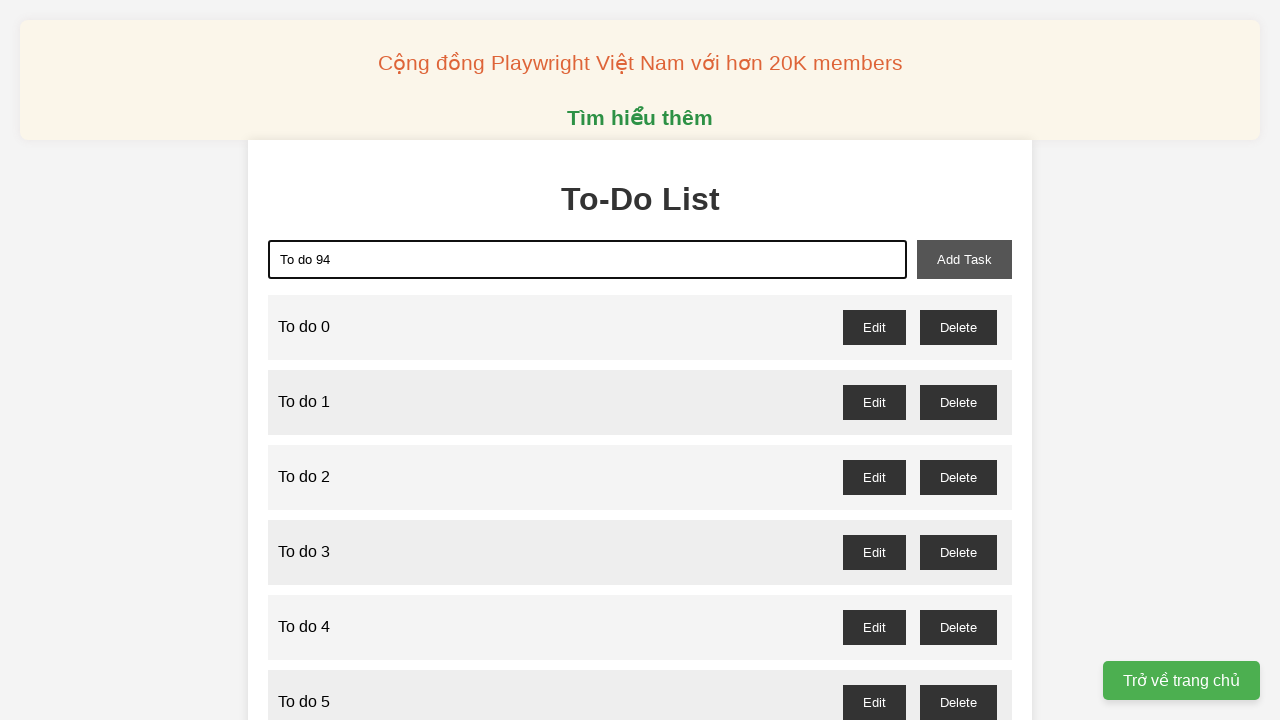

Clicked add button to create todo item 94 at (964, 259) on xpath=//button[@id='add-task']
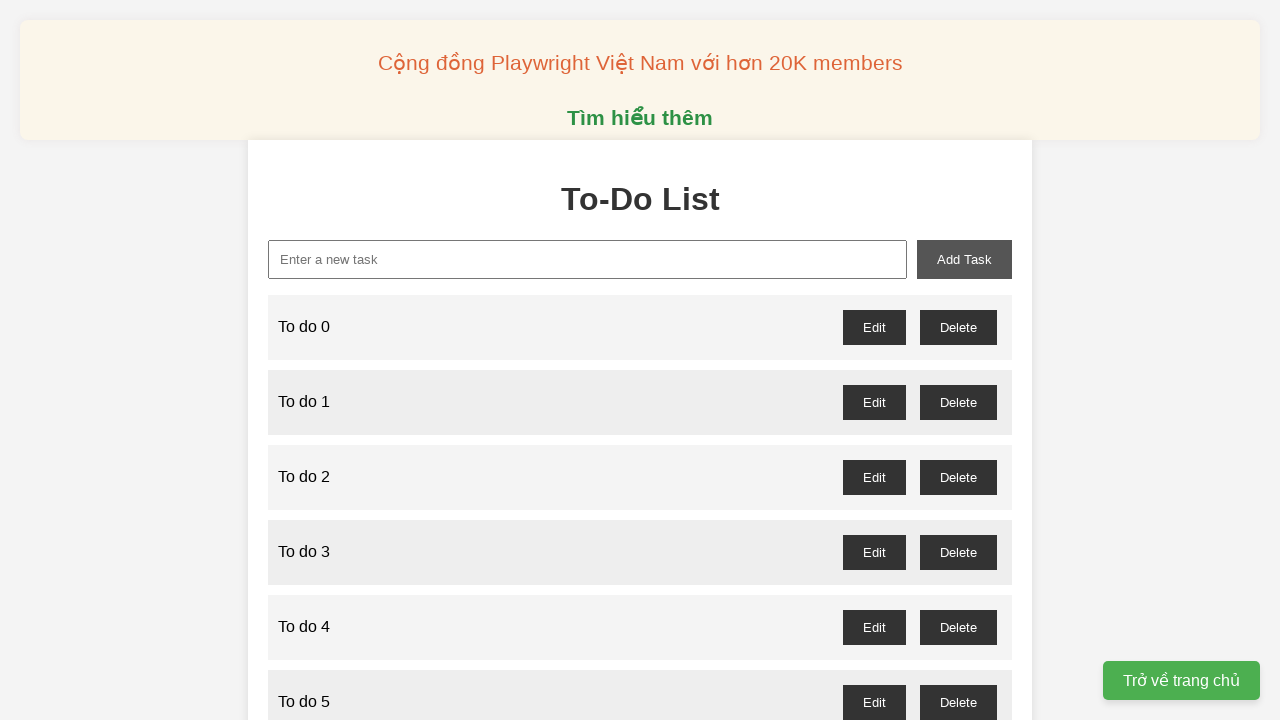

Filled input field with 'To do 95' on //input[@id='new-task']
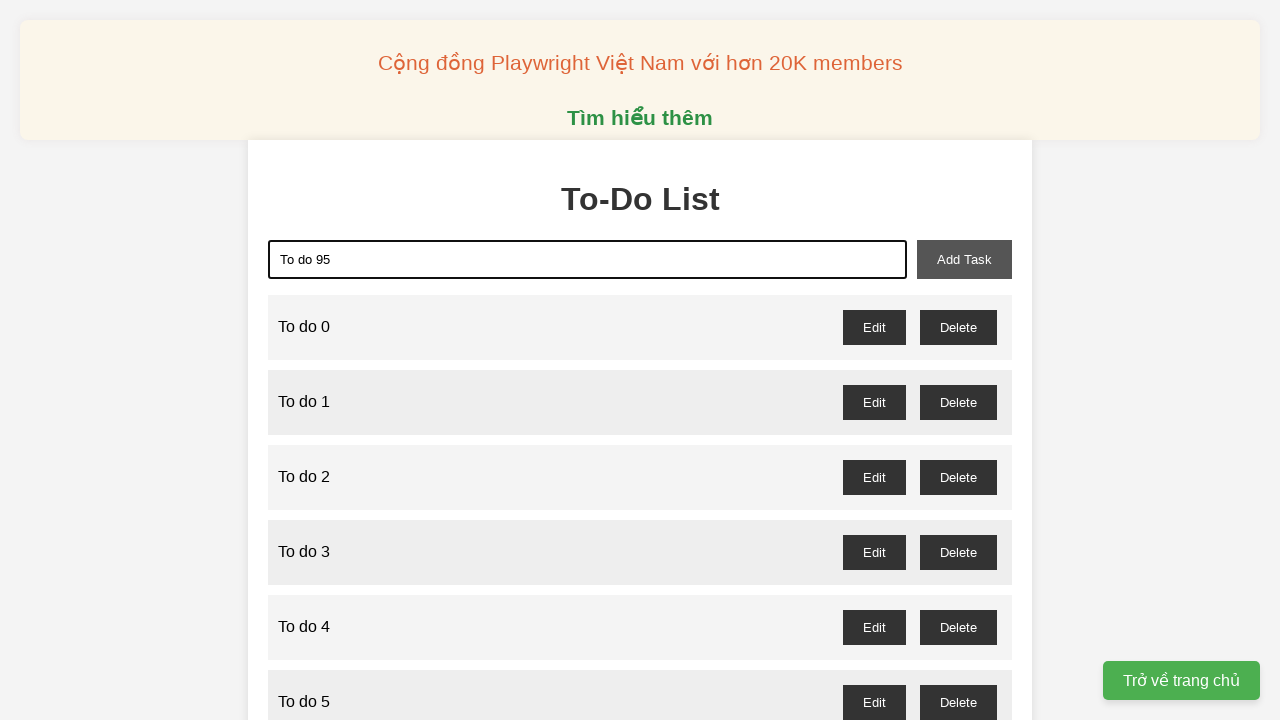

Clicked add button to create todo item 95 at (964, 259) on xpath=//button[@id='add-task']
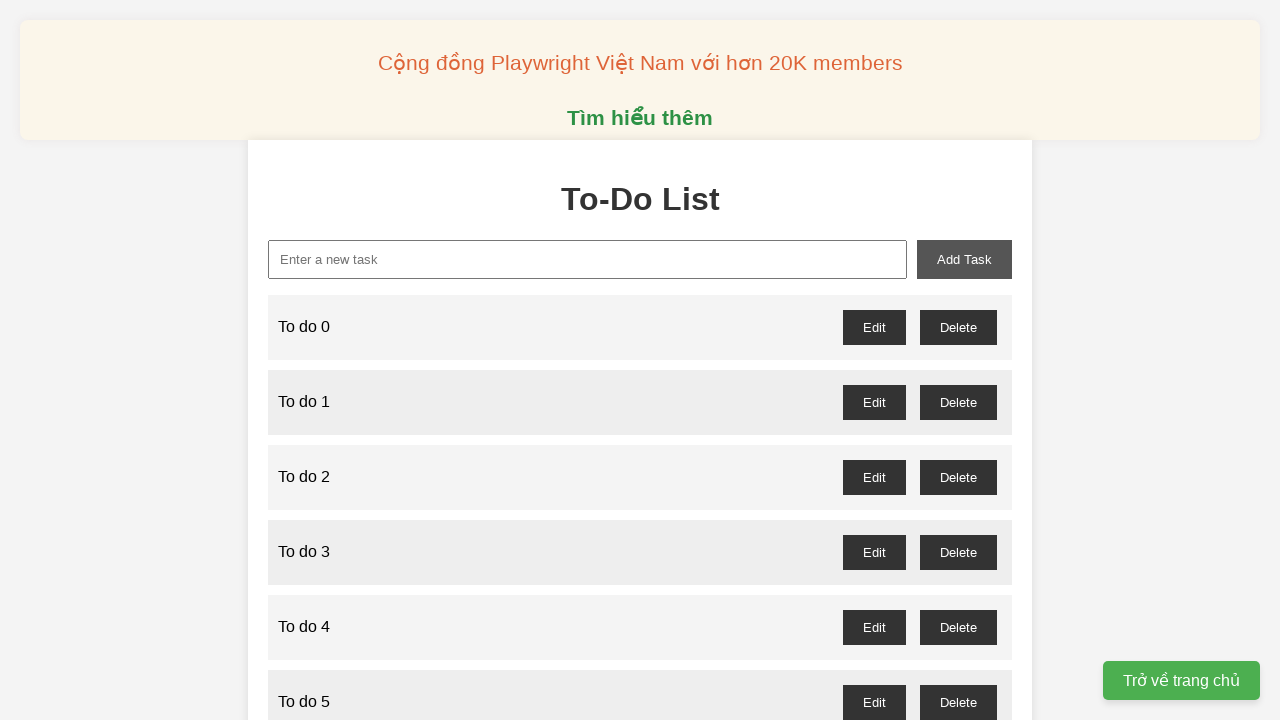

Filled input field with 'To do 96' on //input[@id='new-task']
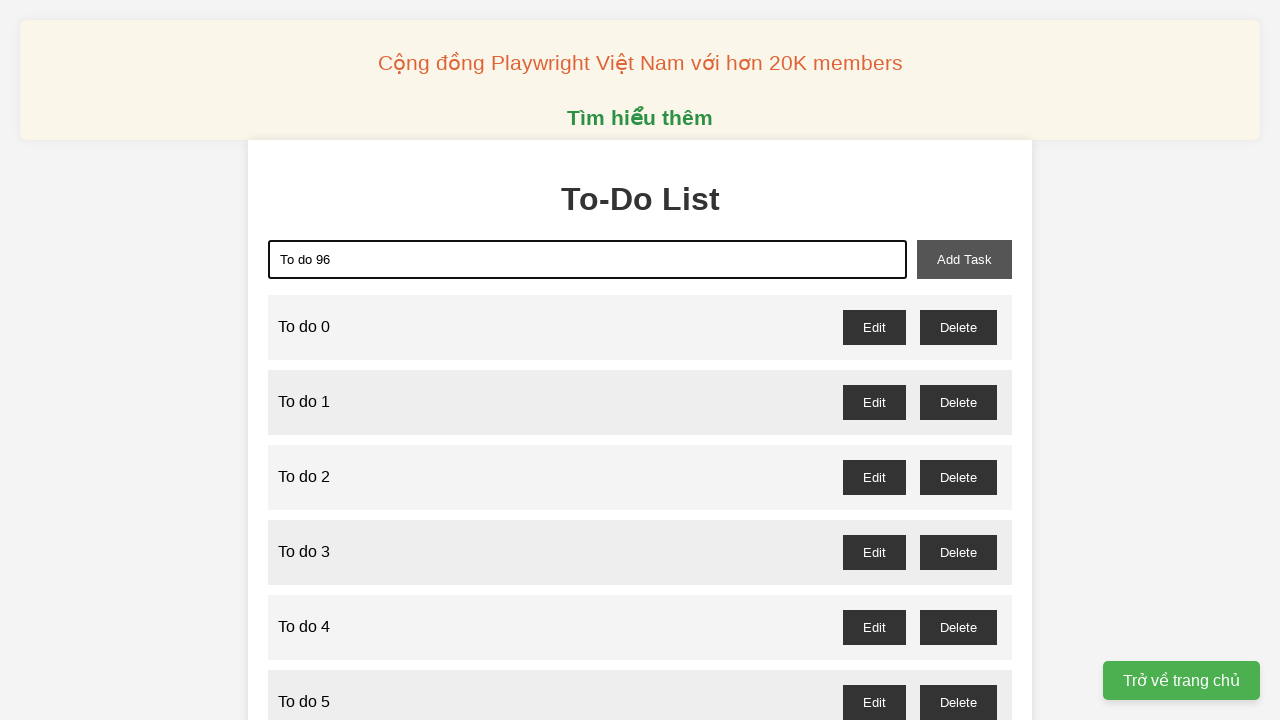

Clicked add button to create todo item 96 at (964, 259) on xpath=//button[@id='add-task']
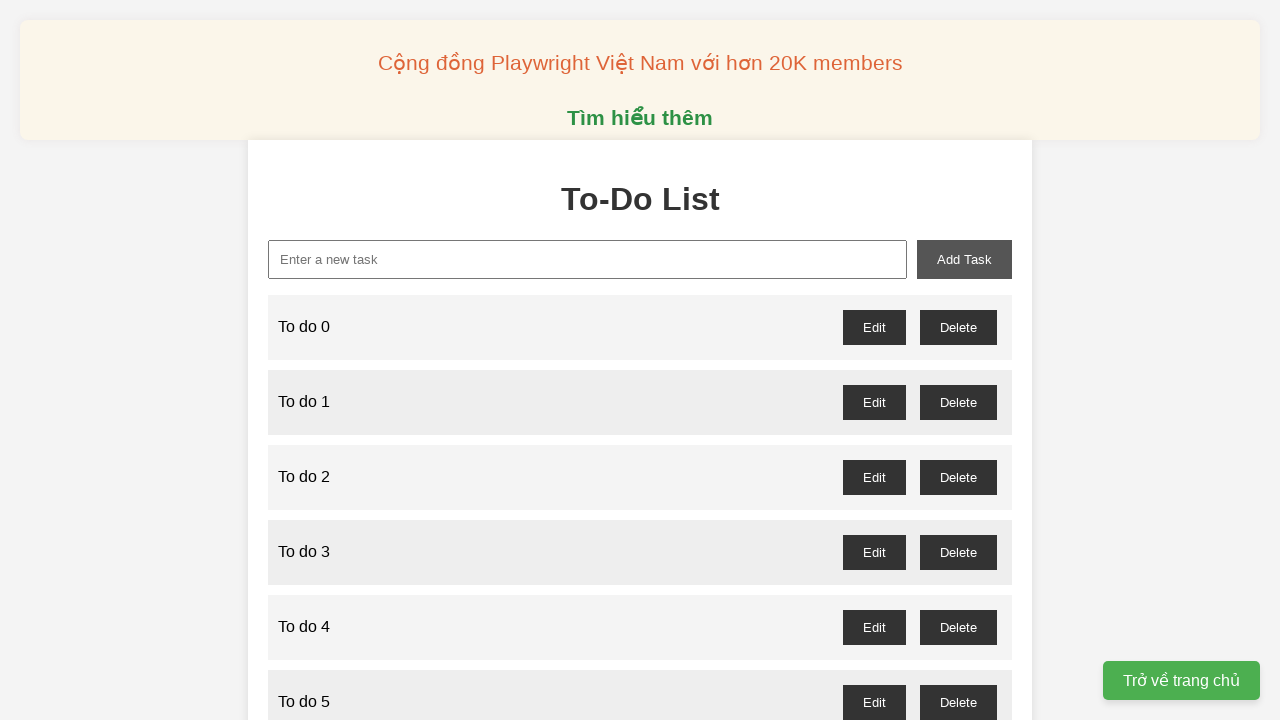

Filled input field with 'To do 97' on //input[@id='new-task']
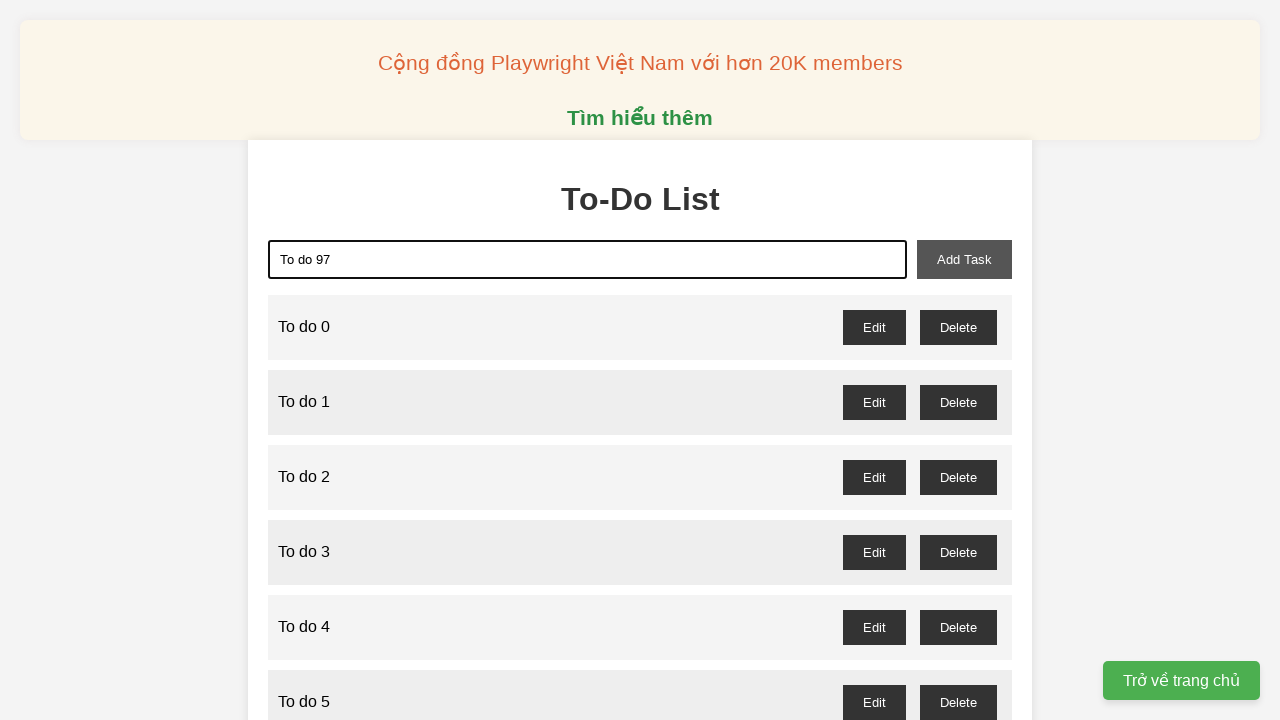

Clicked add button to create todo item 97 at (964, 259) on xpath=//button[@id='add-task']
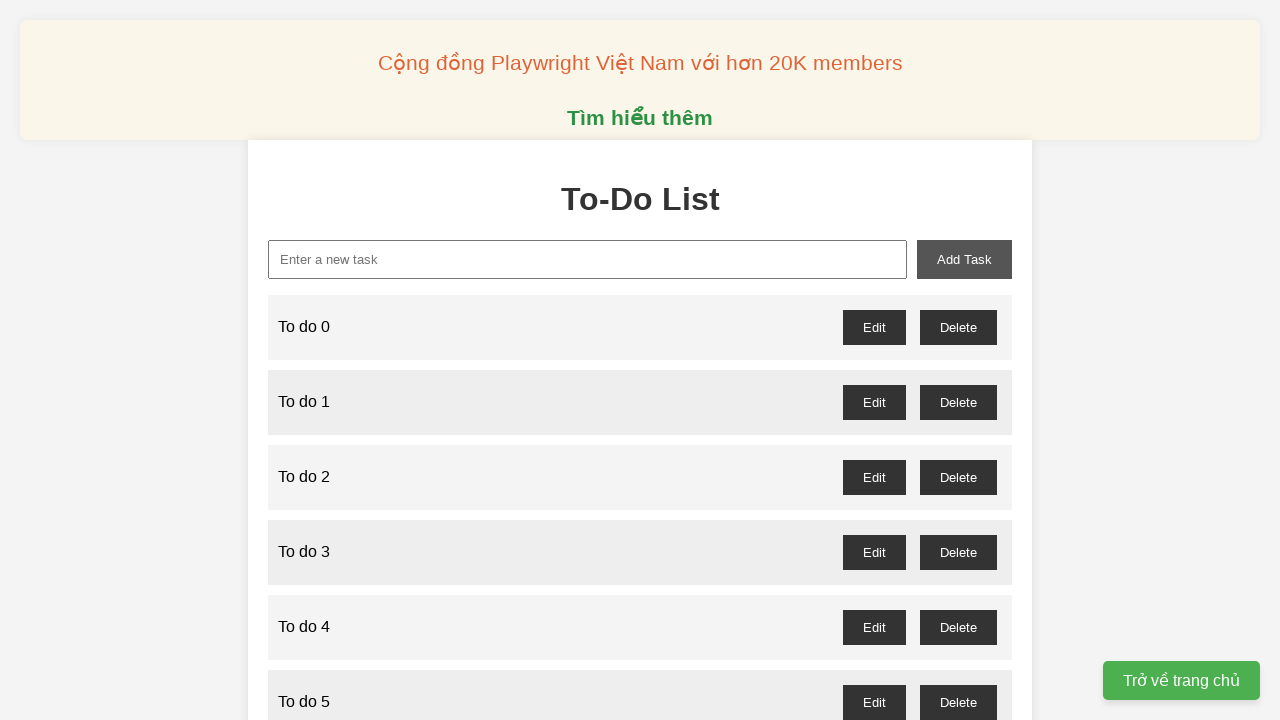

Filled input field with 'To do 98' on //input[@id='new-task']
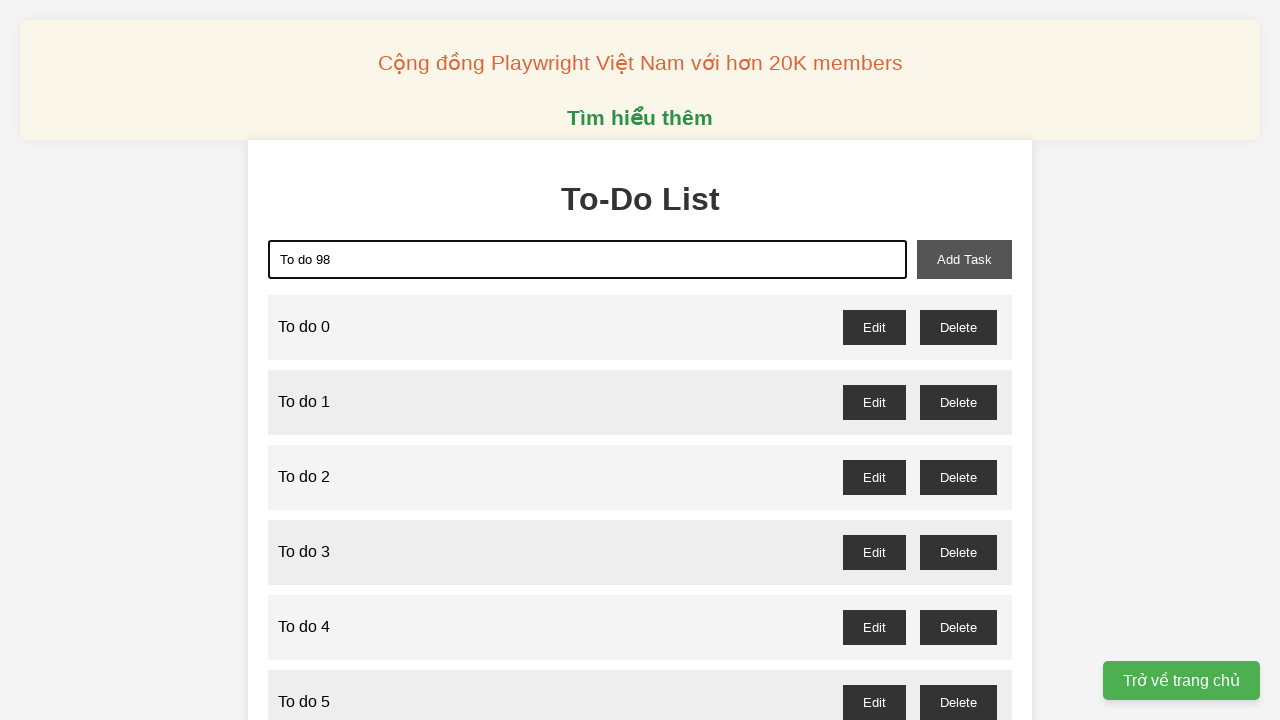

Clicked add button to create todo item 98 at (964, 259) on xpath=//button[@id='add-task']
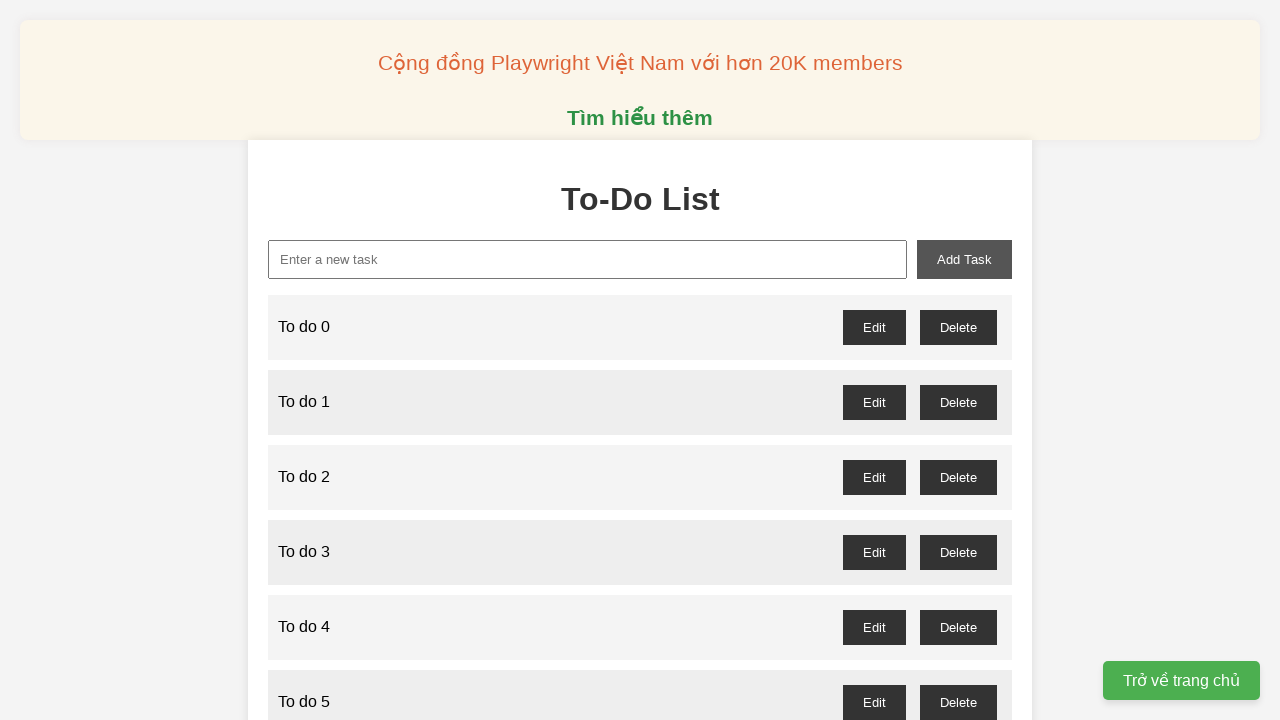

Filled input field with 'To do 99' on //input[@id='new-task']
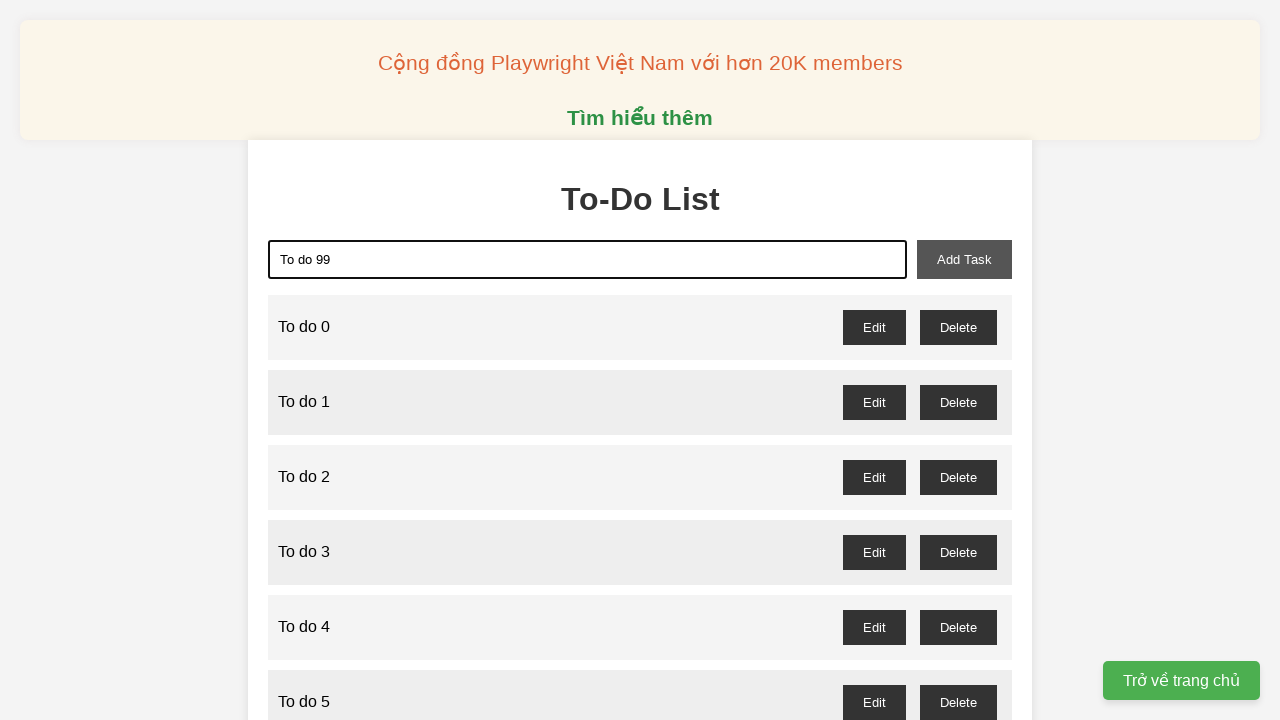

Clicked add button to create todo item 99 at (964, 259) on xpath=//button[@id='add-task']
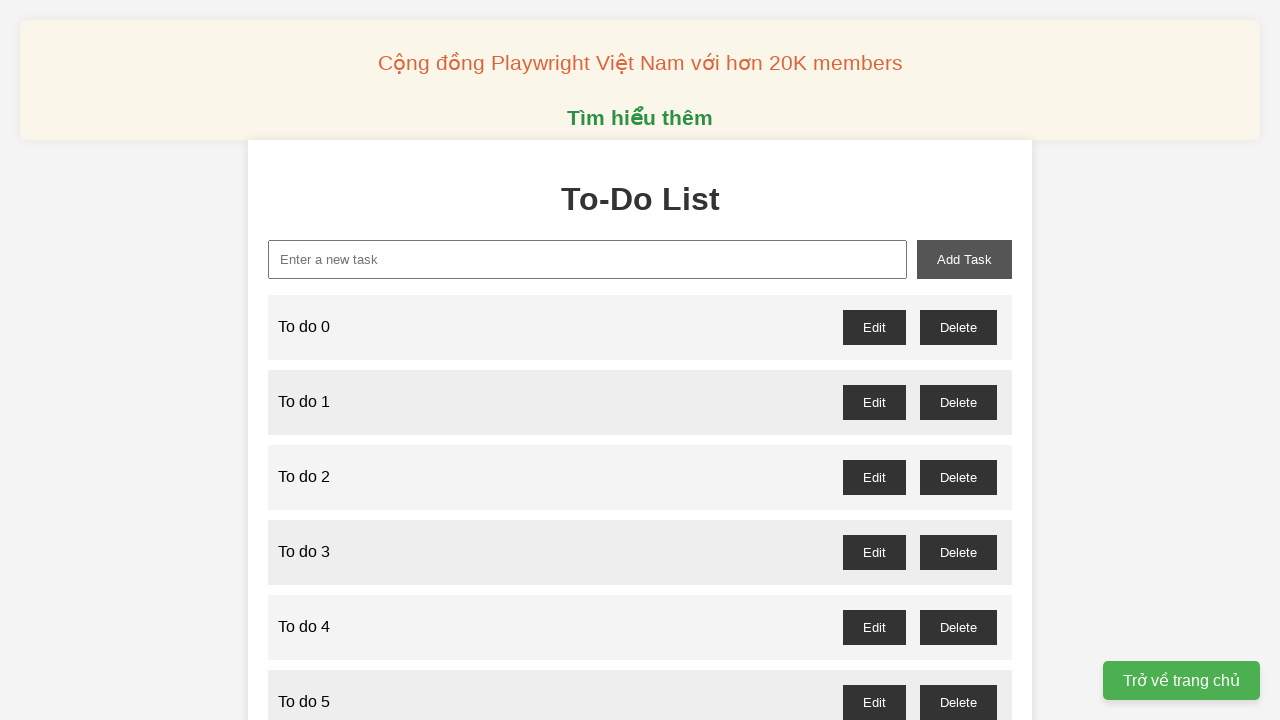

Filled input field with 'To do 100' on //input[@id='new-task']
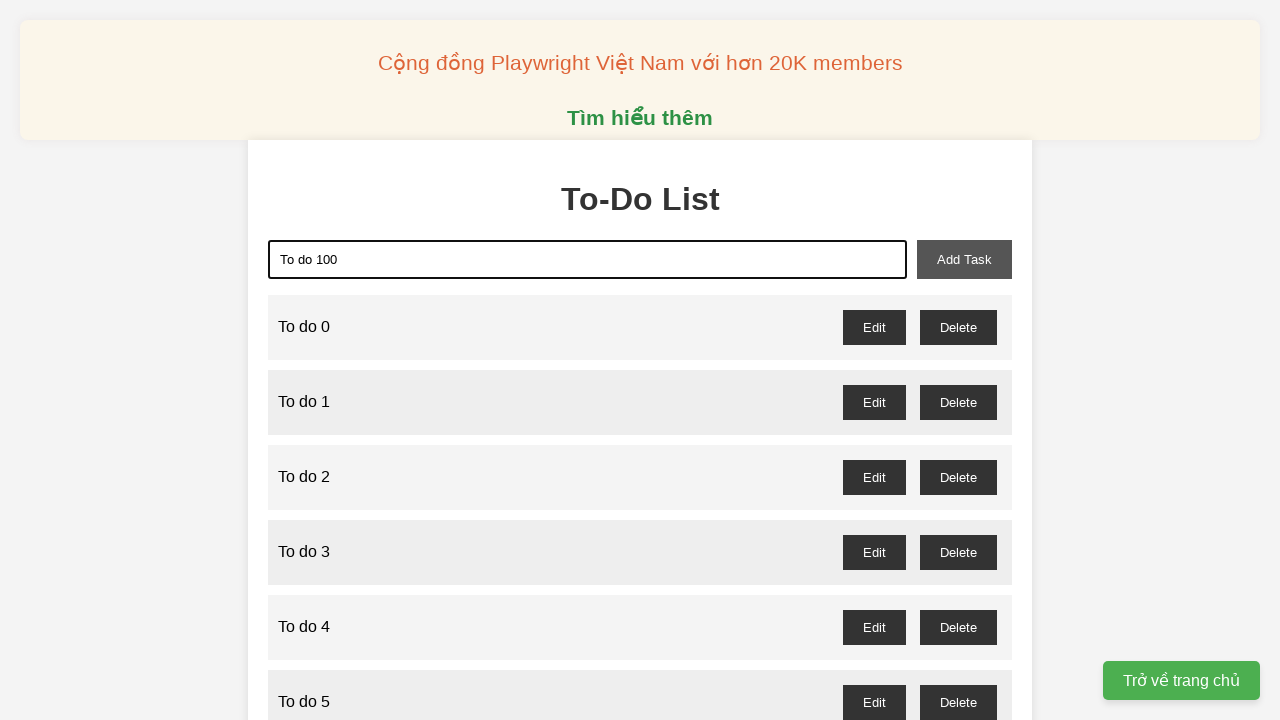

Clicked add button to create todo item 100 at (964, 259) on xpath=//button[@id='add-task']
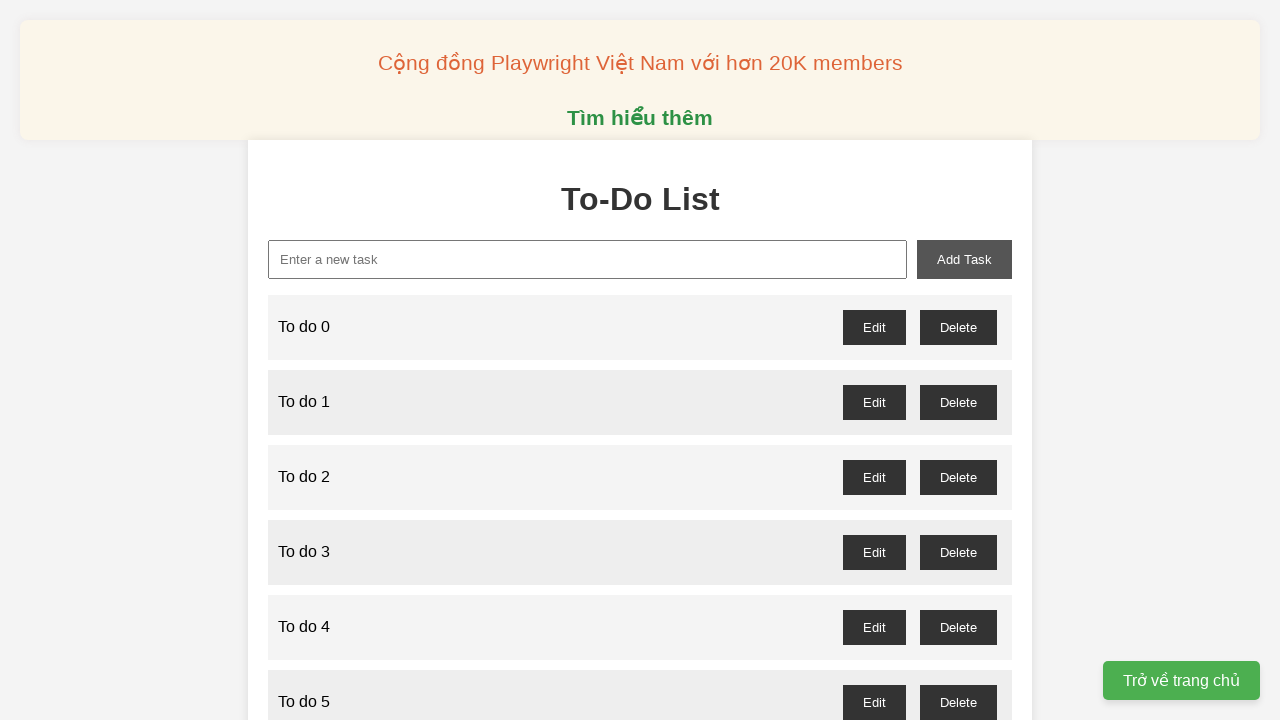

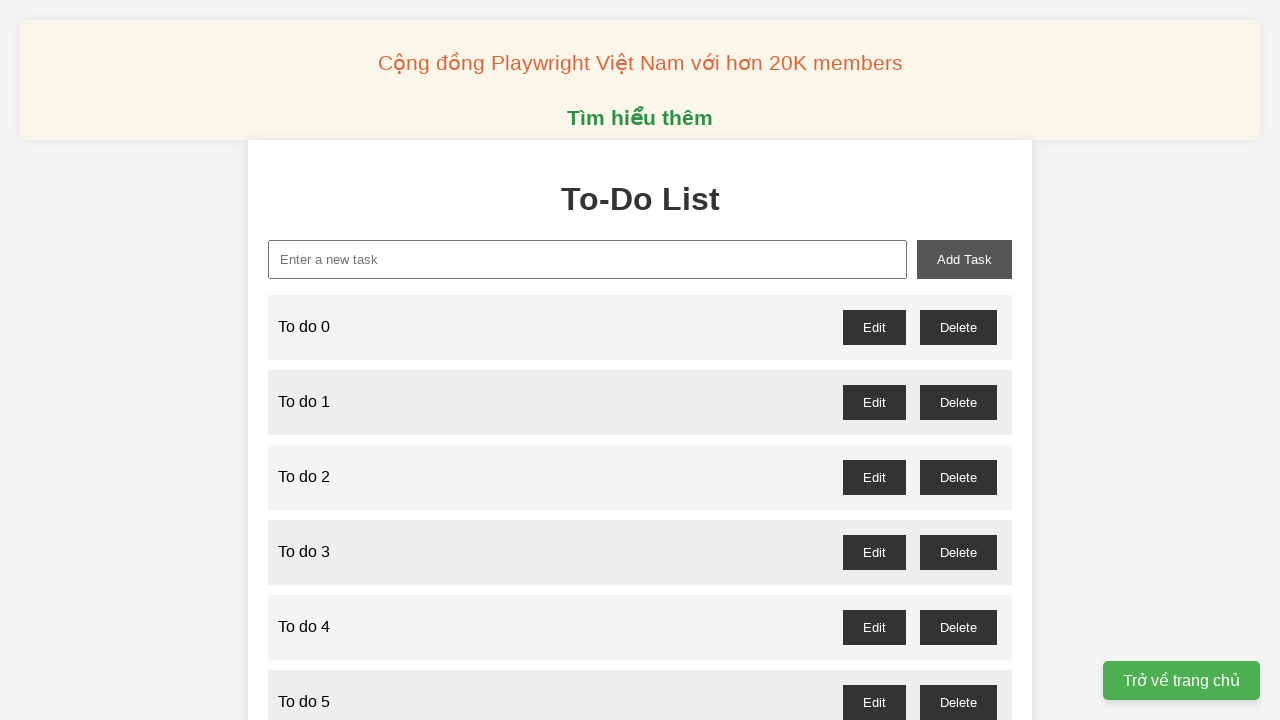